Tests navigation on bimface.com by clicking on the "Success Cases" link, then iterating through and clicking on each case study item while maintaining focus on the main window.

Starting URL: https://bimface.com/

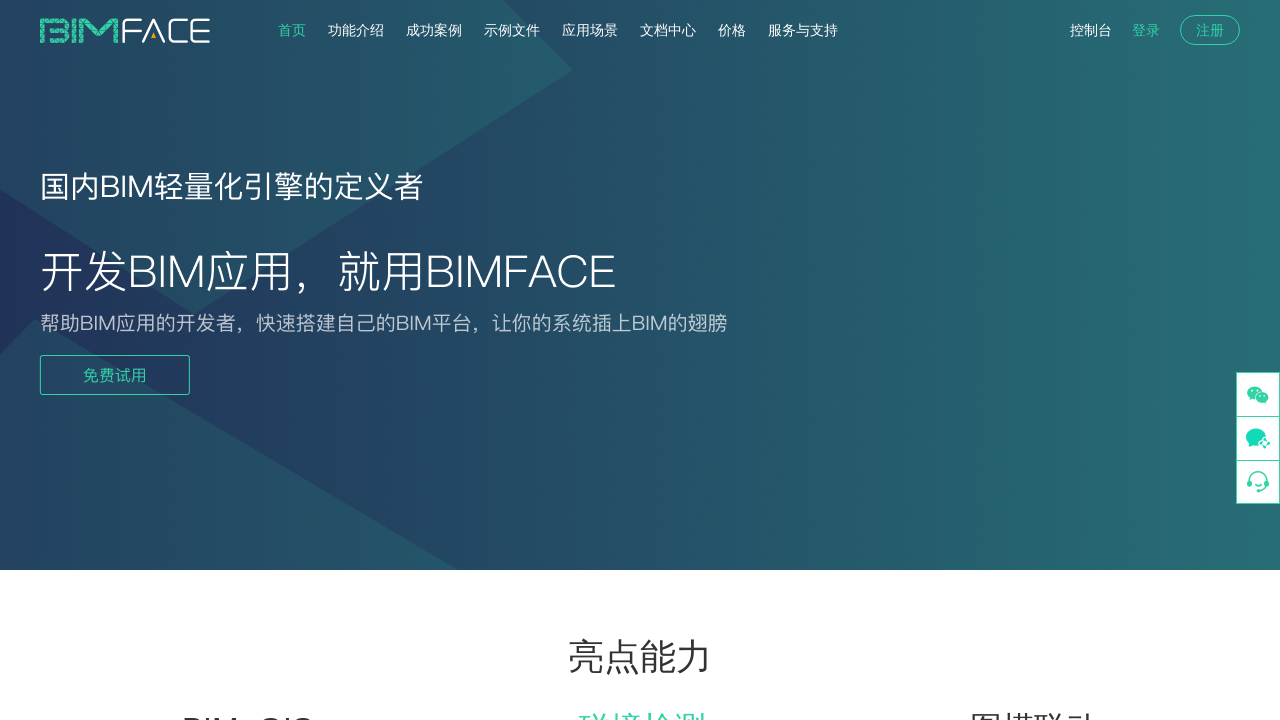

Set viewport size to 1920x1080
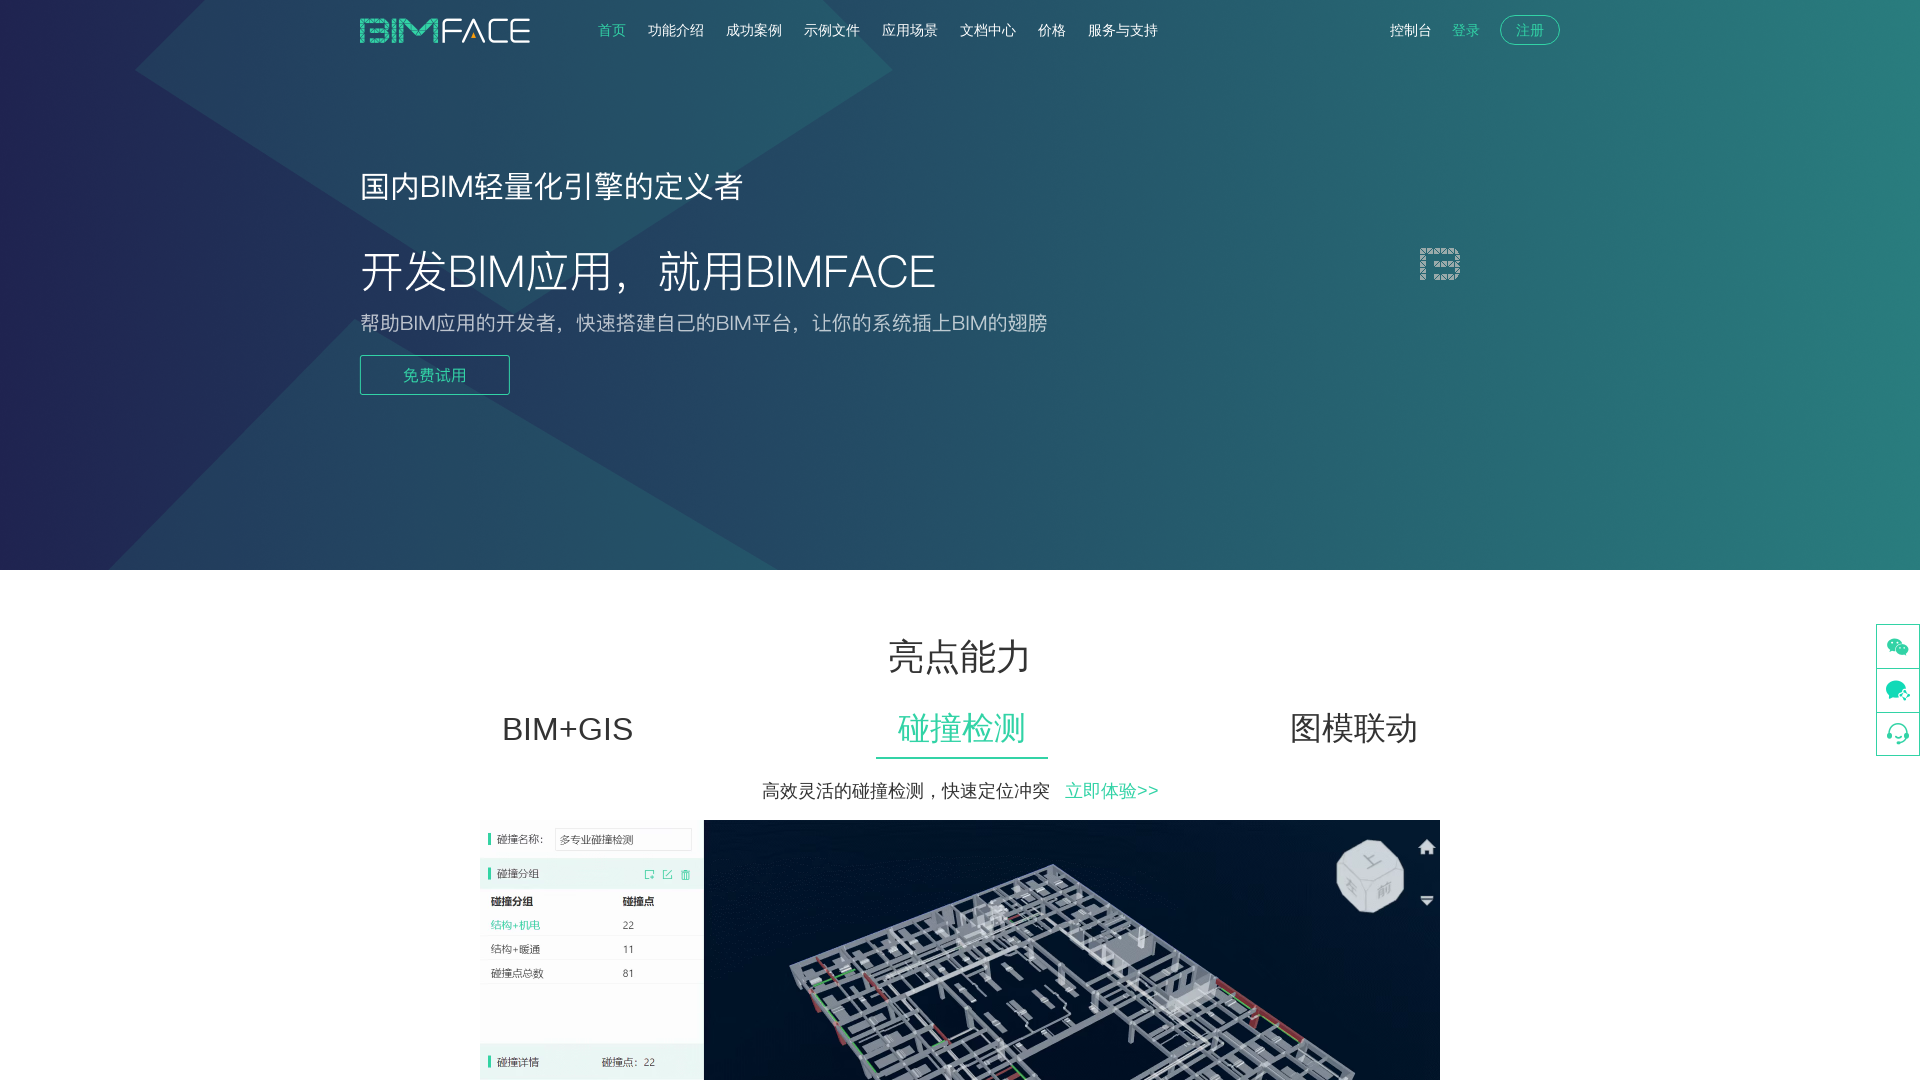

Page loaded with networkidle state
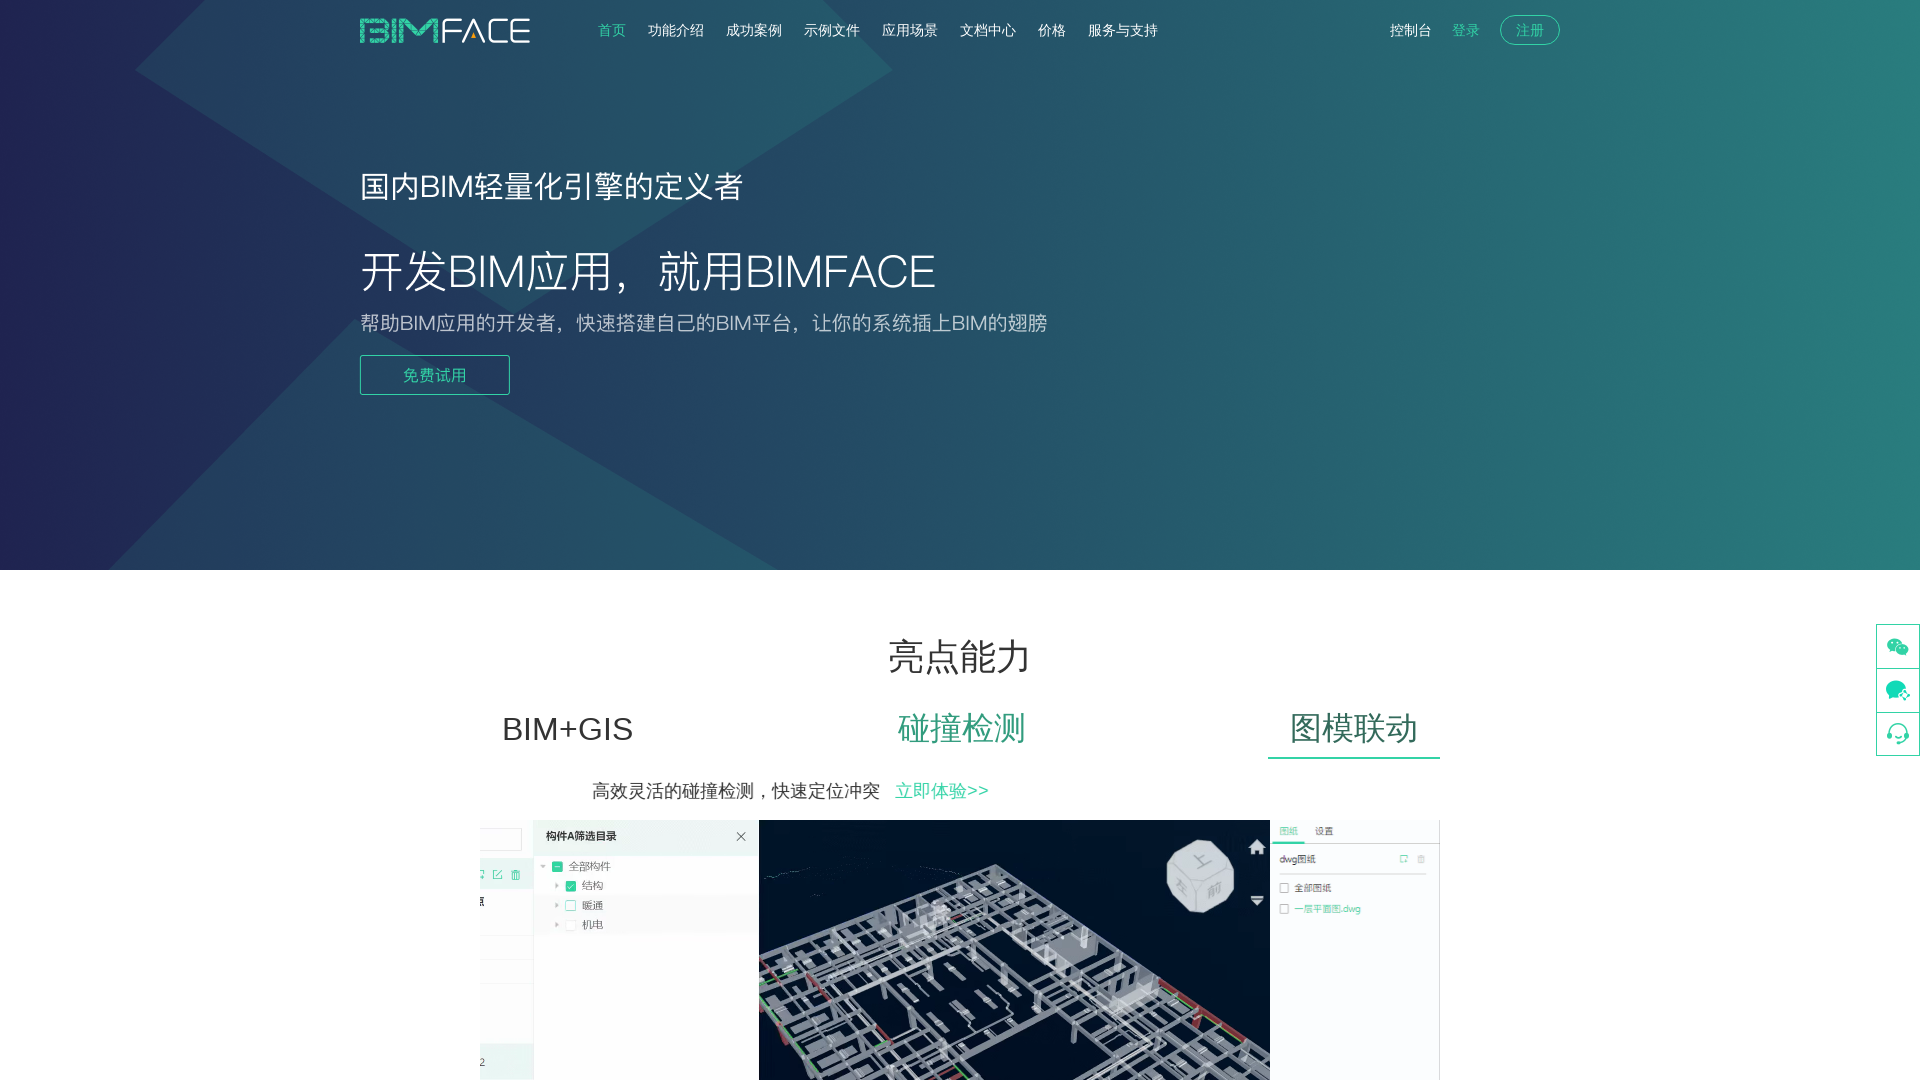

Clicked on 'Success Cases' (成功案例) link at (754, 30) on text=成功案例
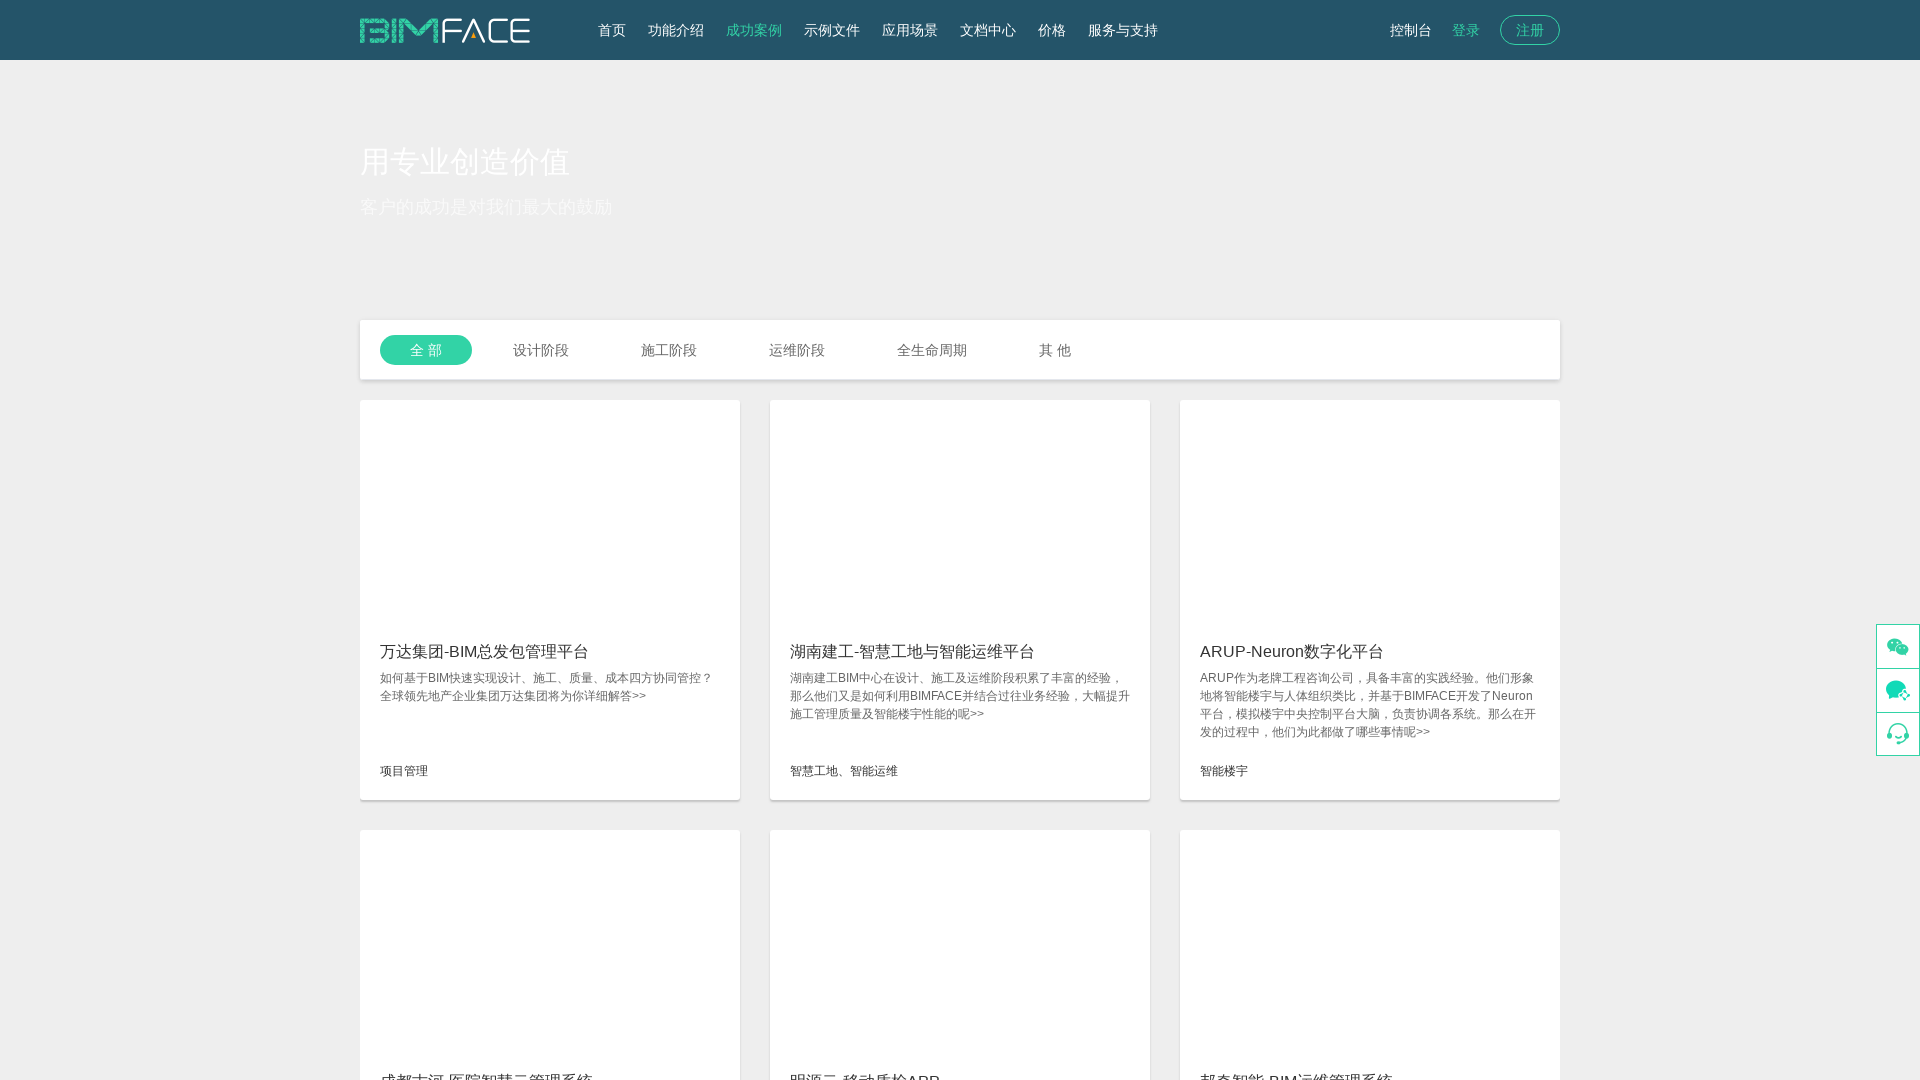

Waited 3 seconds for cases page to load
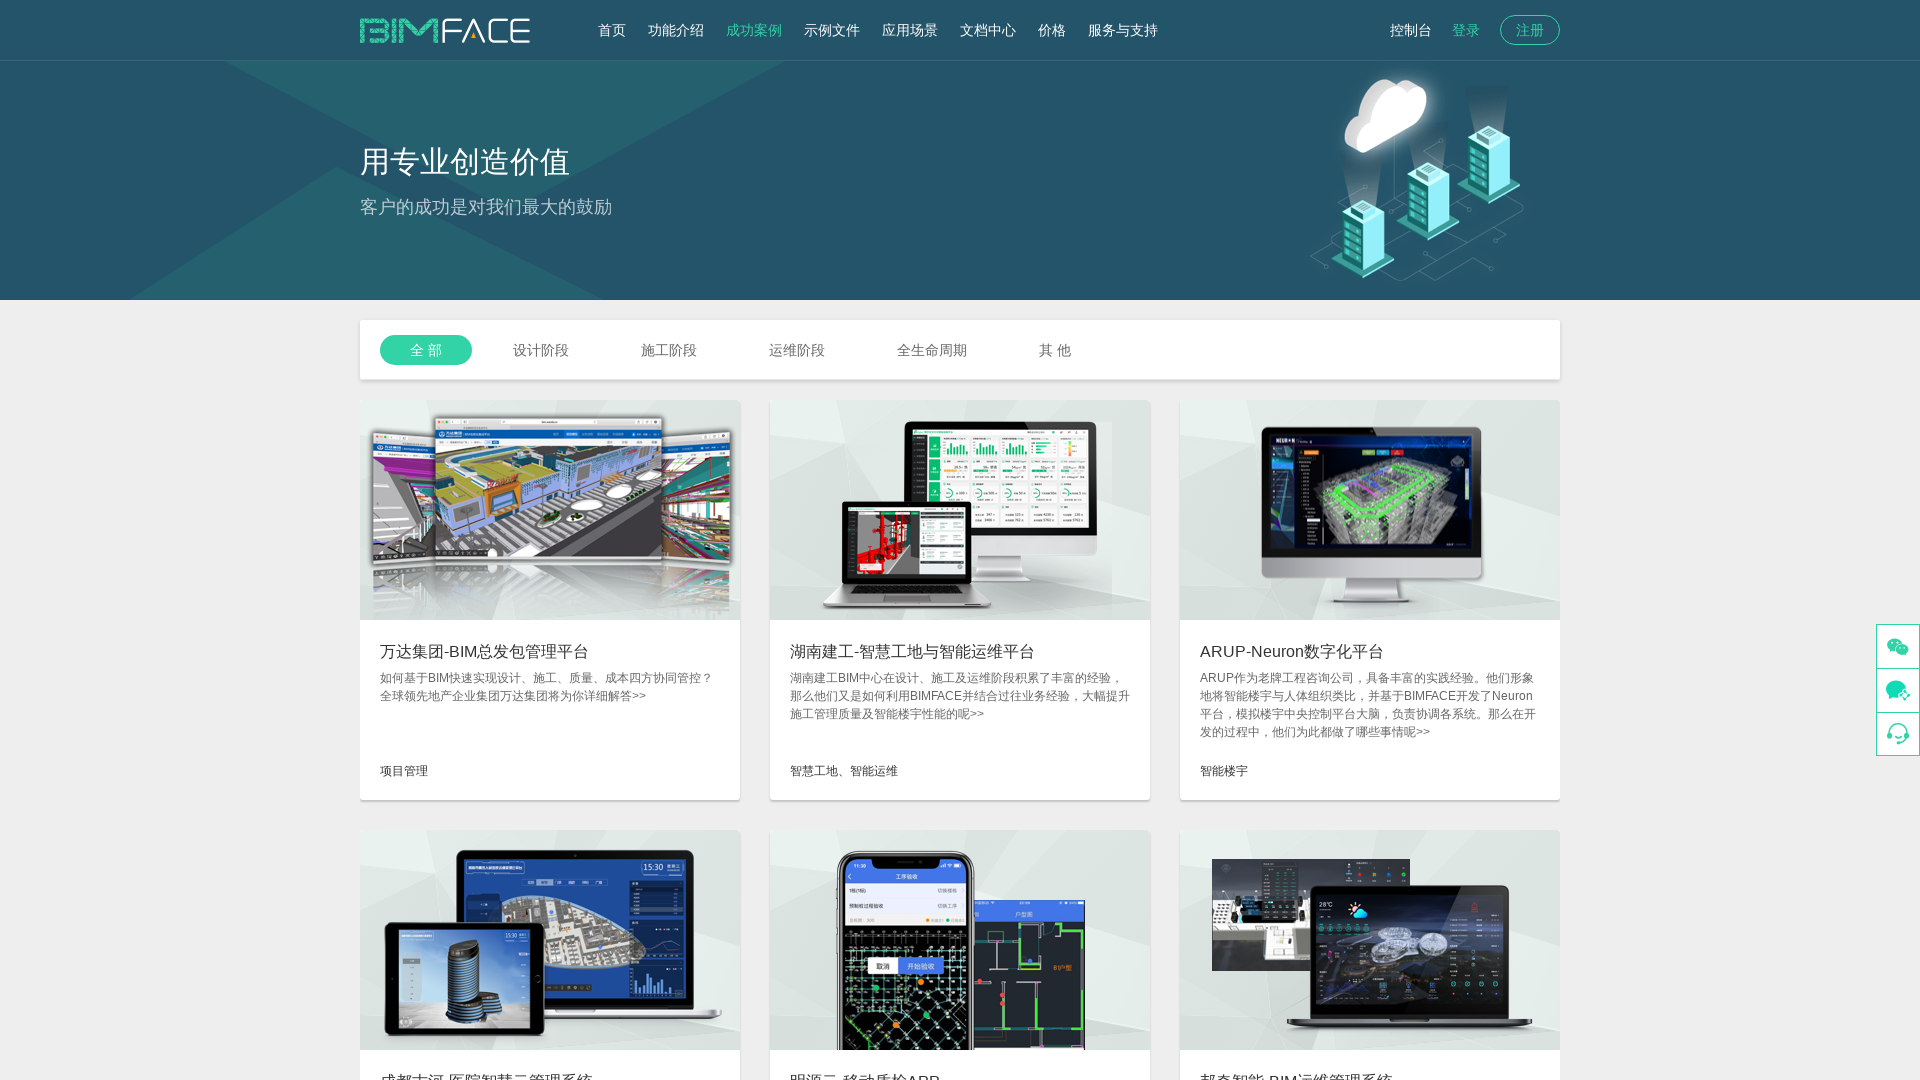

Found 36 case study elements
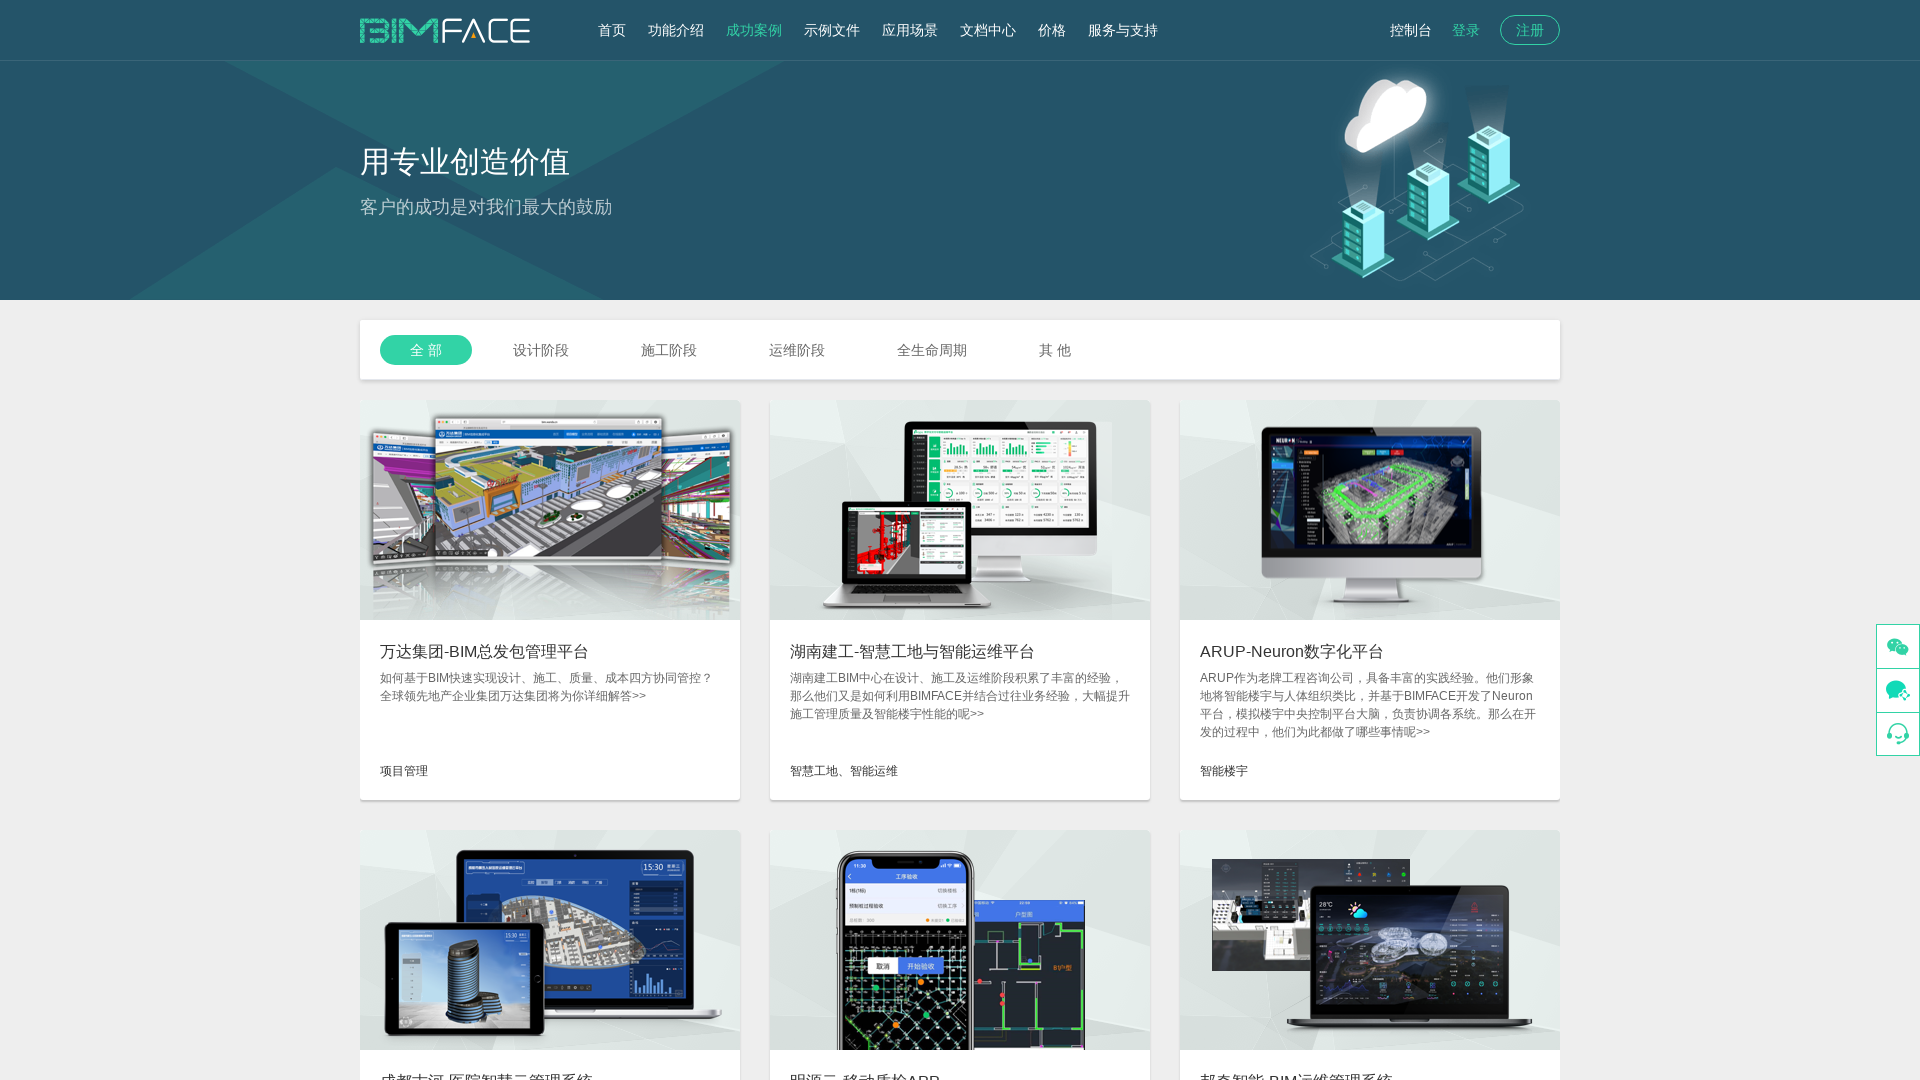

Clicked on case study item 1 of 36 at (550, 710) on xpath=//div[@class="info"] >> nth=0
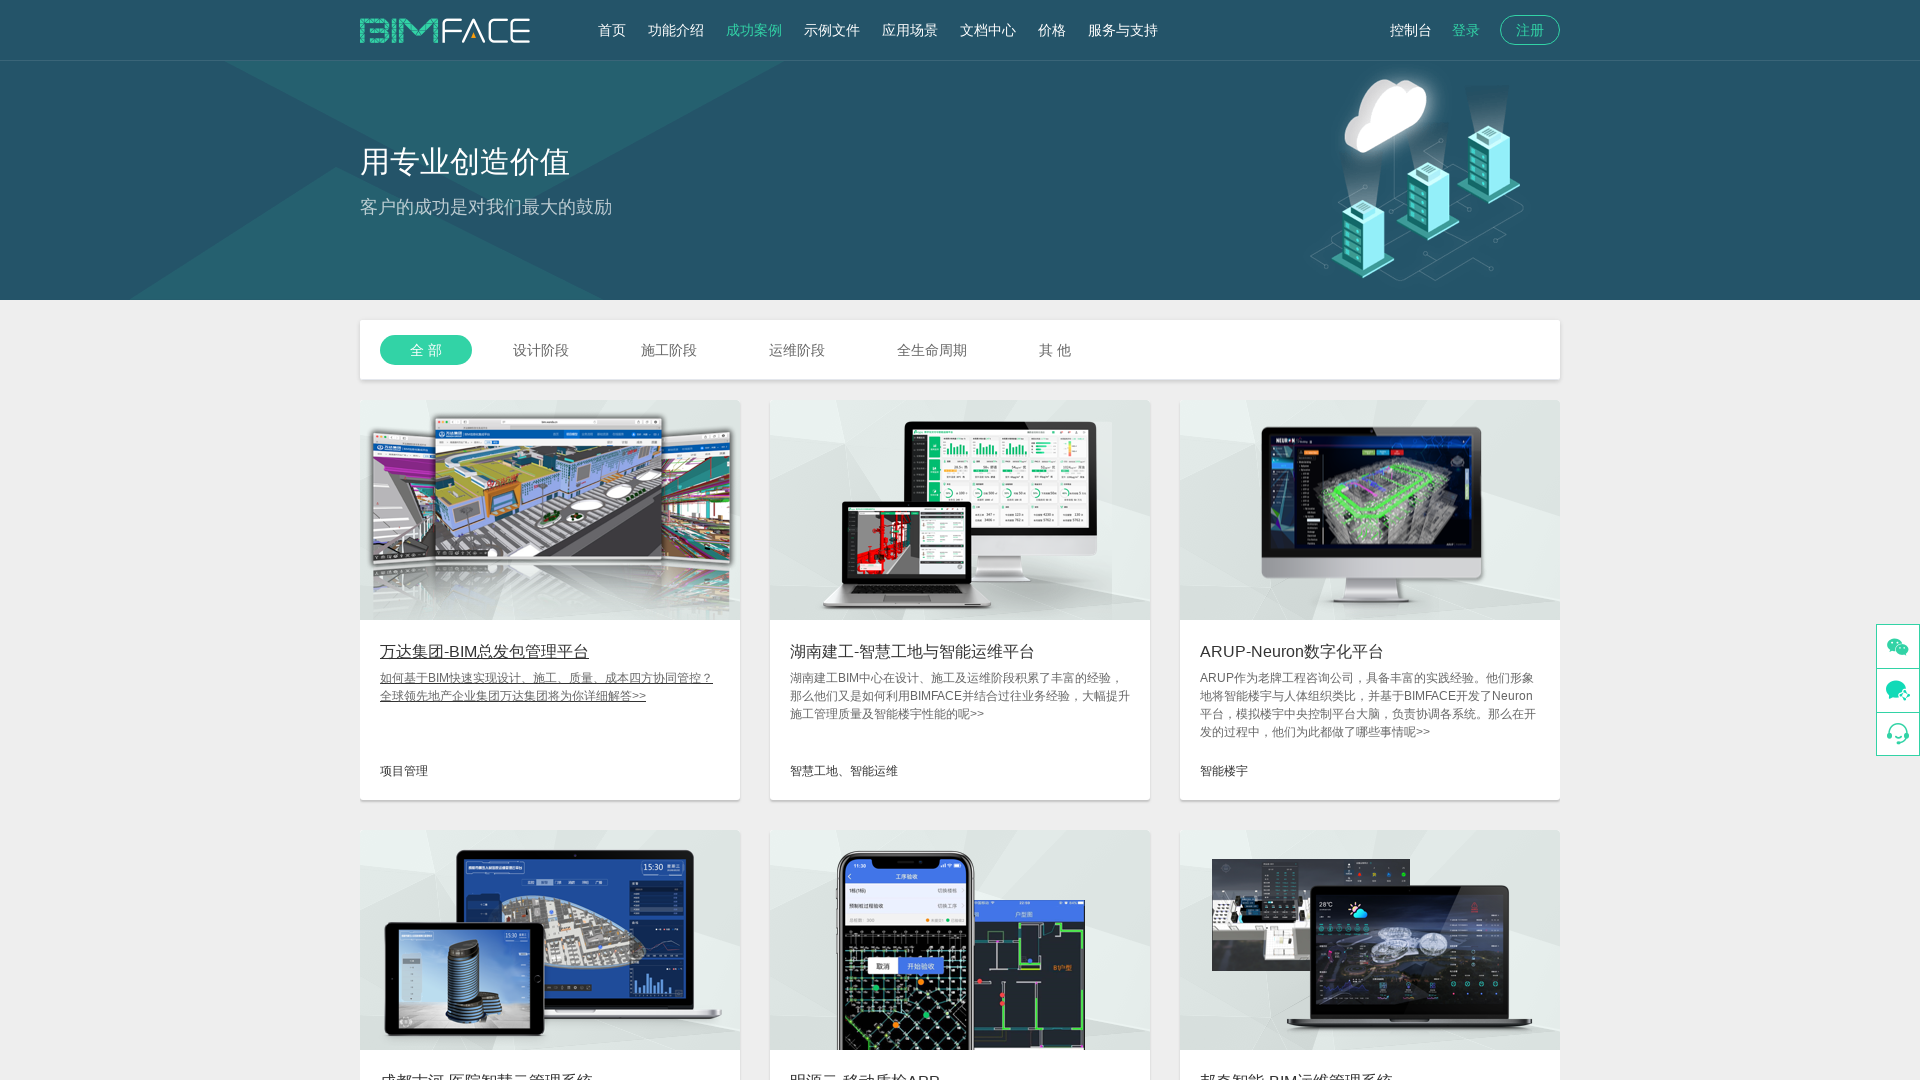

Waited 2 seconds after clicking case study item 1
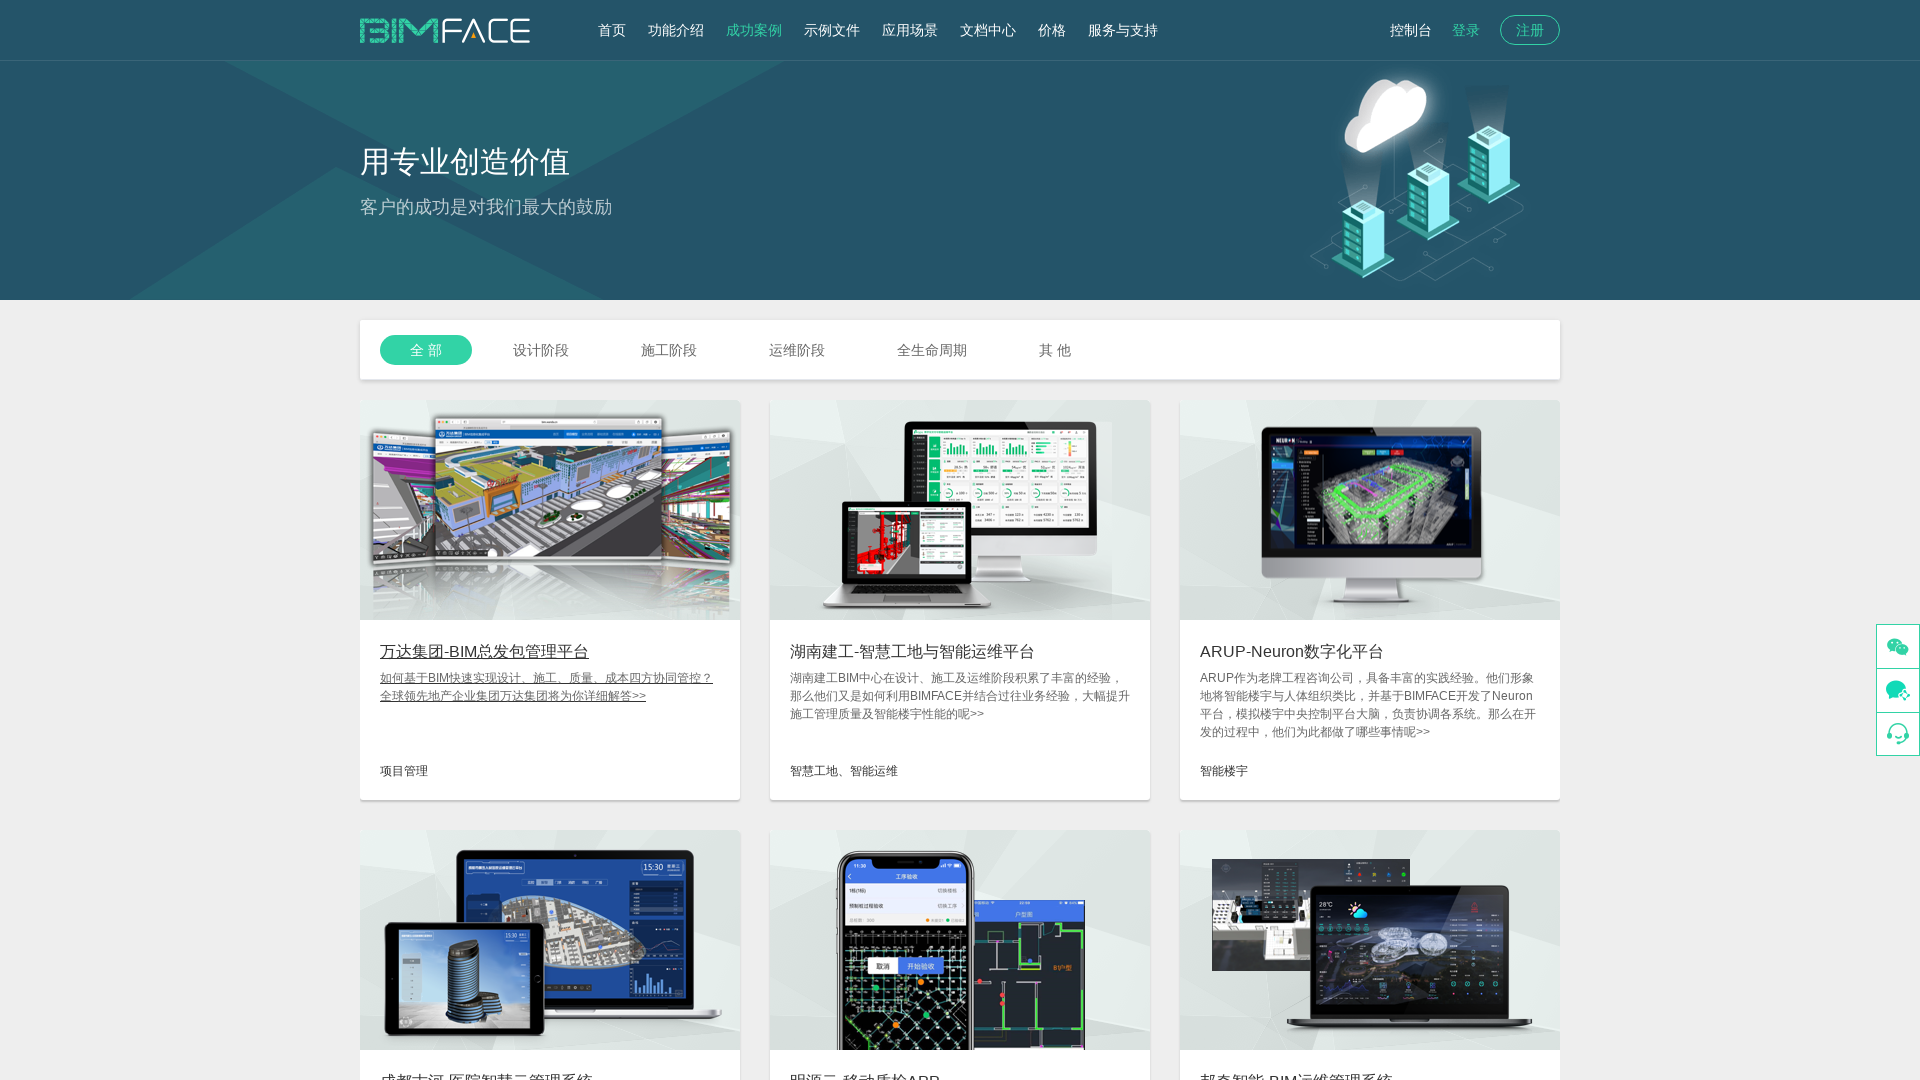

Closed popup/new page opened by case study item 1
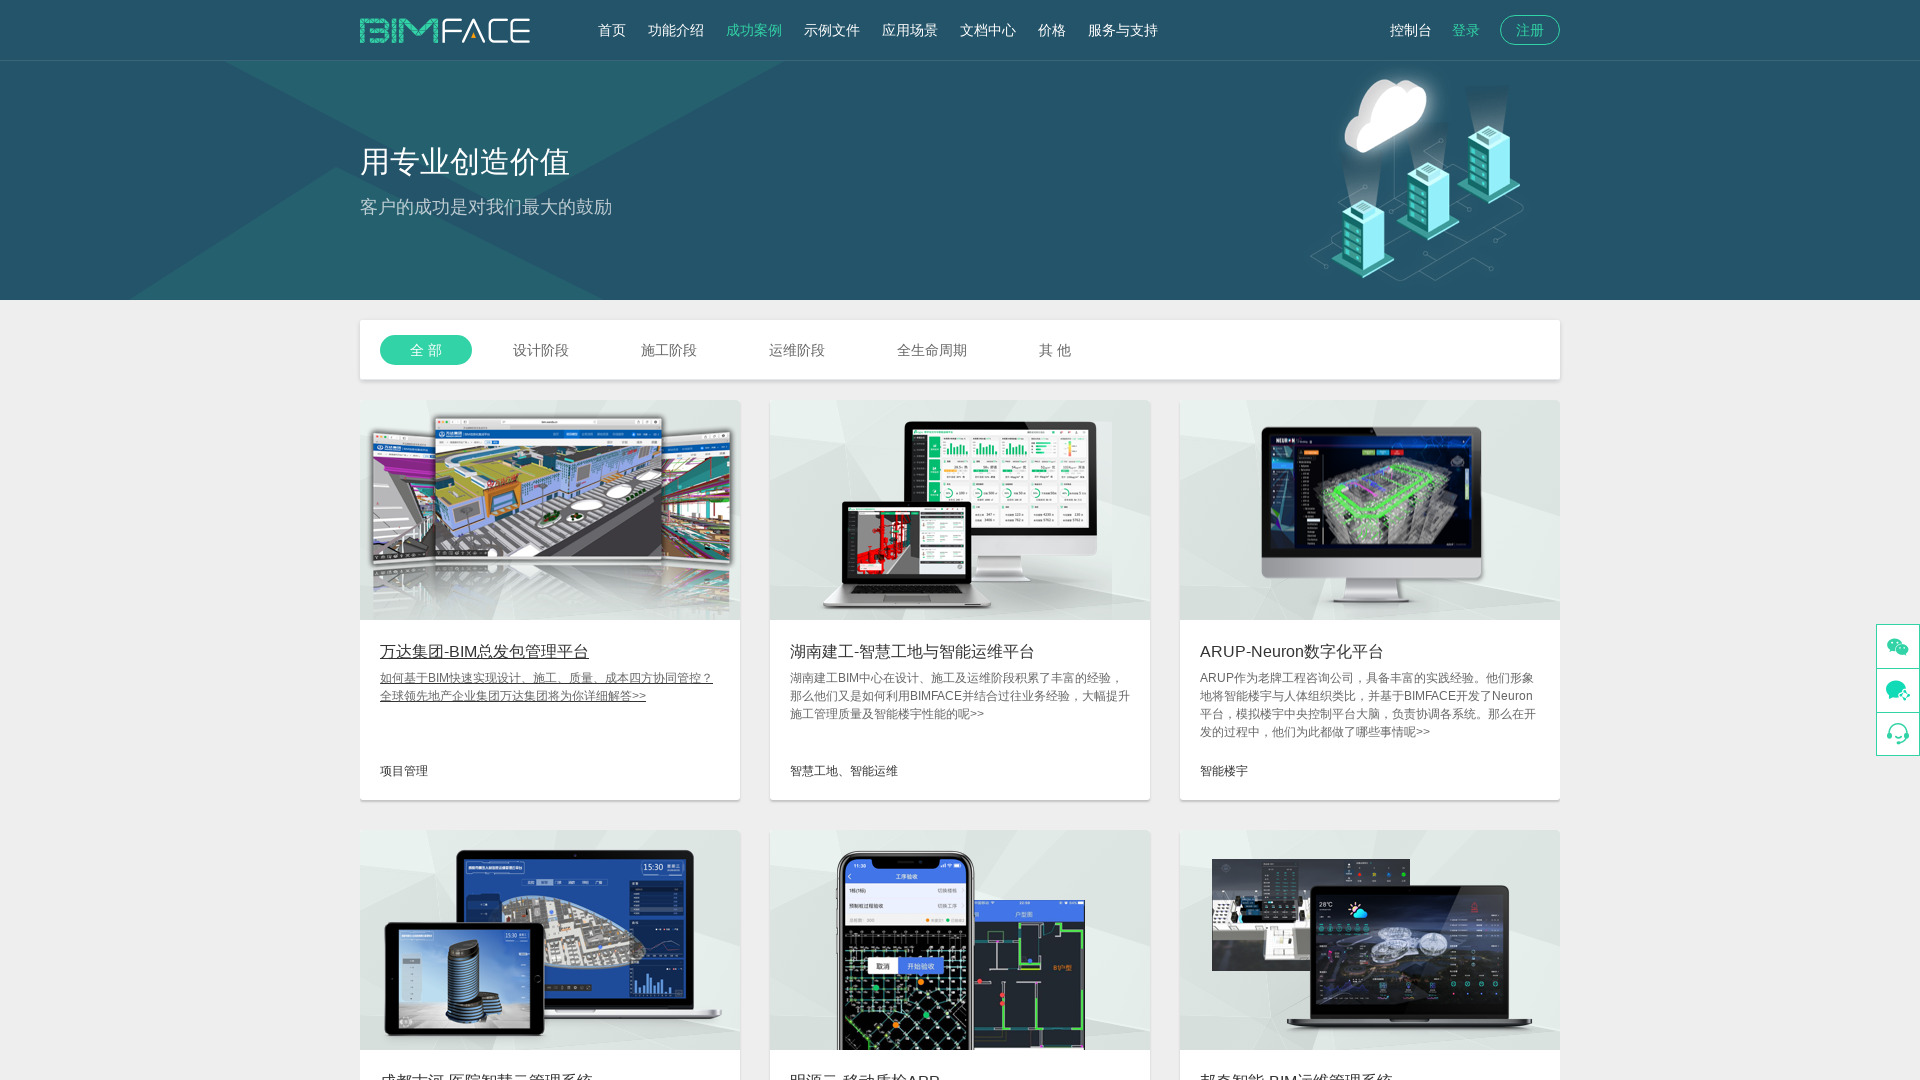

Clicked on case study item 2 of 36 at (960, 710) on xpath=//div[@class="info"] >> nth=1
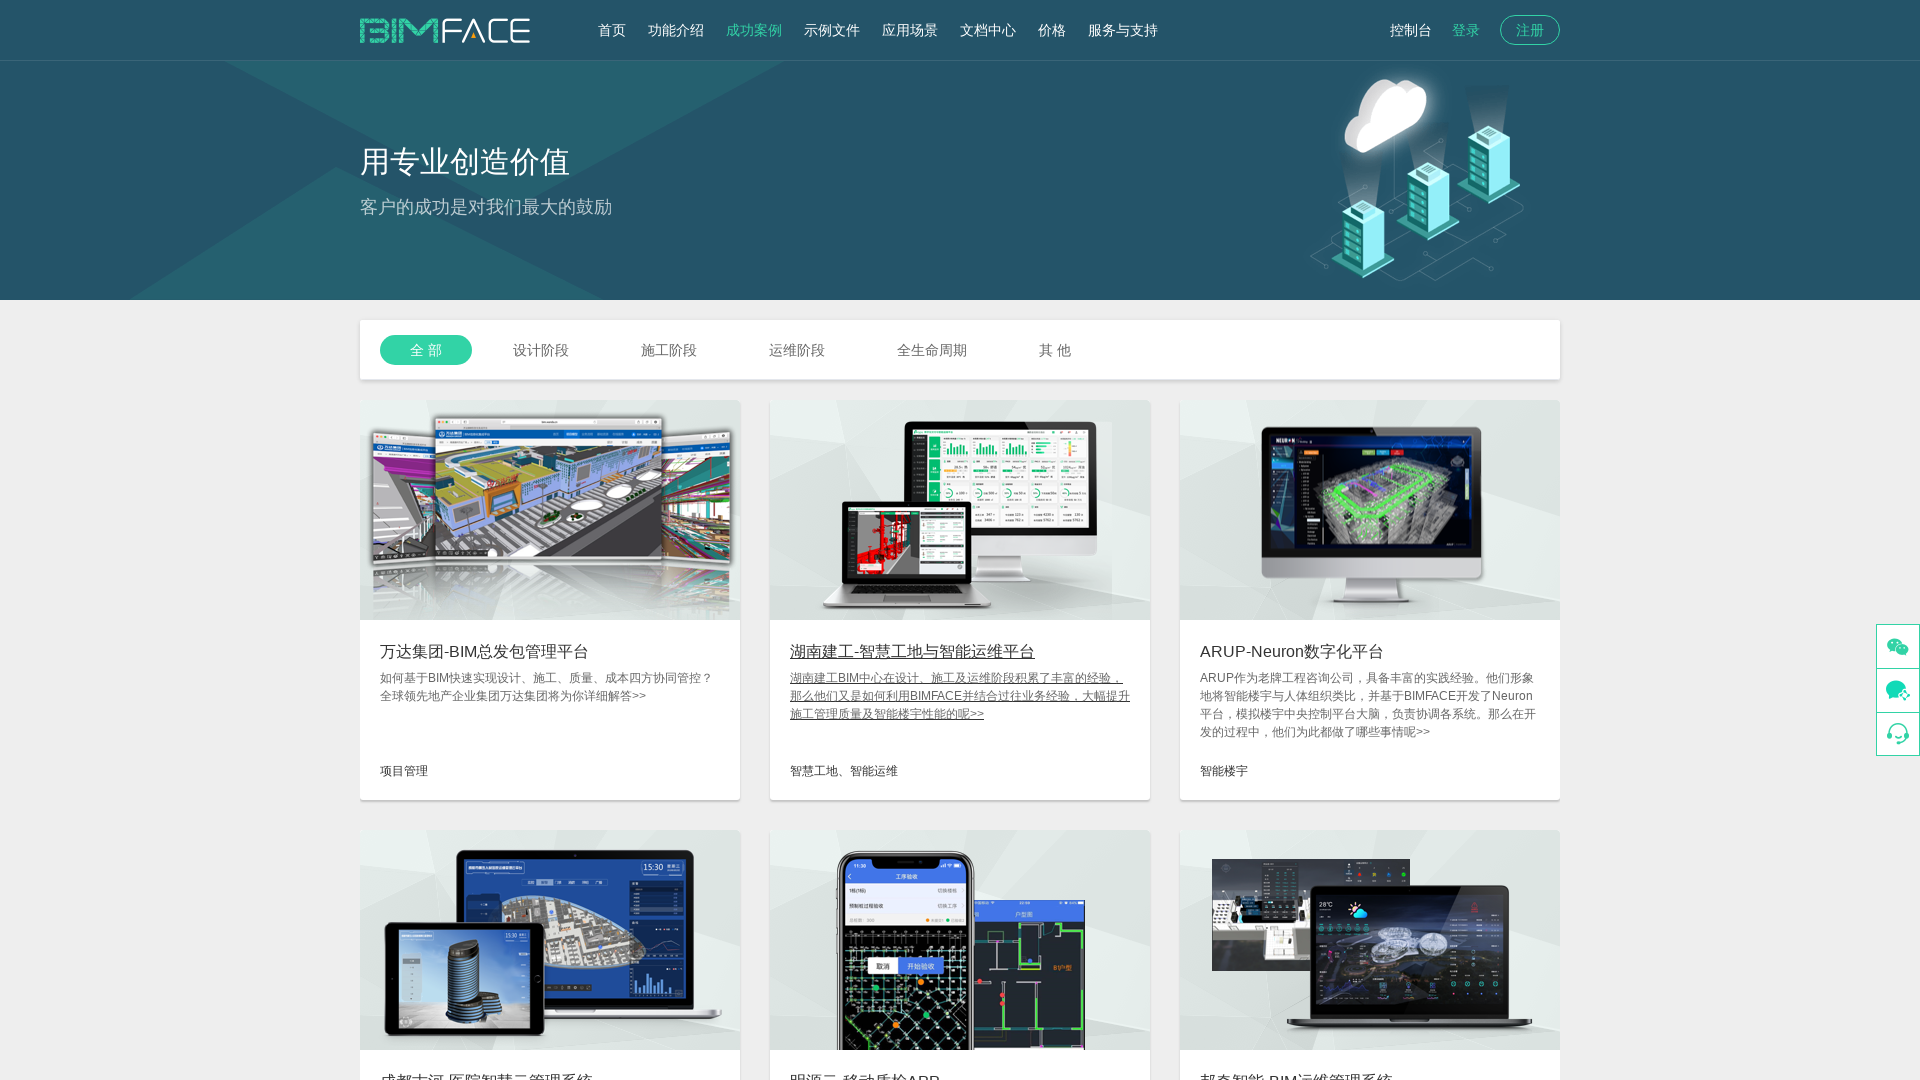

Waited 2 seconds after clicking case study item 2
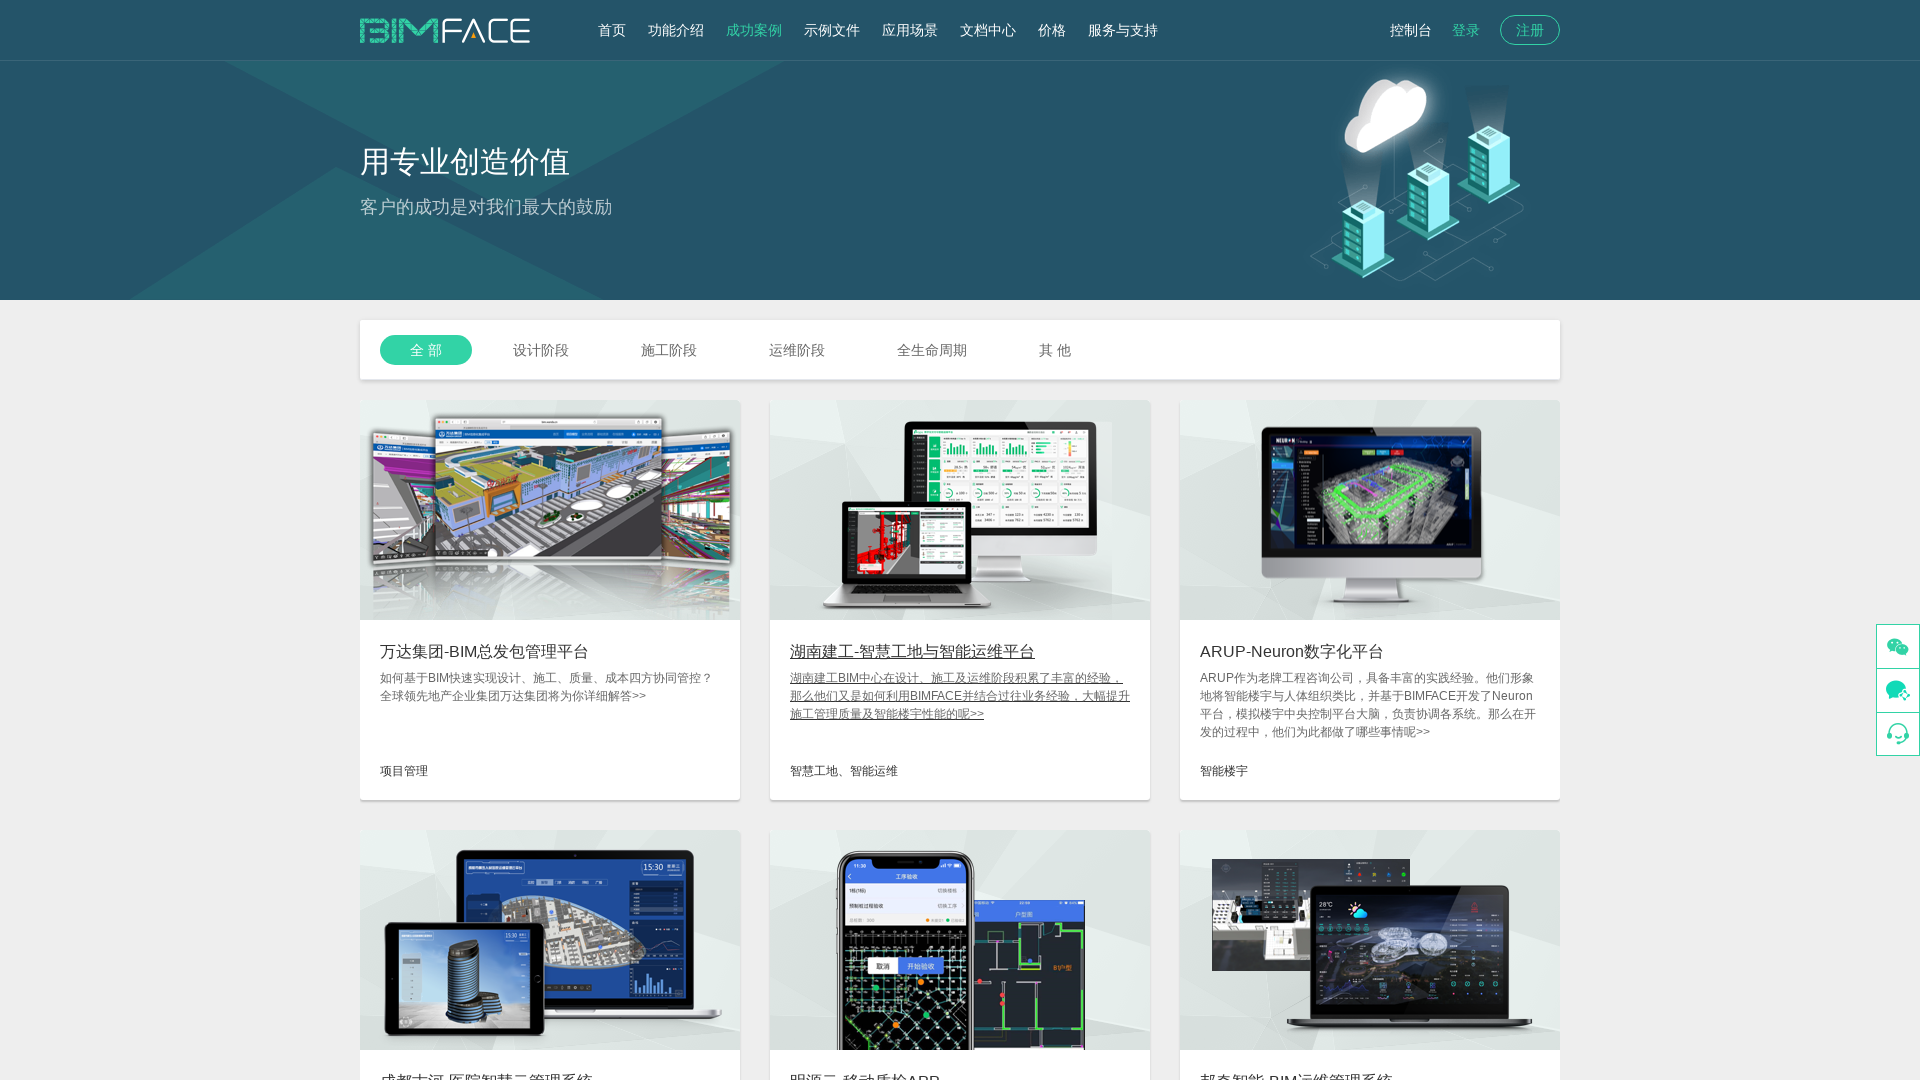

Closed popup/new page opened by case study item 2
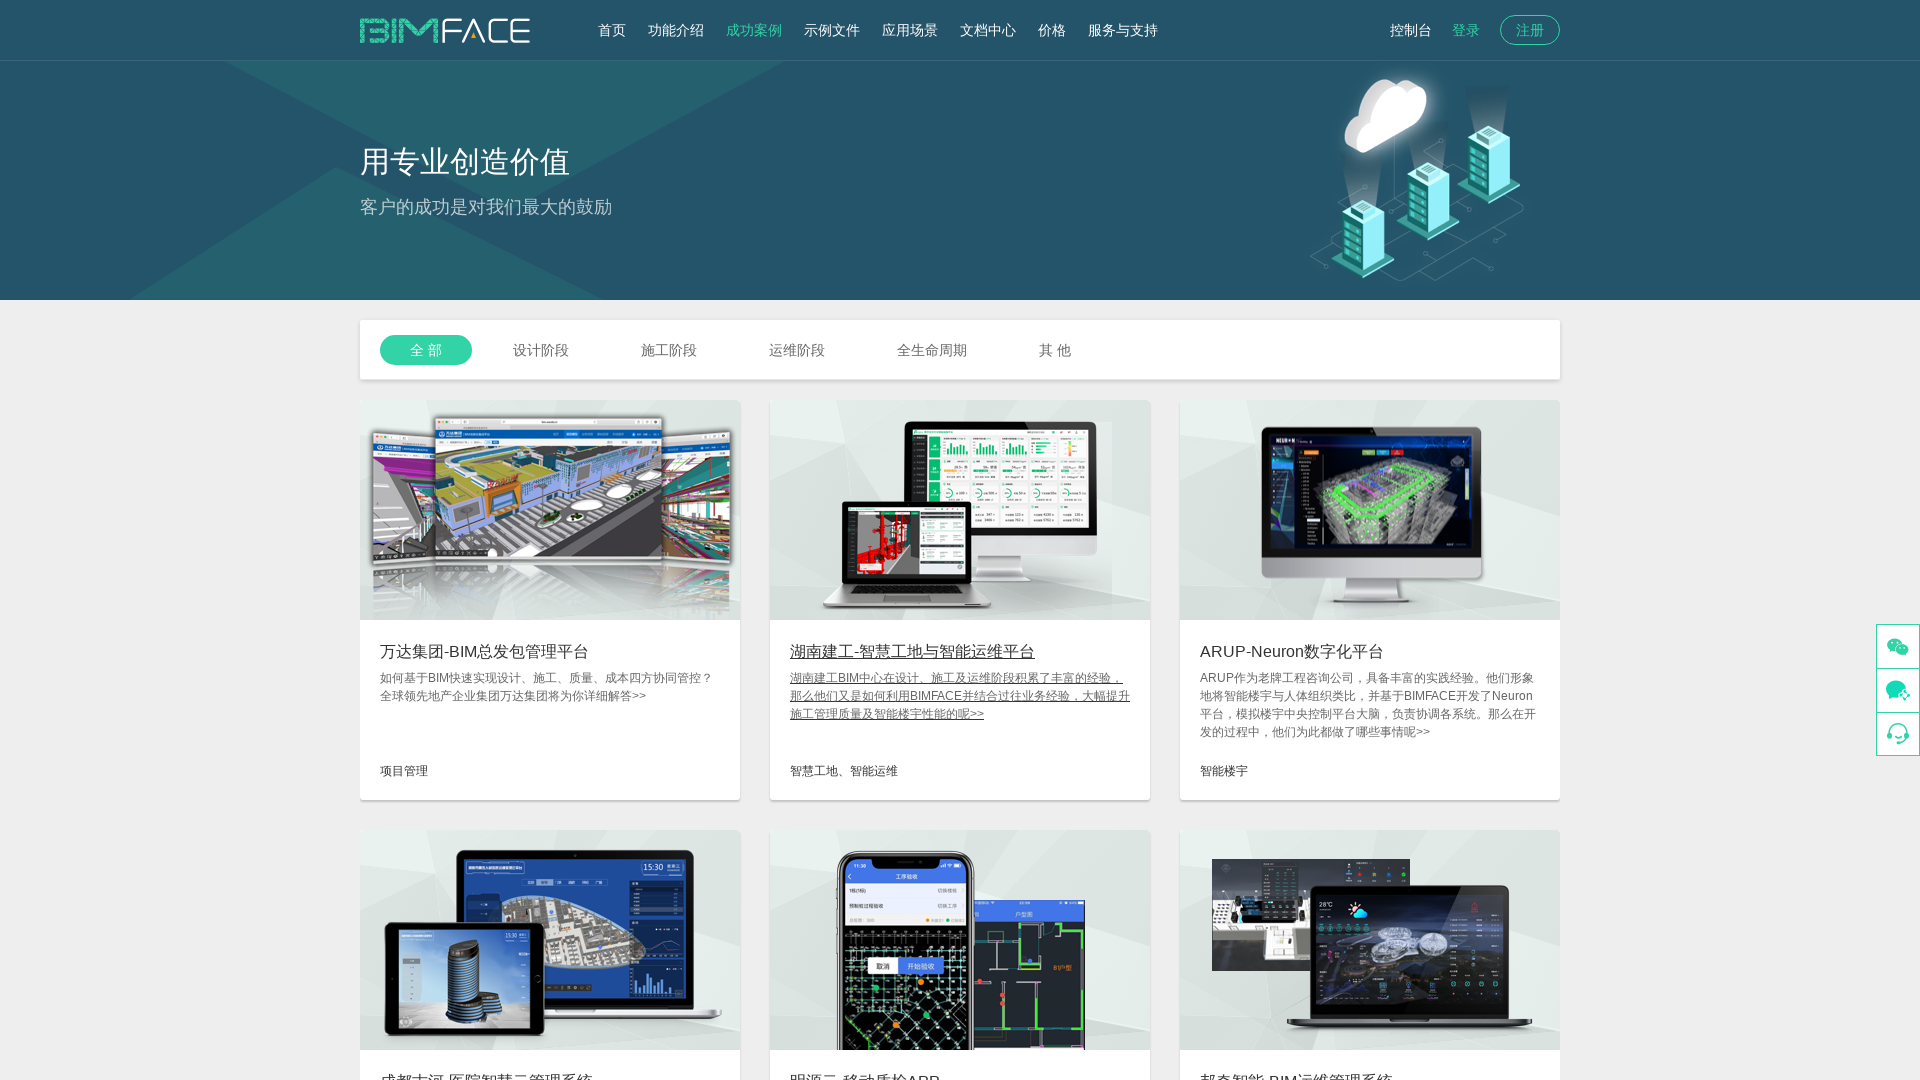

Clicked on case study item 3 of 36 at (1370, 710) on xpath=//div[@class="info"] >> nth=2
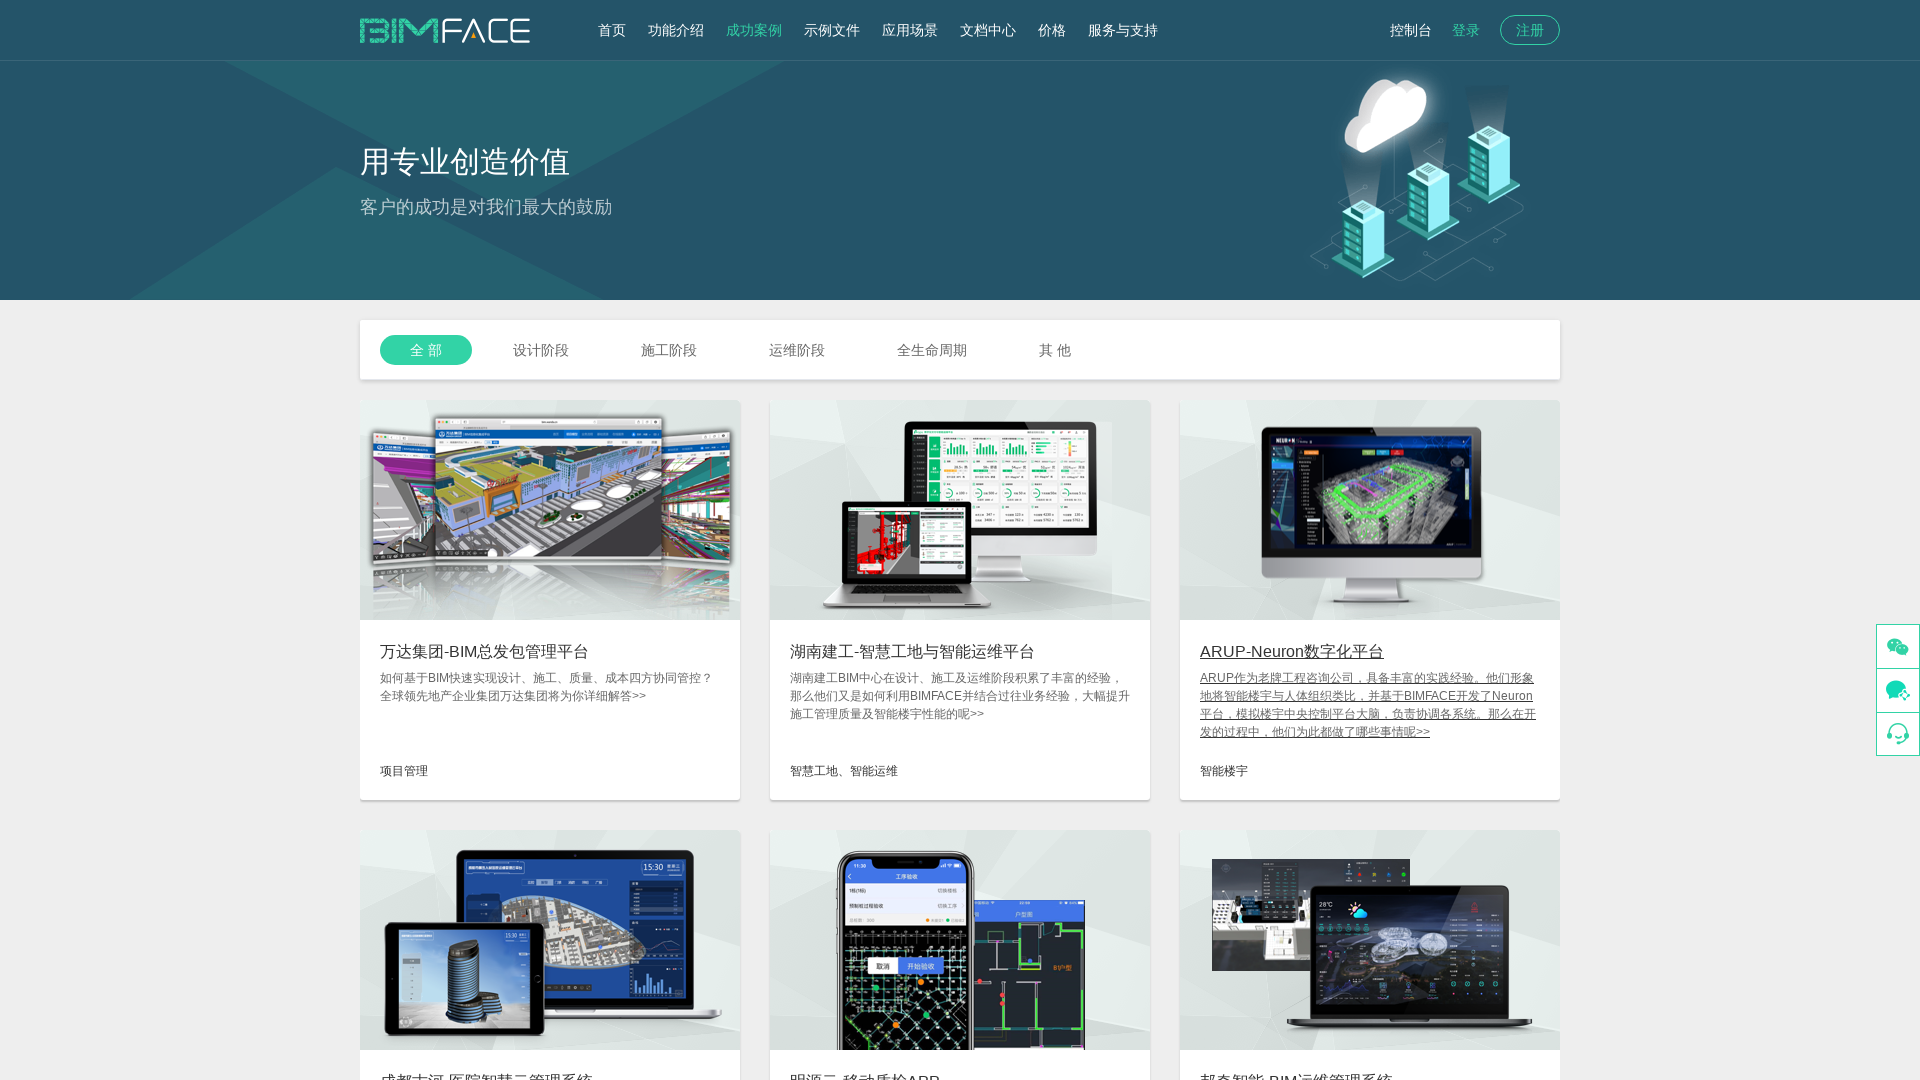

Waited 2 seconds after clicking case study item 3
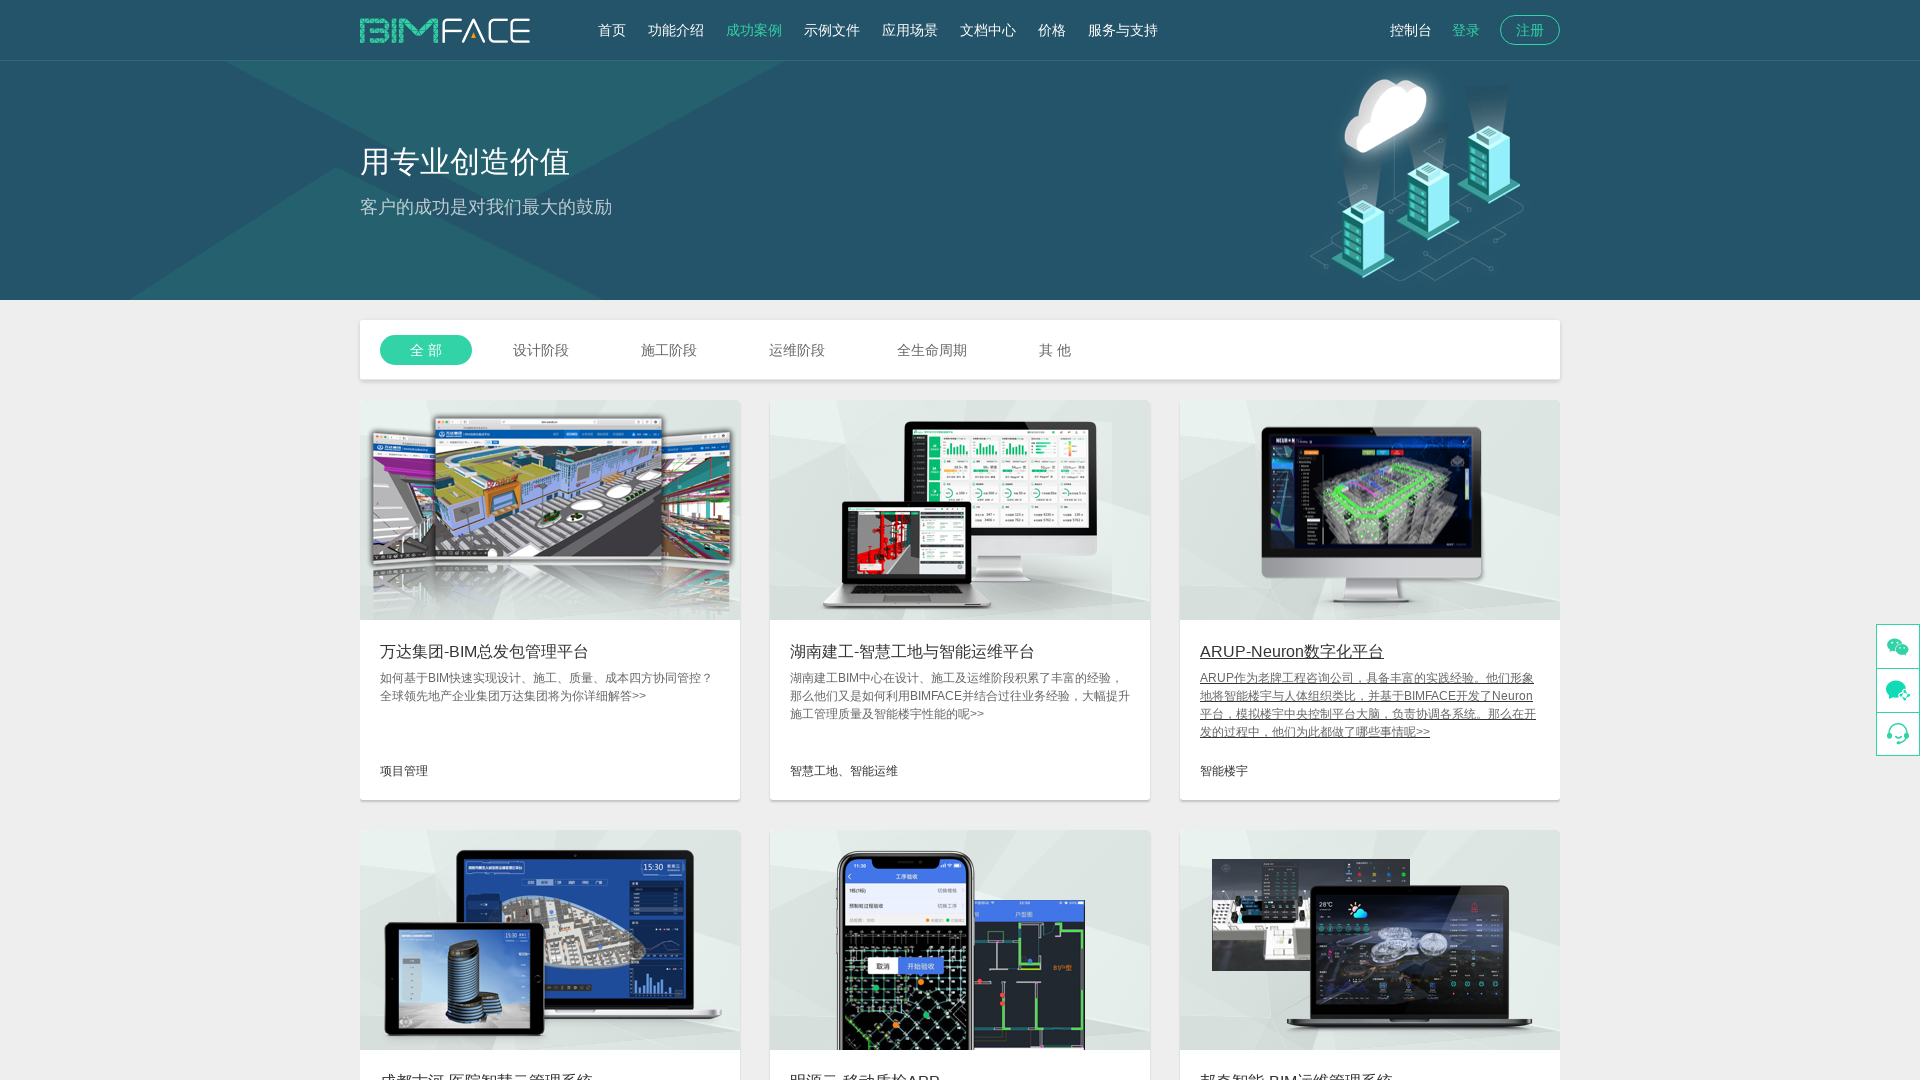

Closed popup/new page opened by case study item 3
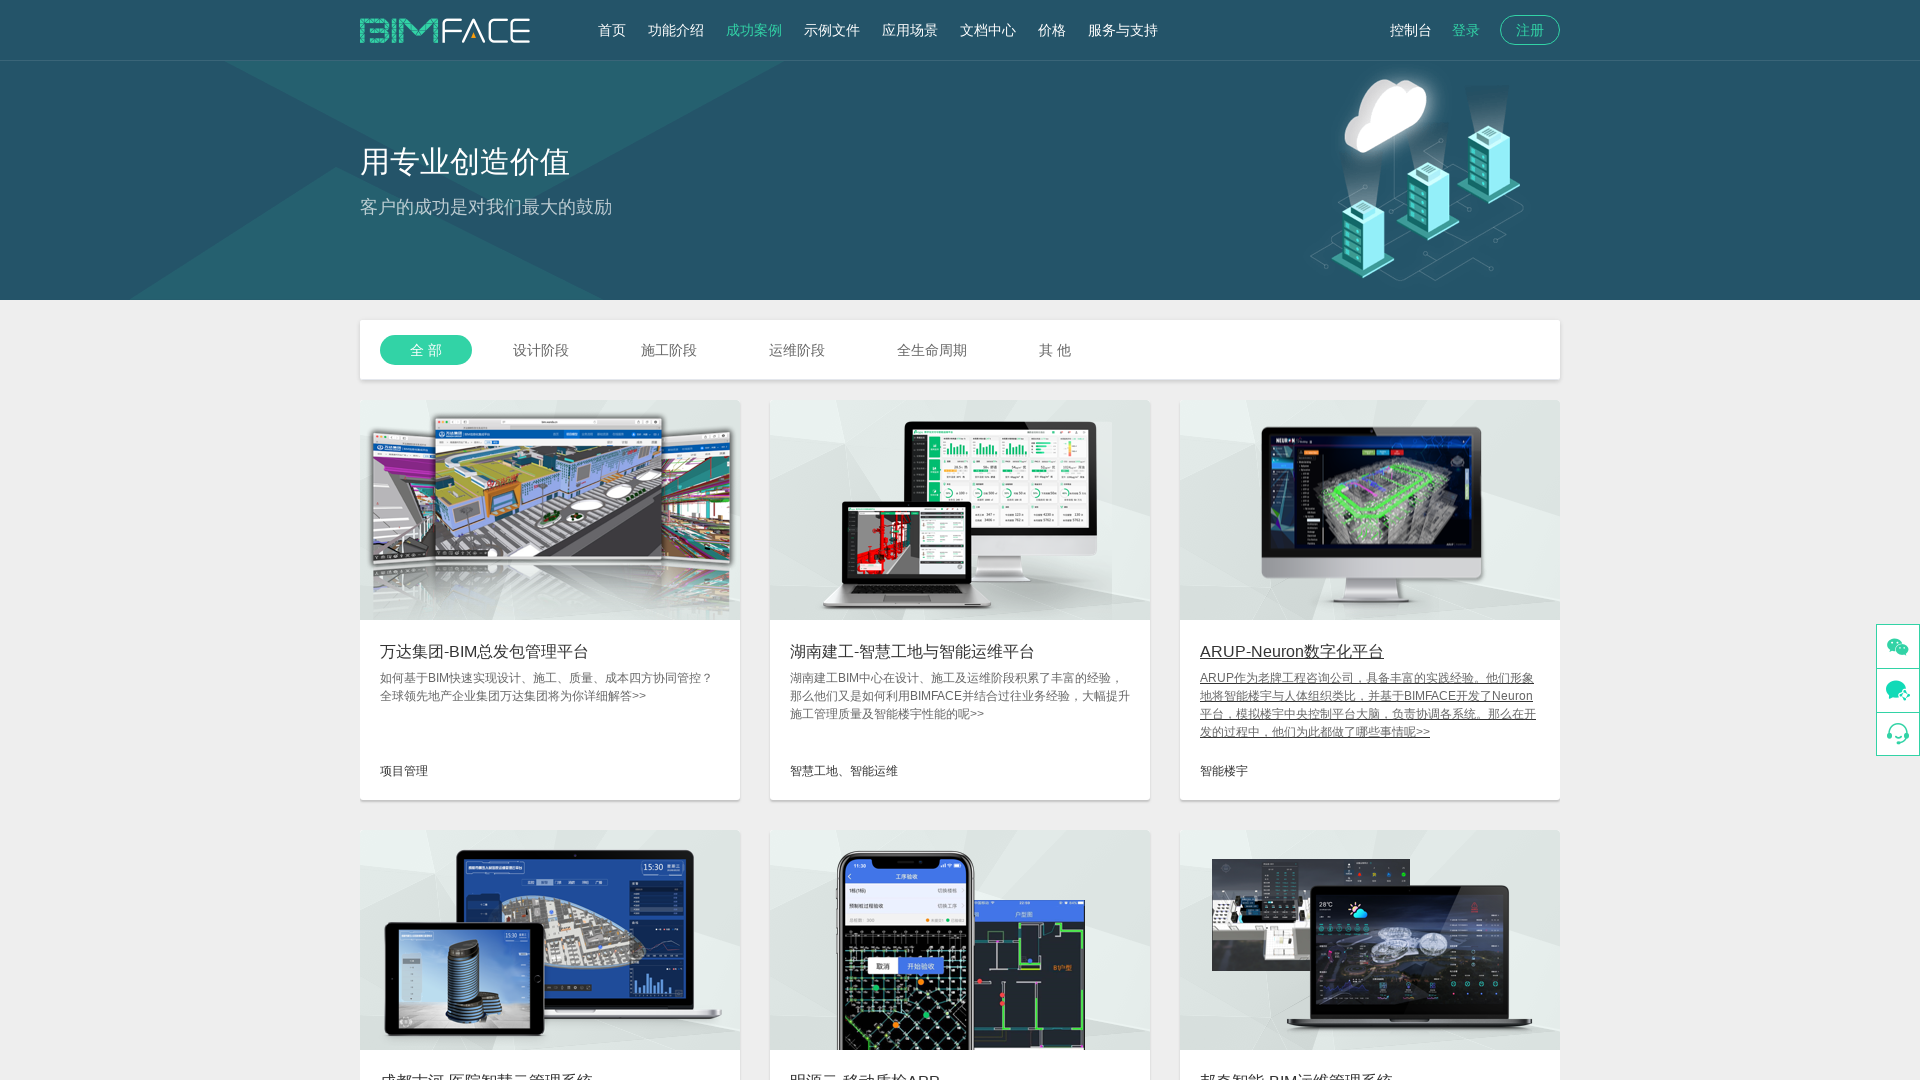

Clicked on case study item 4 of 36 at (550, 990) on xpath=//div[@class="info"] >> nth=3
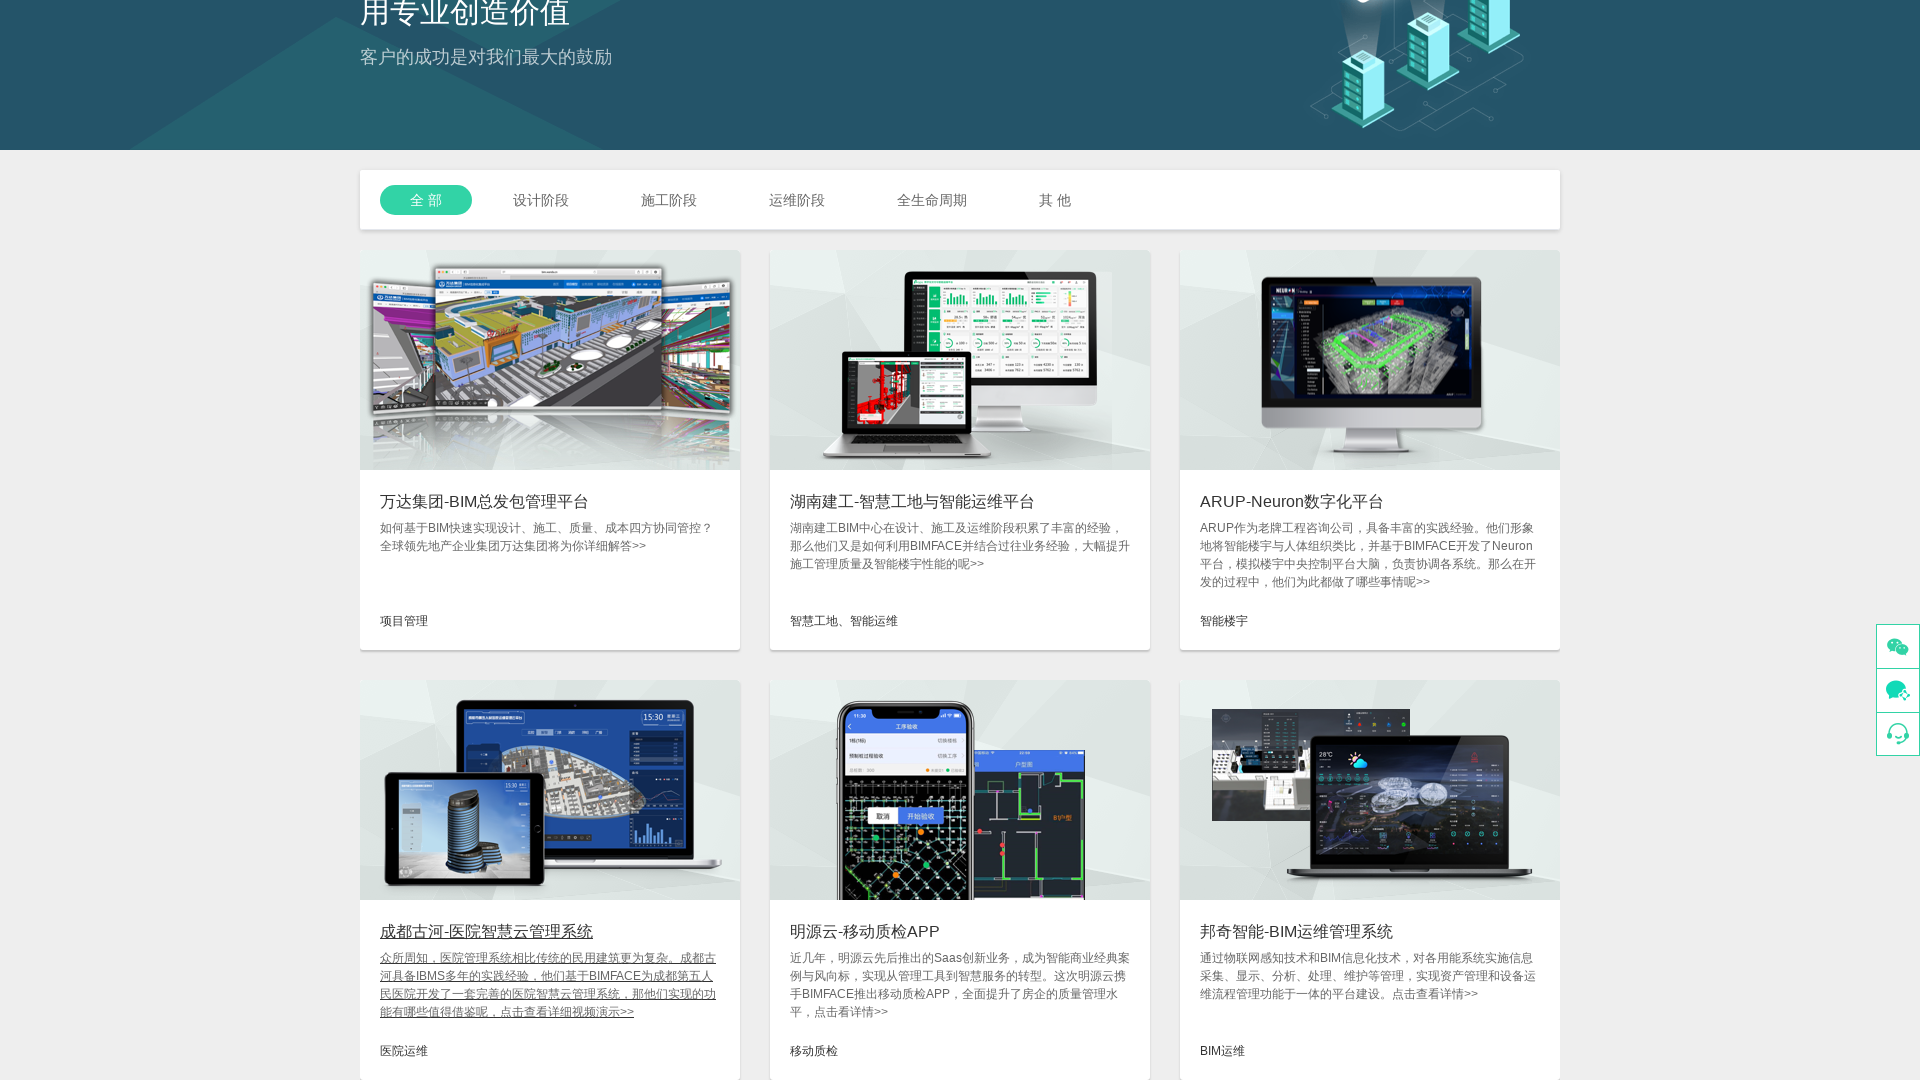

Waited 2 seconds after clicking case study item 4
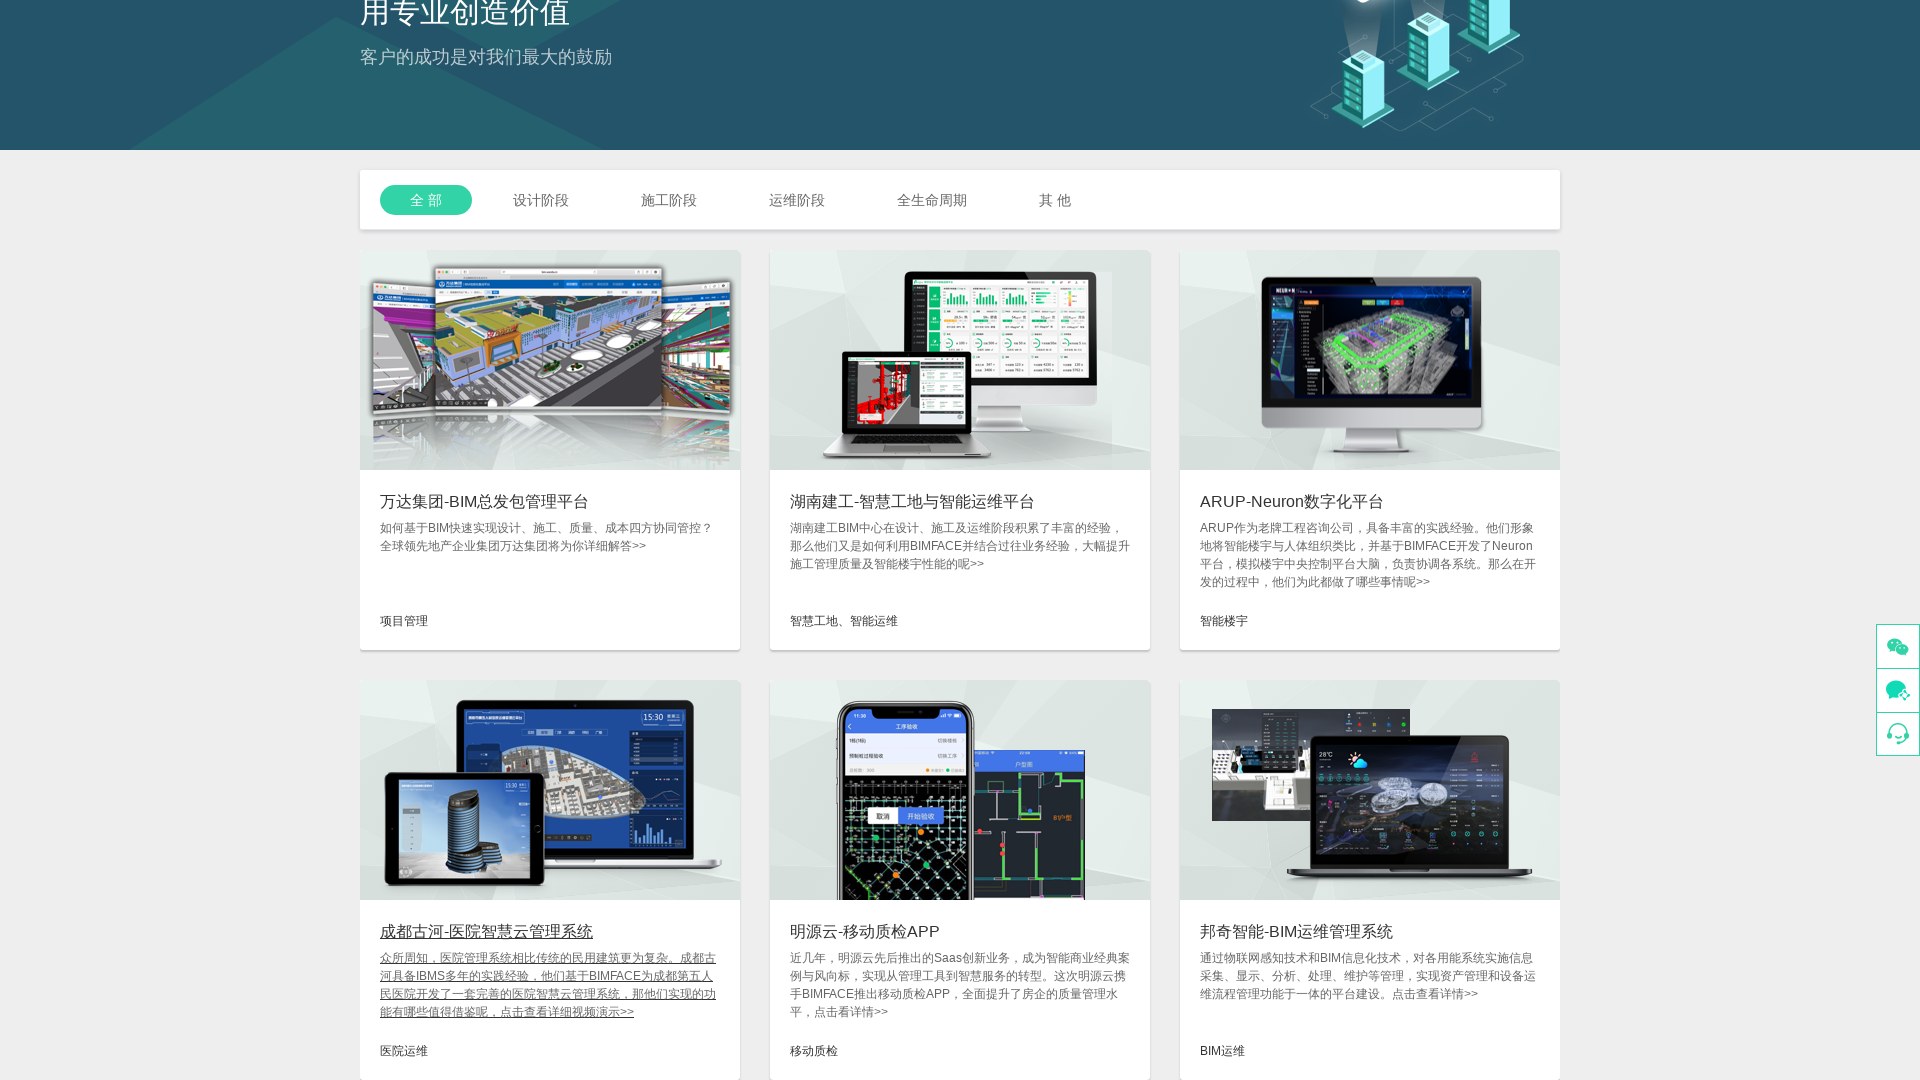

Closed popup/new page opened by case study item 4
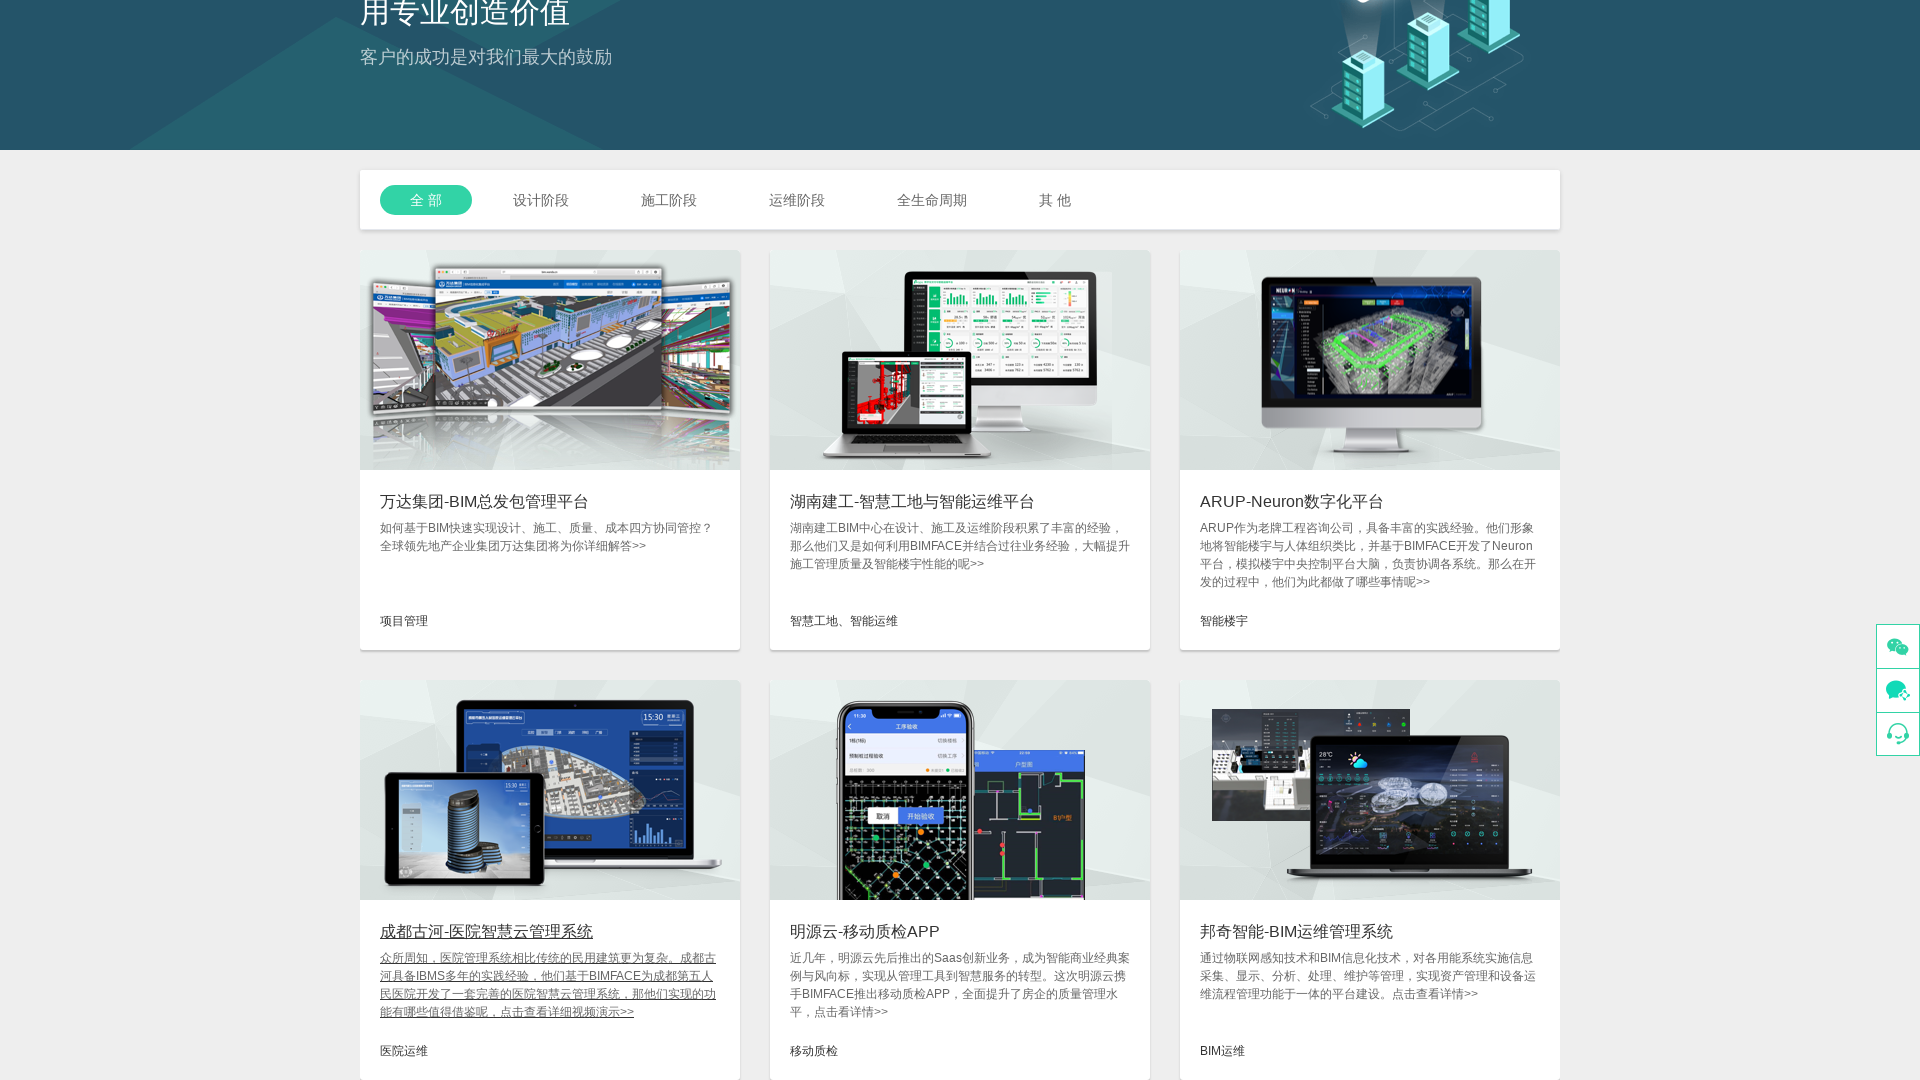

Clicked on case study item 5 of 36 at (960, 990) on xpath=//div[@class="info"] >> nth=4
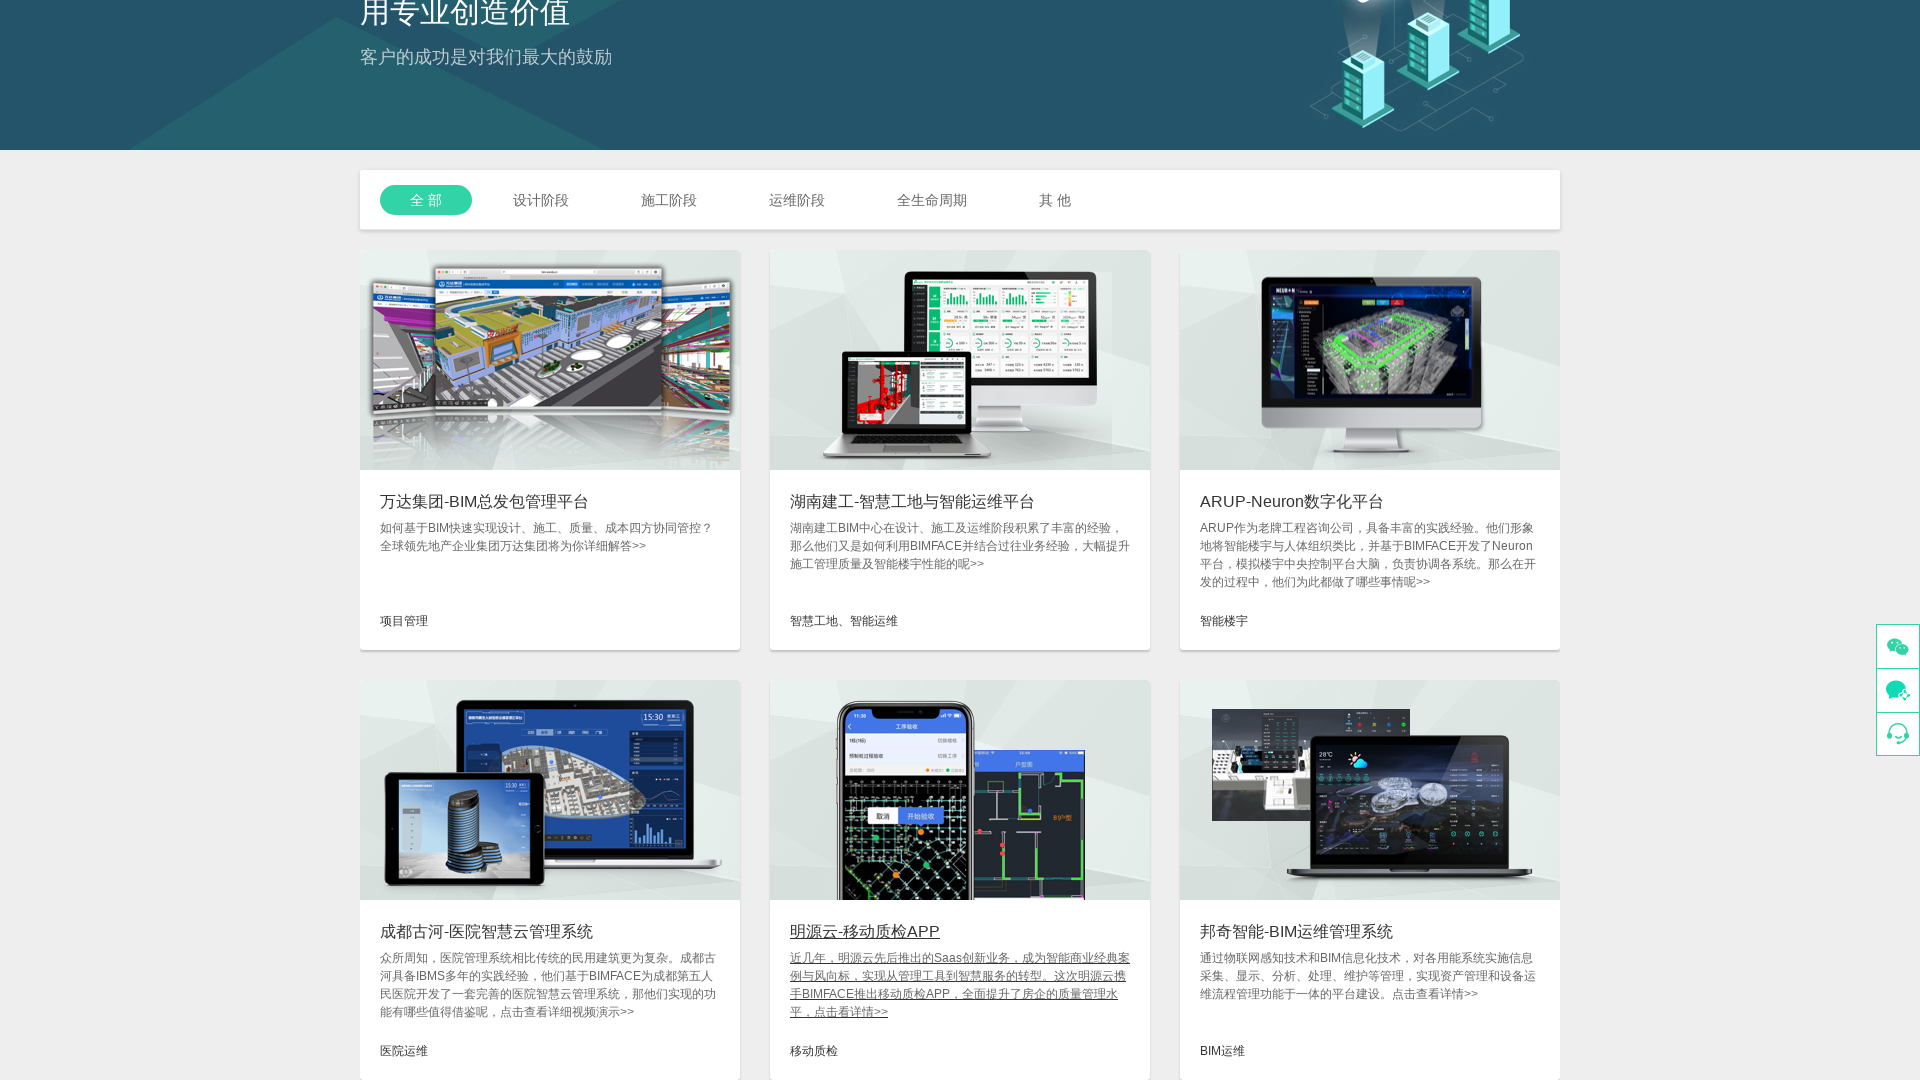

Waited 2 seconds after clicking case study item 5
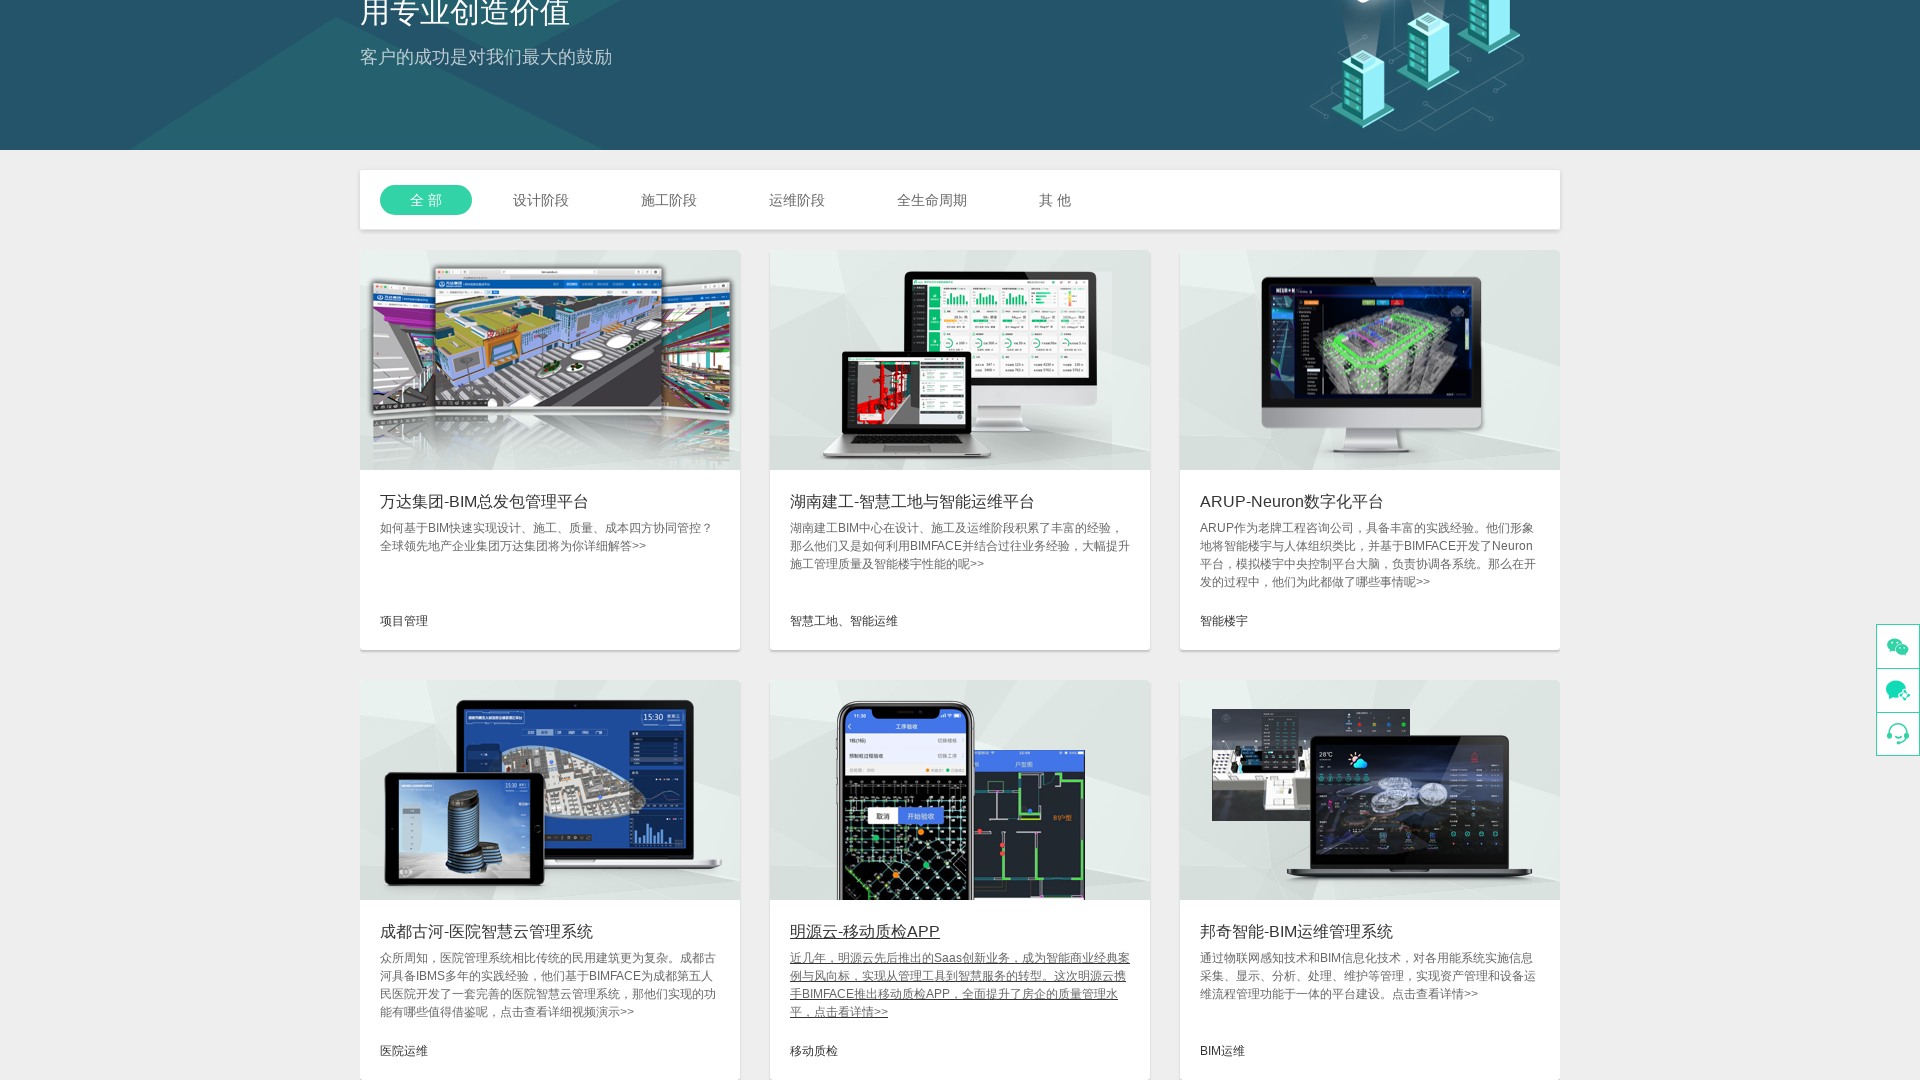

Closed popup/new page opened by case study item 5
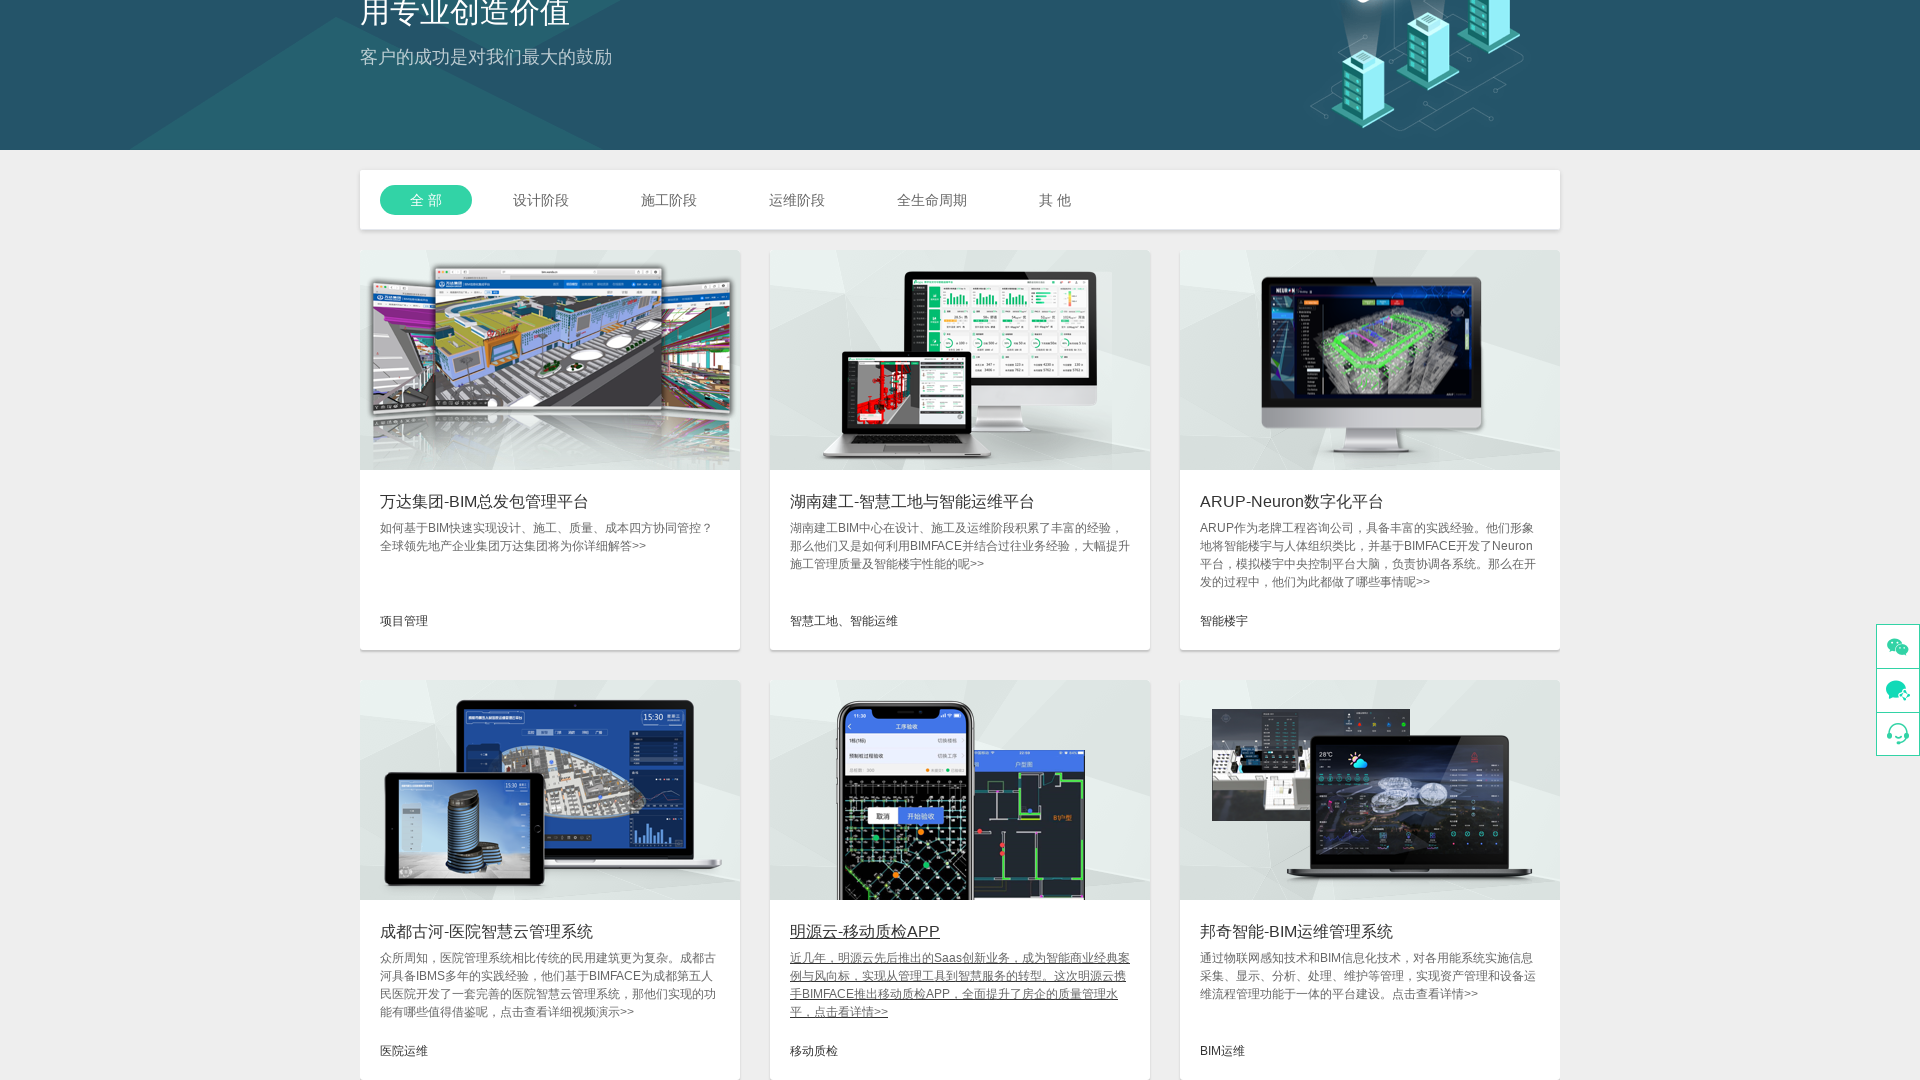

Clicked on case study item 6 of 36 at (1370, 990) on xpath=//div[@class="info"] >> nth=5
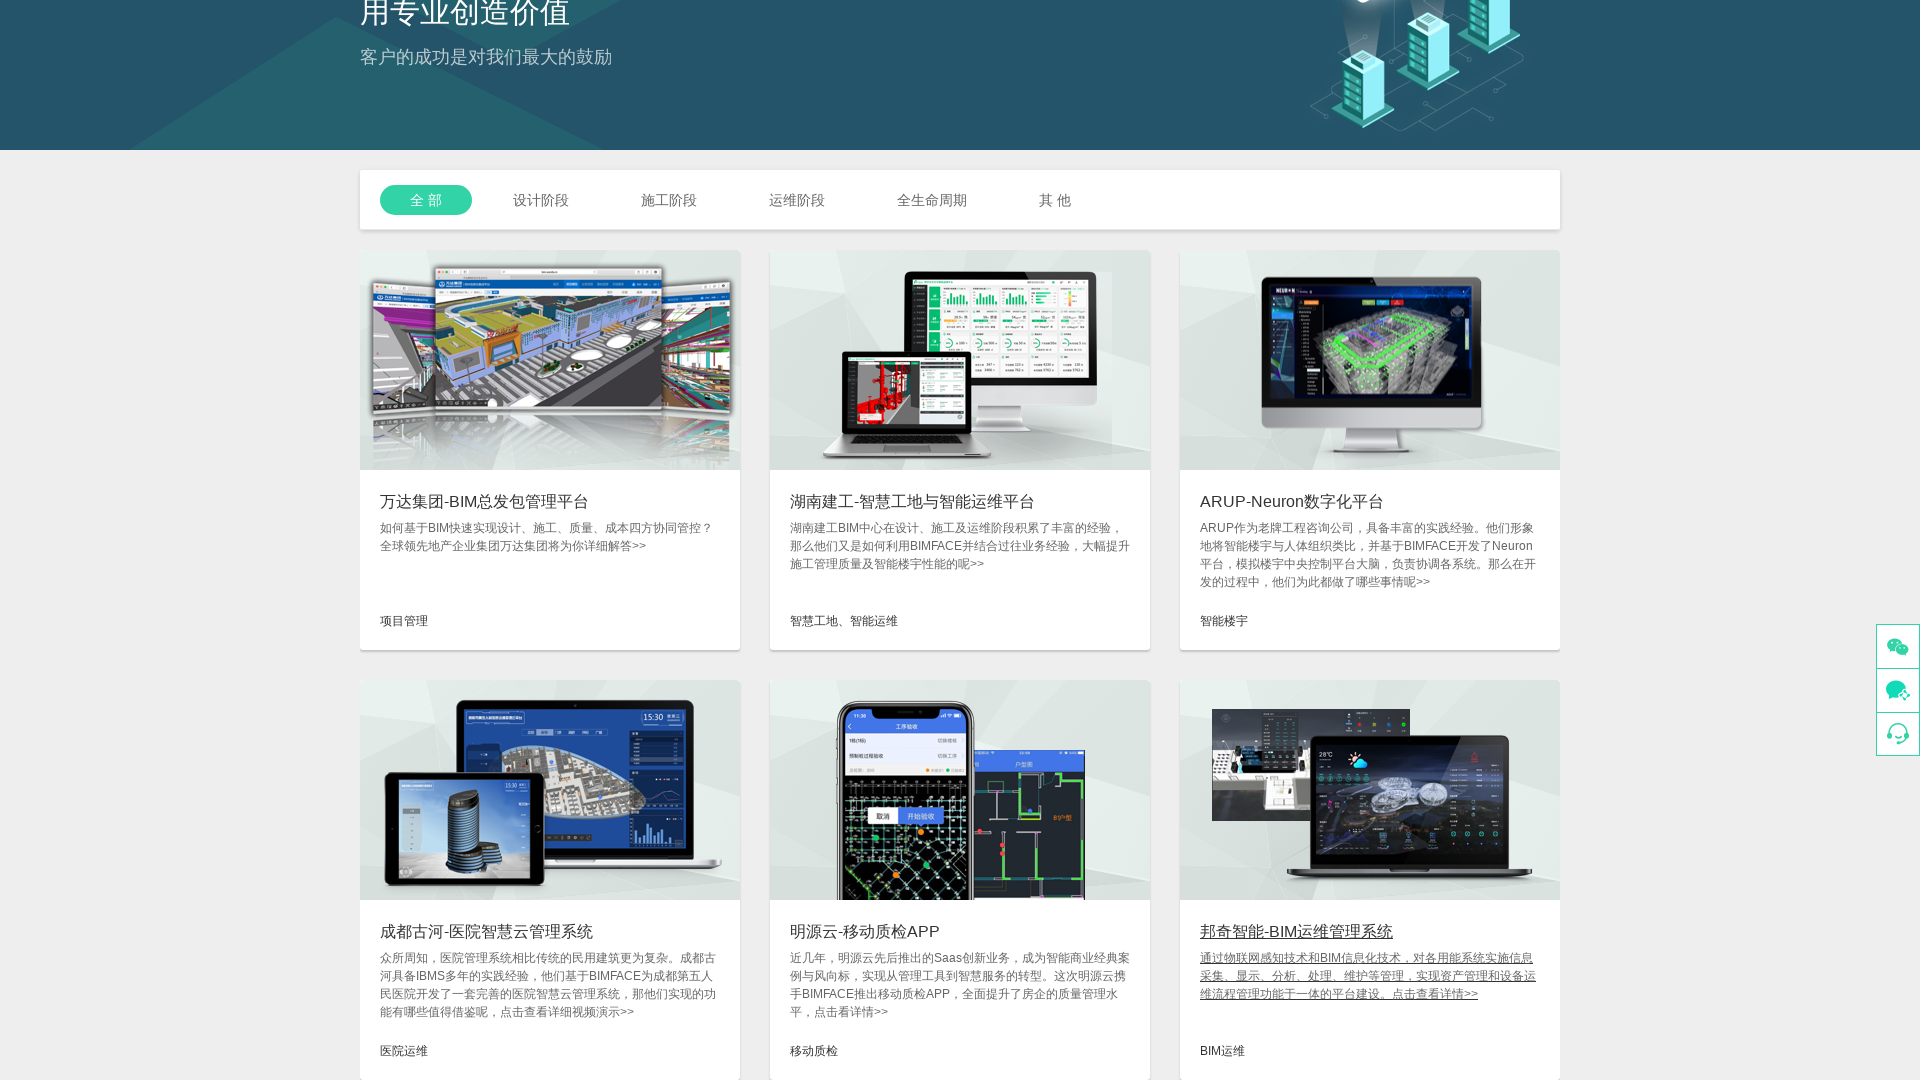

Waited 2 seconds after clicking case study item 6
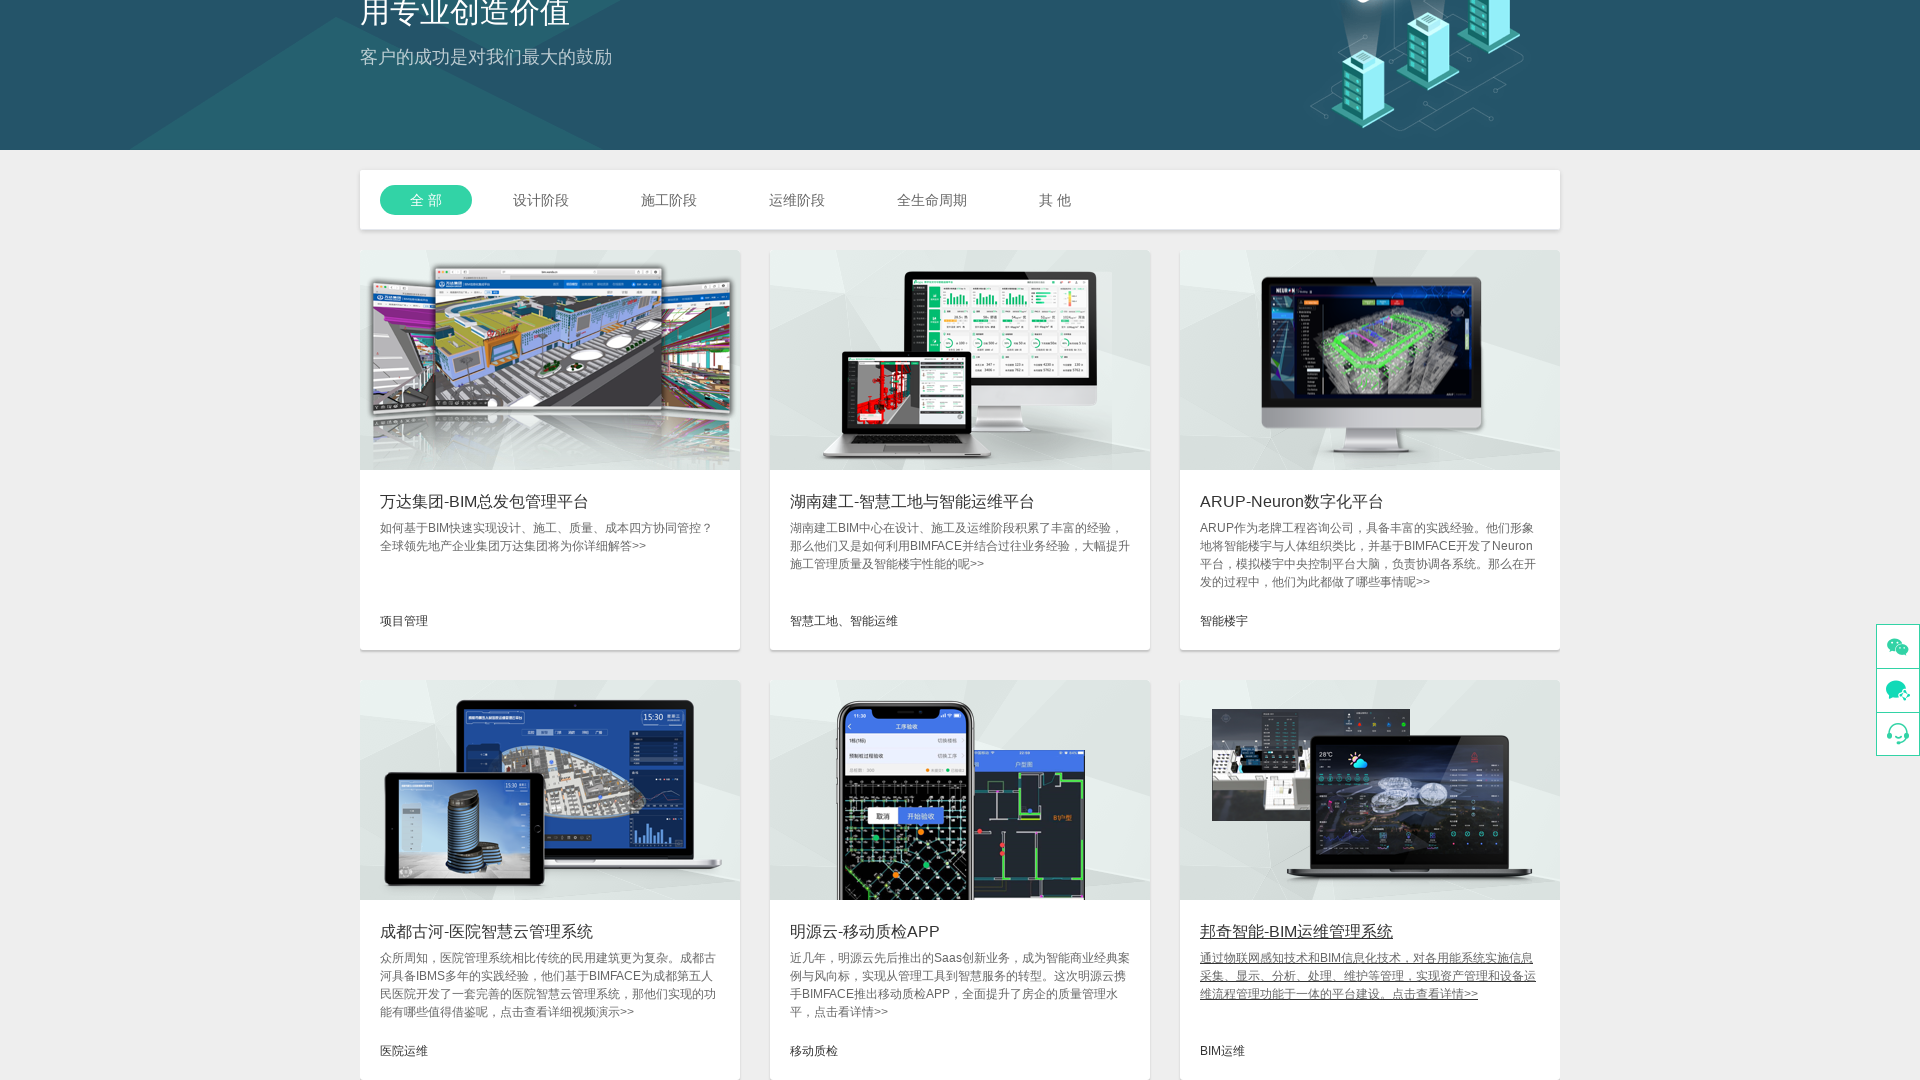

Closed popup/new page opened by case study item 6
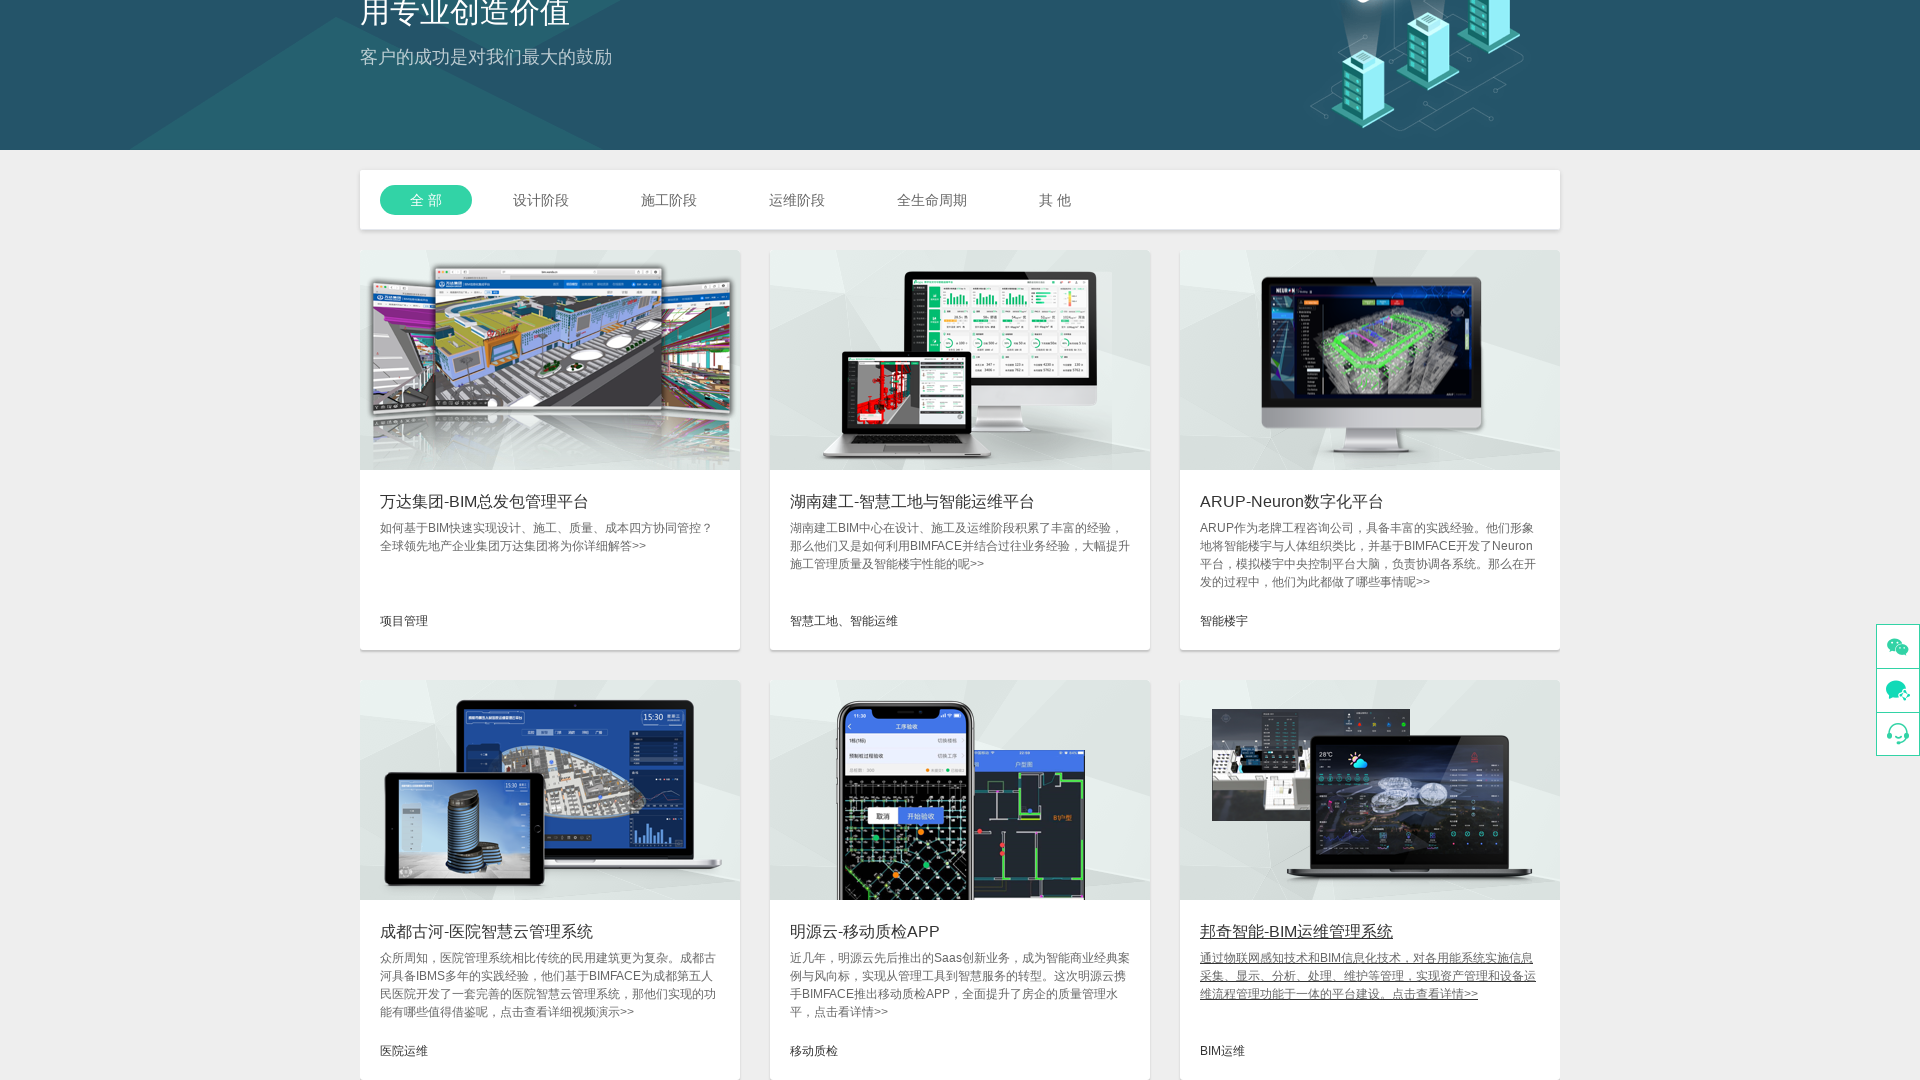

Clicked on case study item 7 of 36 at (550, 540) on xpath=//div[@class="info"] >> nth=6
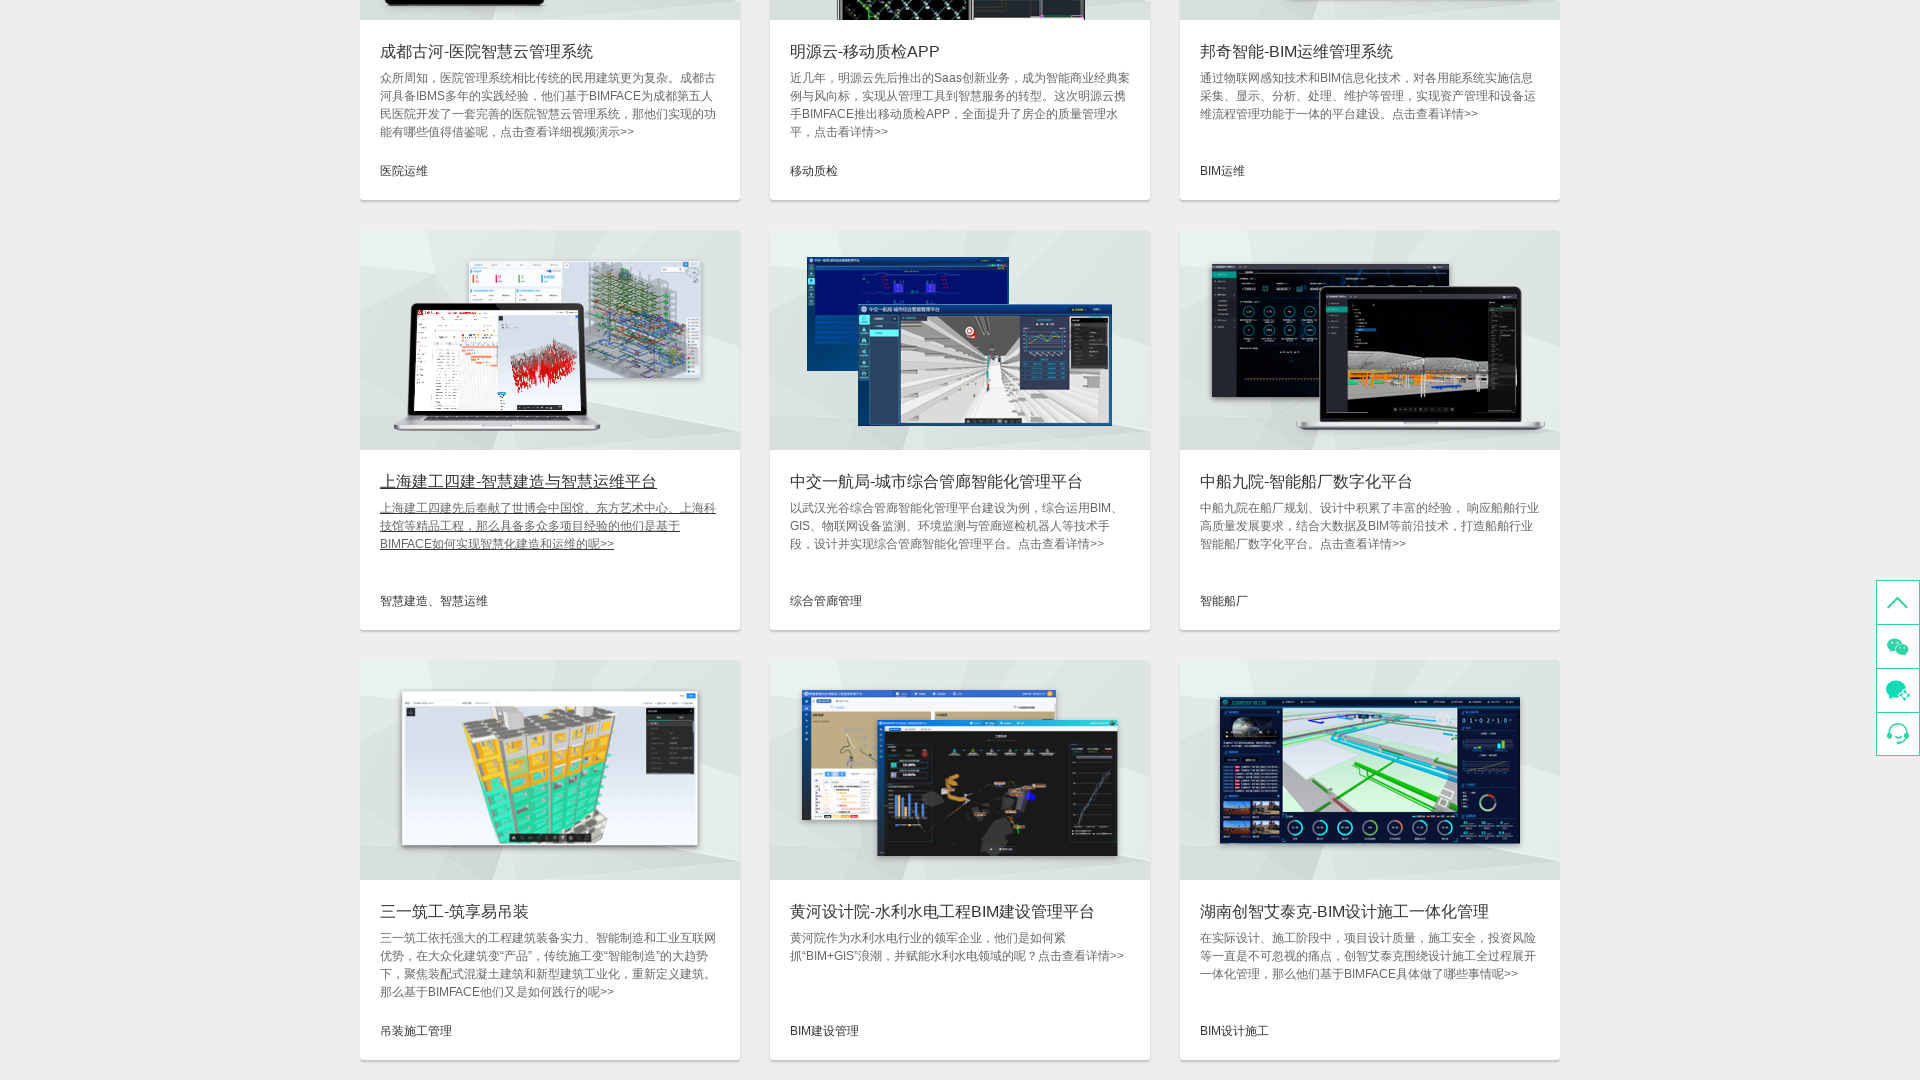

Waited 2 seconds after clicking case study item 7
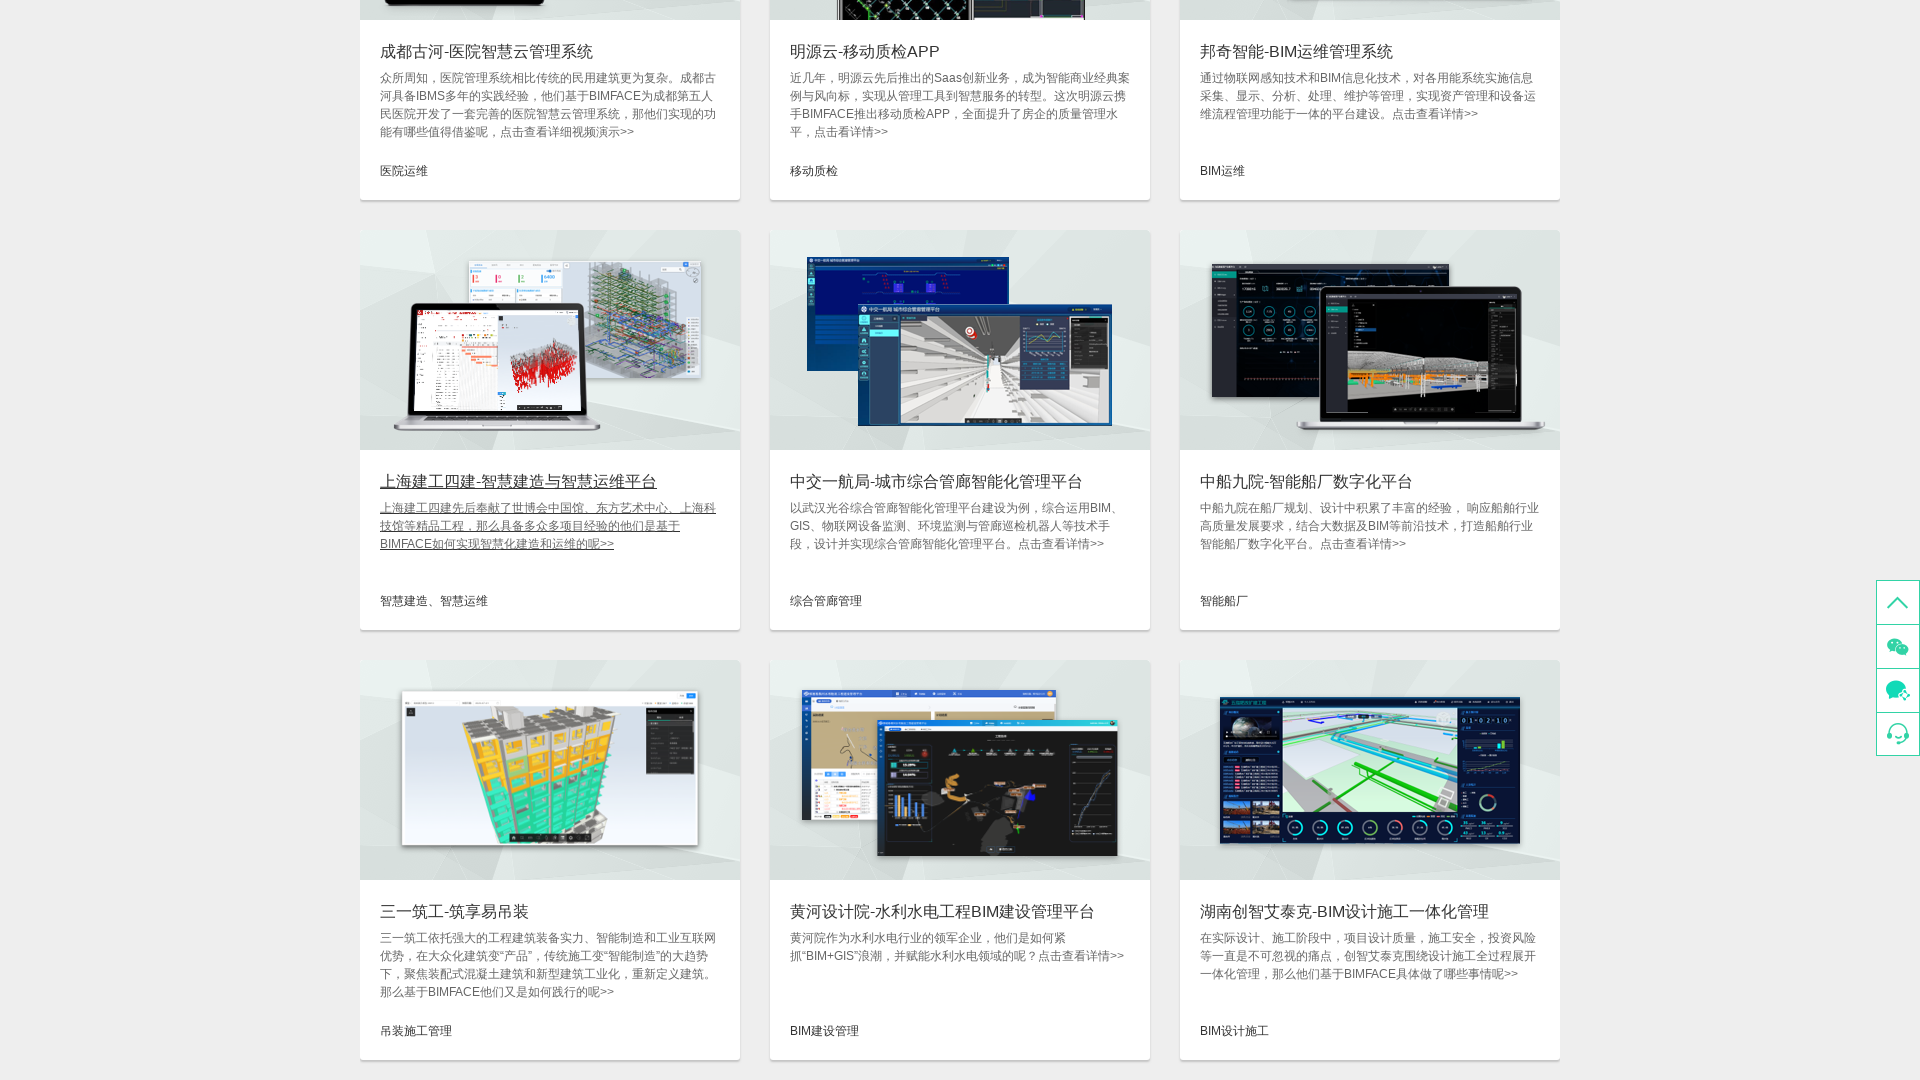

Closed popup/new page opened by case study item 7
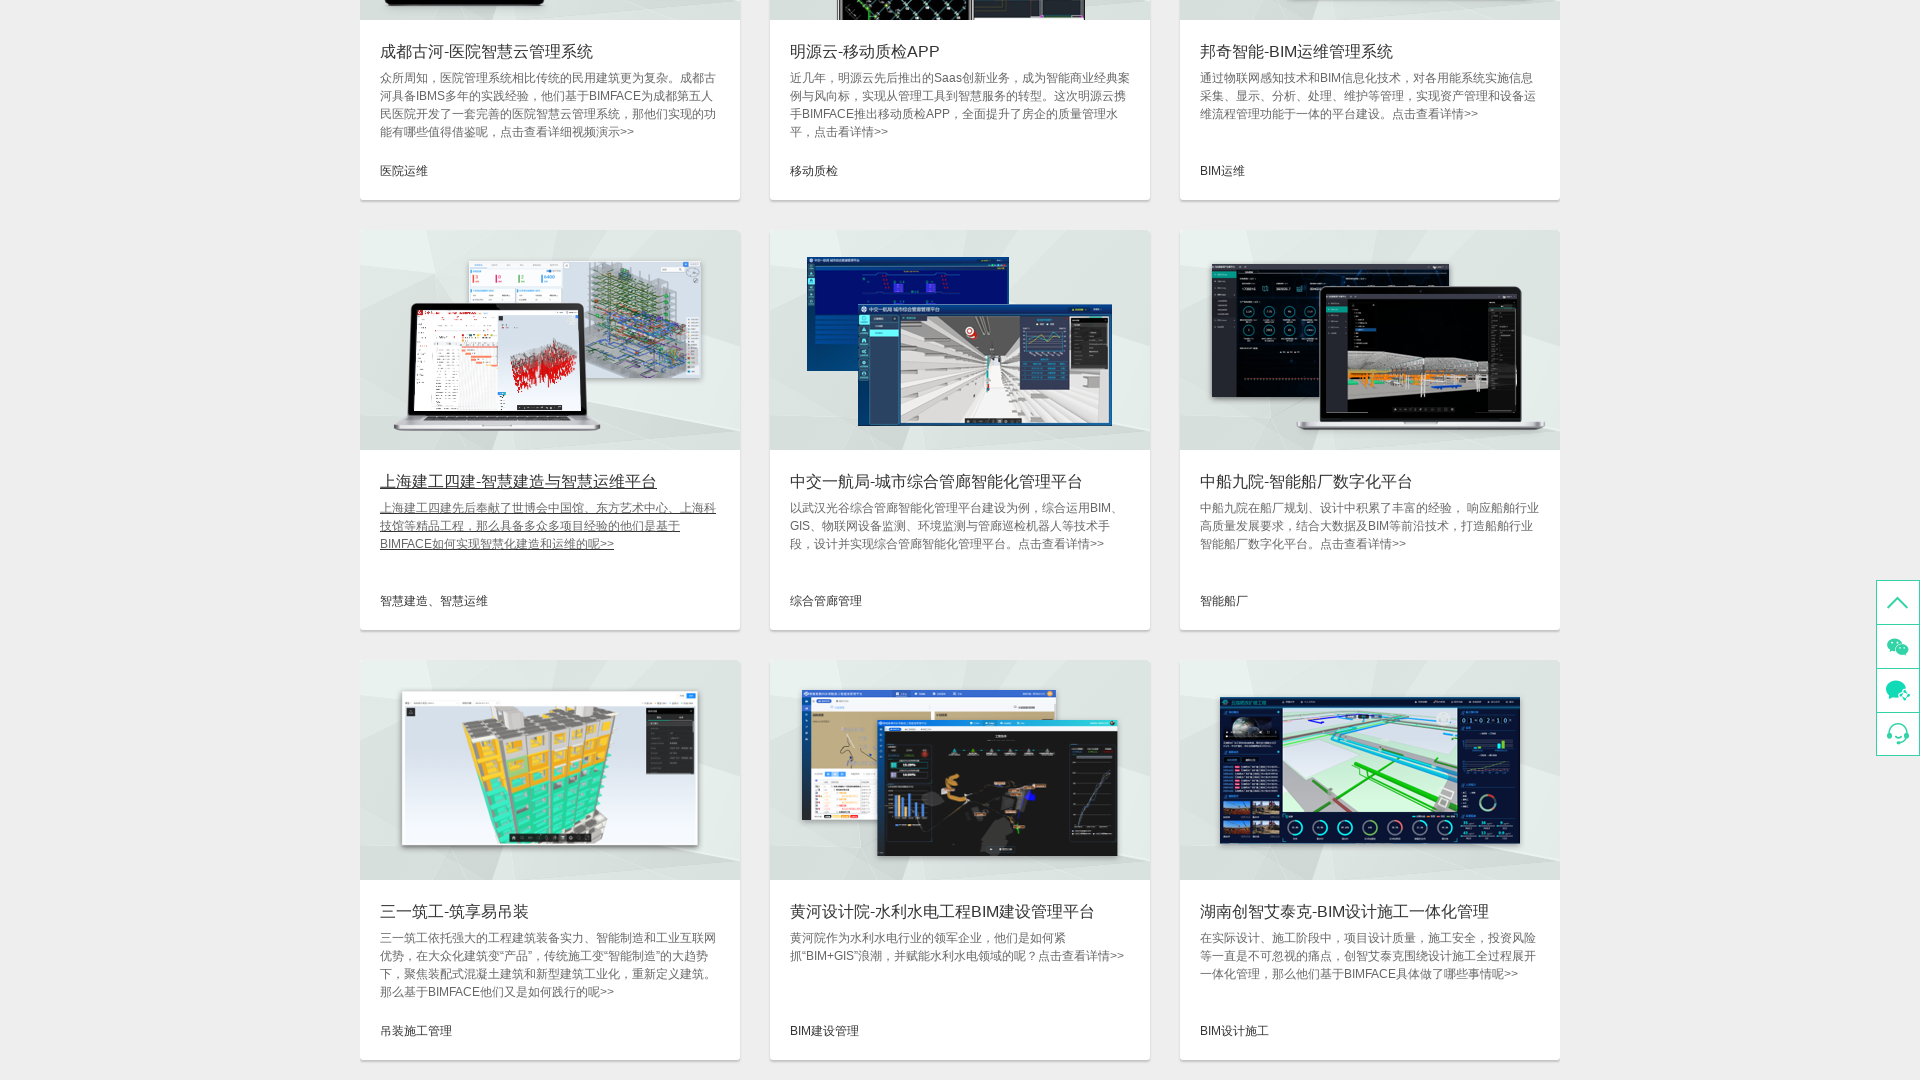

Clicked on case study item 8 of 36 at (960, 540) on xpath=//div[@class="info"] >> nth=7
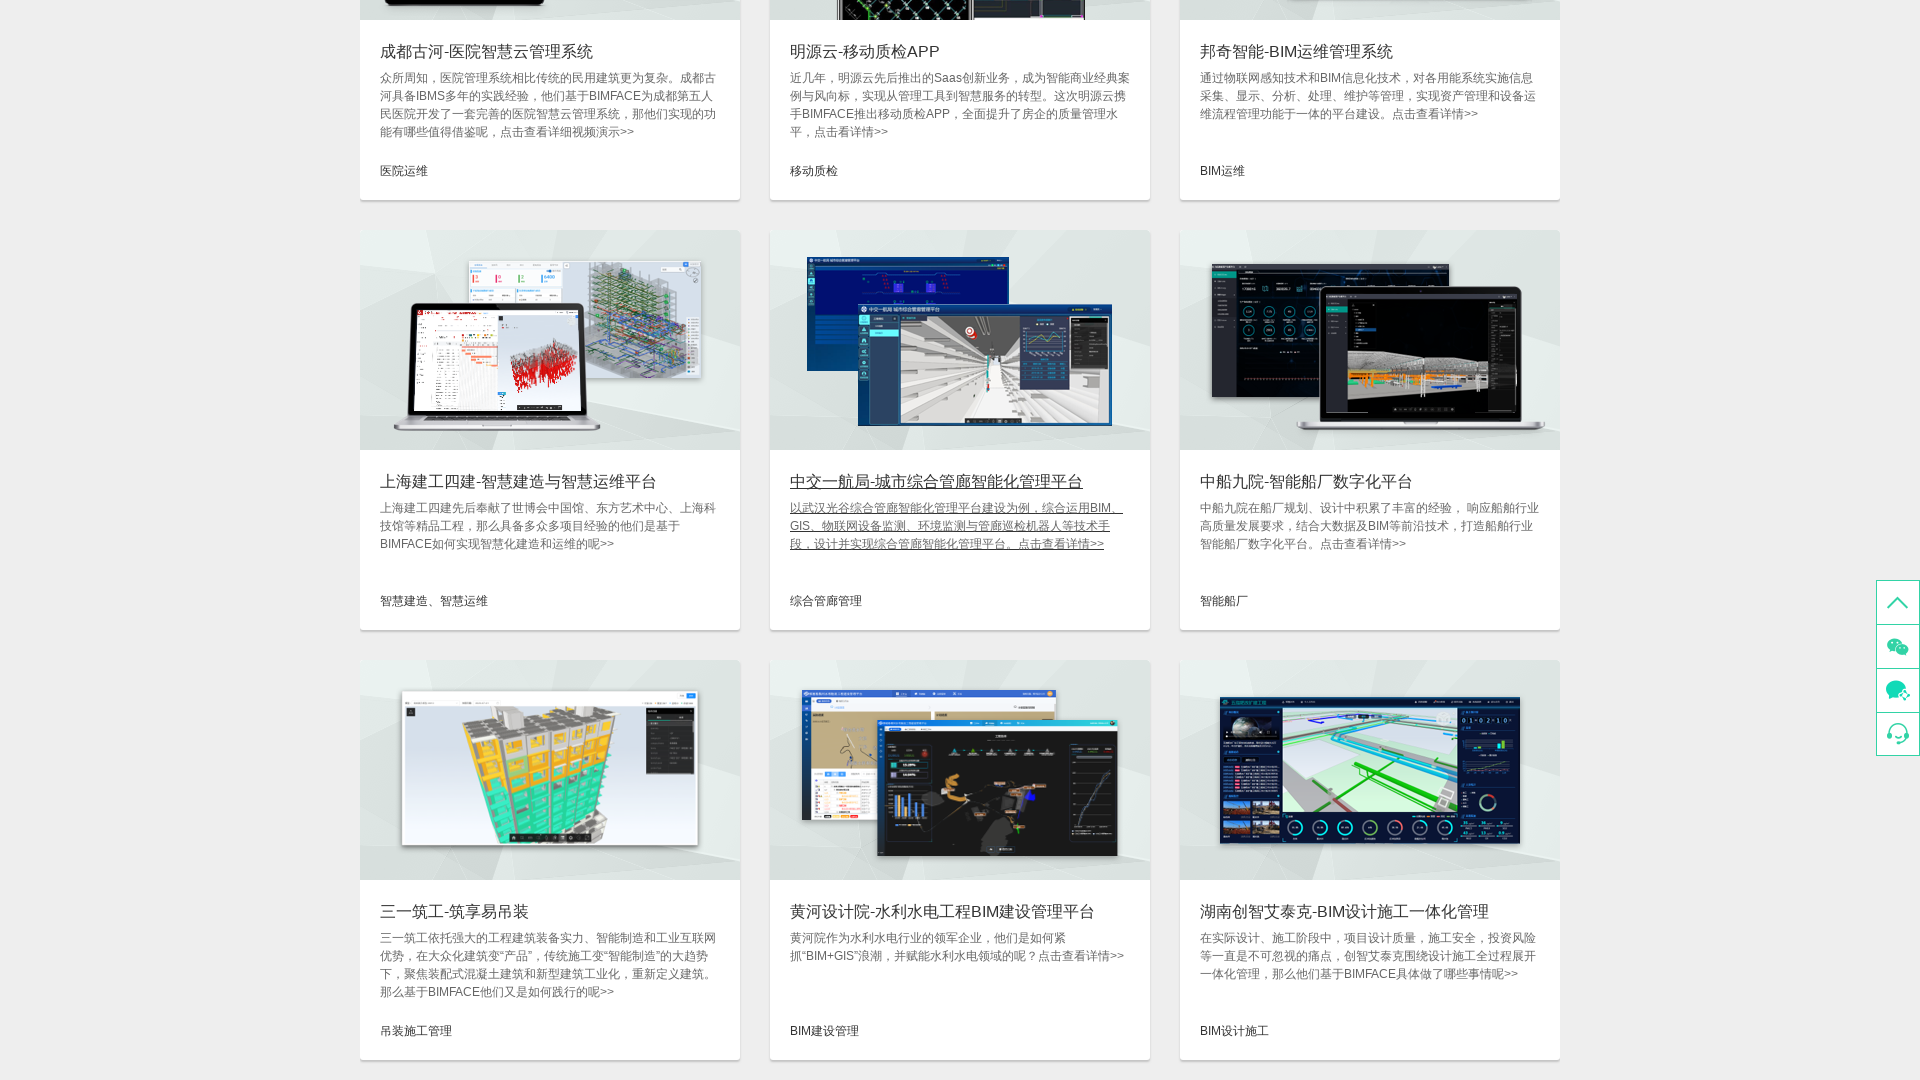

Waited 2 seconds after clicking case study item 8
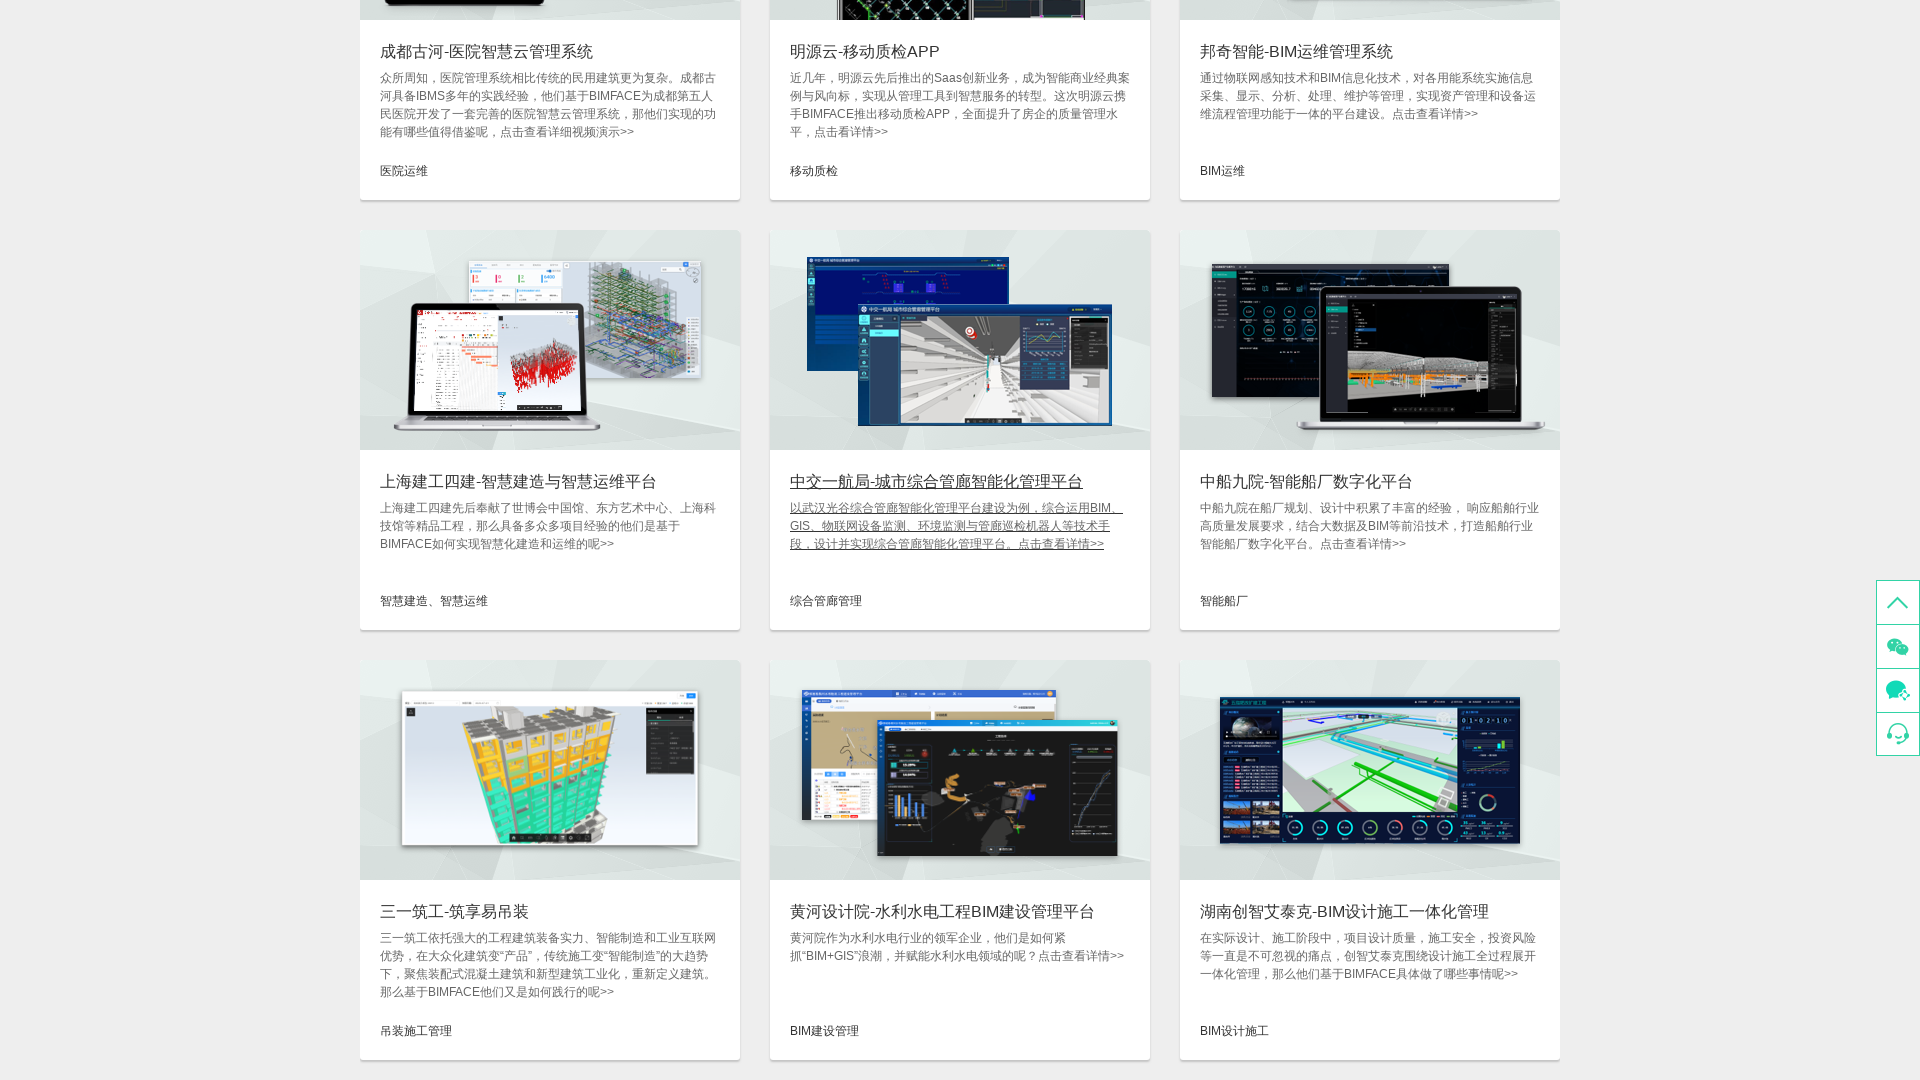

Closed popup/new page opened by case study item 8
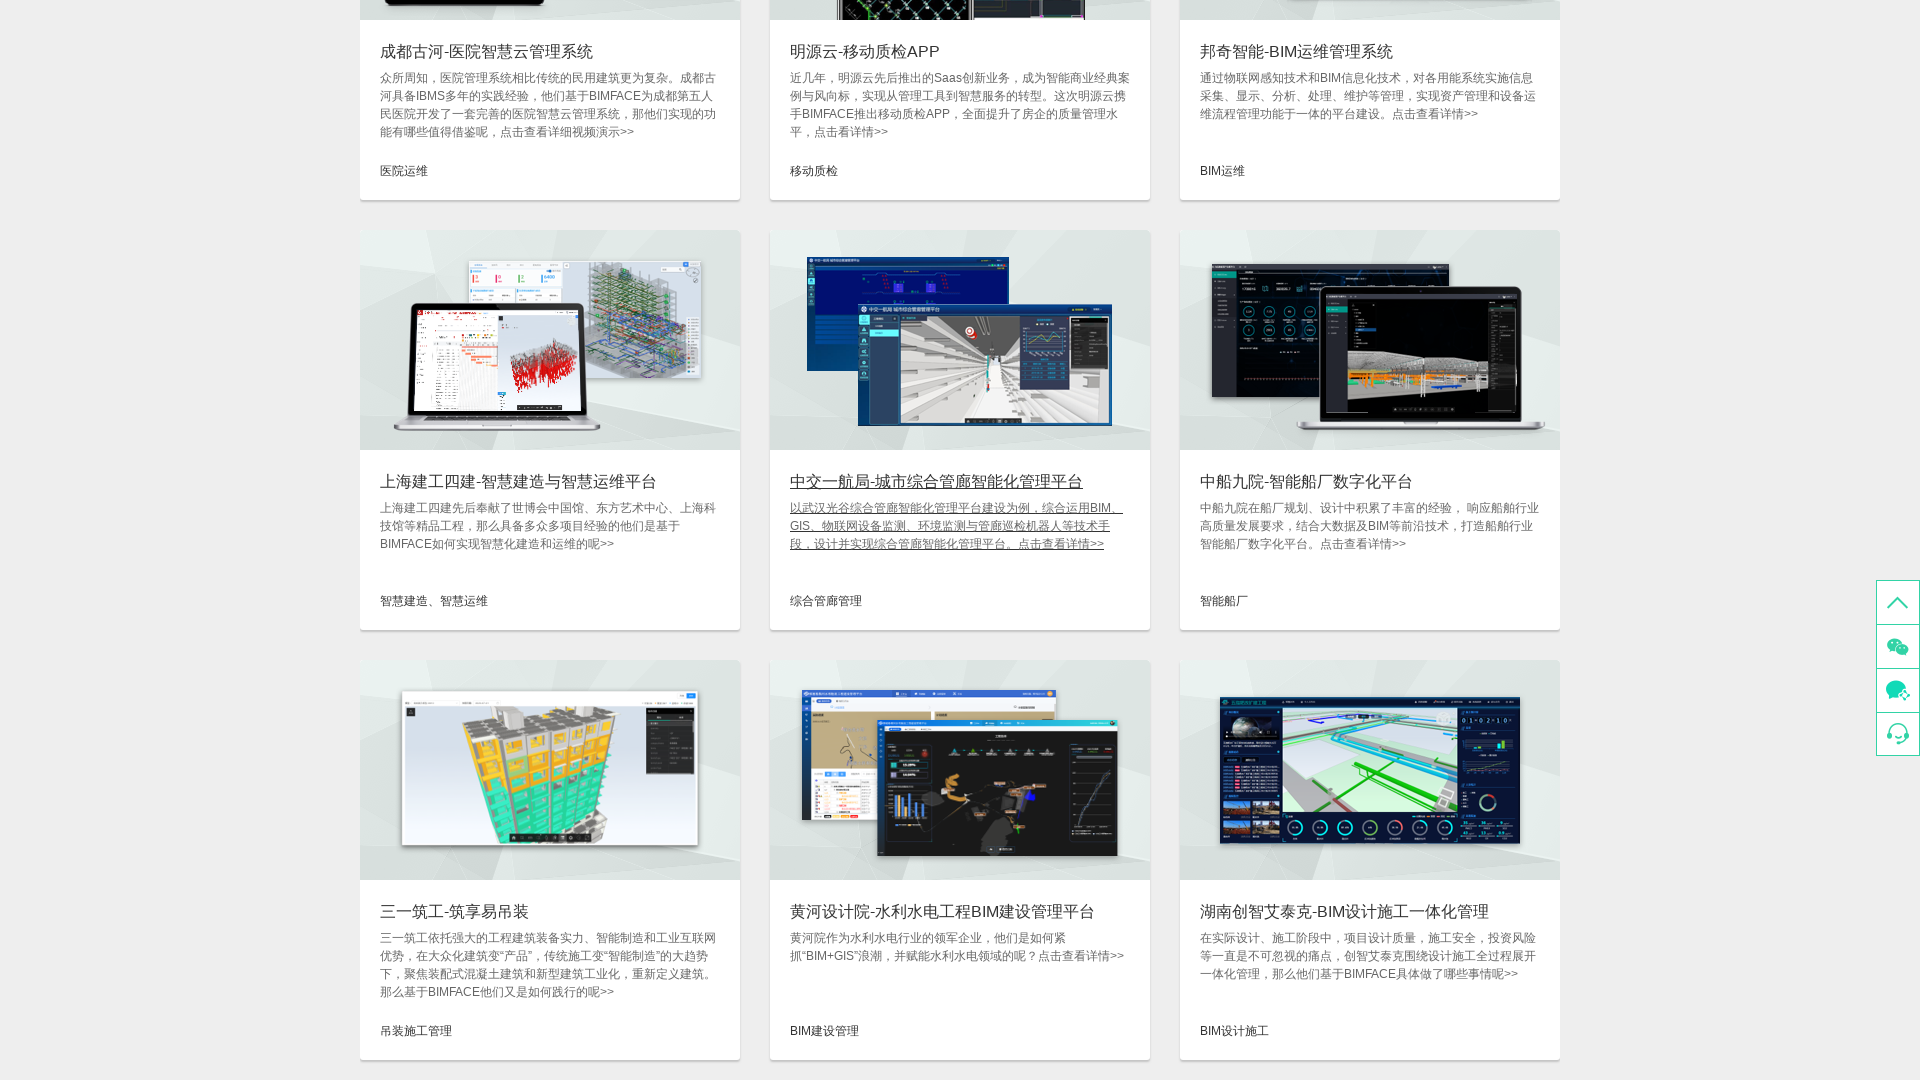

Clicked on case study item 9 of 36 at (1370, 540) on xpath=//div[@class="info"] >> nth=8
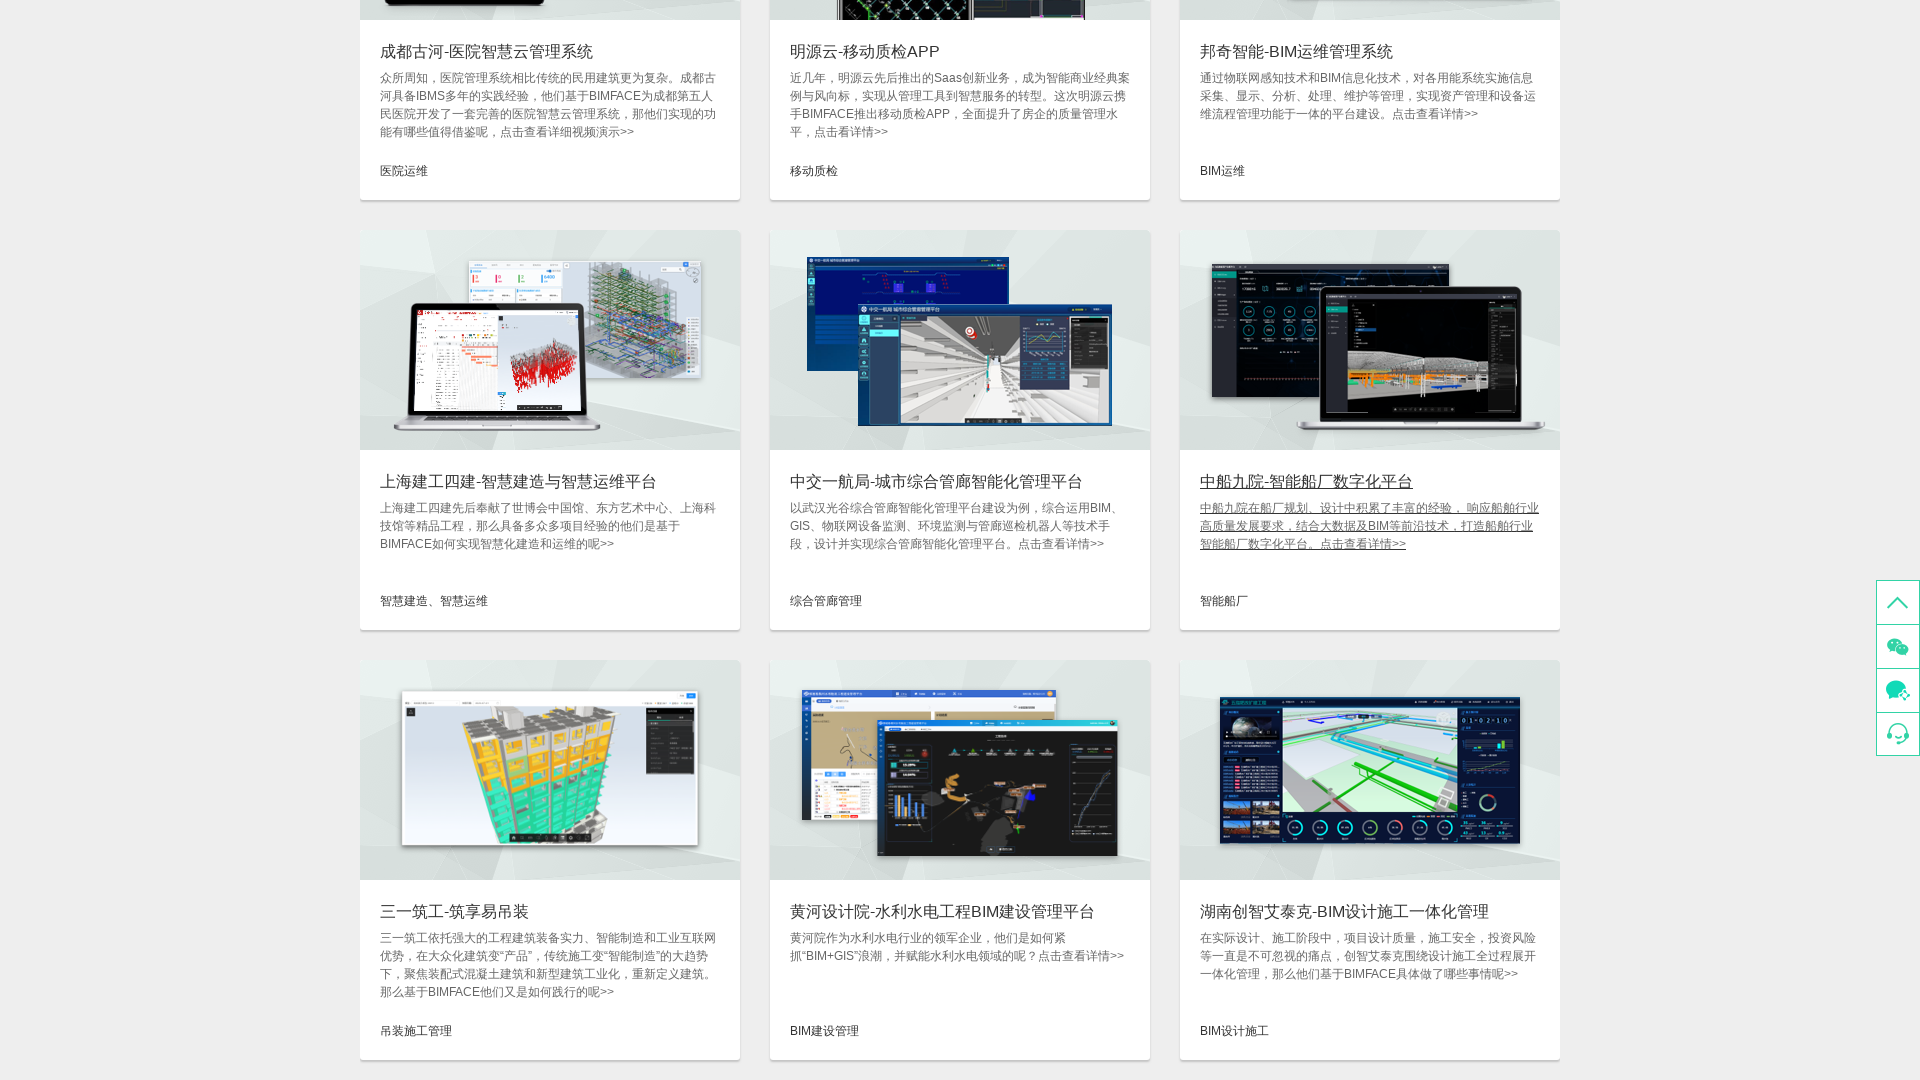

Waited 2 seconds after clicking case study item 9
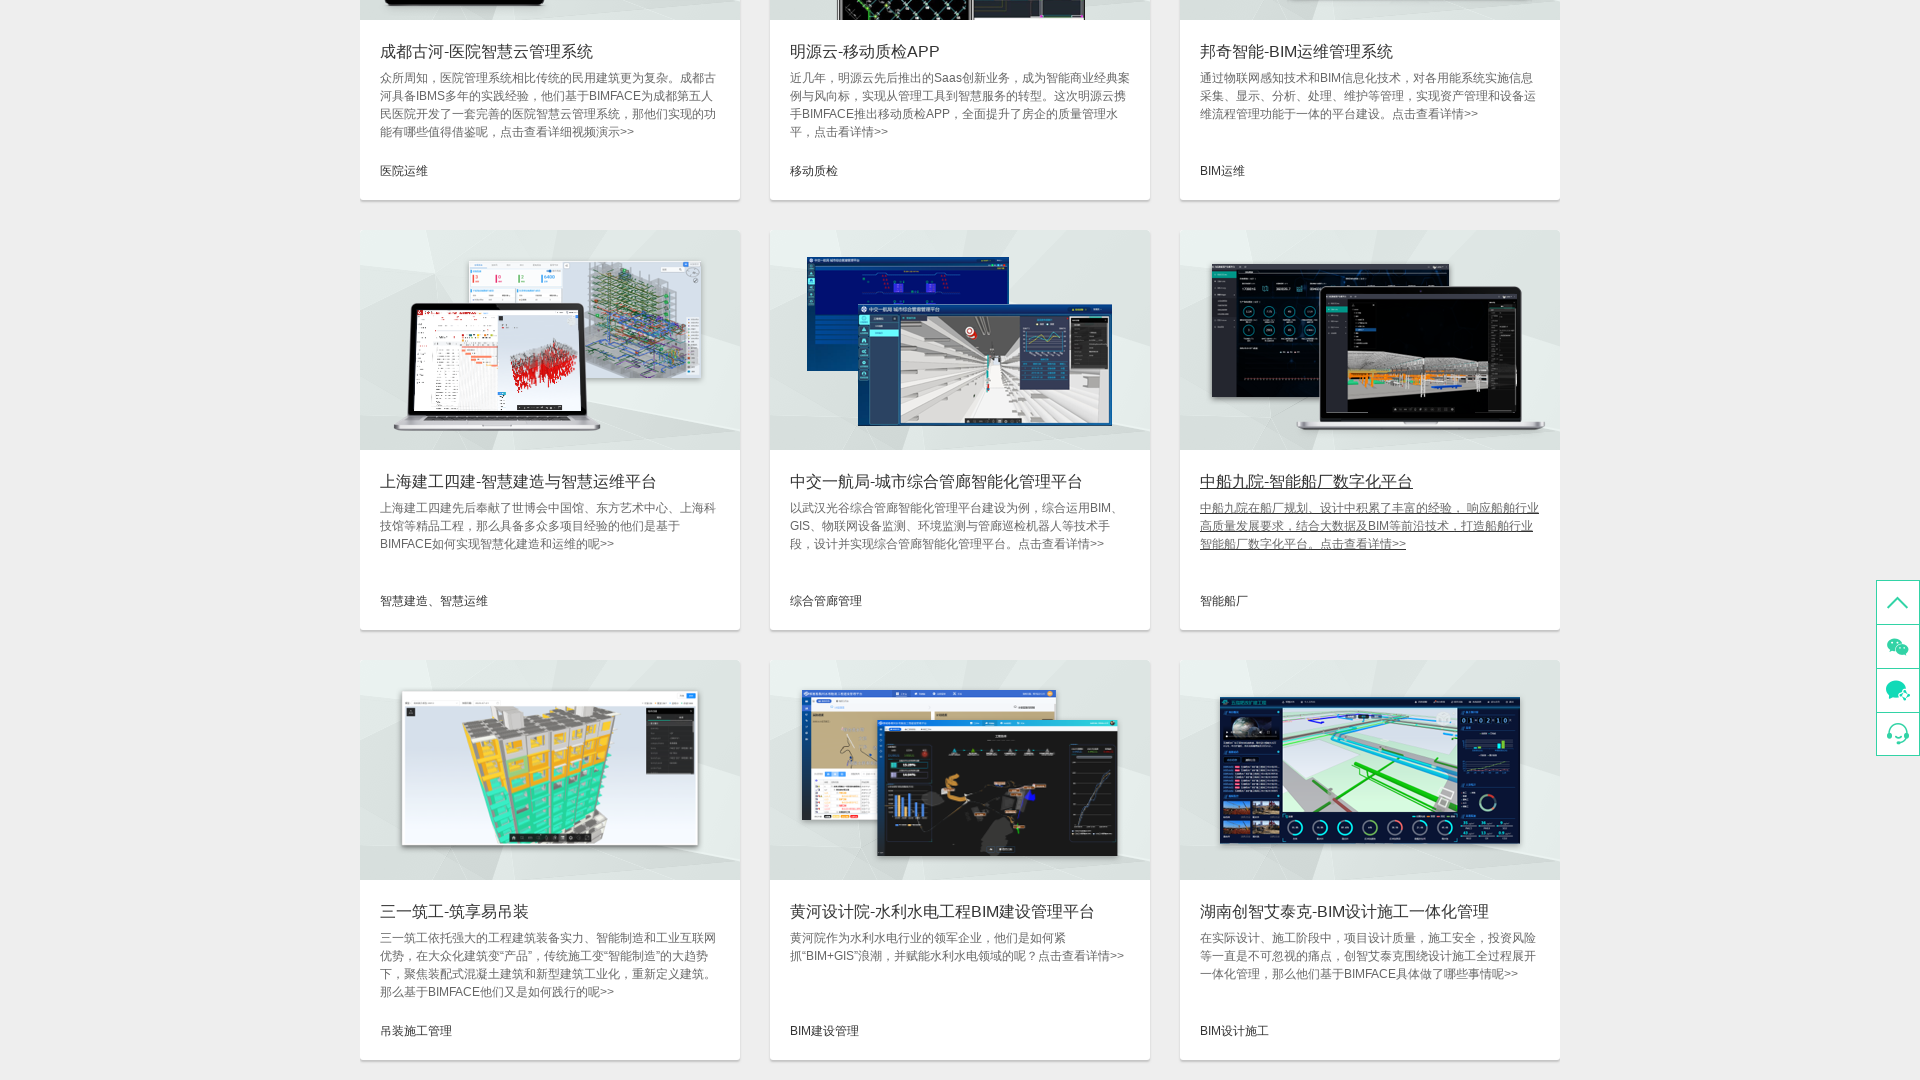

Closed popup/new page opened by case study item 9
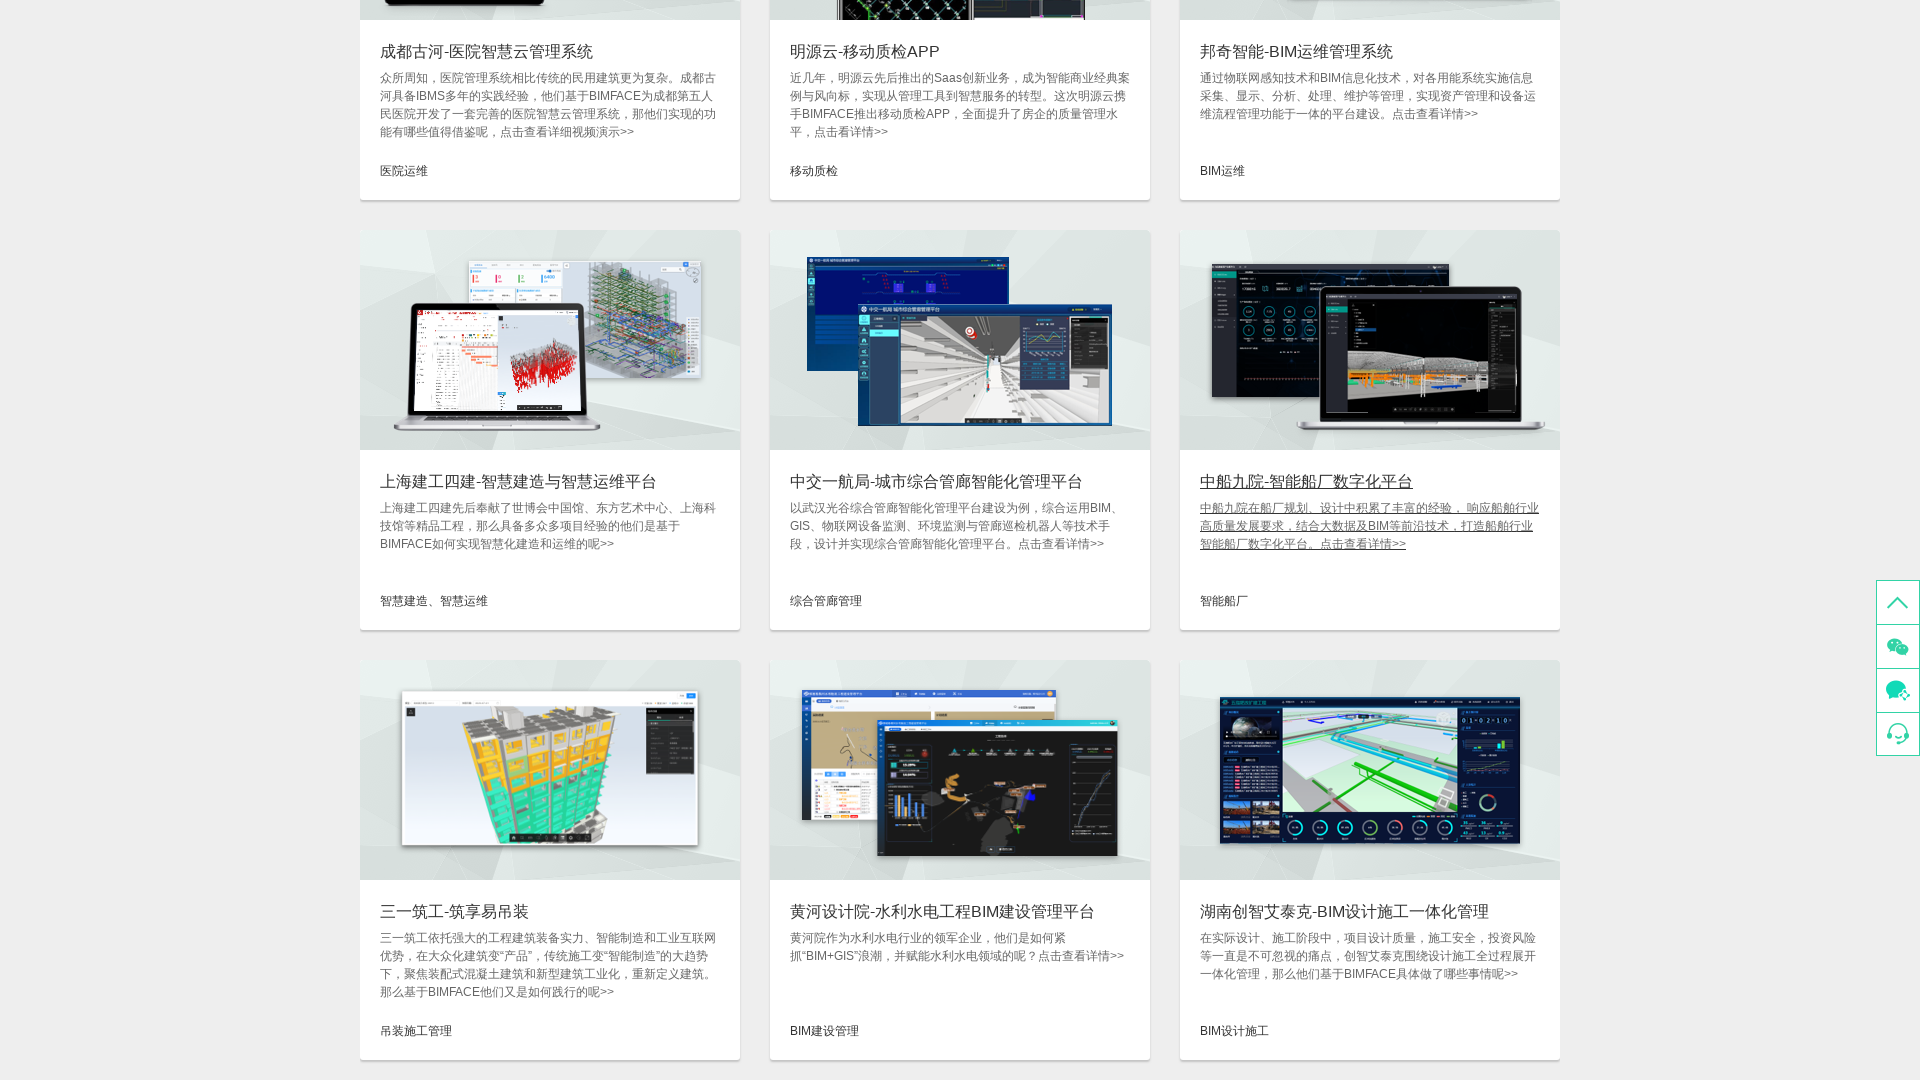

Clicked on case study item 10 of 36 at (550, 970) on xpath=//div[@class="info"] >> nth=9
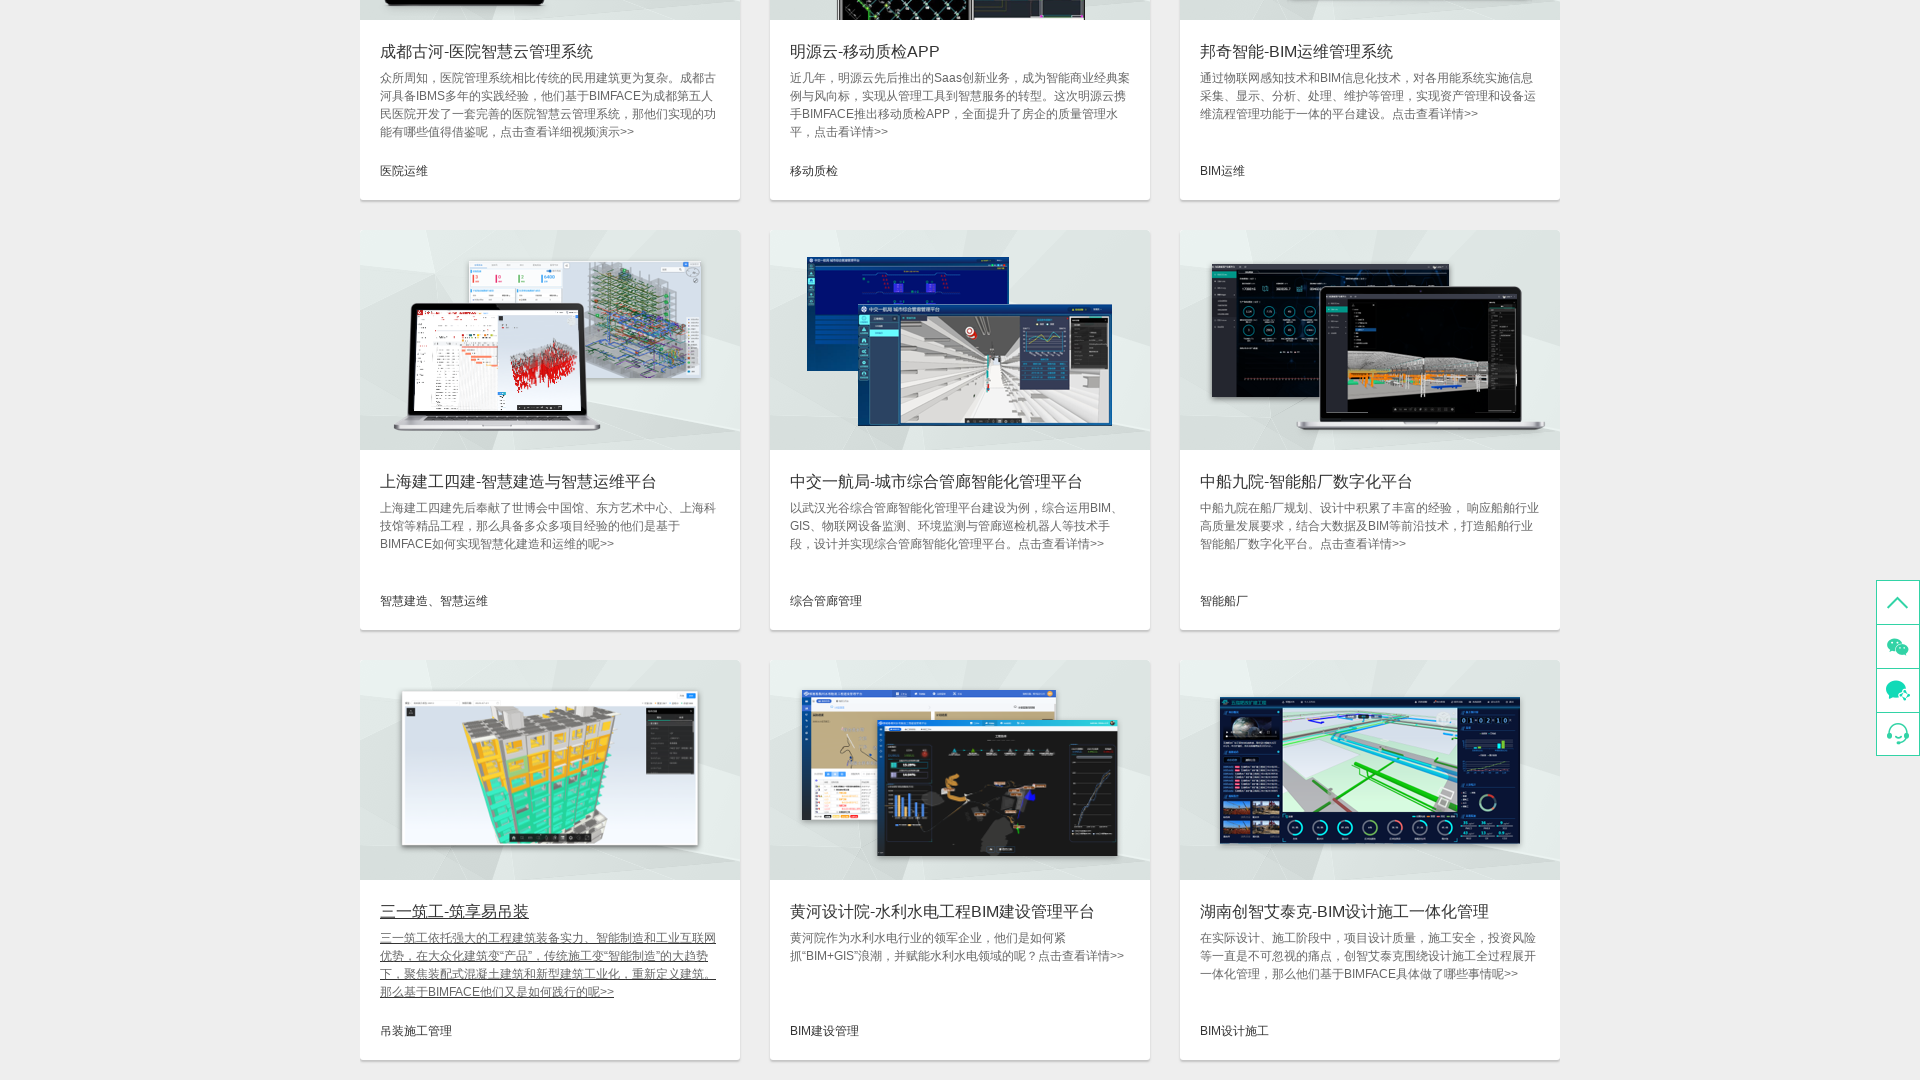

Waited 2 seconds after clicking case study item 10
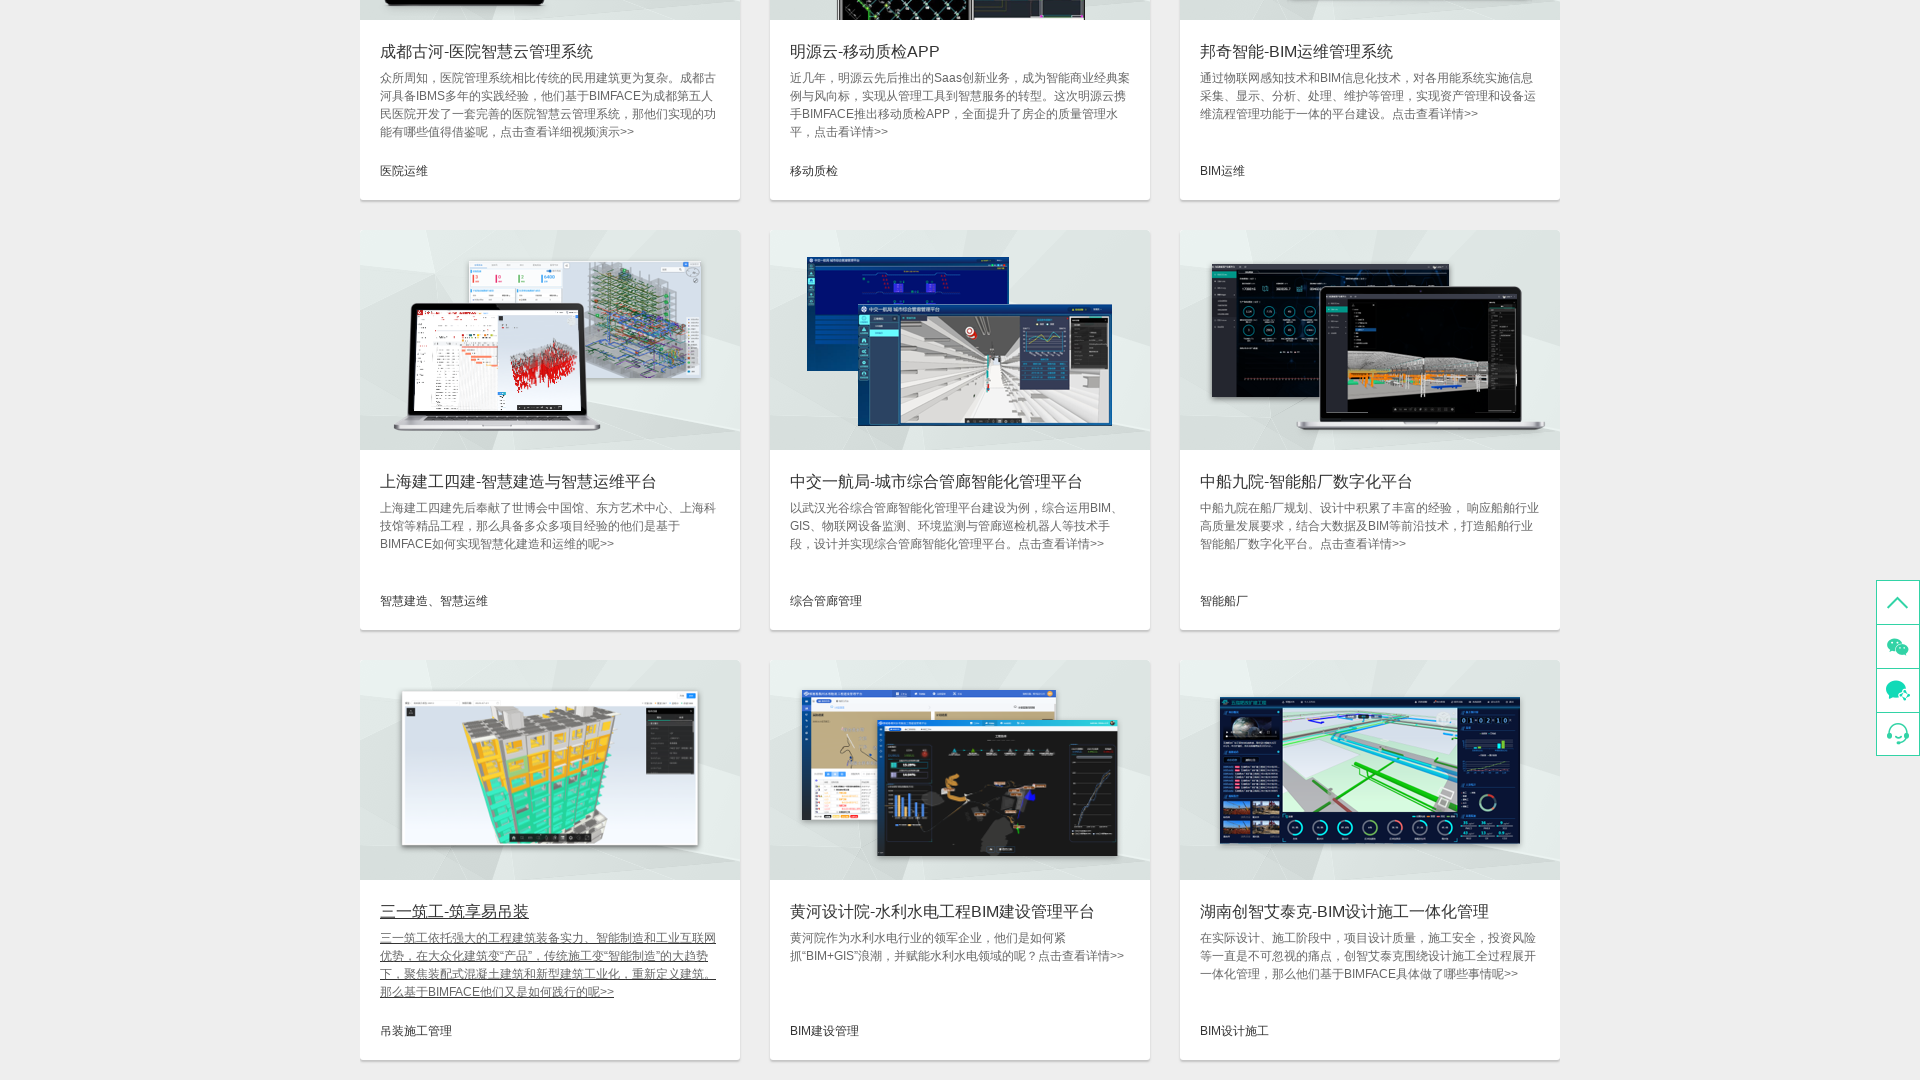

Closed popup/new page opened by case study item 10
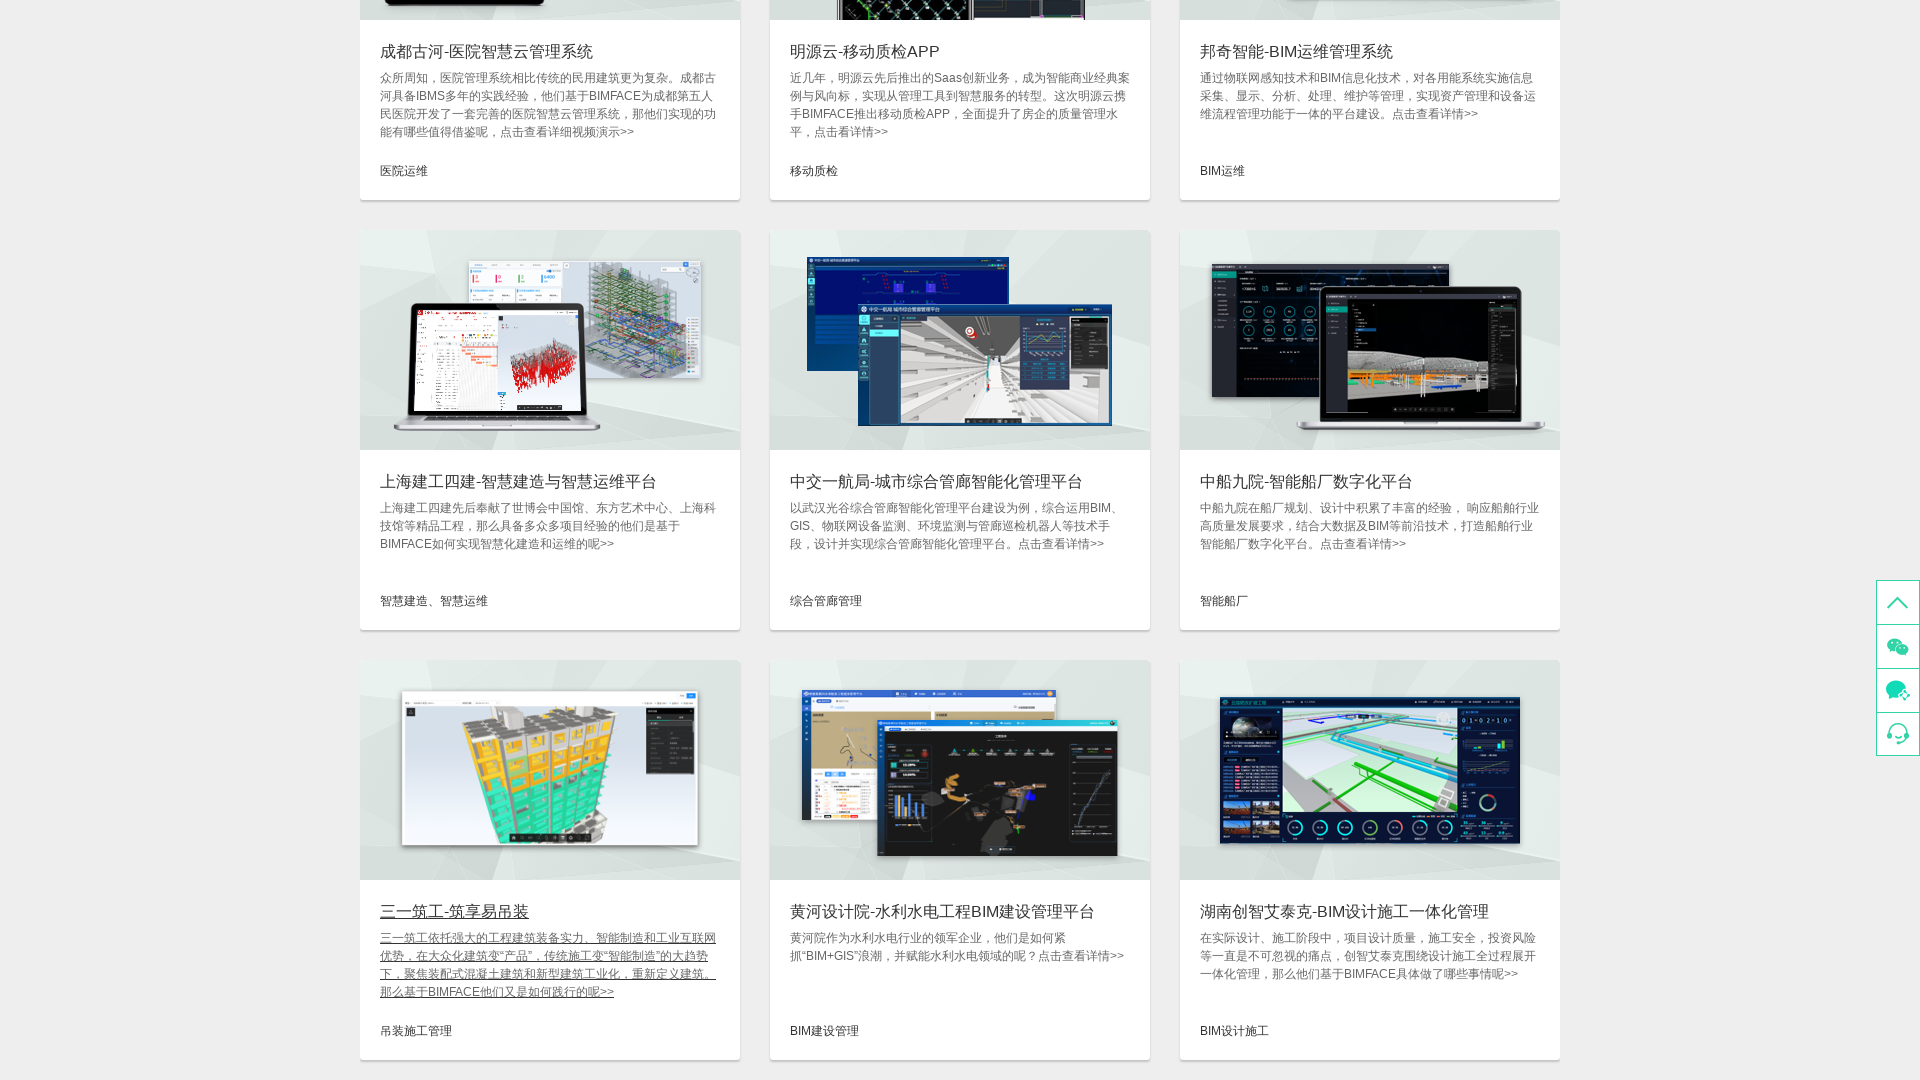

Clicked on case study item 11 of 36 at (960, 970) on xpath=//div[@class="info"] >> nth=10
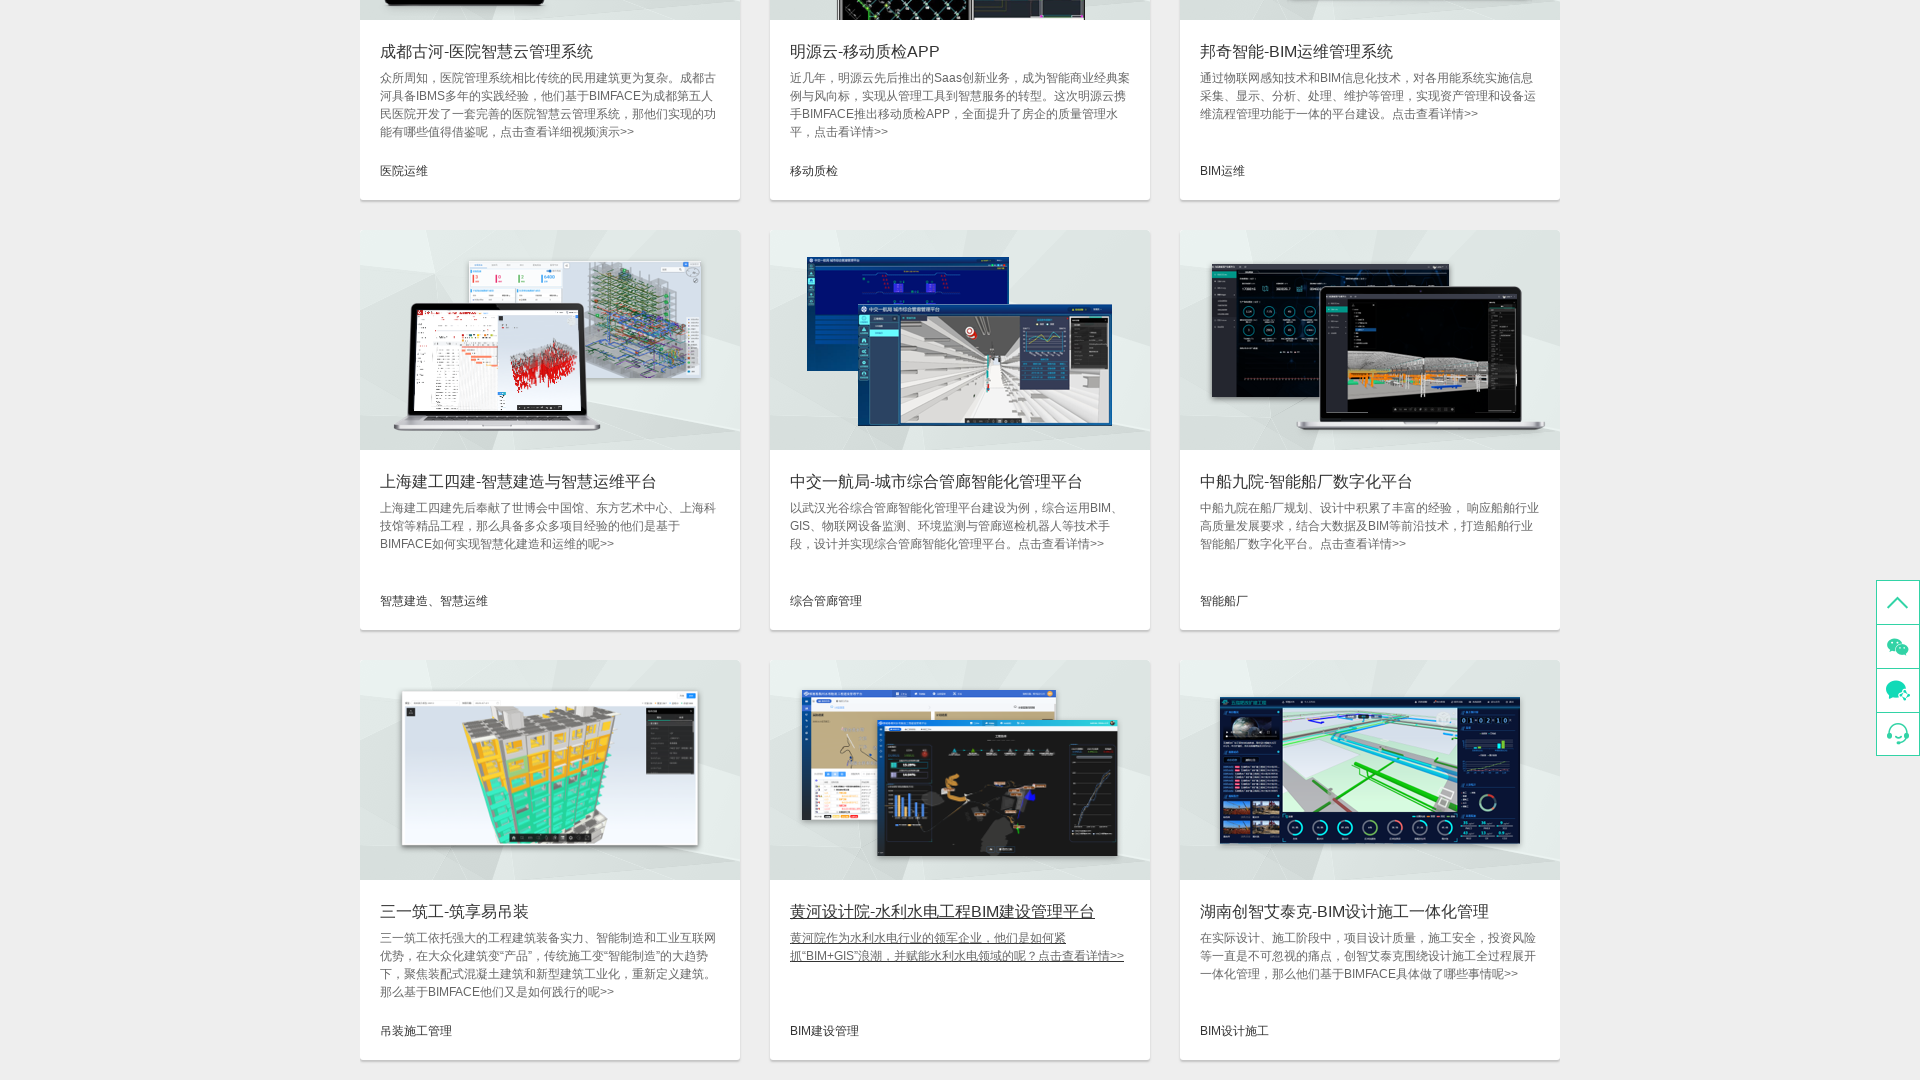

Waited 2 seconds after clicking case study item 11
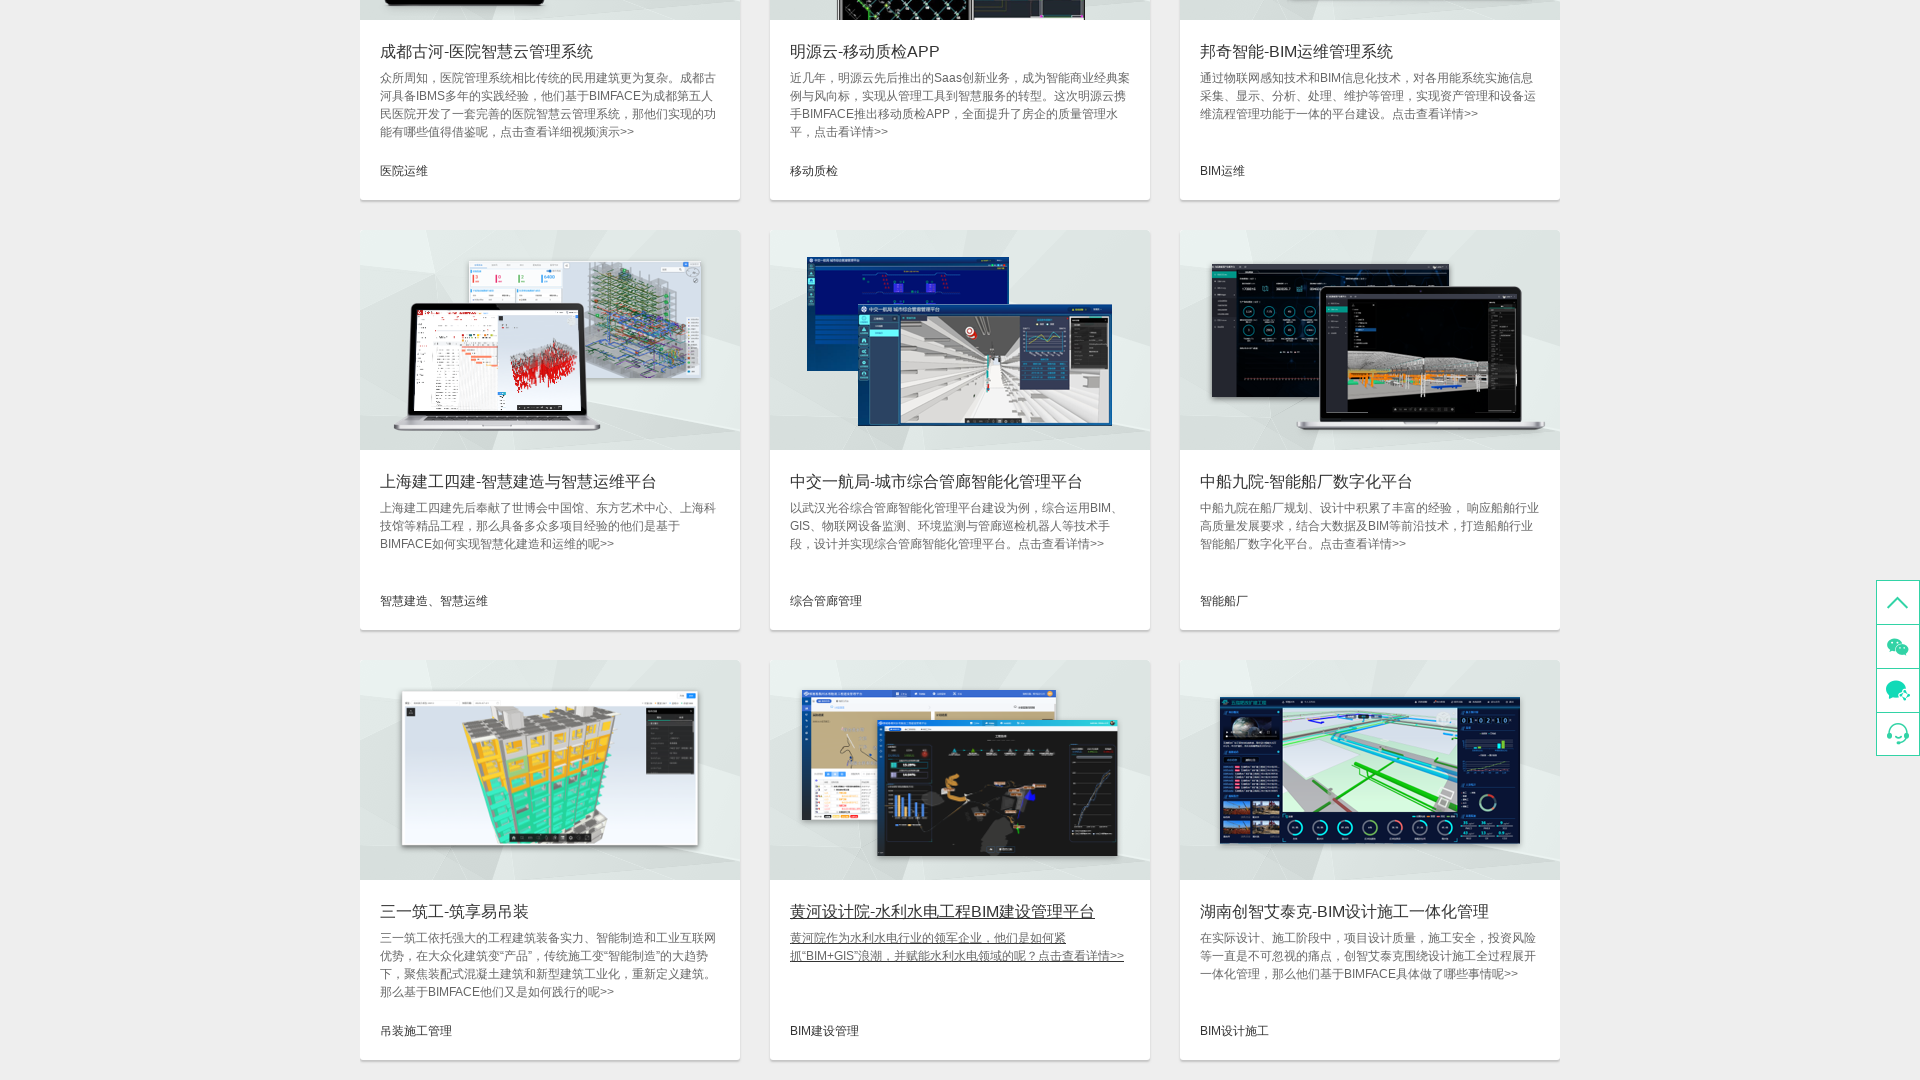

Closed popup/new page opened by case study item 11
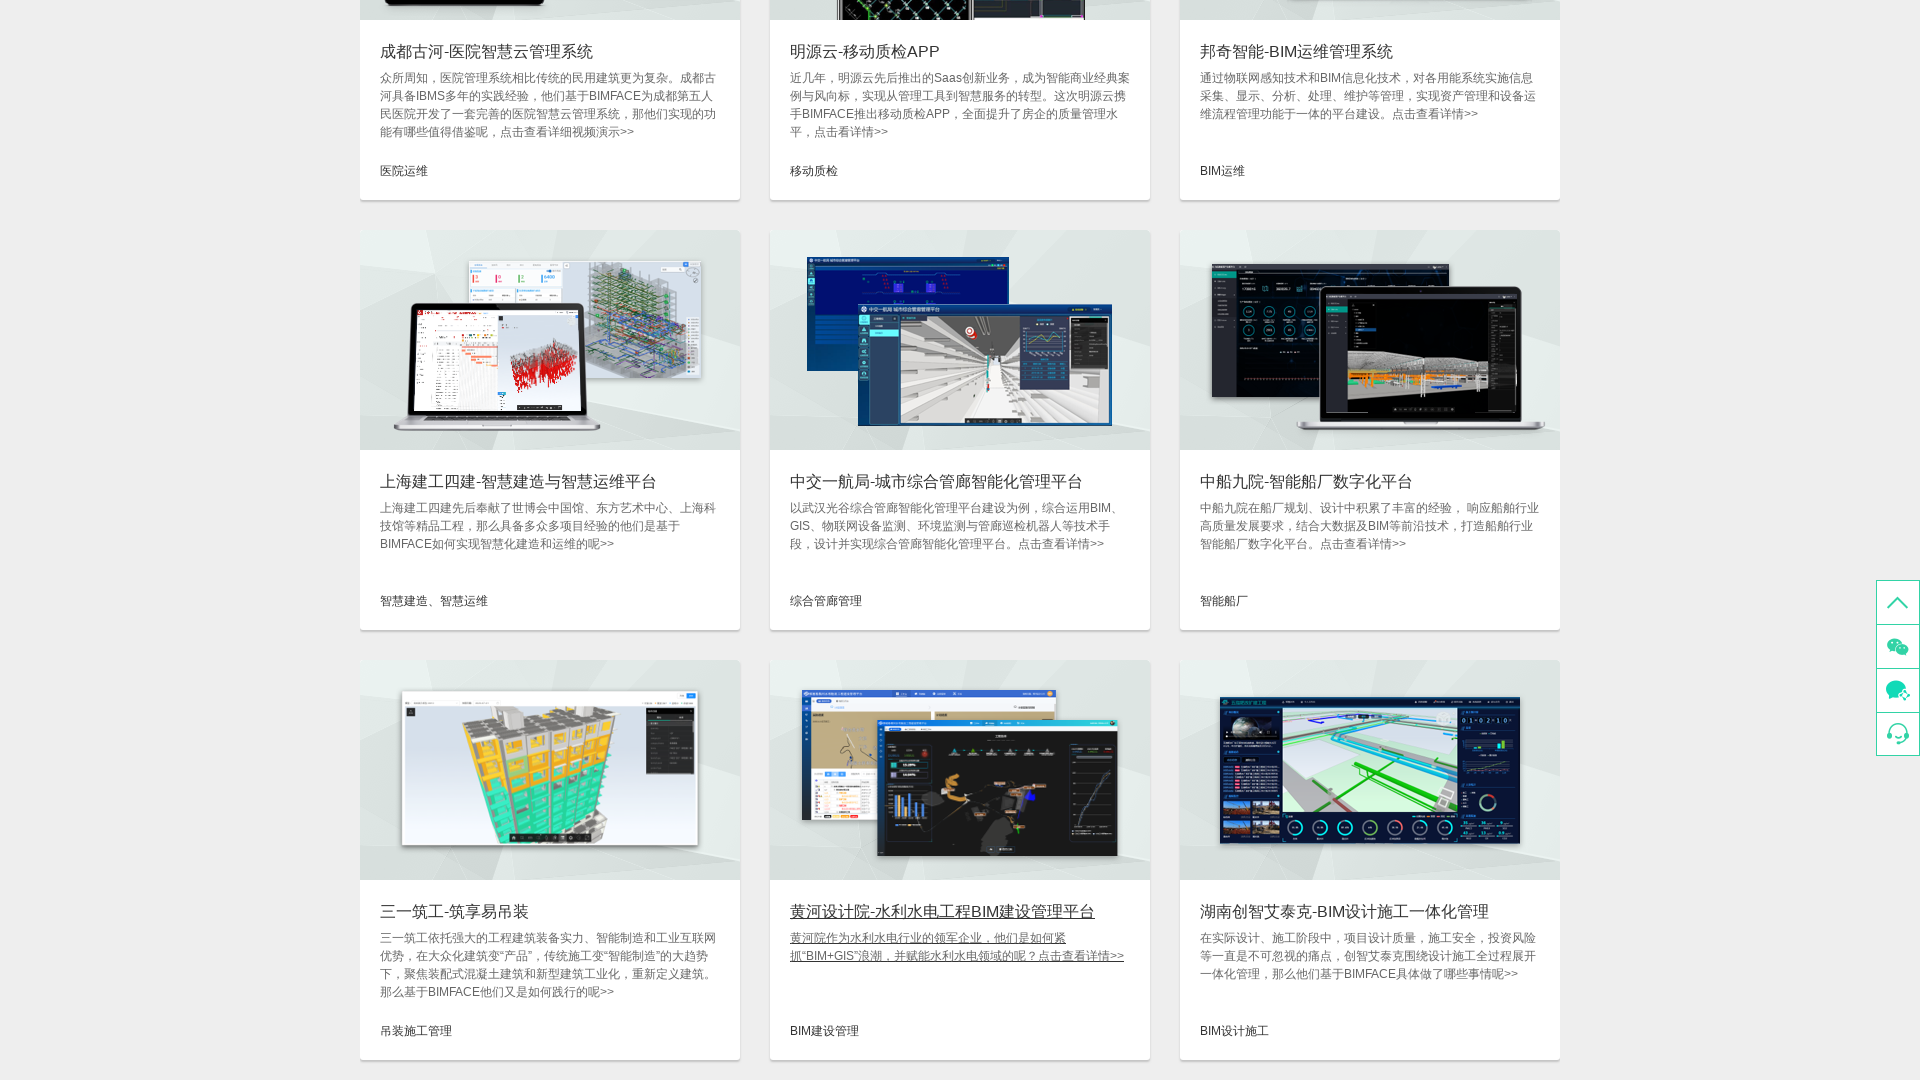

Clicked on case study item 12 of 36 at (1370, 970) on xpath=//div[@class="info"] >> nth=11
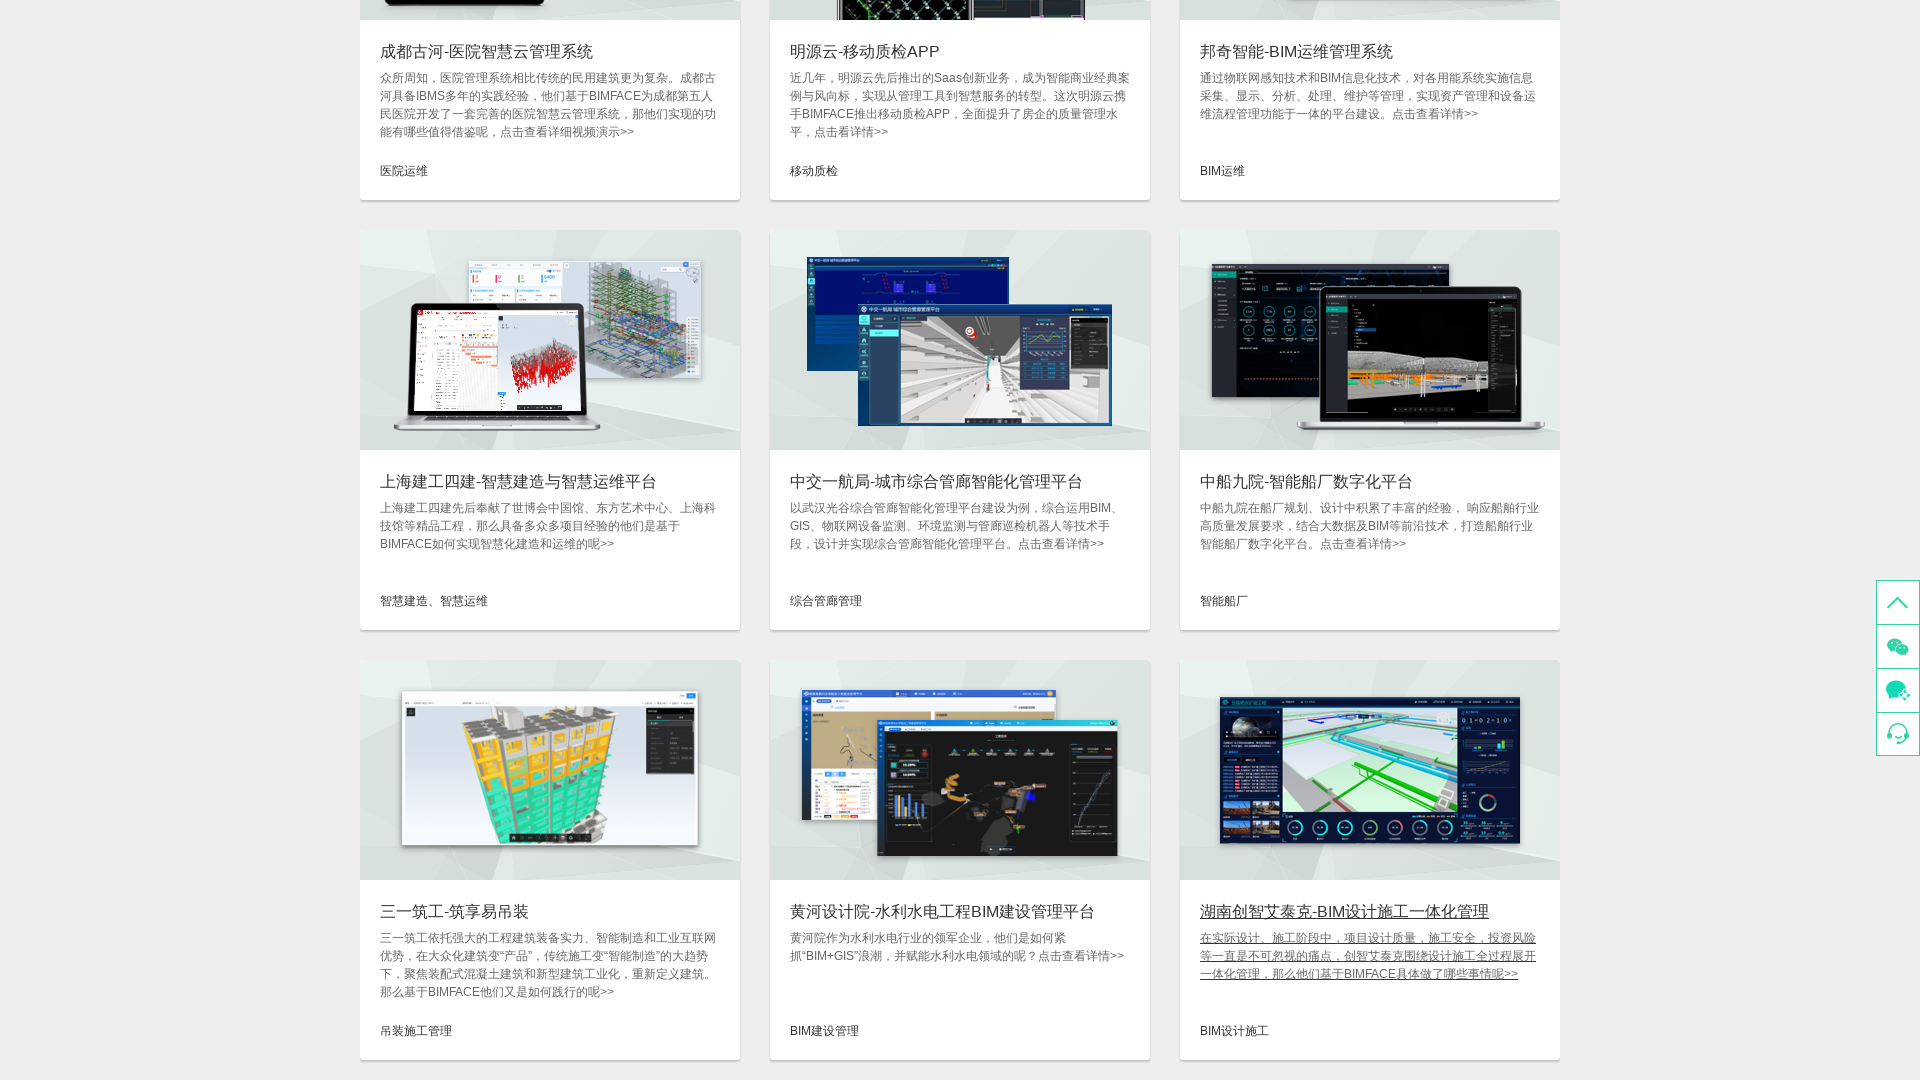

Waited 2 seconds after clicking case study item 12
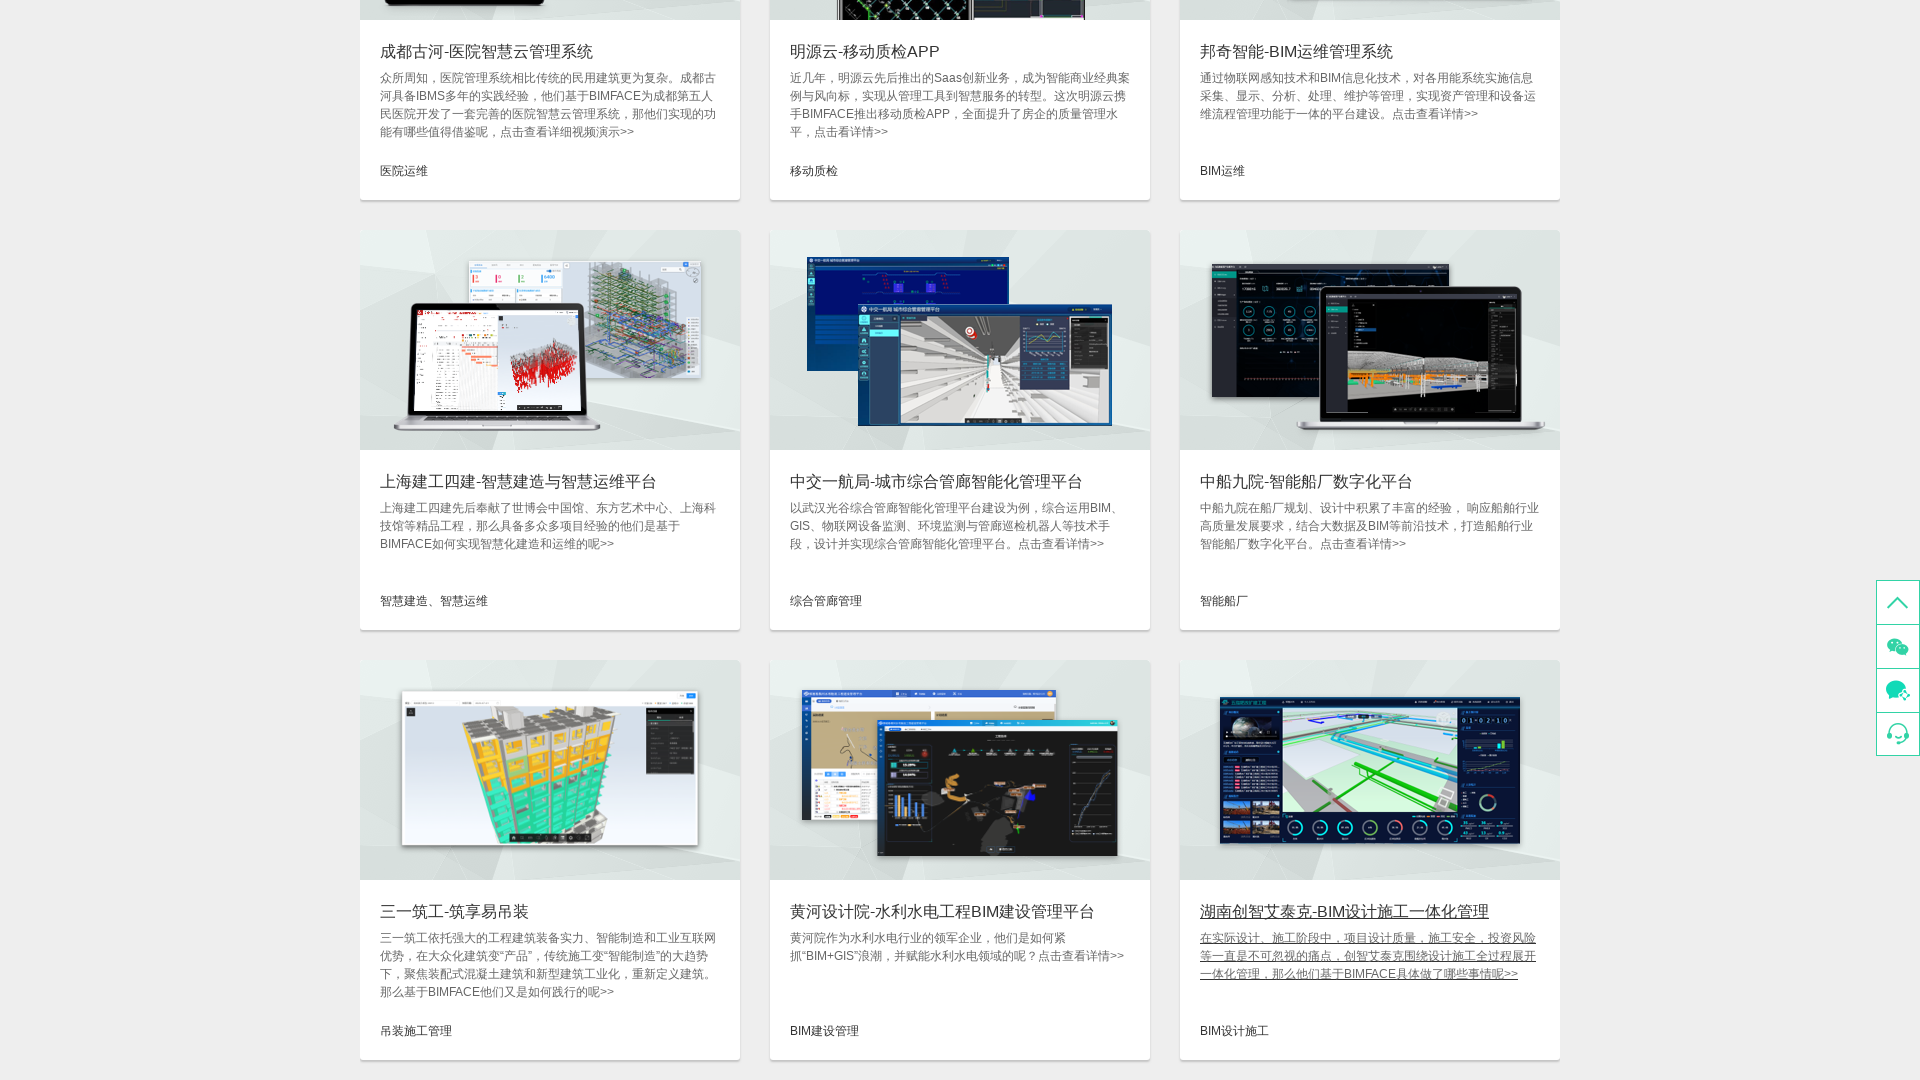

Closed popup/new page opened by case study item 12
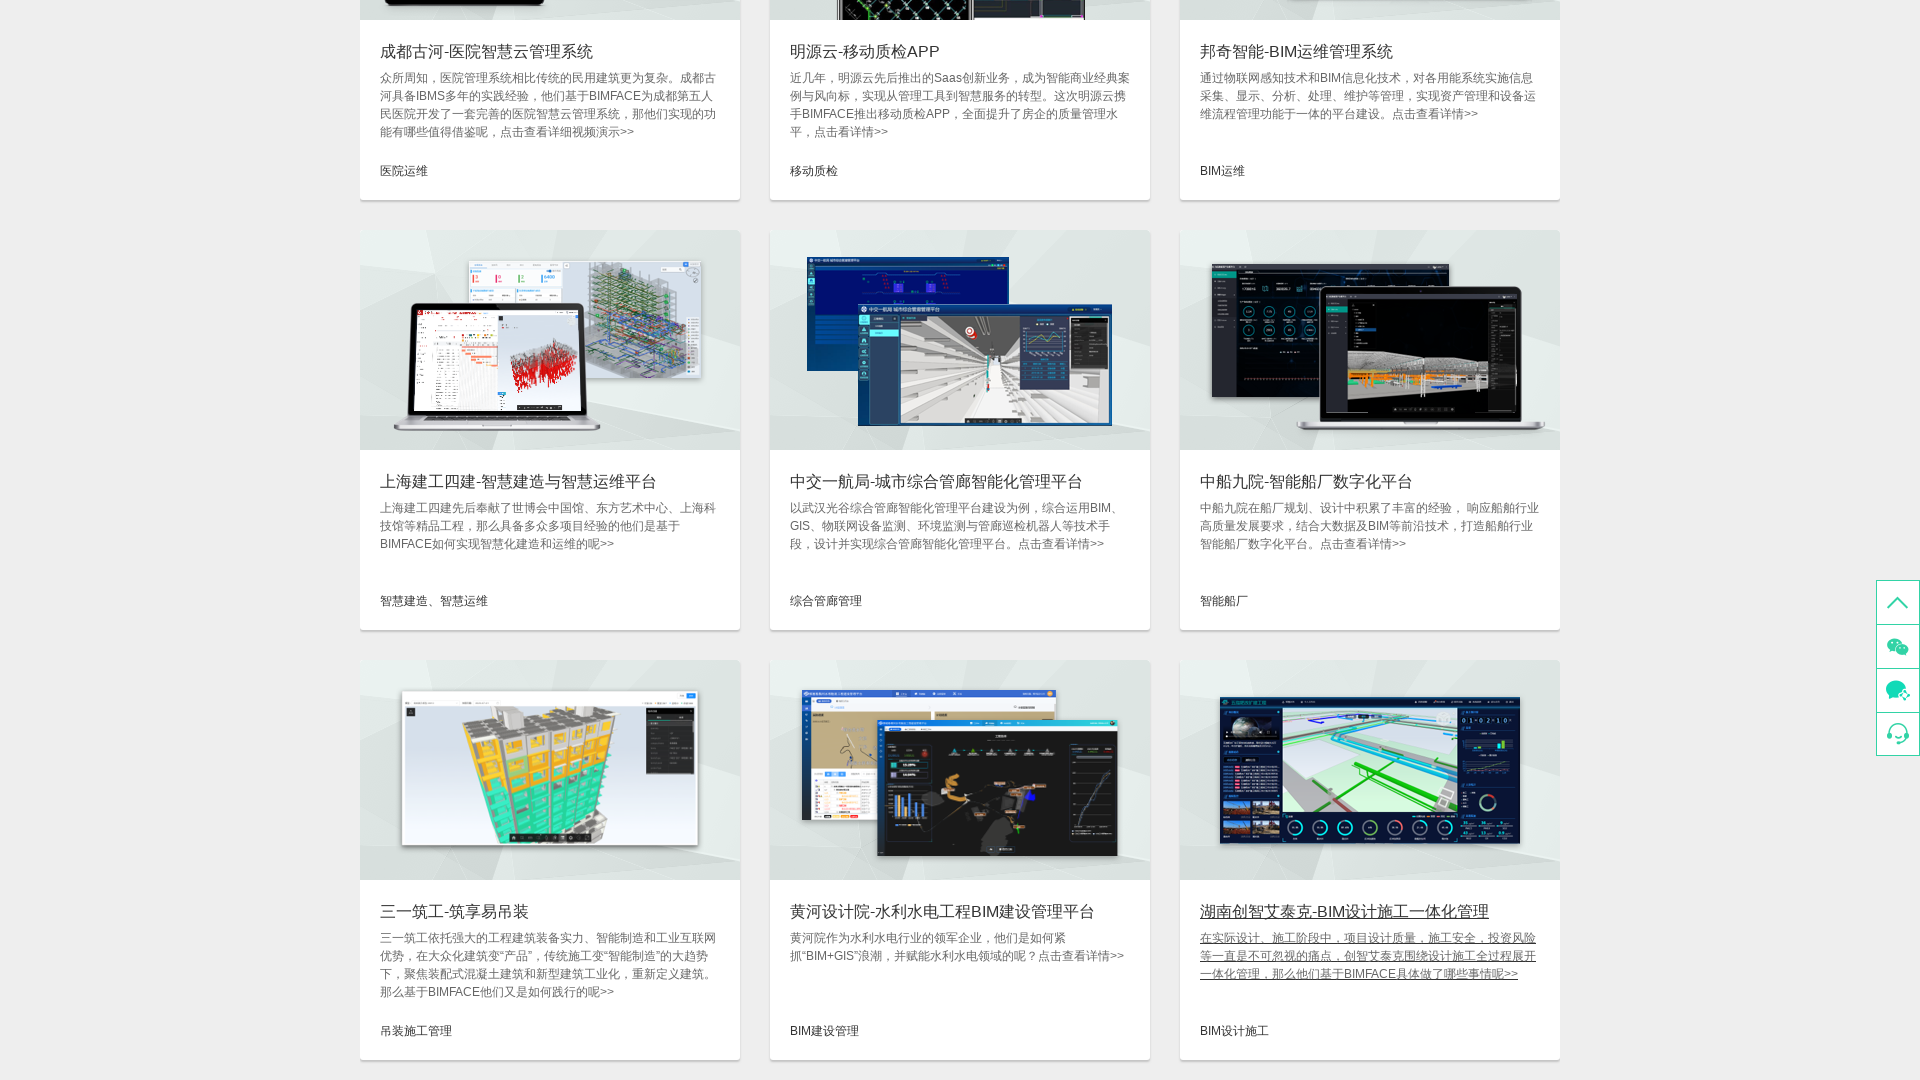

Clicked on case study item 13 of 36 at (550, 540) on xpath=//div[@class="info"] >> nth=12
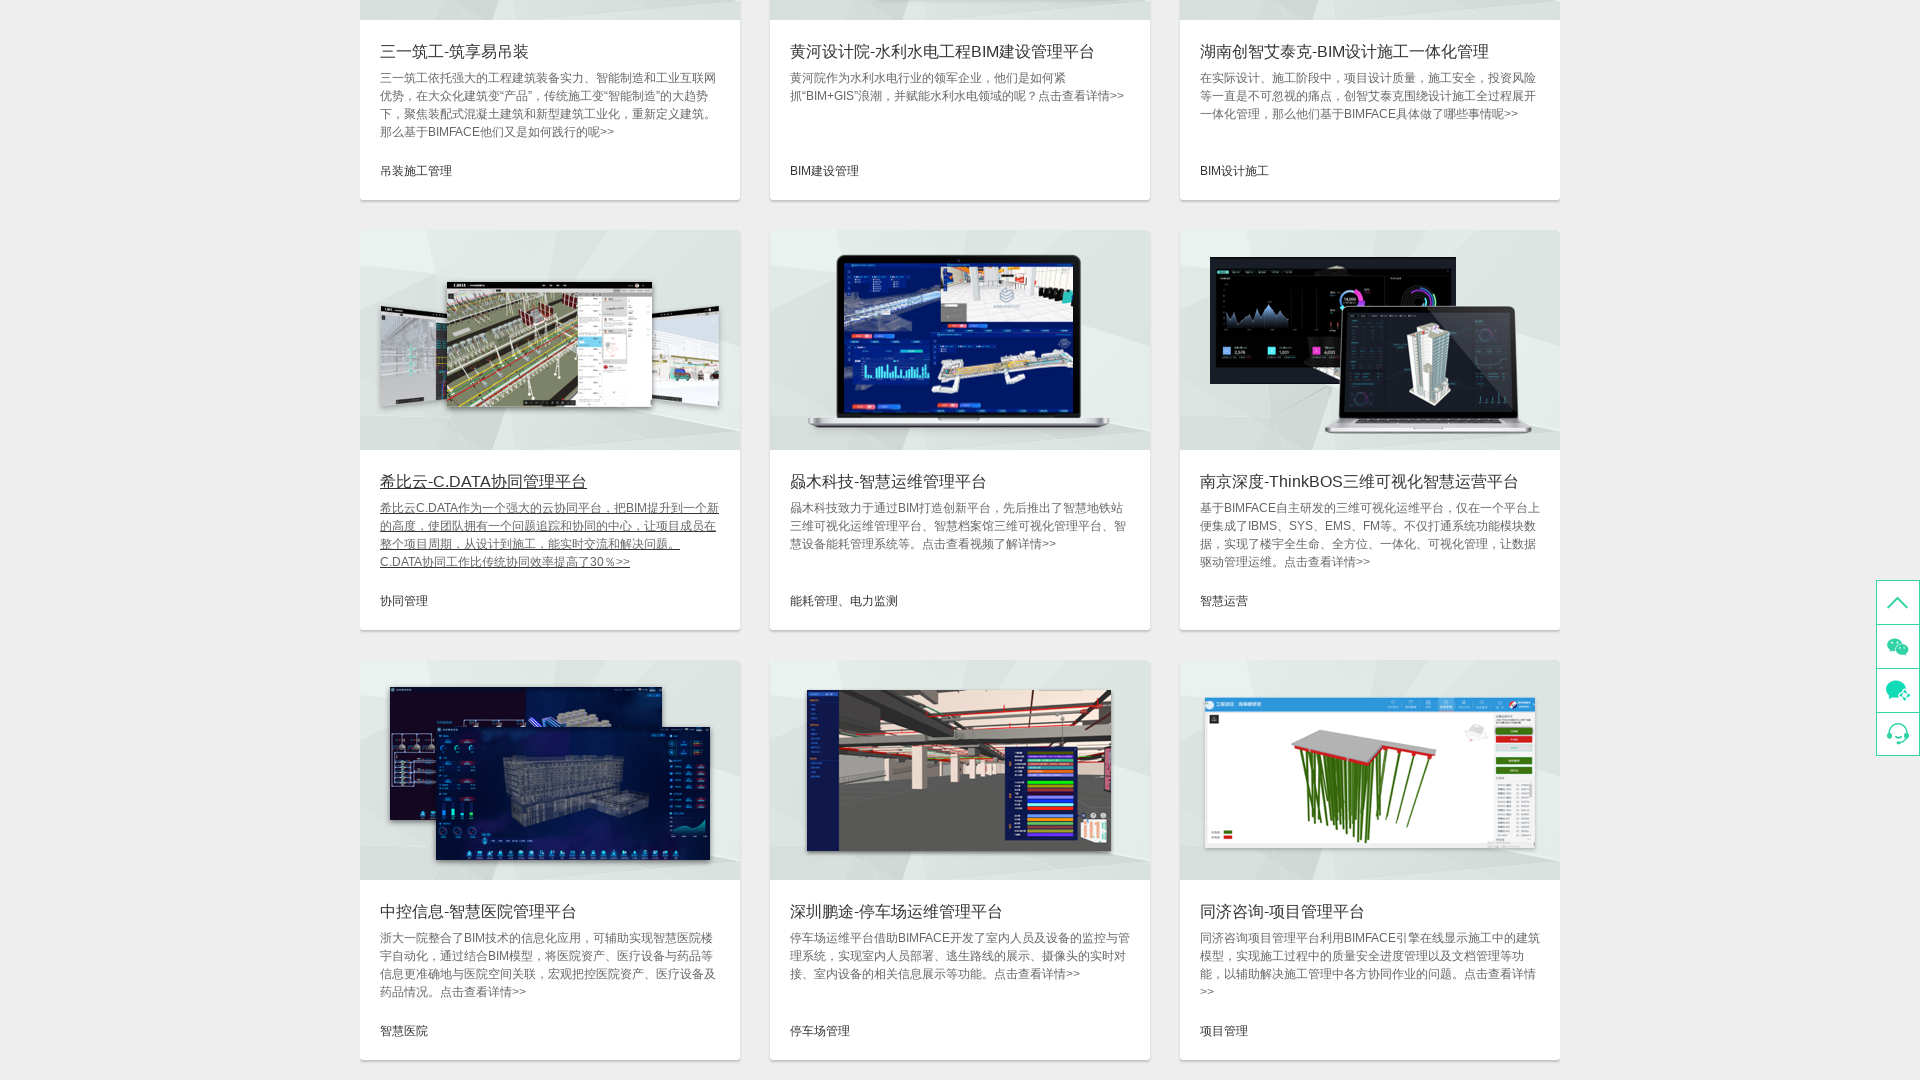

Waited 2 seconds after clicking case study item 13
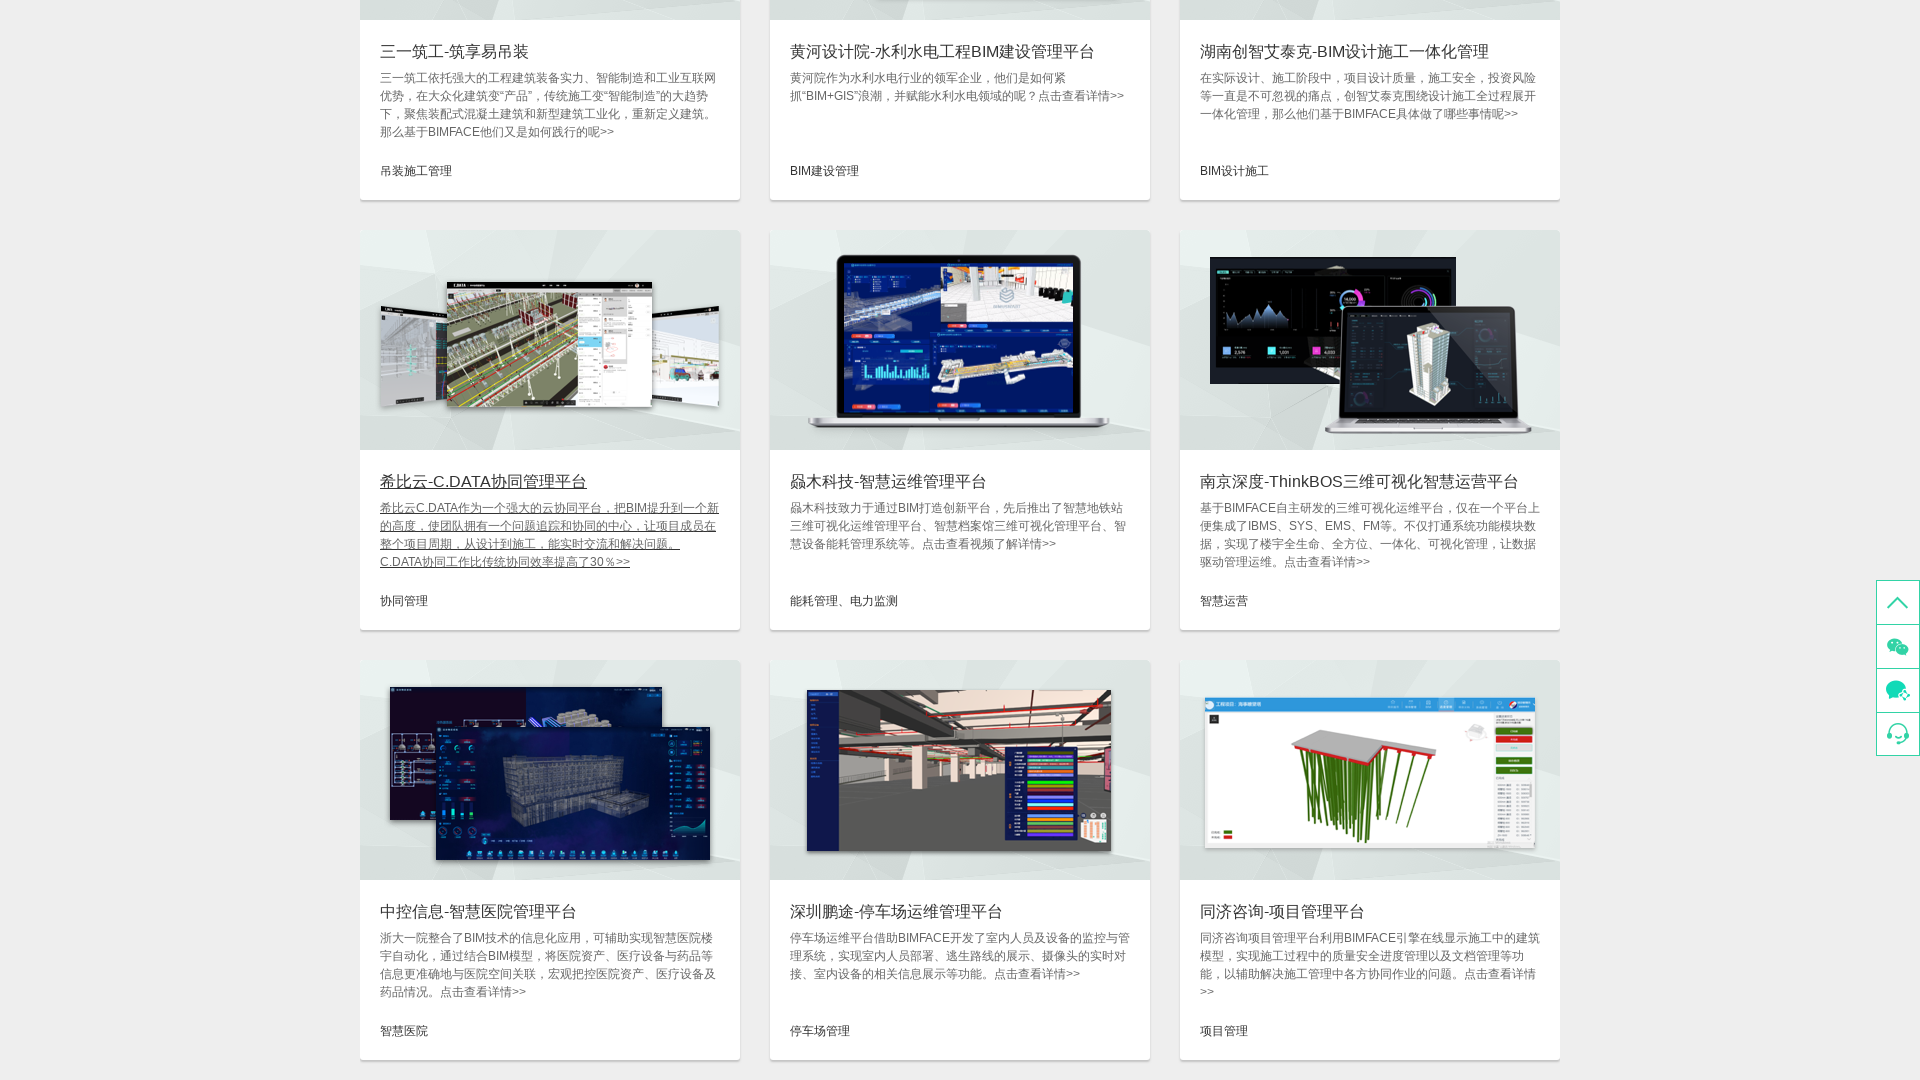

Closed popup/new page opened by case study item 13
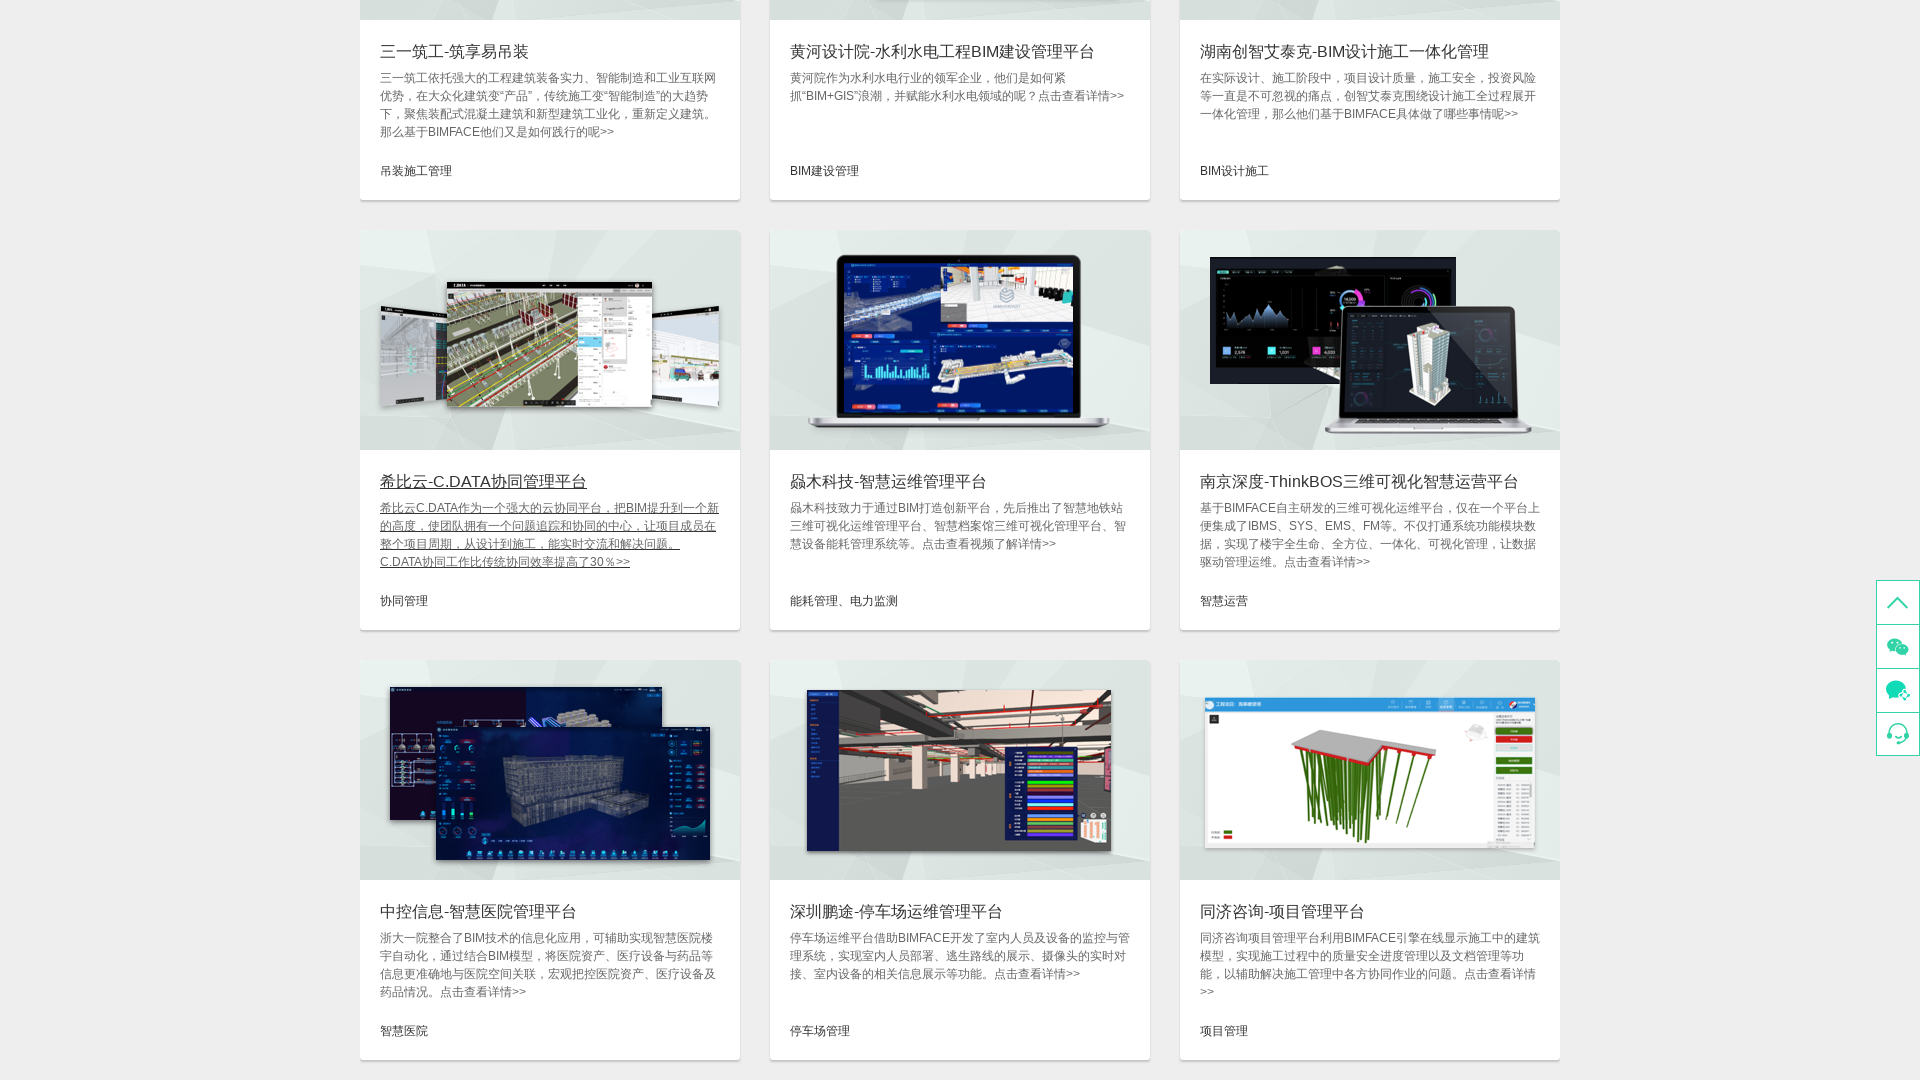

Clicked on case study item 14 of 36 at (960, 540) on xpath=//div[@class="info"] >> nth=13
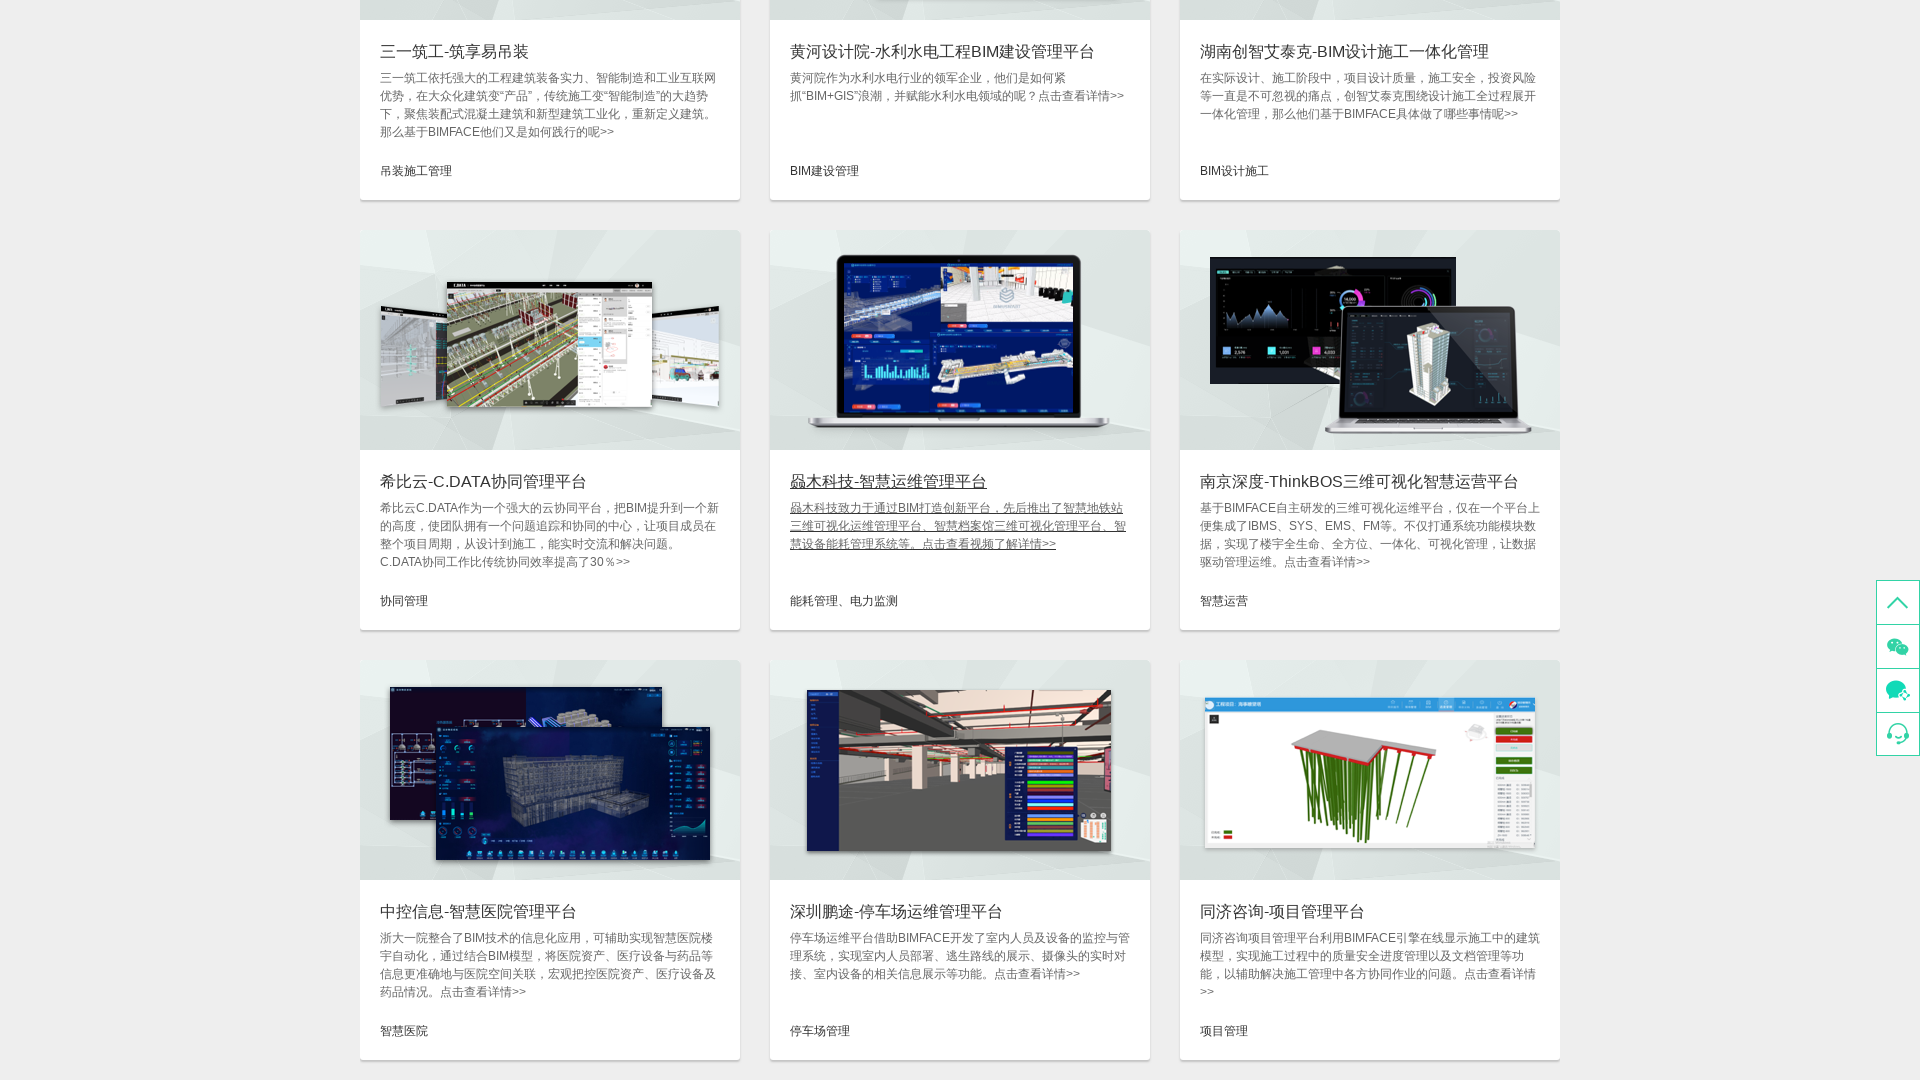

Waited 2 seconds after clicking case study item 14
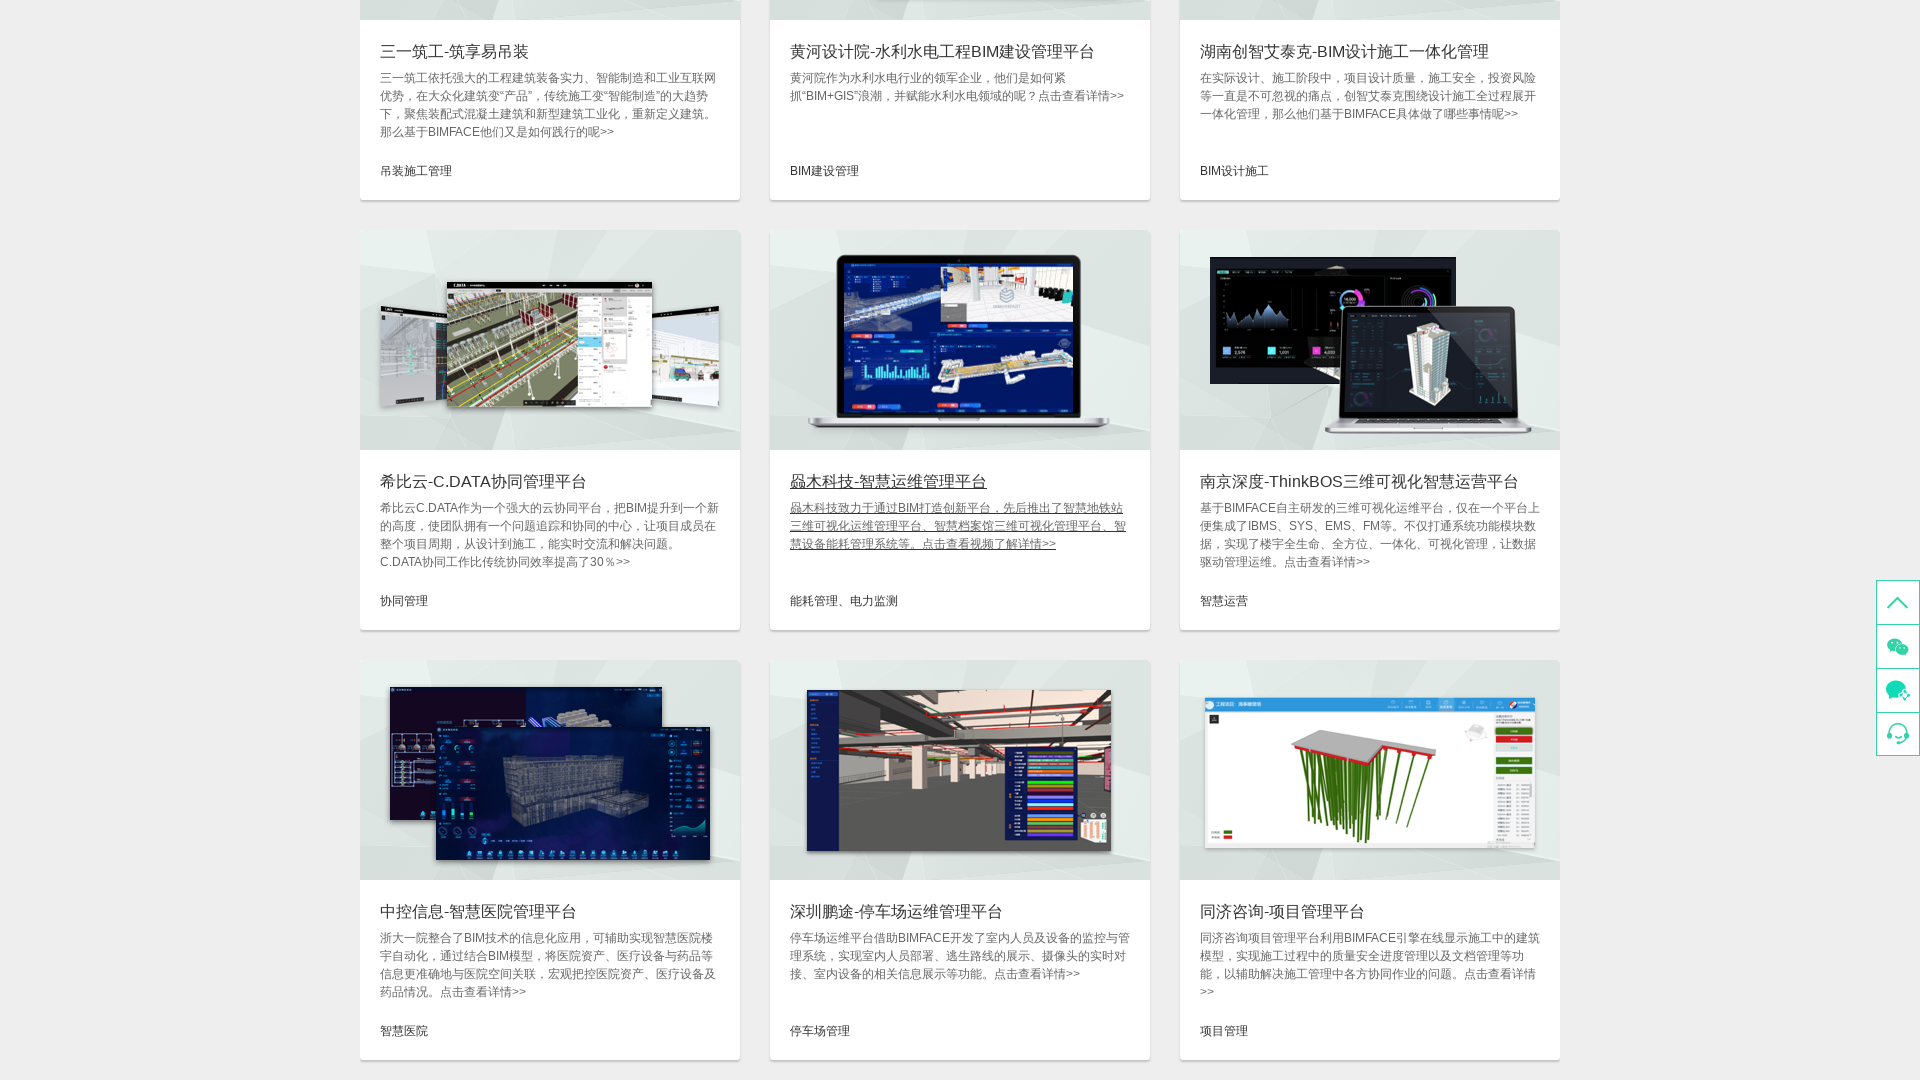

Closed popup/new page opened by case study item 14
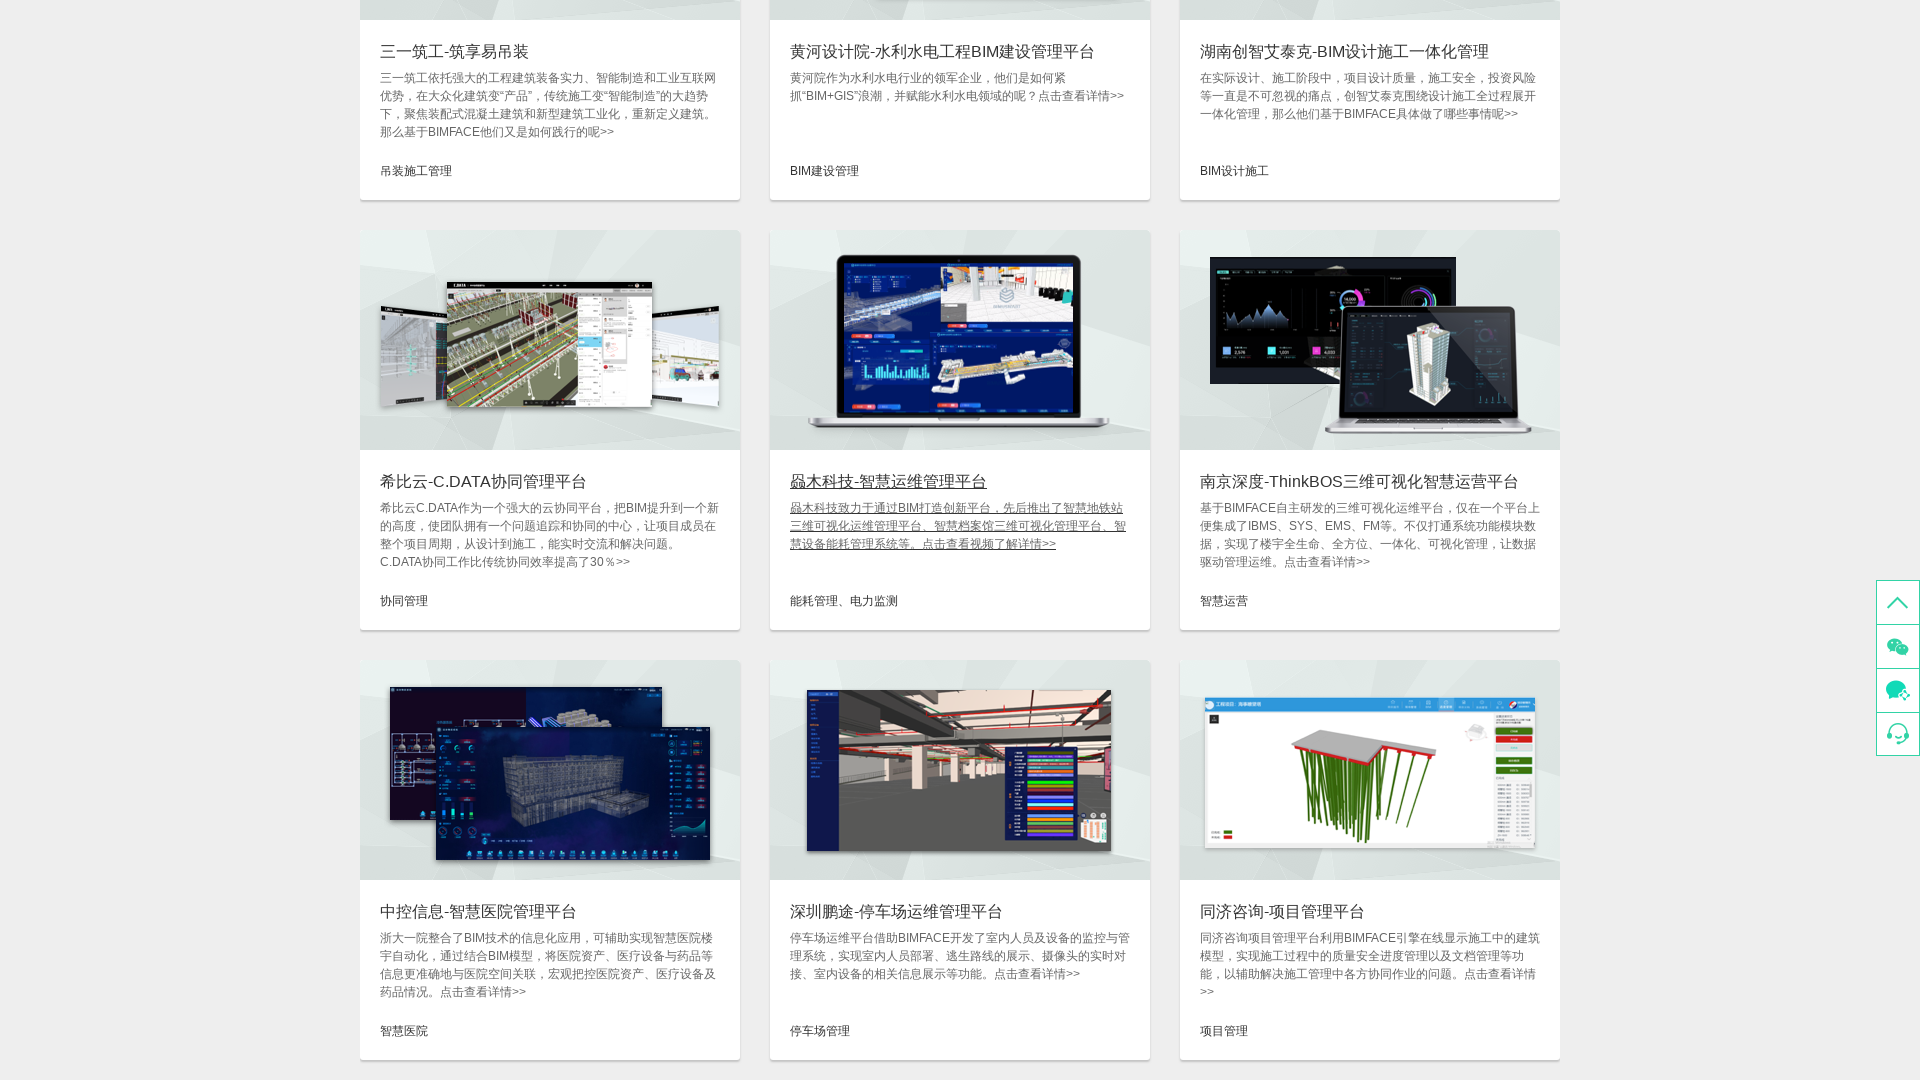

Clicked on case study item 15 of 36 at (1370, 540) on xpath=//div[@class="info"] >> nth=14
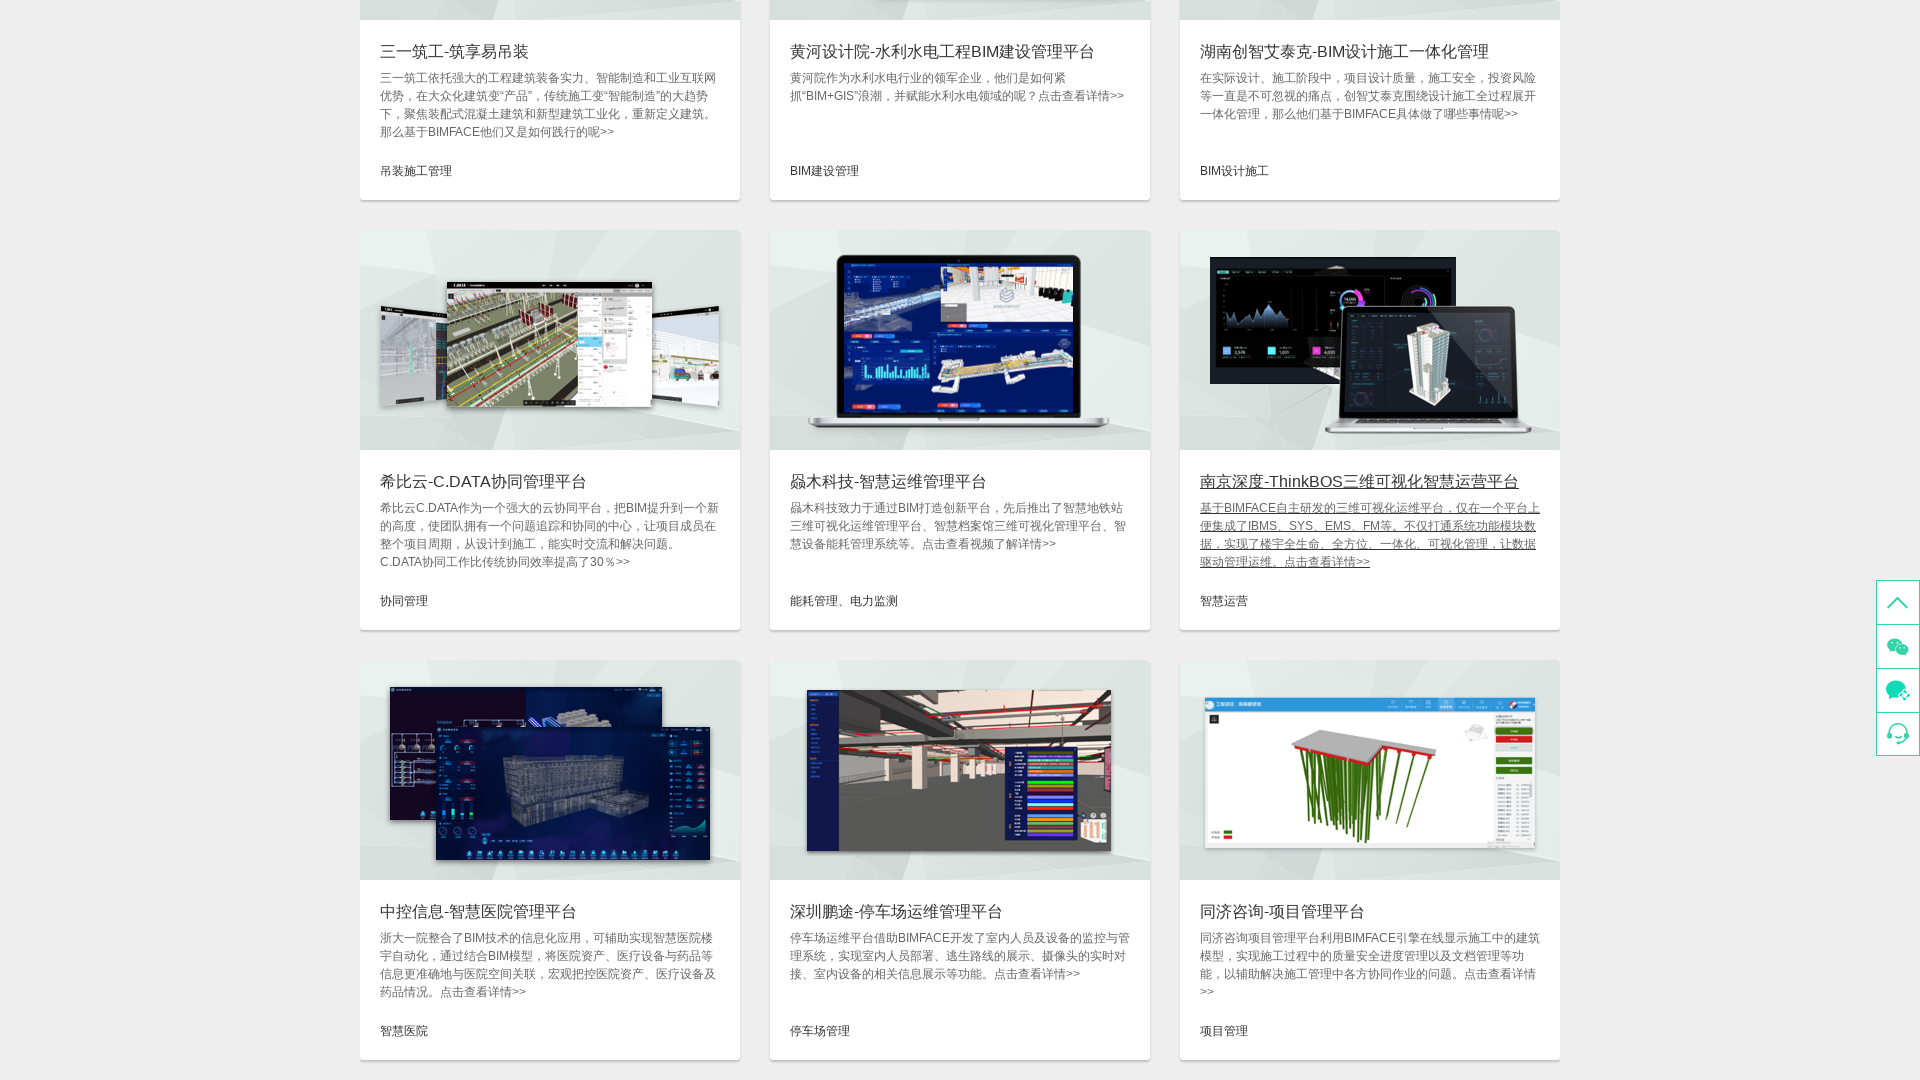

Waited 2 seconds after clicking case study item 15
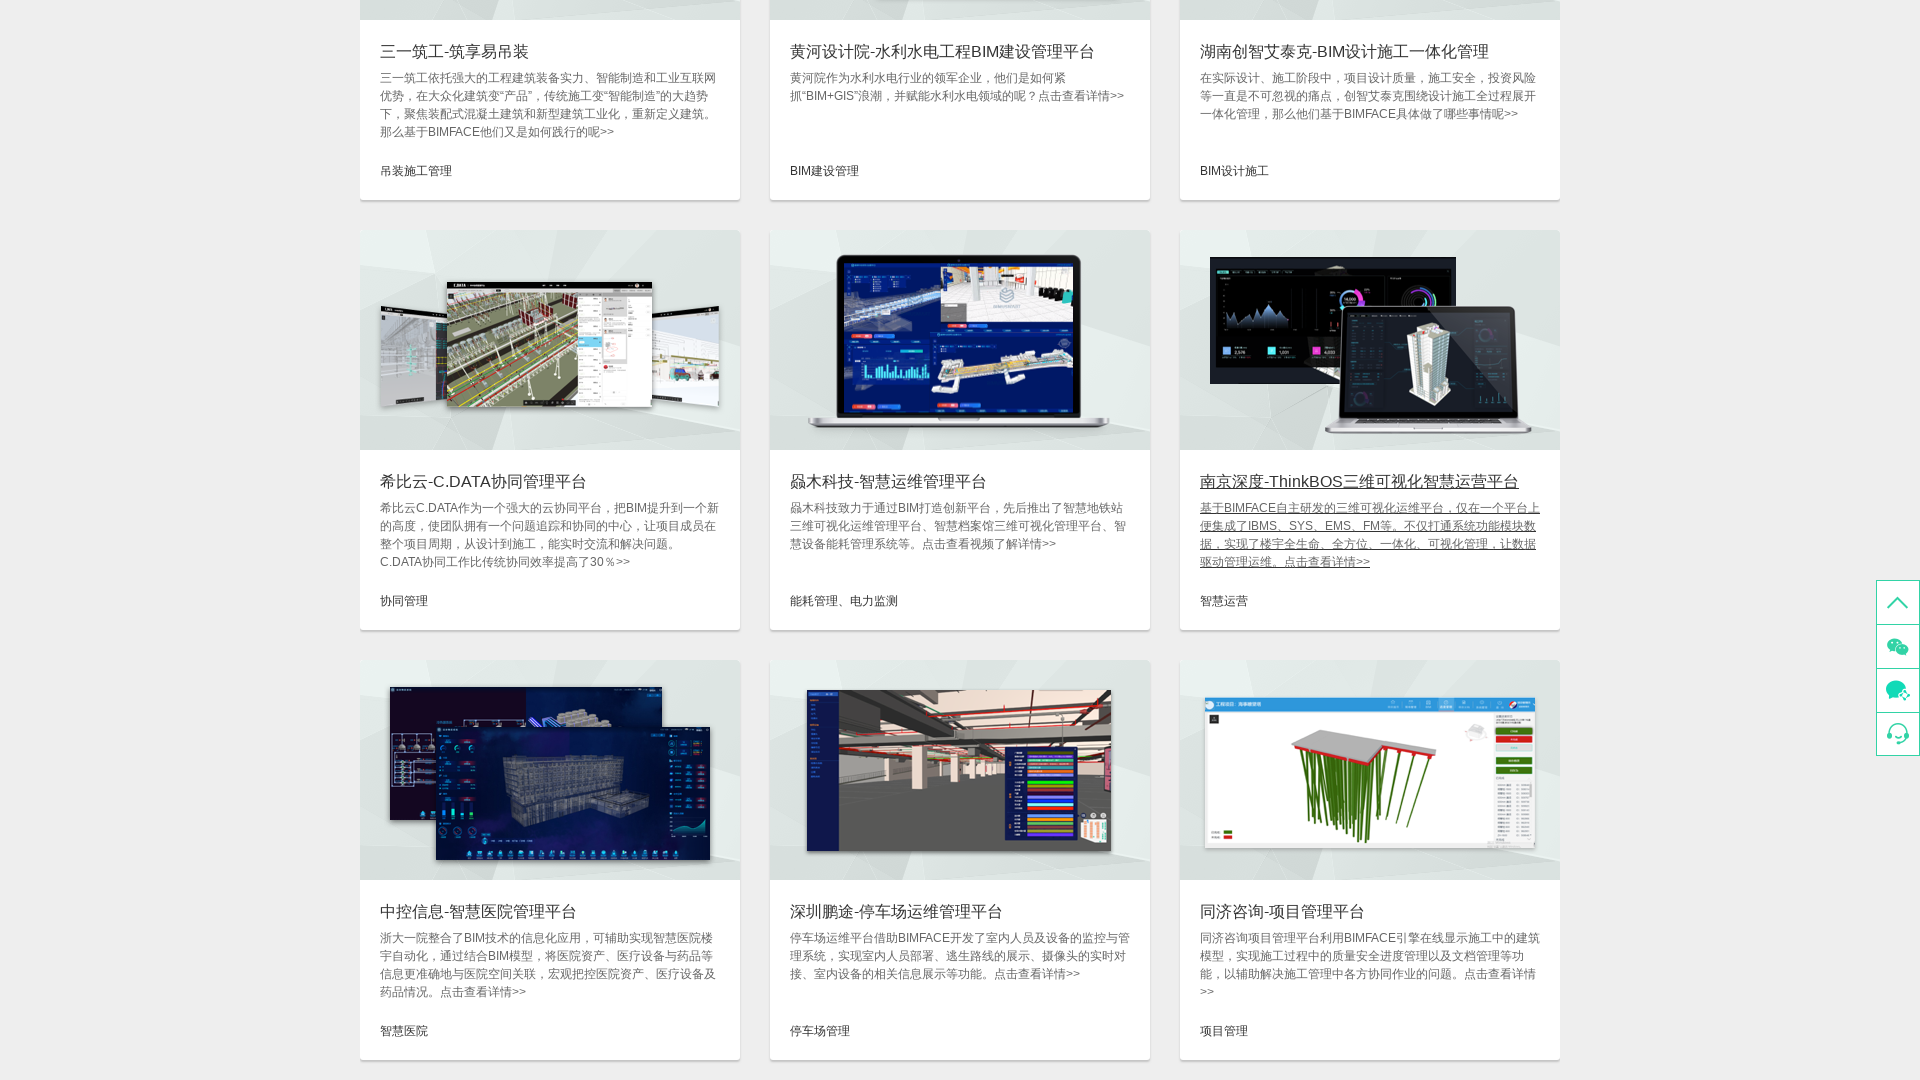

Closed popup/new page opened by case study item 15
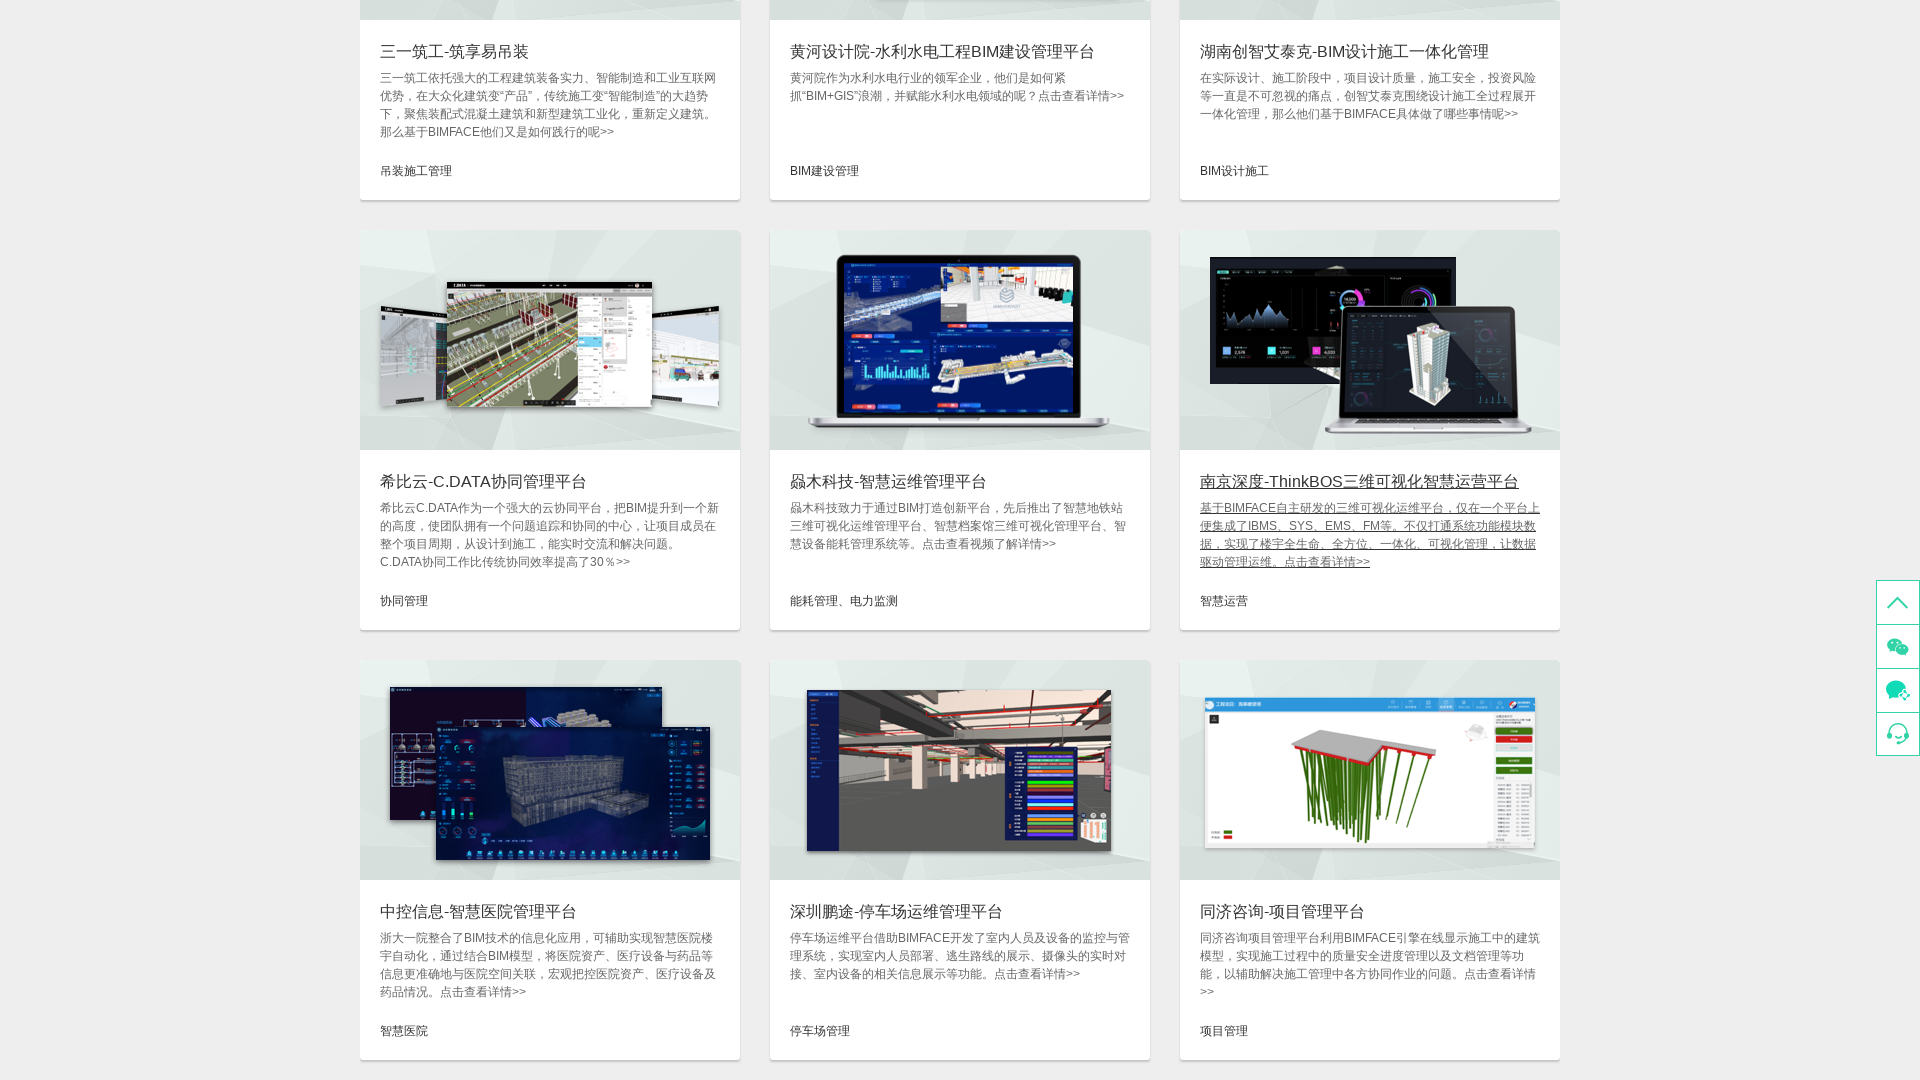

Clicked on case study item 16 of 36 at (550, 970) on xpath=//div[@class="info"] >> nth=15
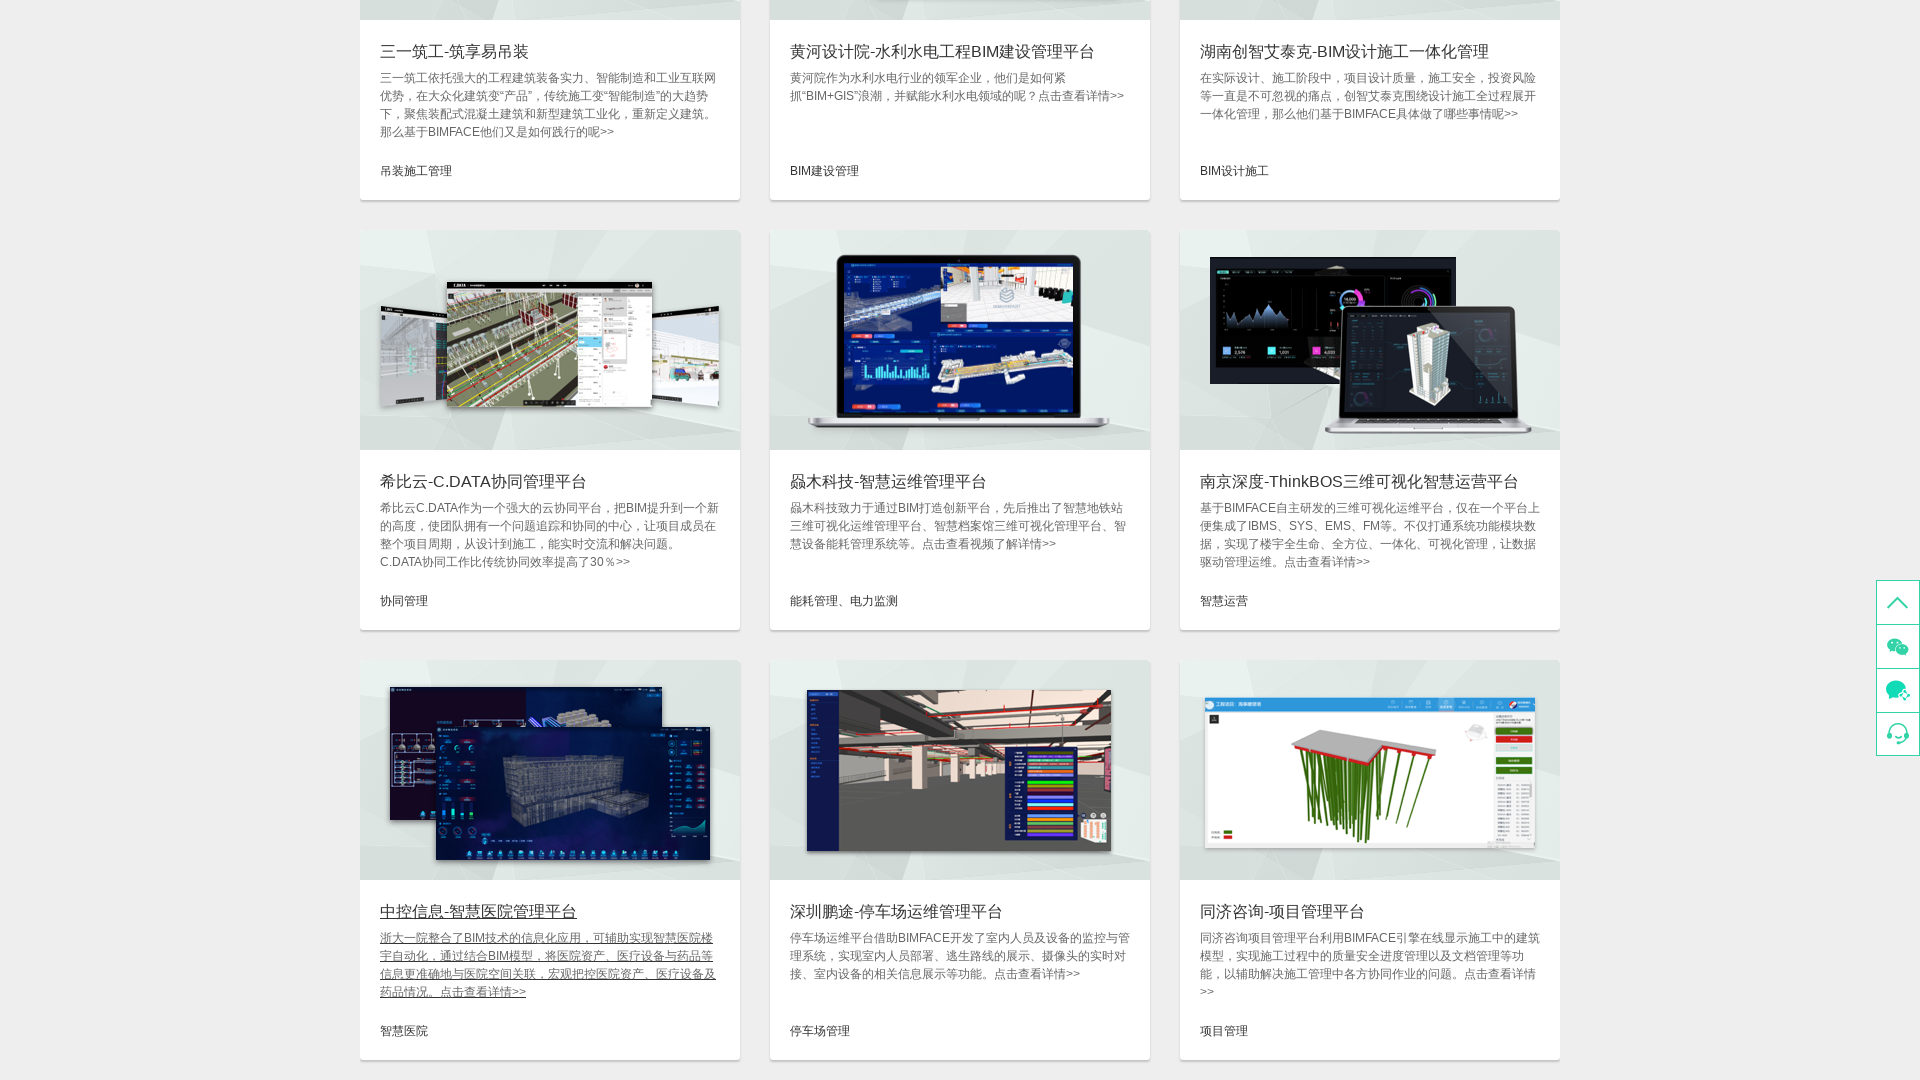

Waited 2 seconds after clicking case study item 16
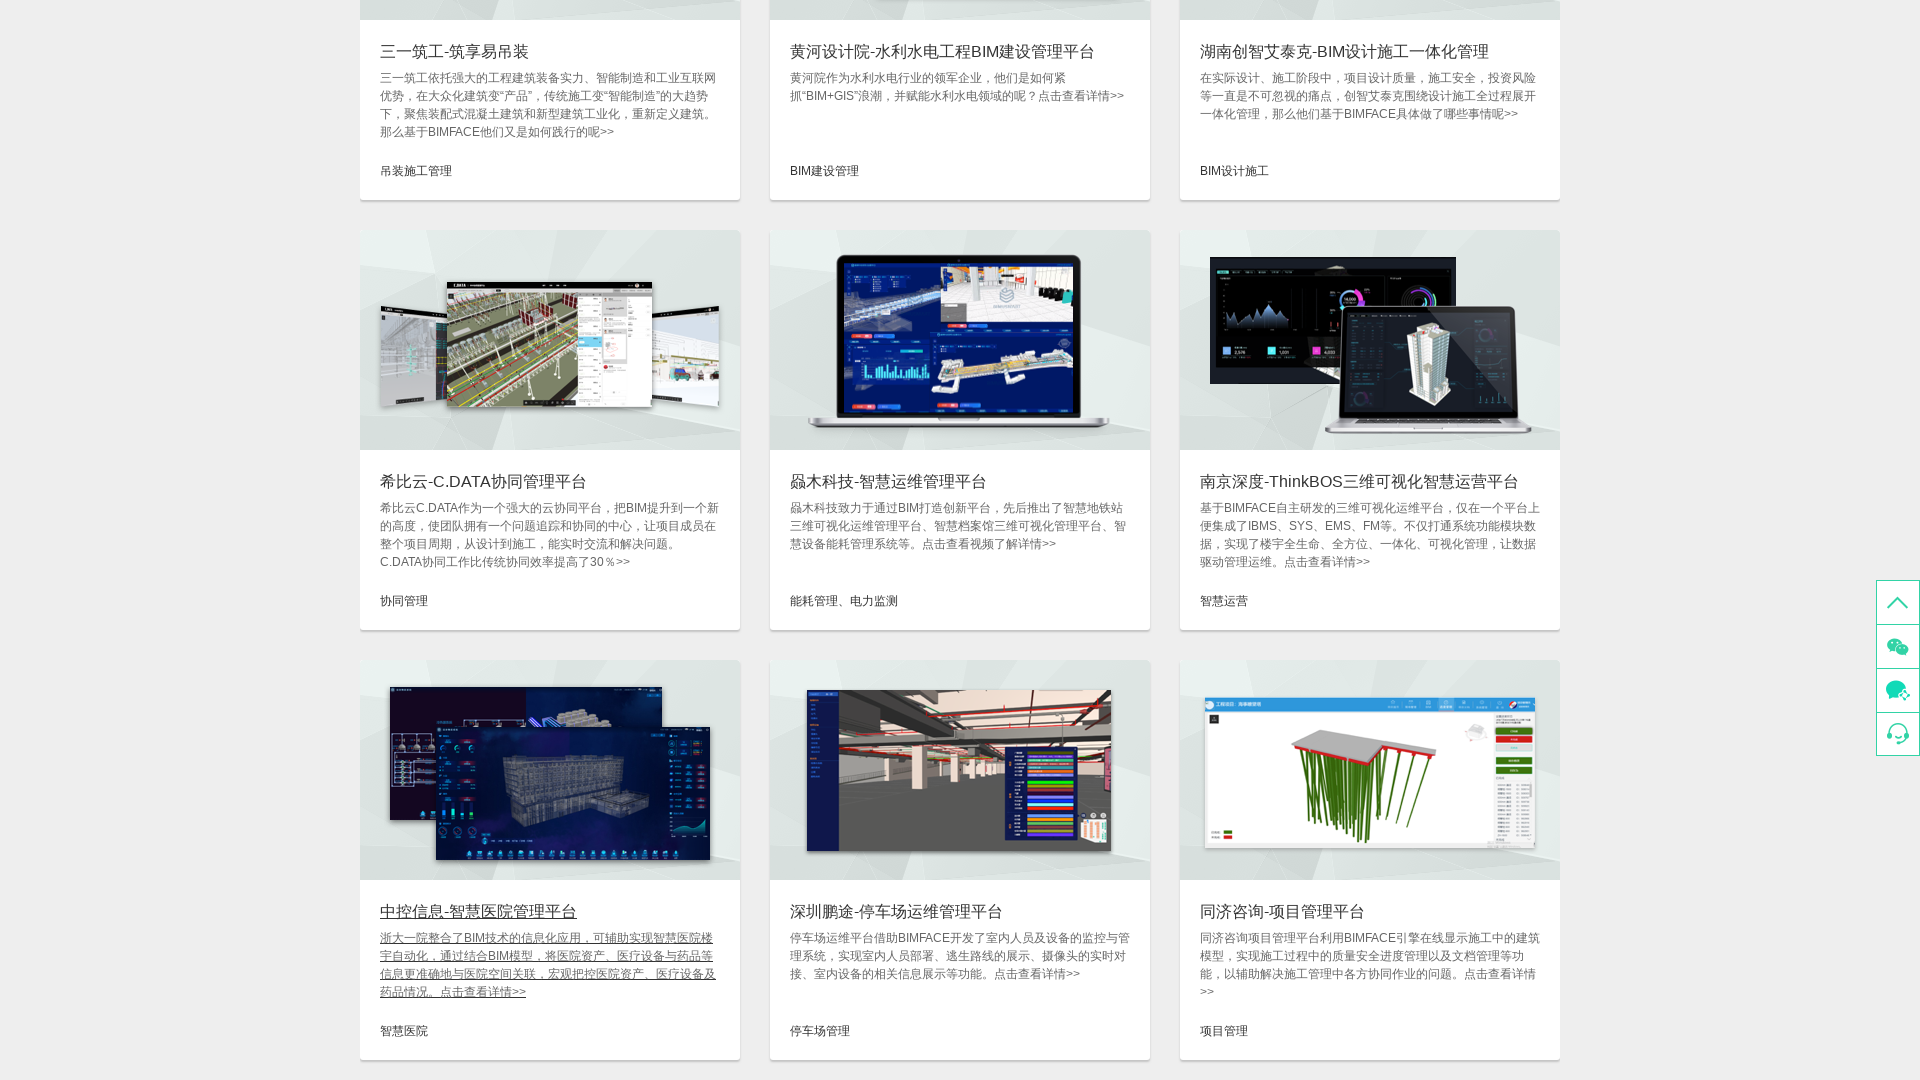

Closed popup/new page opened by case study item 16
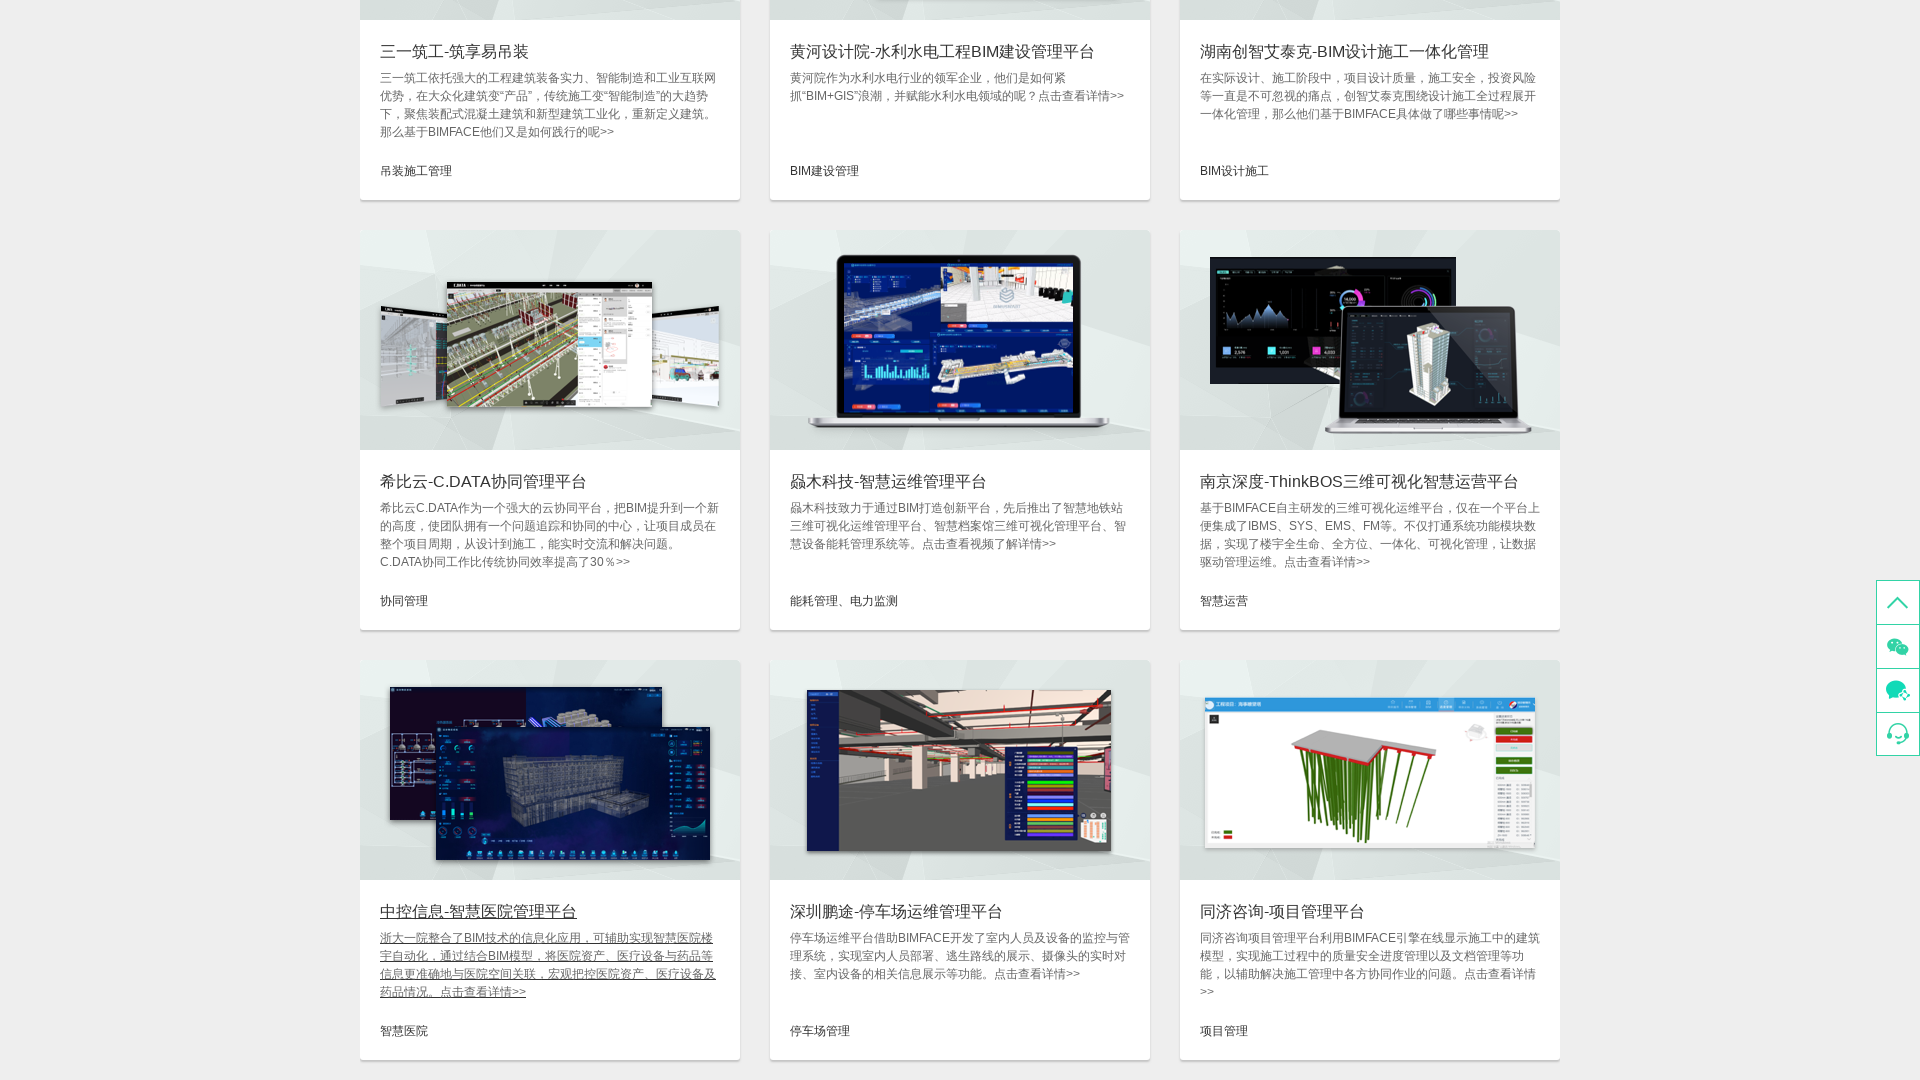

Clicked on case study item 17 of 36 at (960, 970) on xpath=//div[@class="info"] >> nth=16
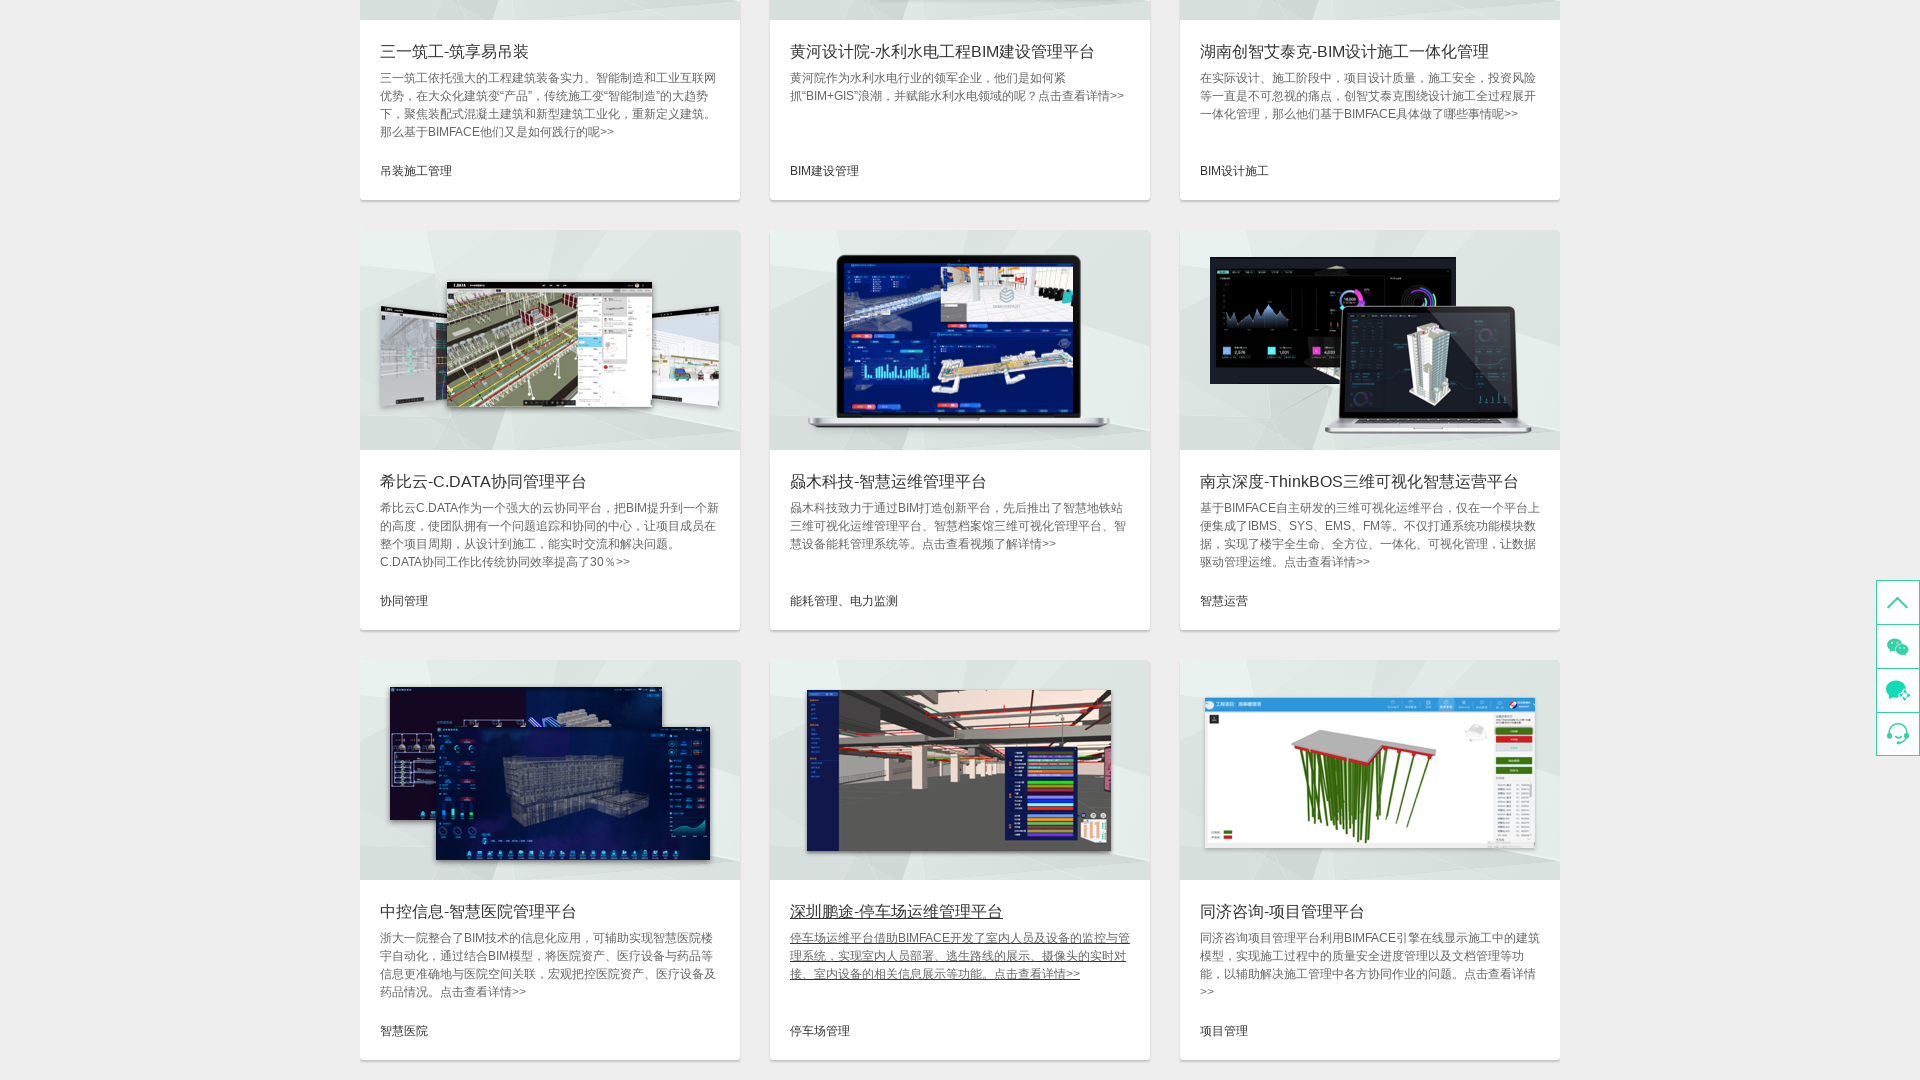

Waited 2 seconds after clicking case study item 17
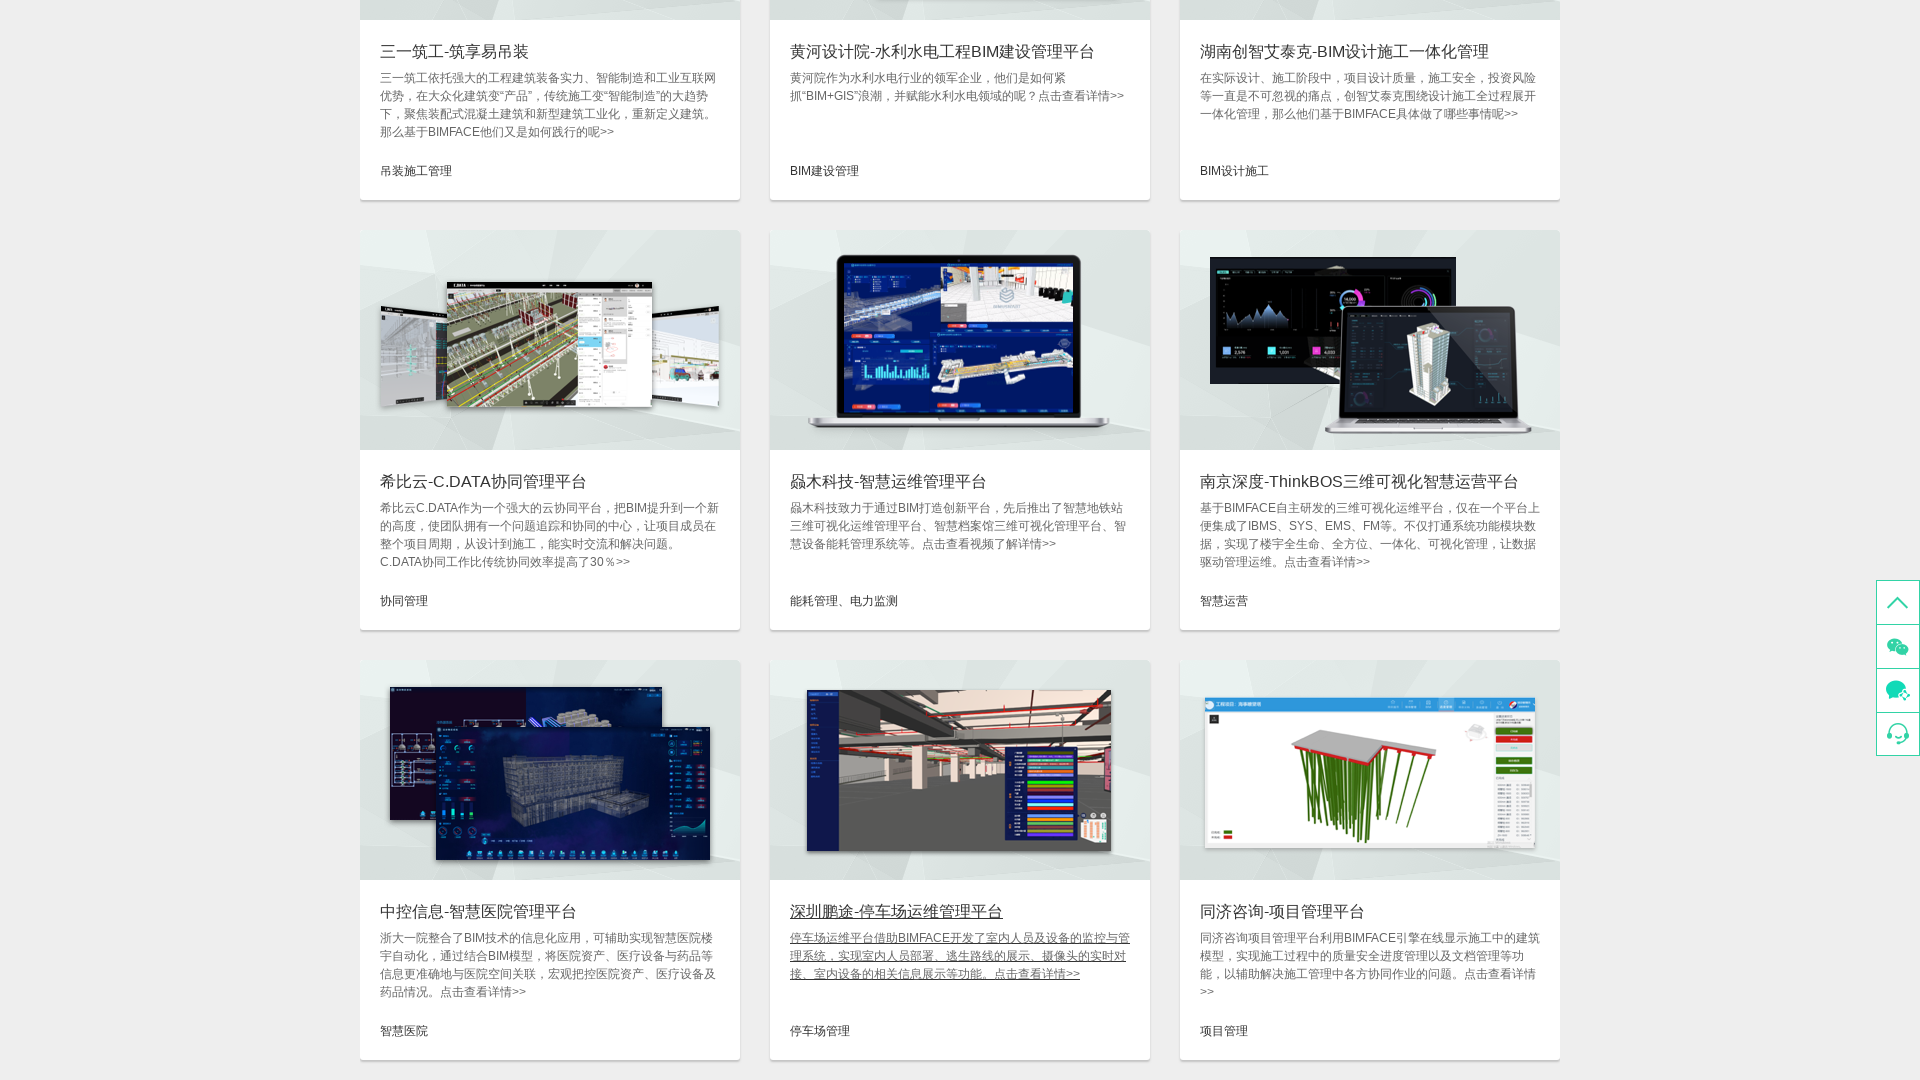

Closed popup/new page opened by case study item 17
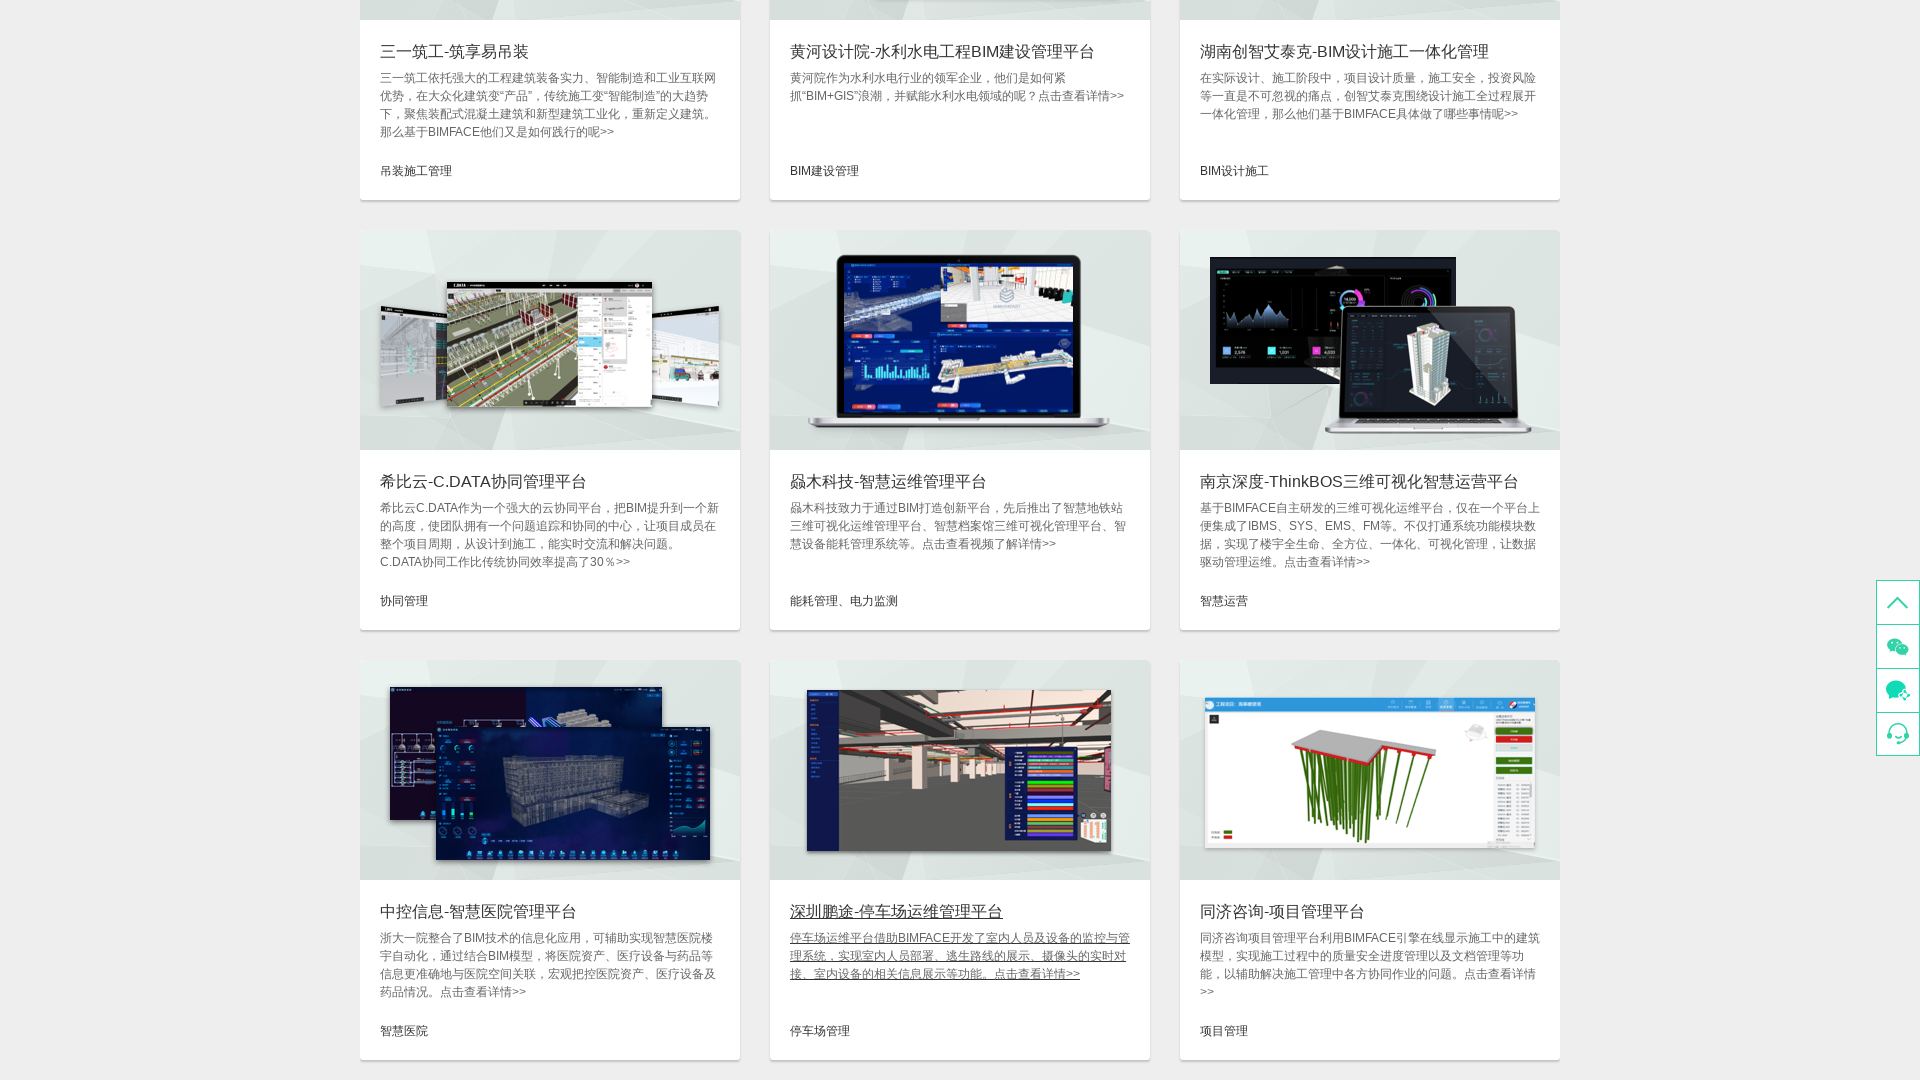

Clicked on case study item 18 of 36 at (1370, 970) on xpath=//div[@class="info"] >> nth=17
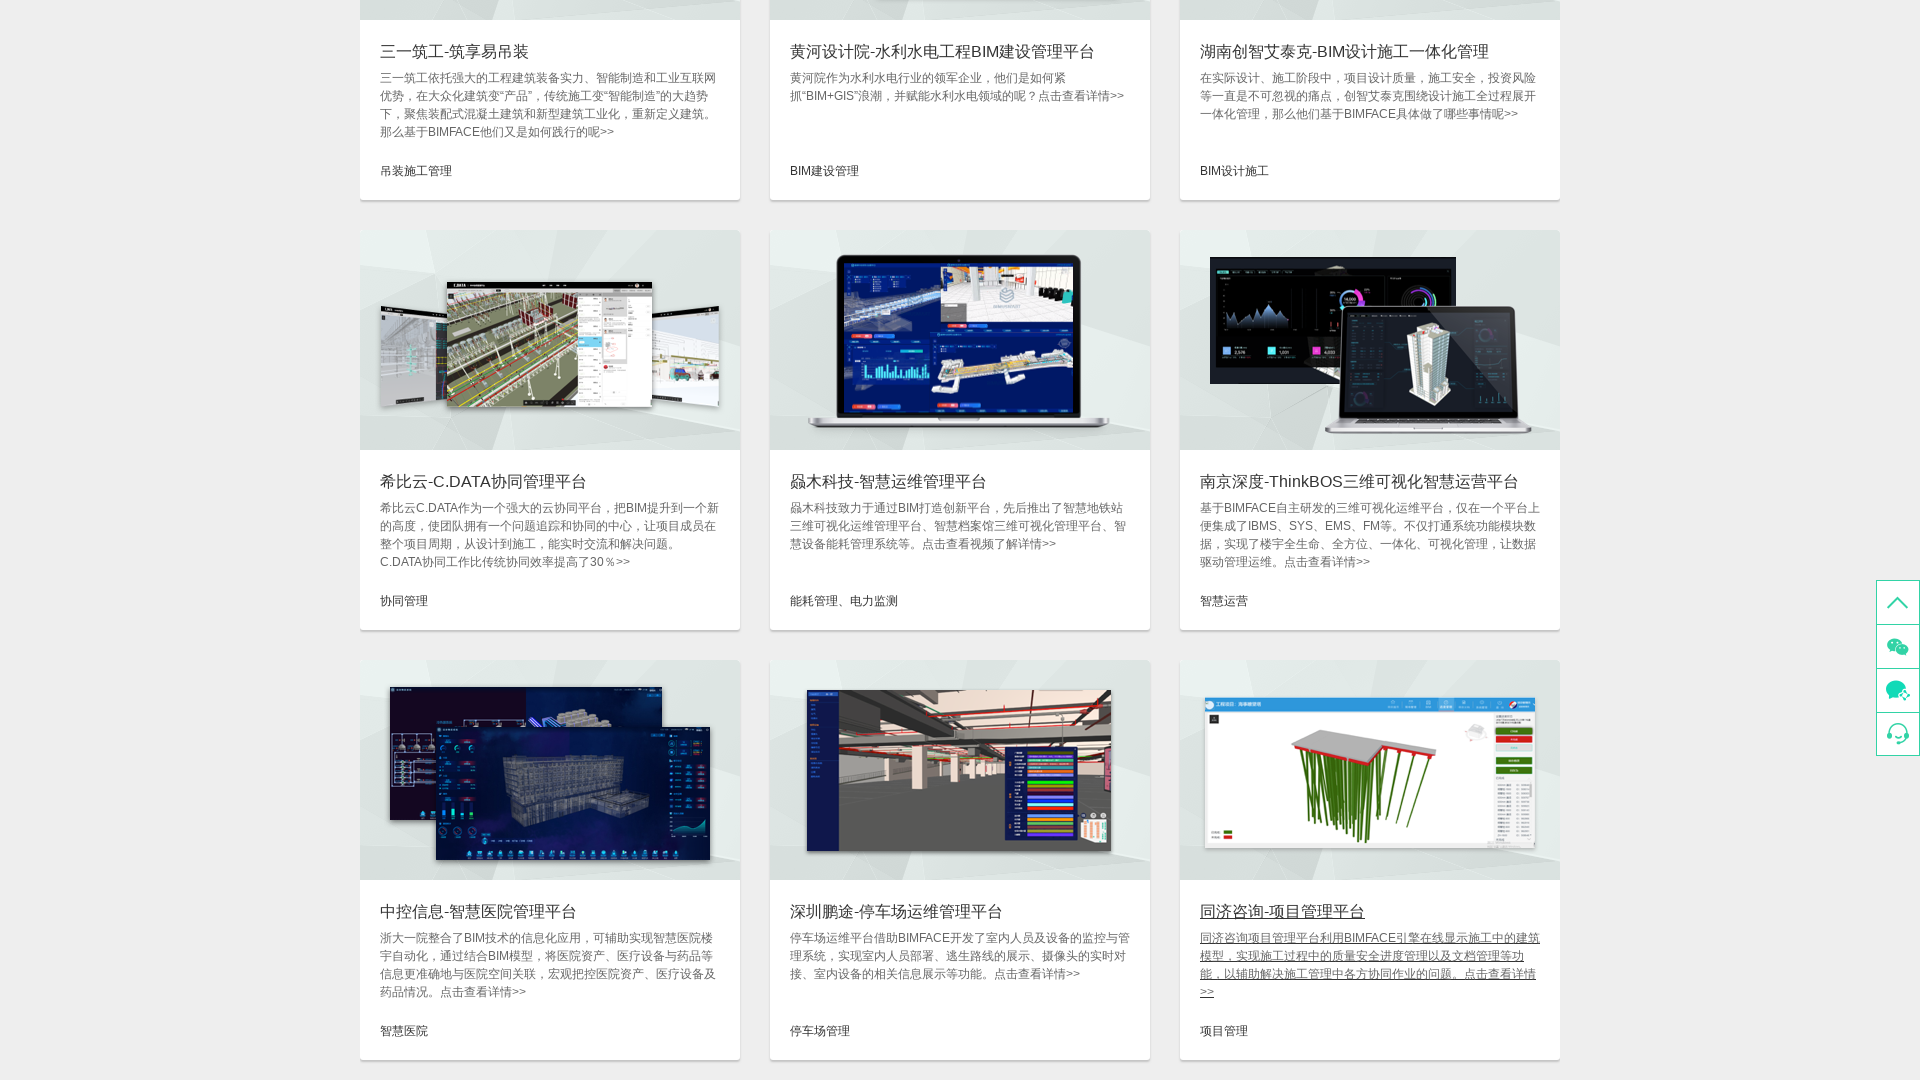

Waited 2 seconds after clicking case study item 18
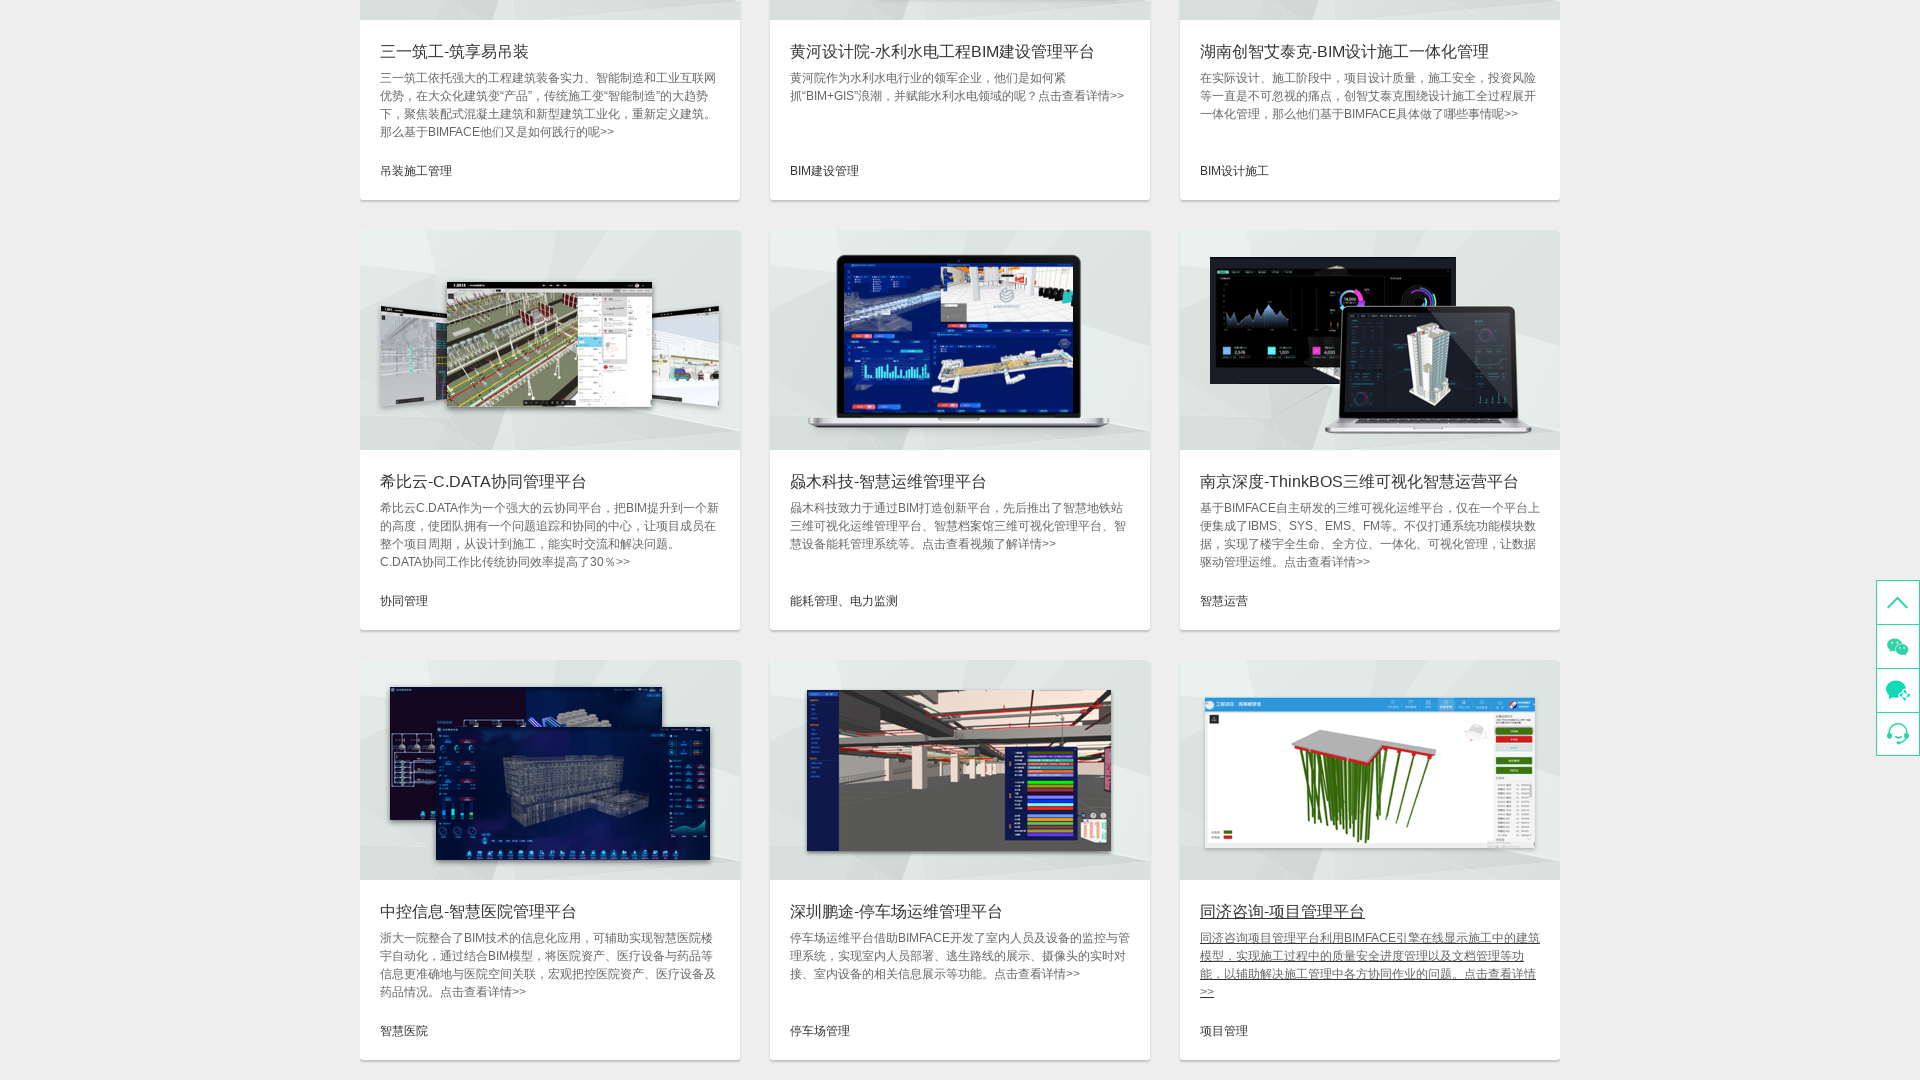

Closed popup/new page opened by case study item 18
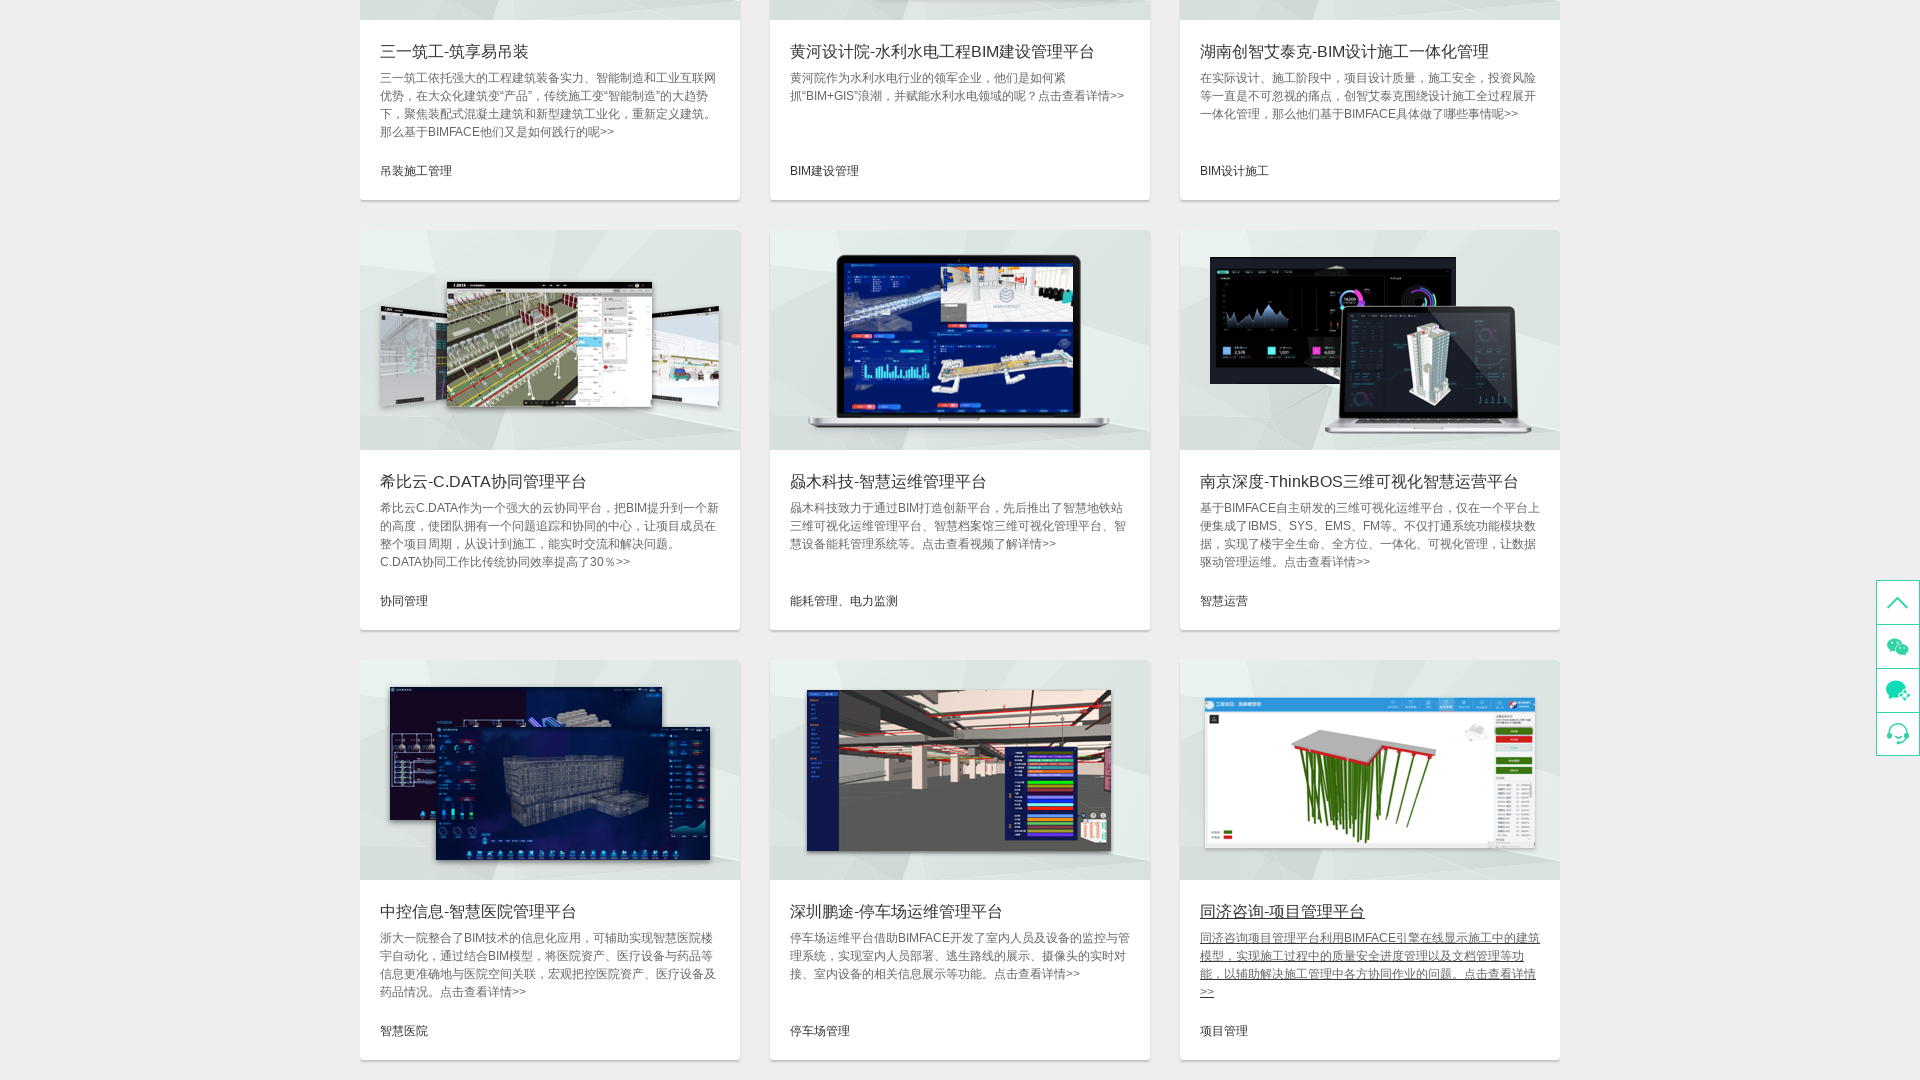

Clicked on case study item 19 of 36 at (550, 540) on xpath=//div[@class="info"] >> nth=18
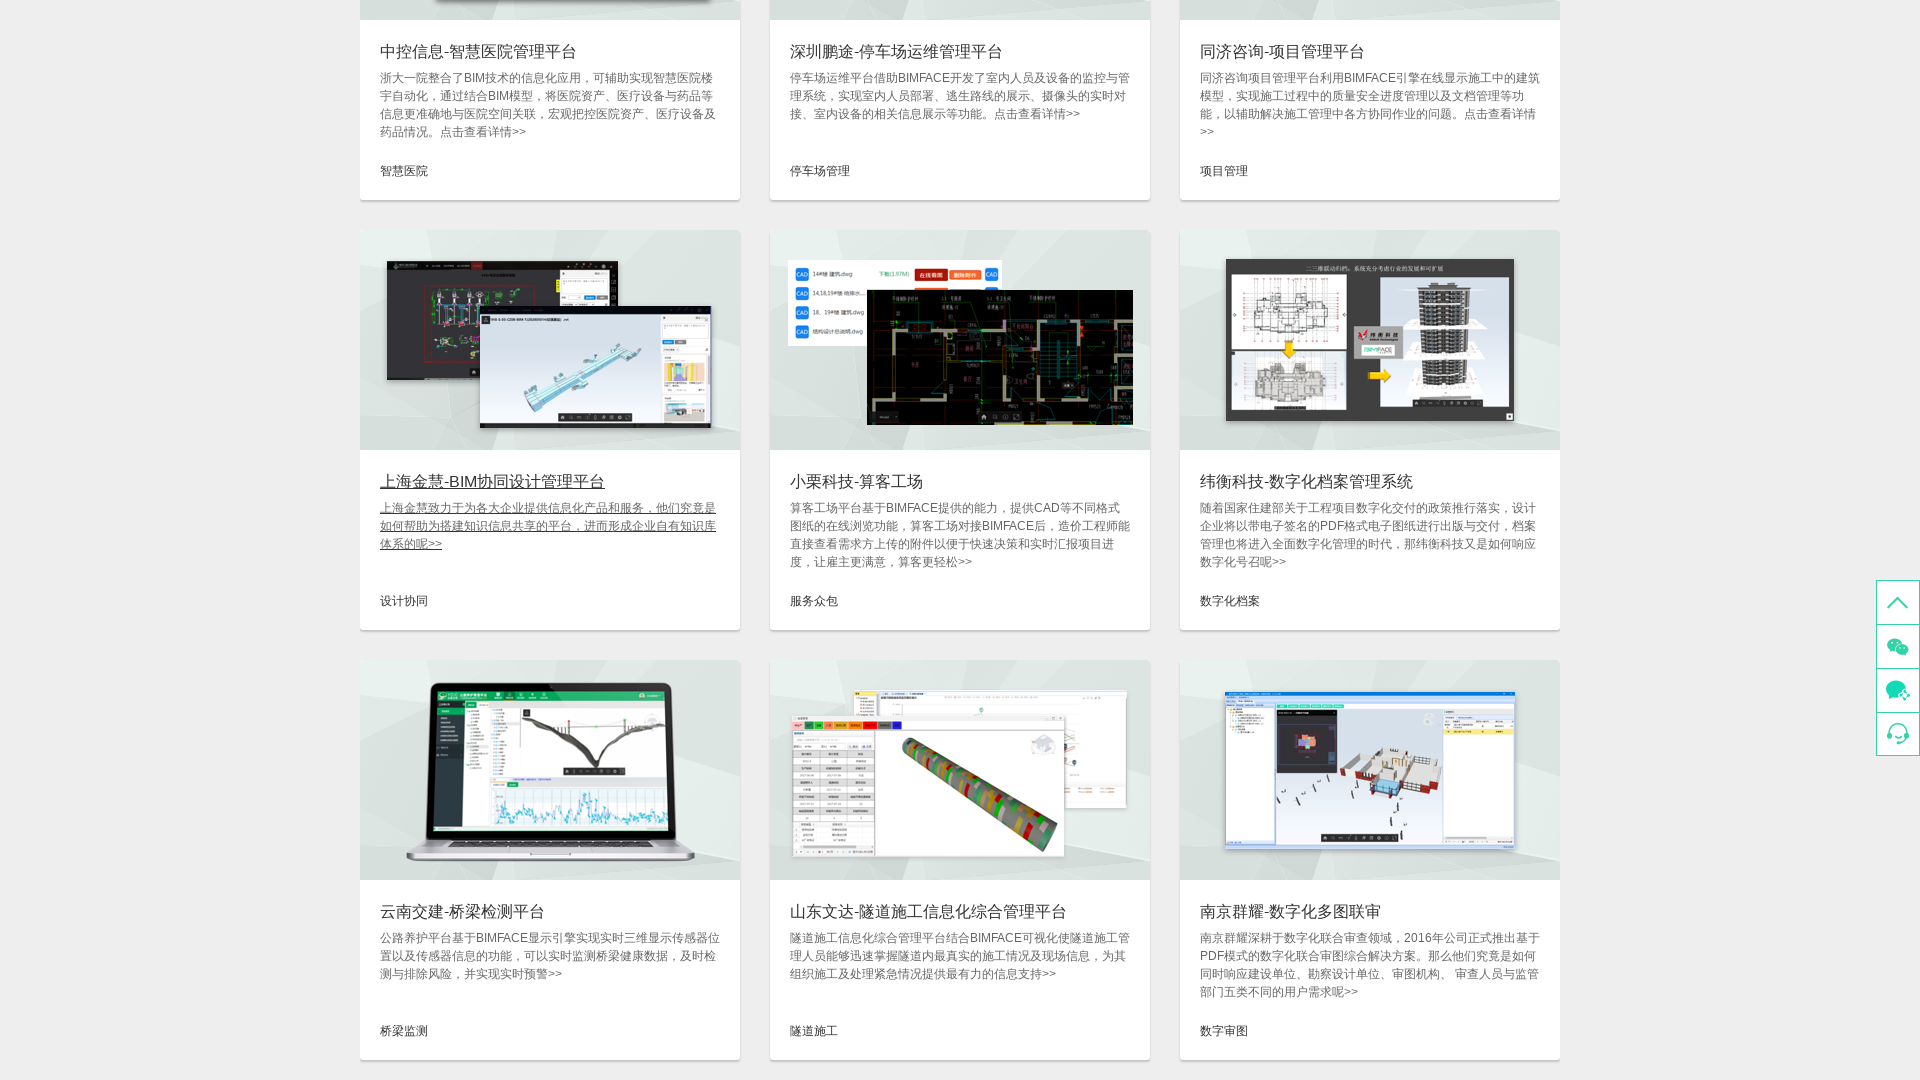

Waited 2 seconds after clicking case study item 19
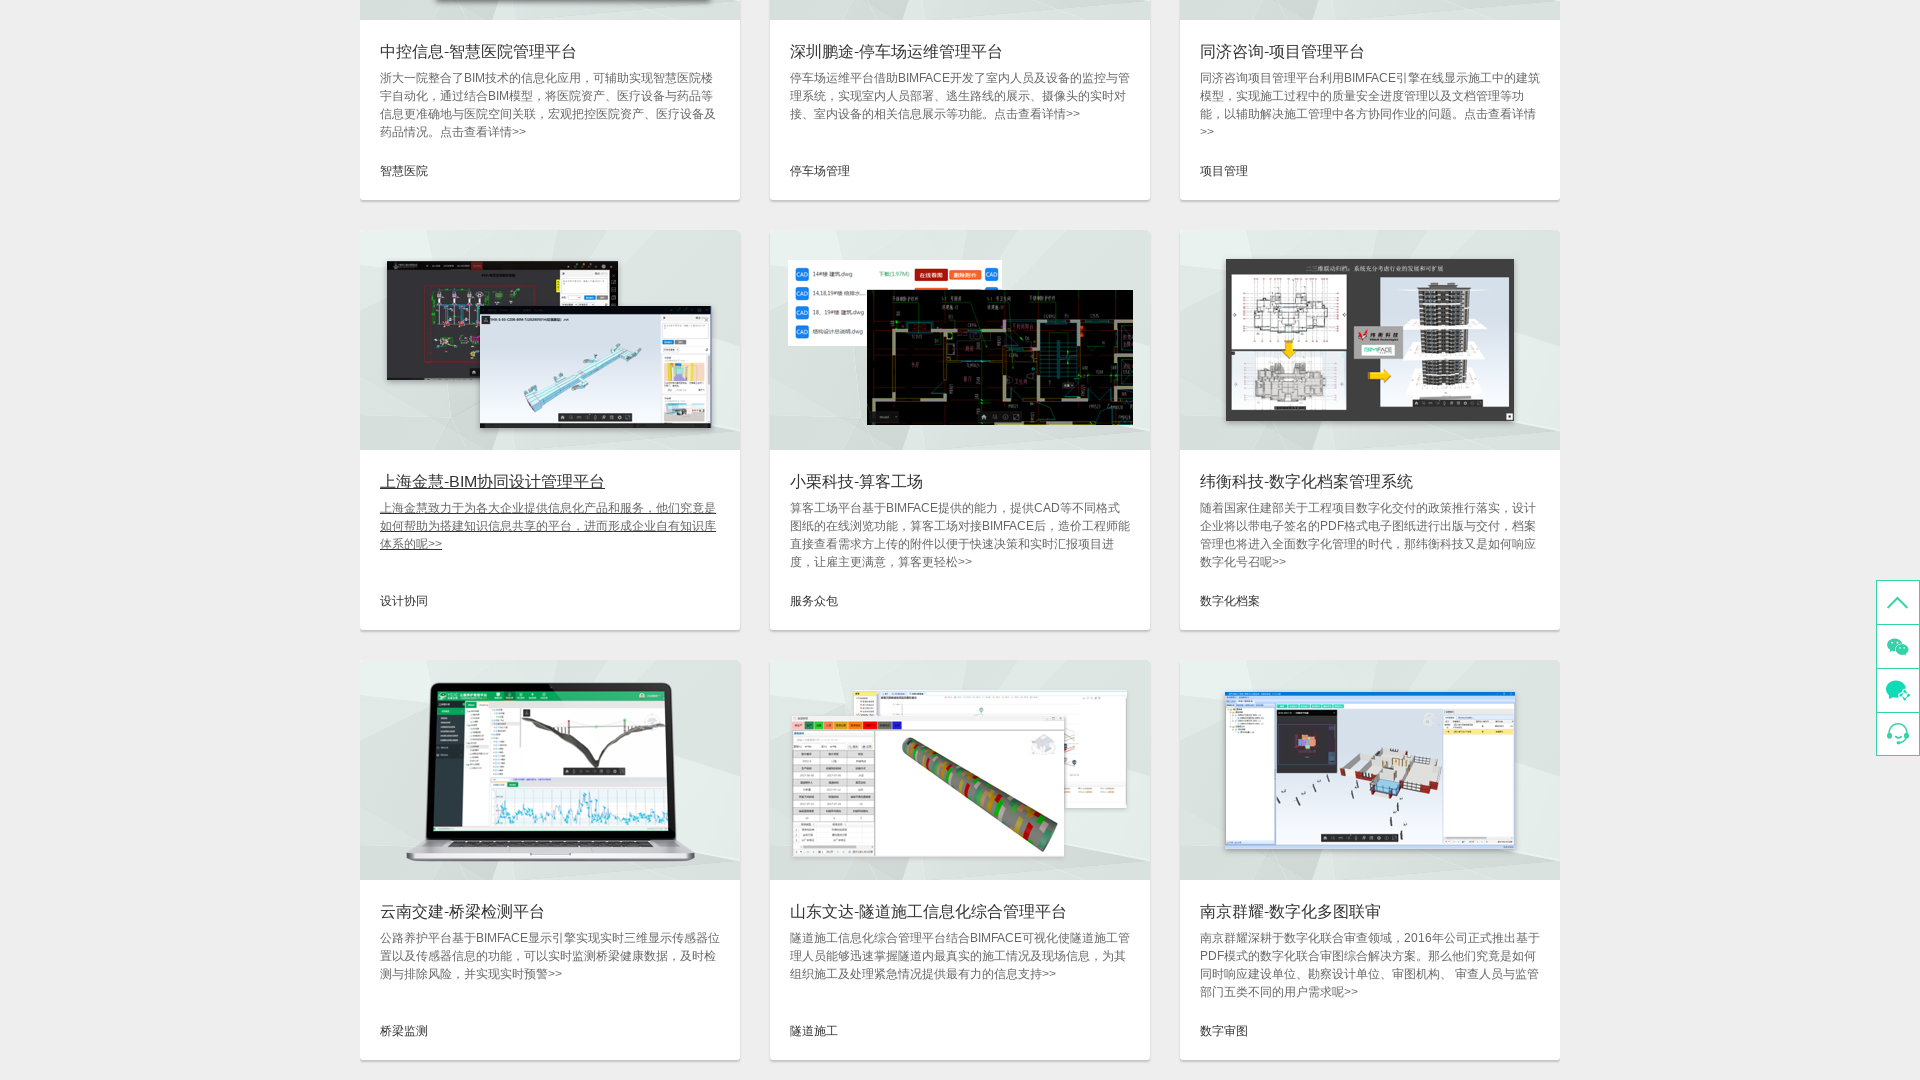

Closed popup/new page opened by case study item 19
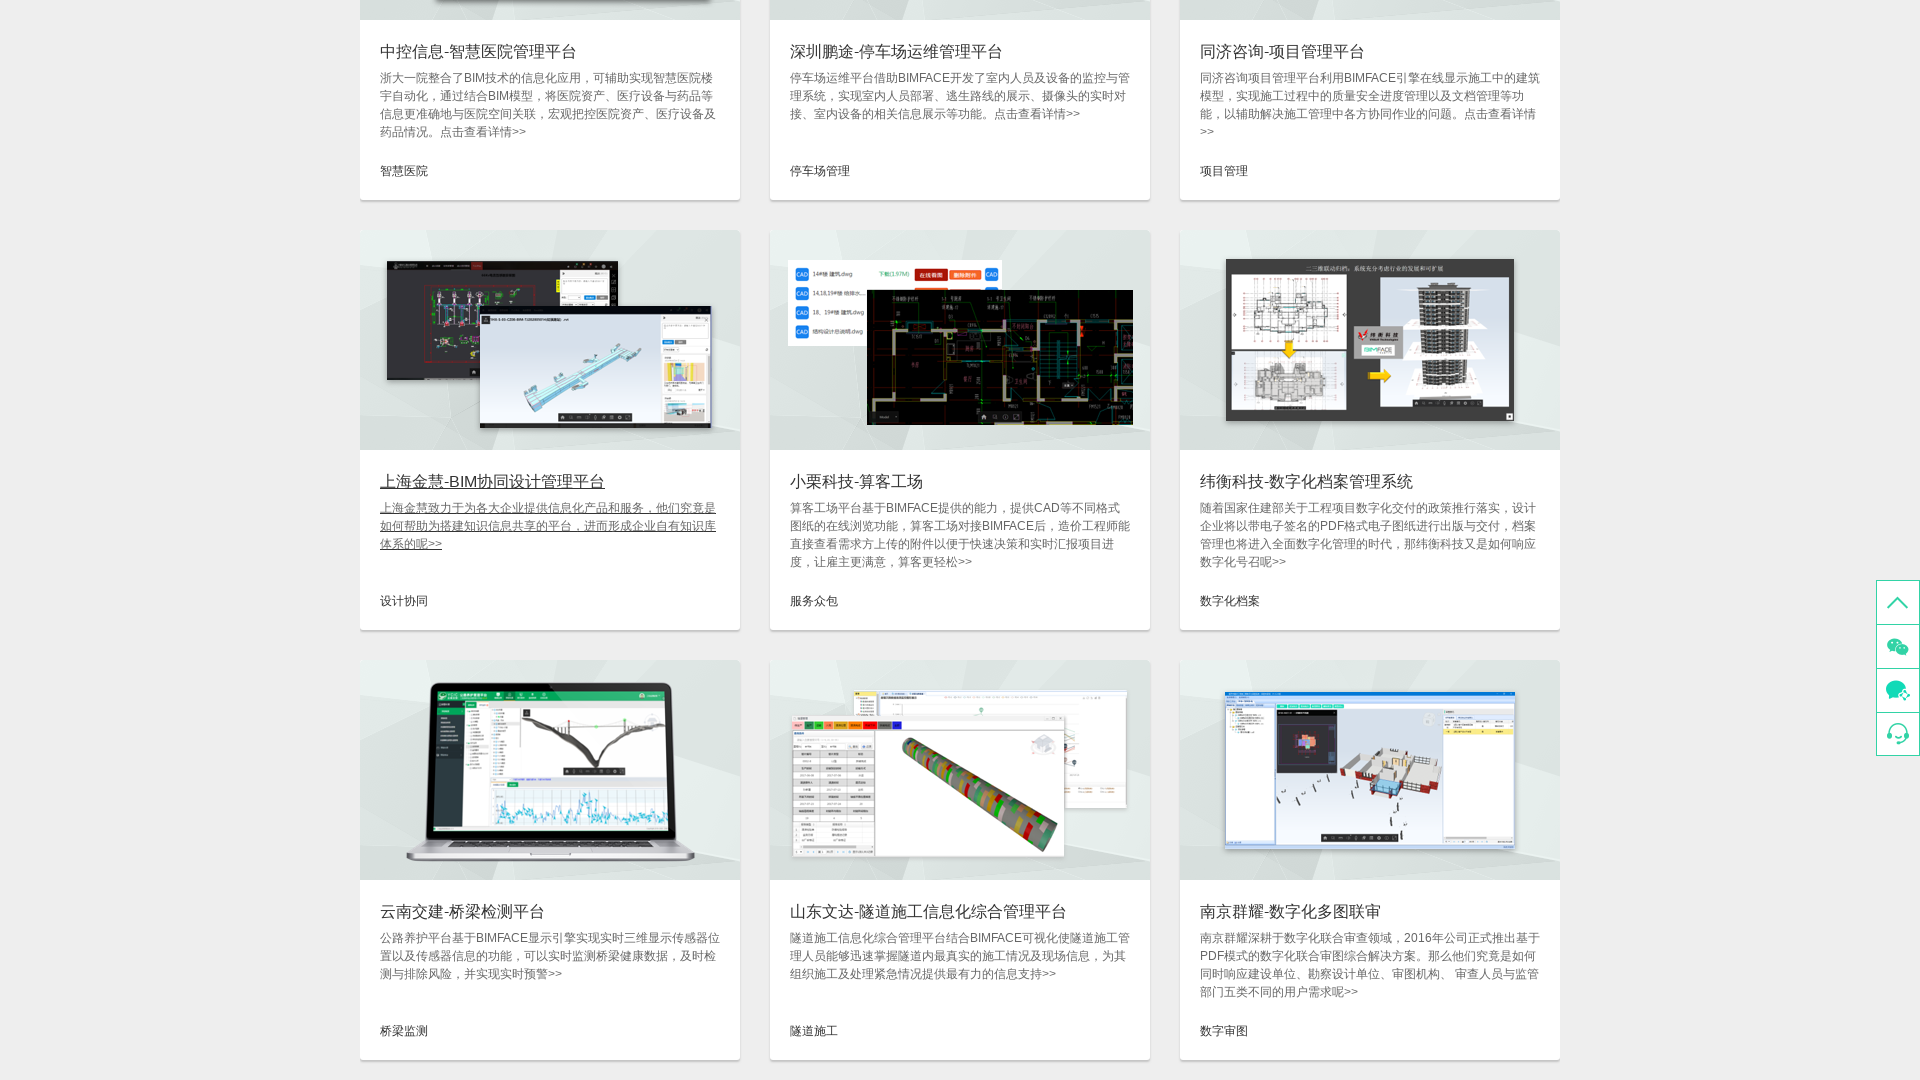

Clicked on case study item 20 of 36 at (960, 540) on xpath=//div[@class="info"] >> nth=19
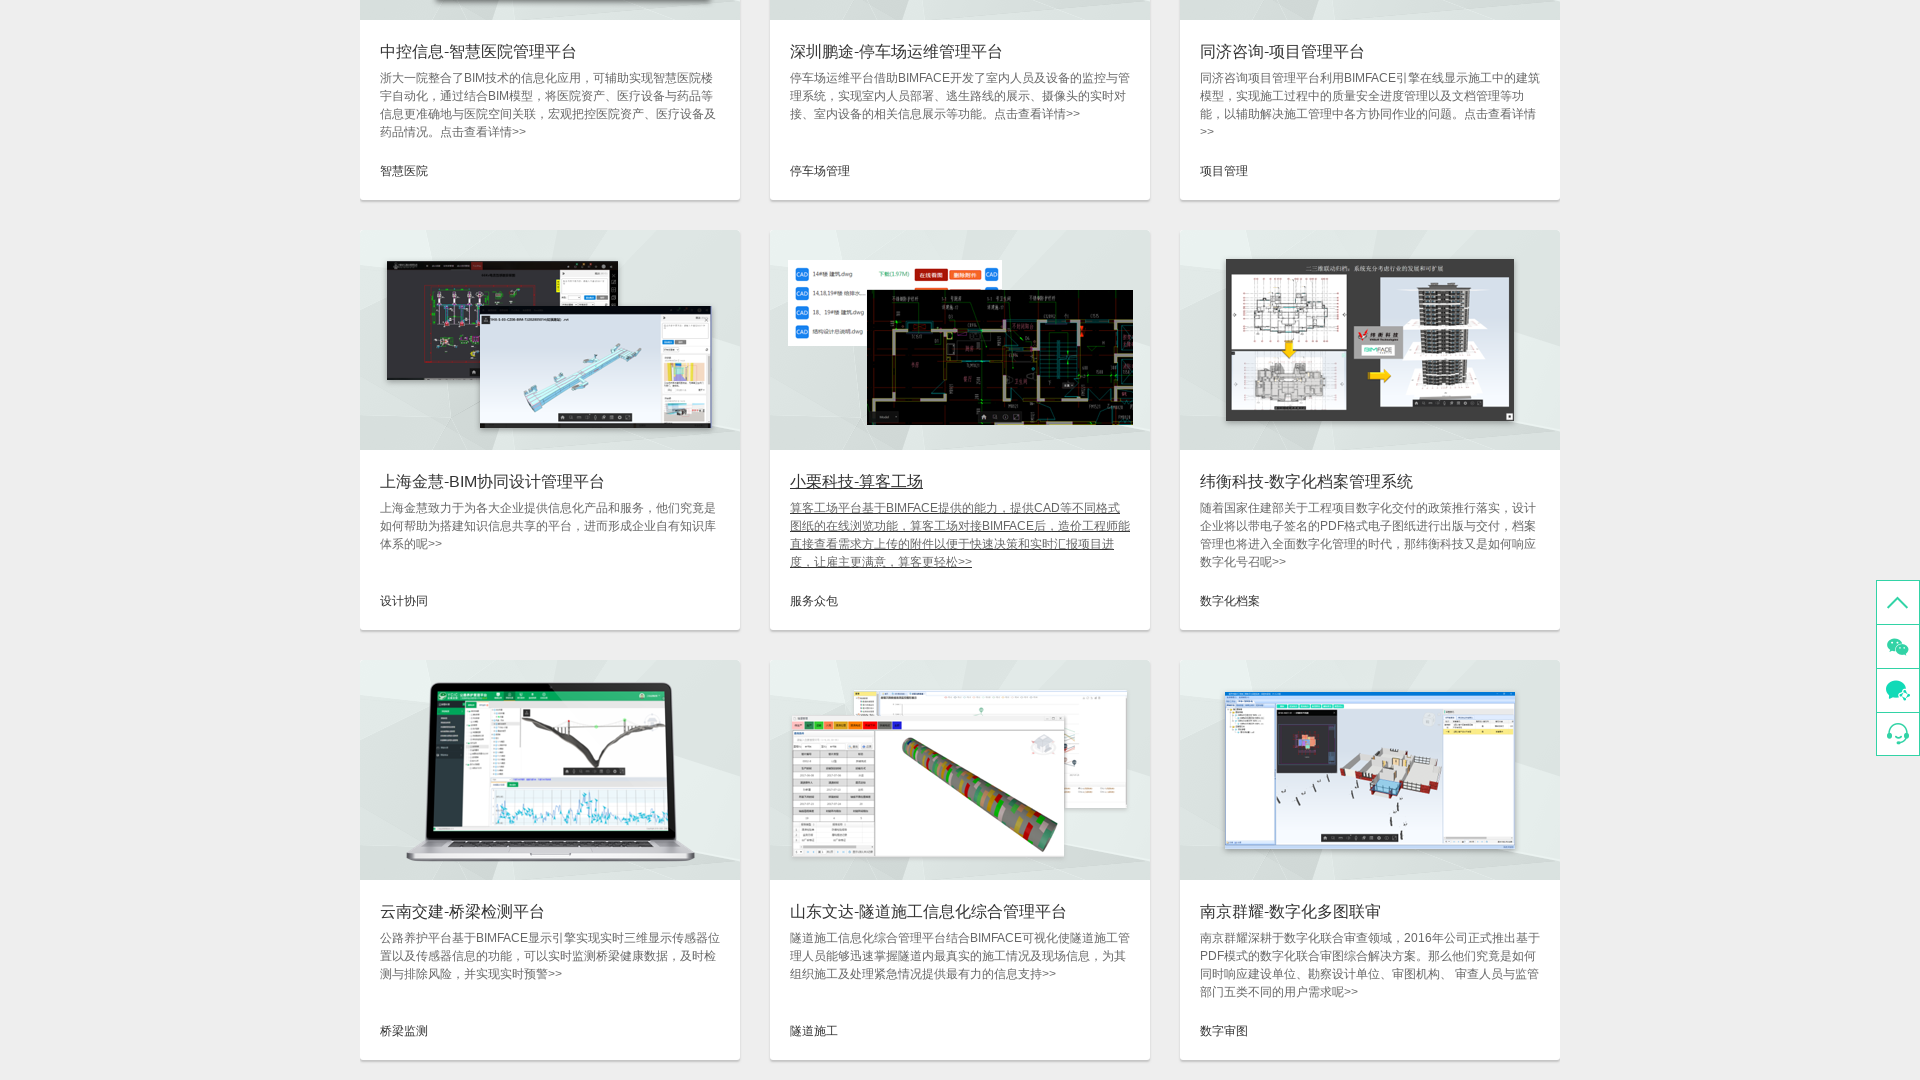

Waited 2 seconds after clicking case study item 20
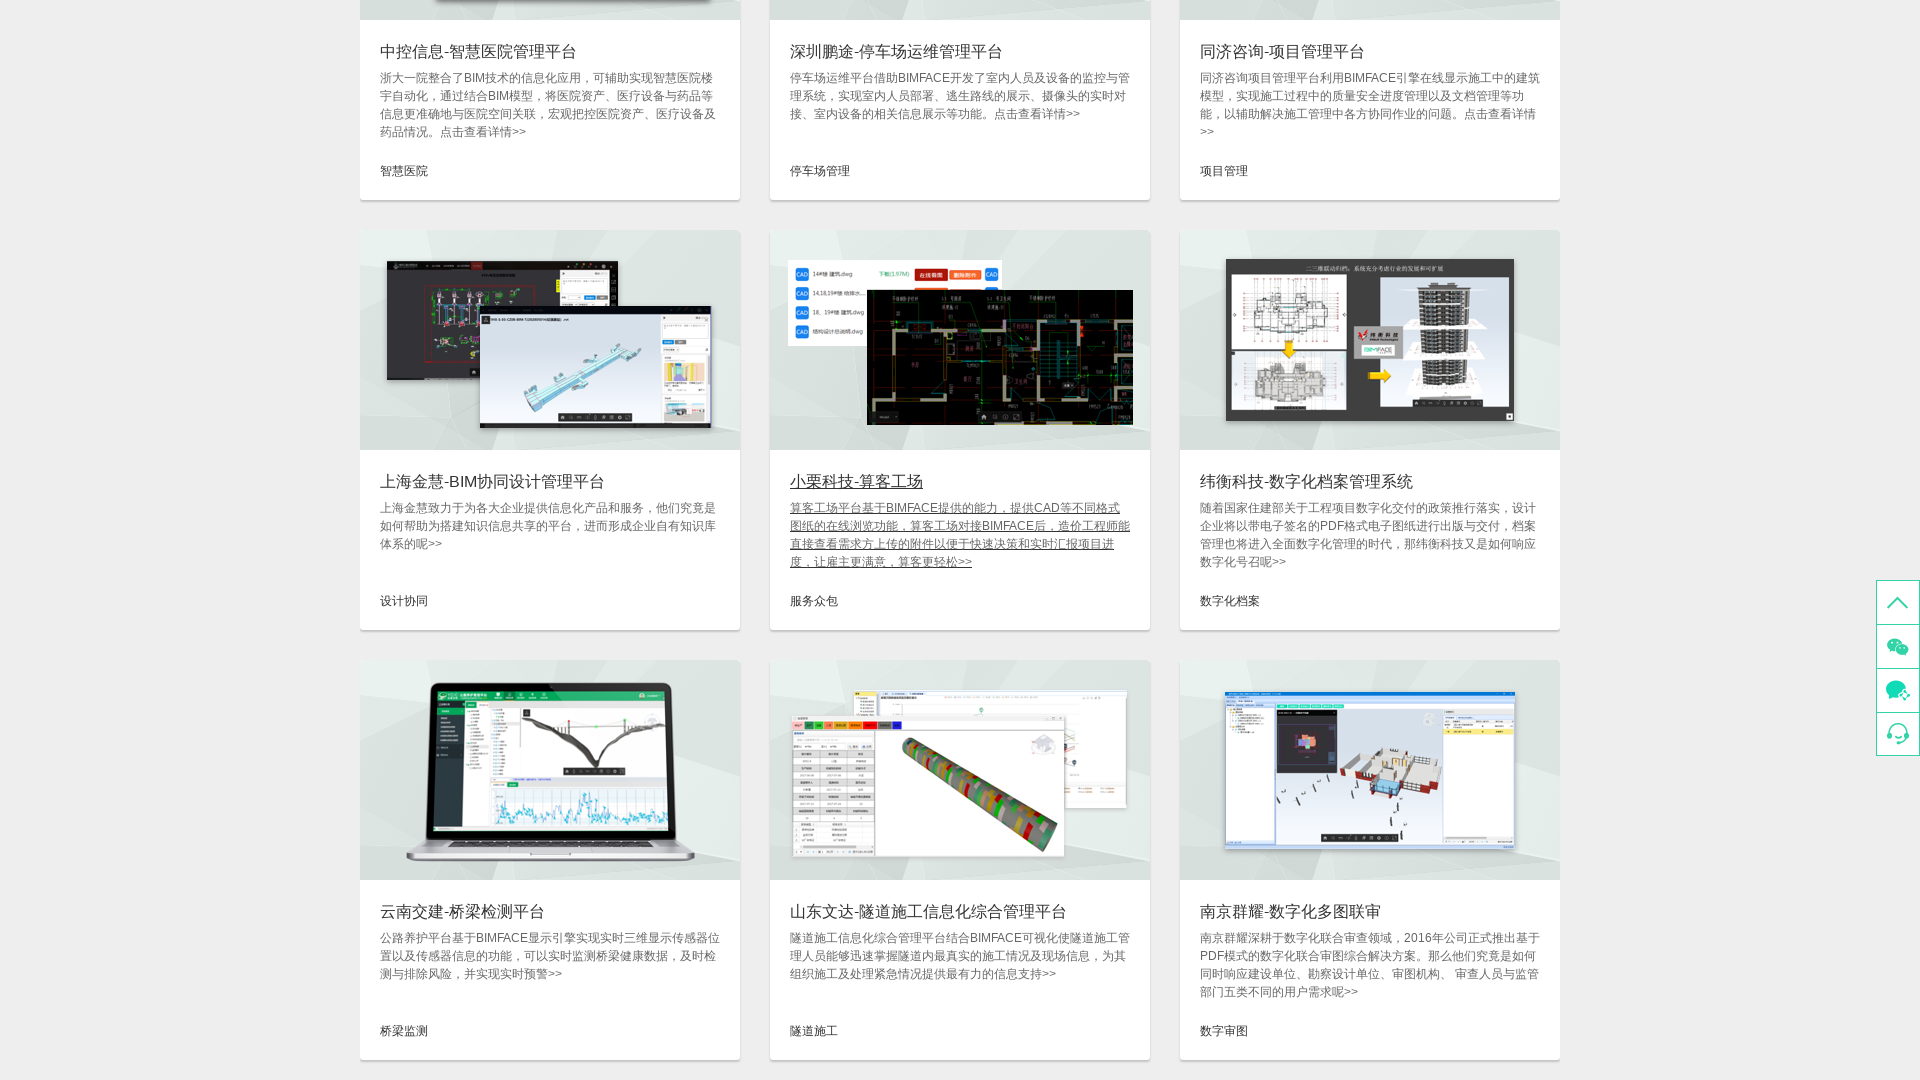

Closed popup/new page opened by case study item 20
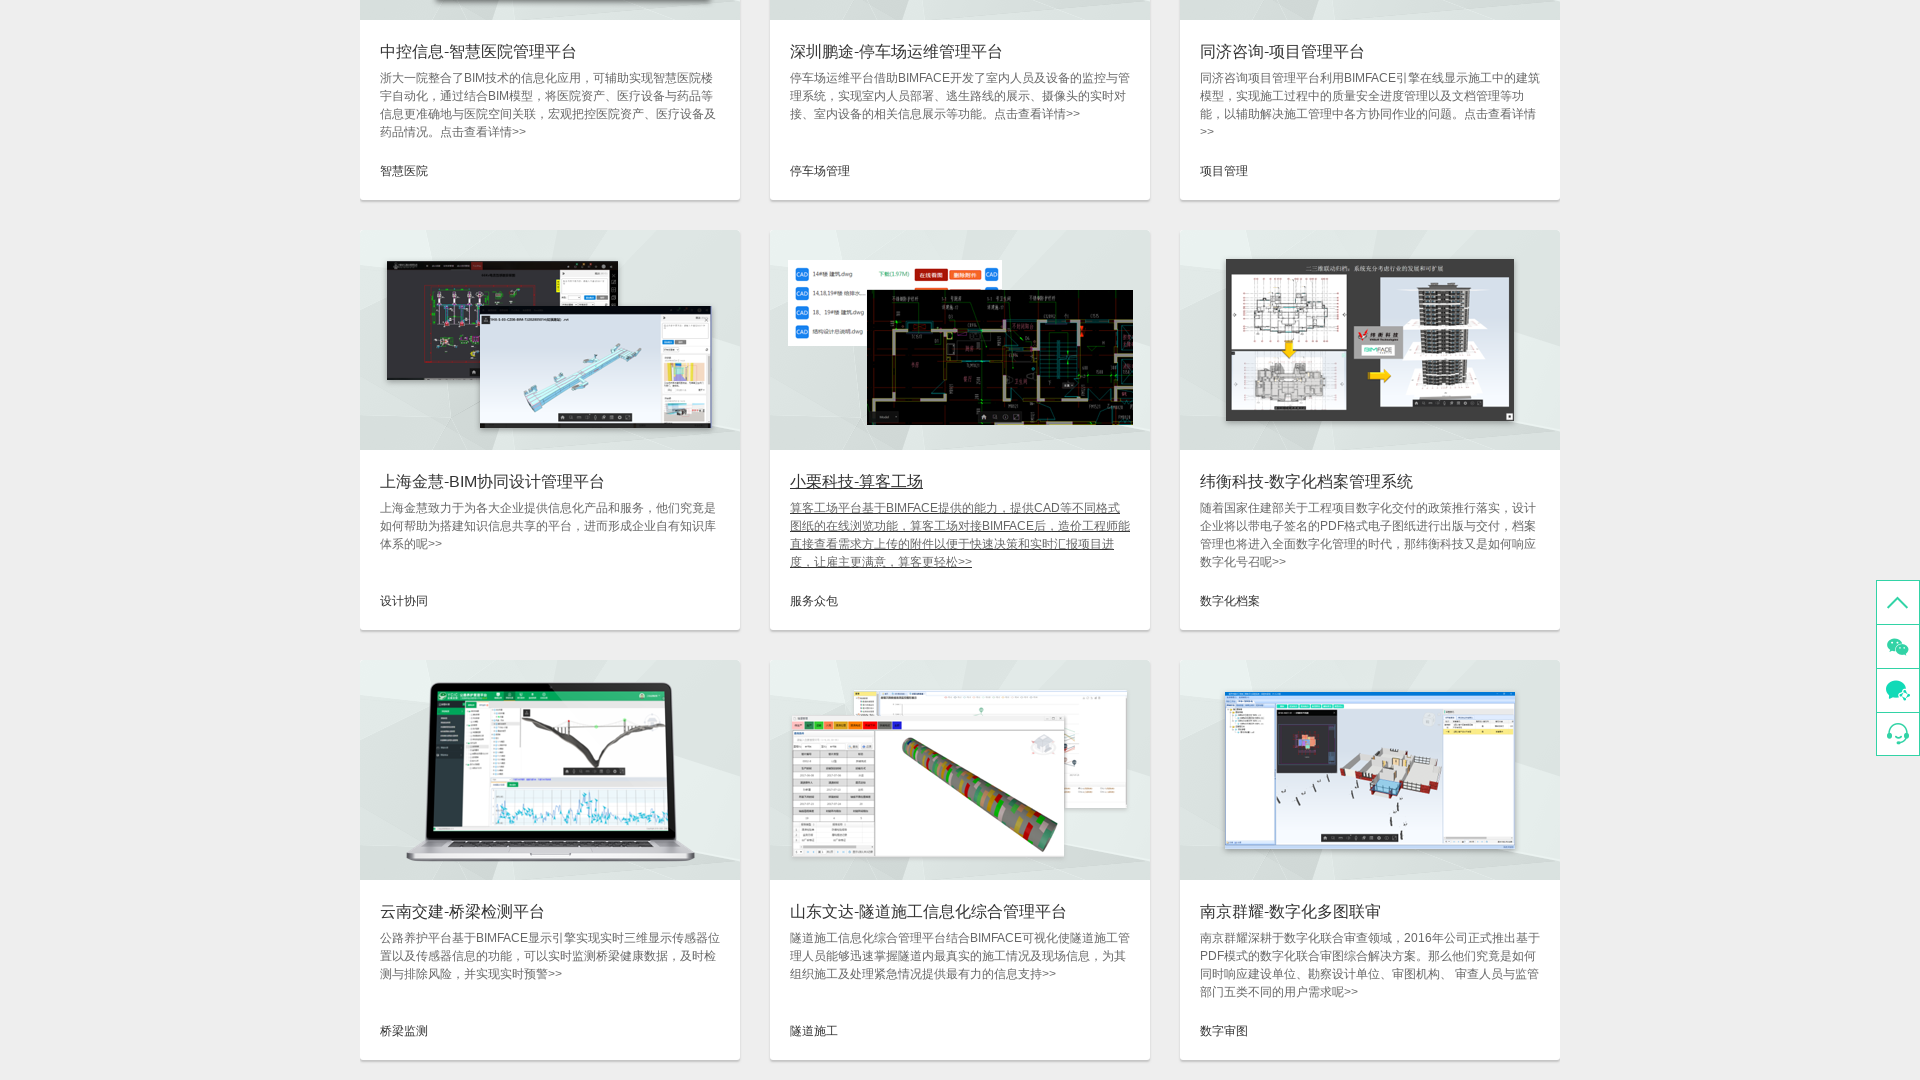

Clicked on case study item 21 of 36 at (1370, 540) on xpath=//div[@class="info"] >> nth=20
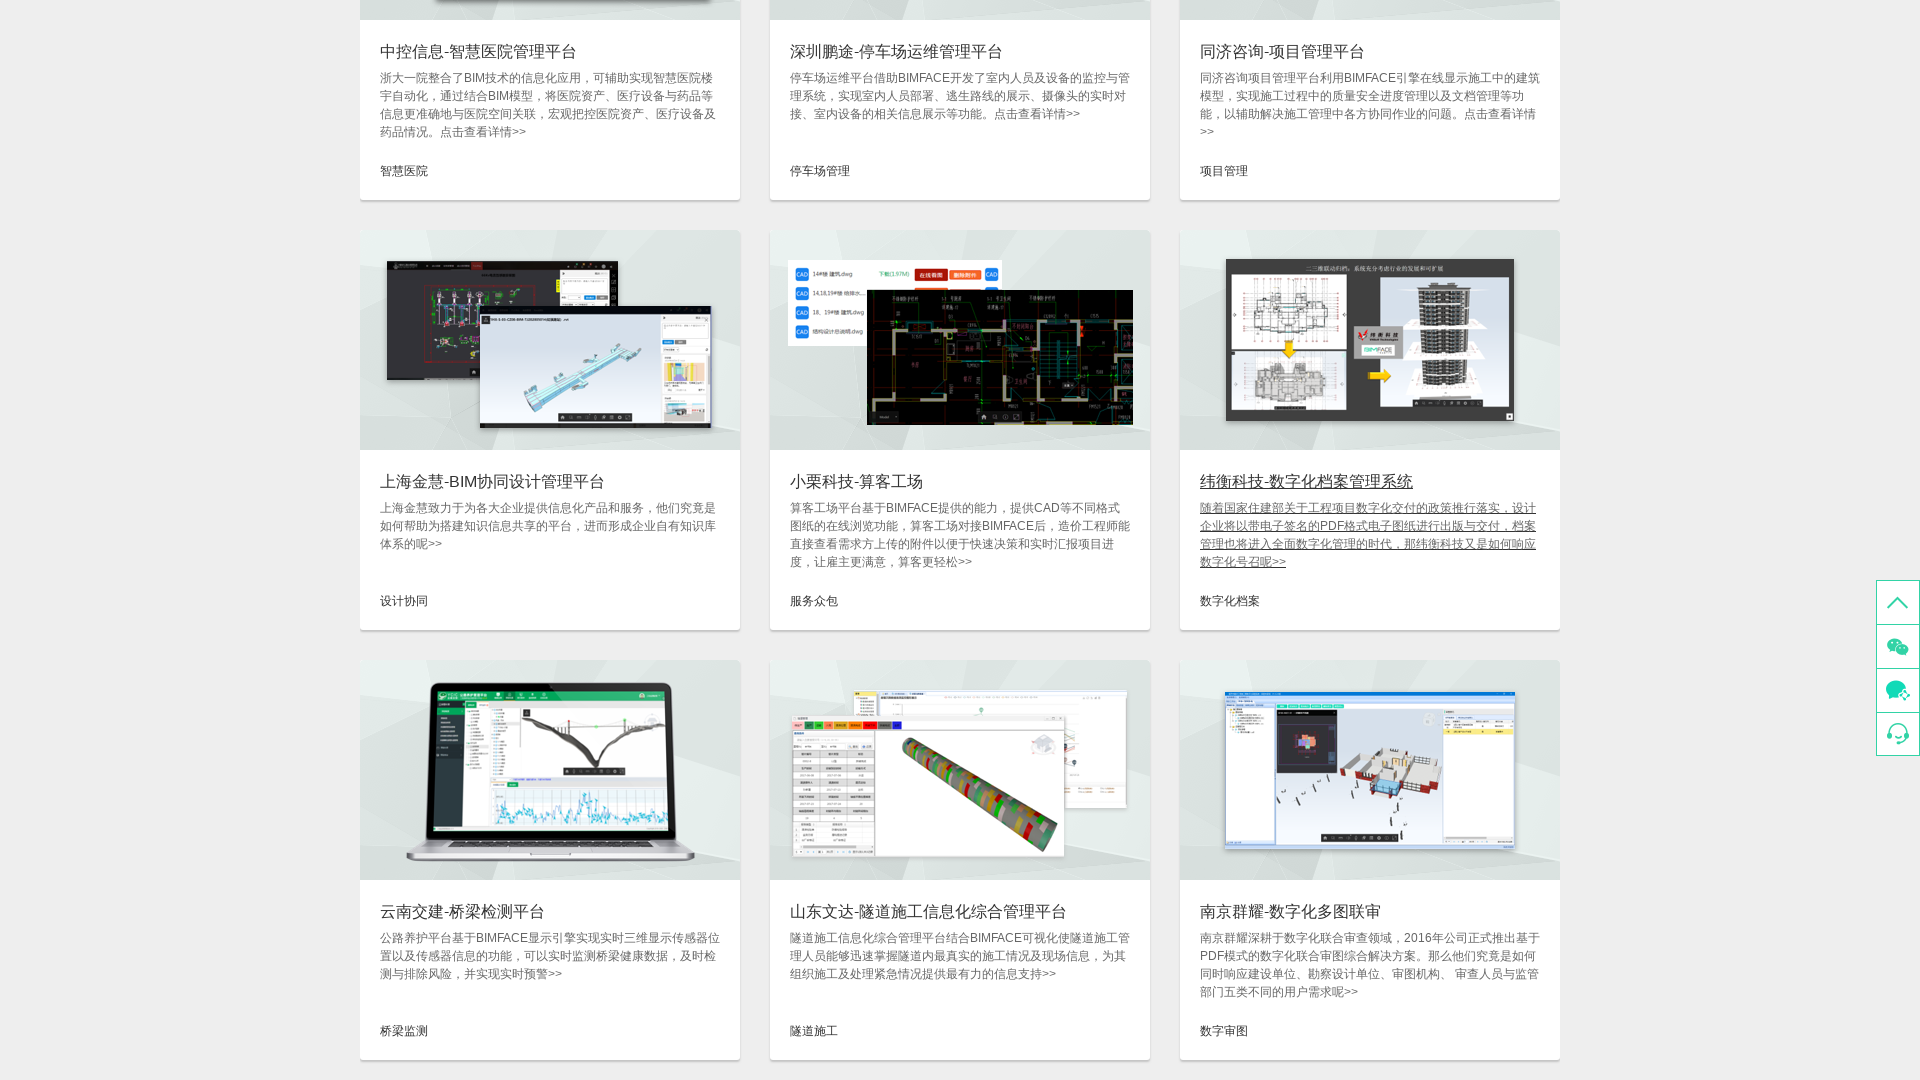

Waited 2 seconds after clicking case study item 21
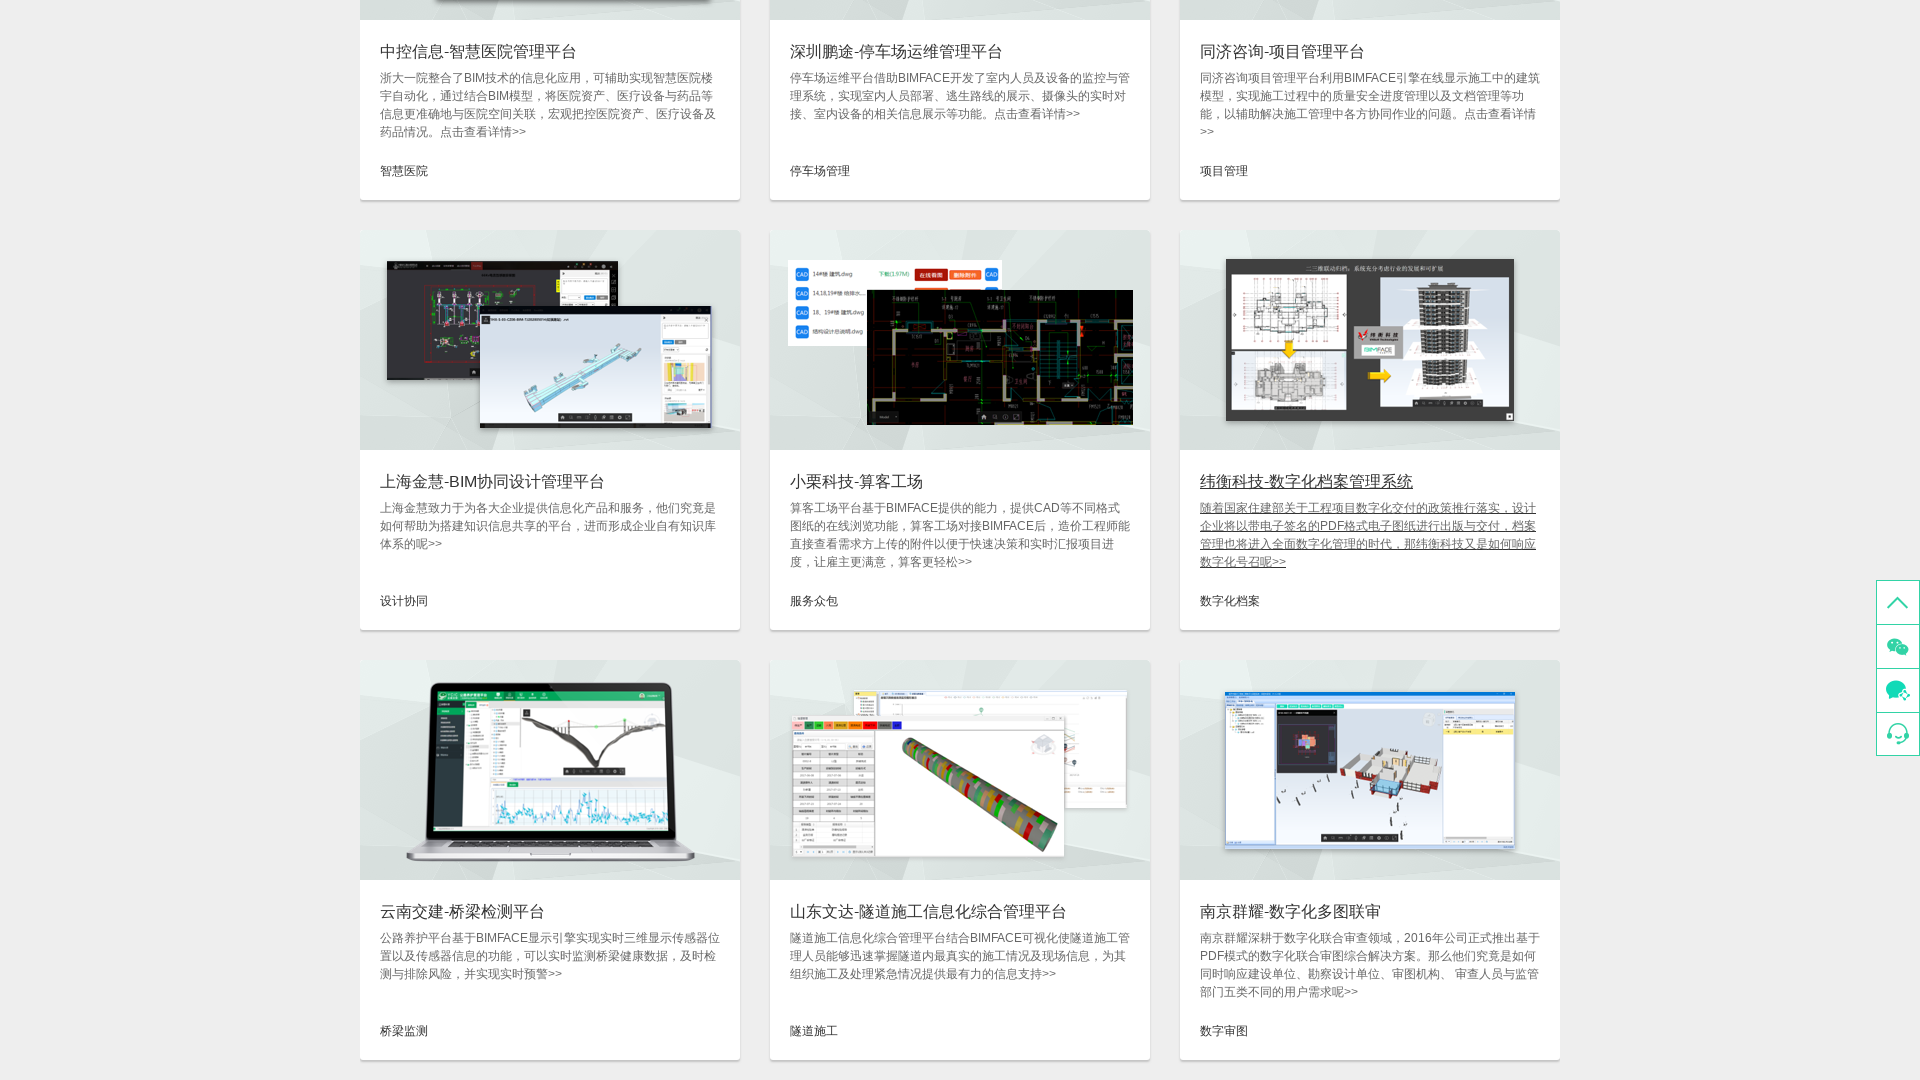

Closed popup/new page opened by case study item 21
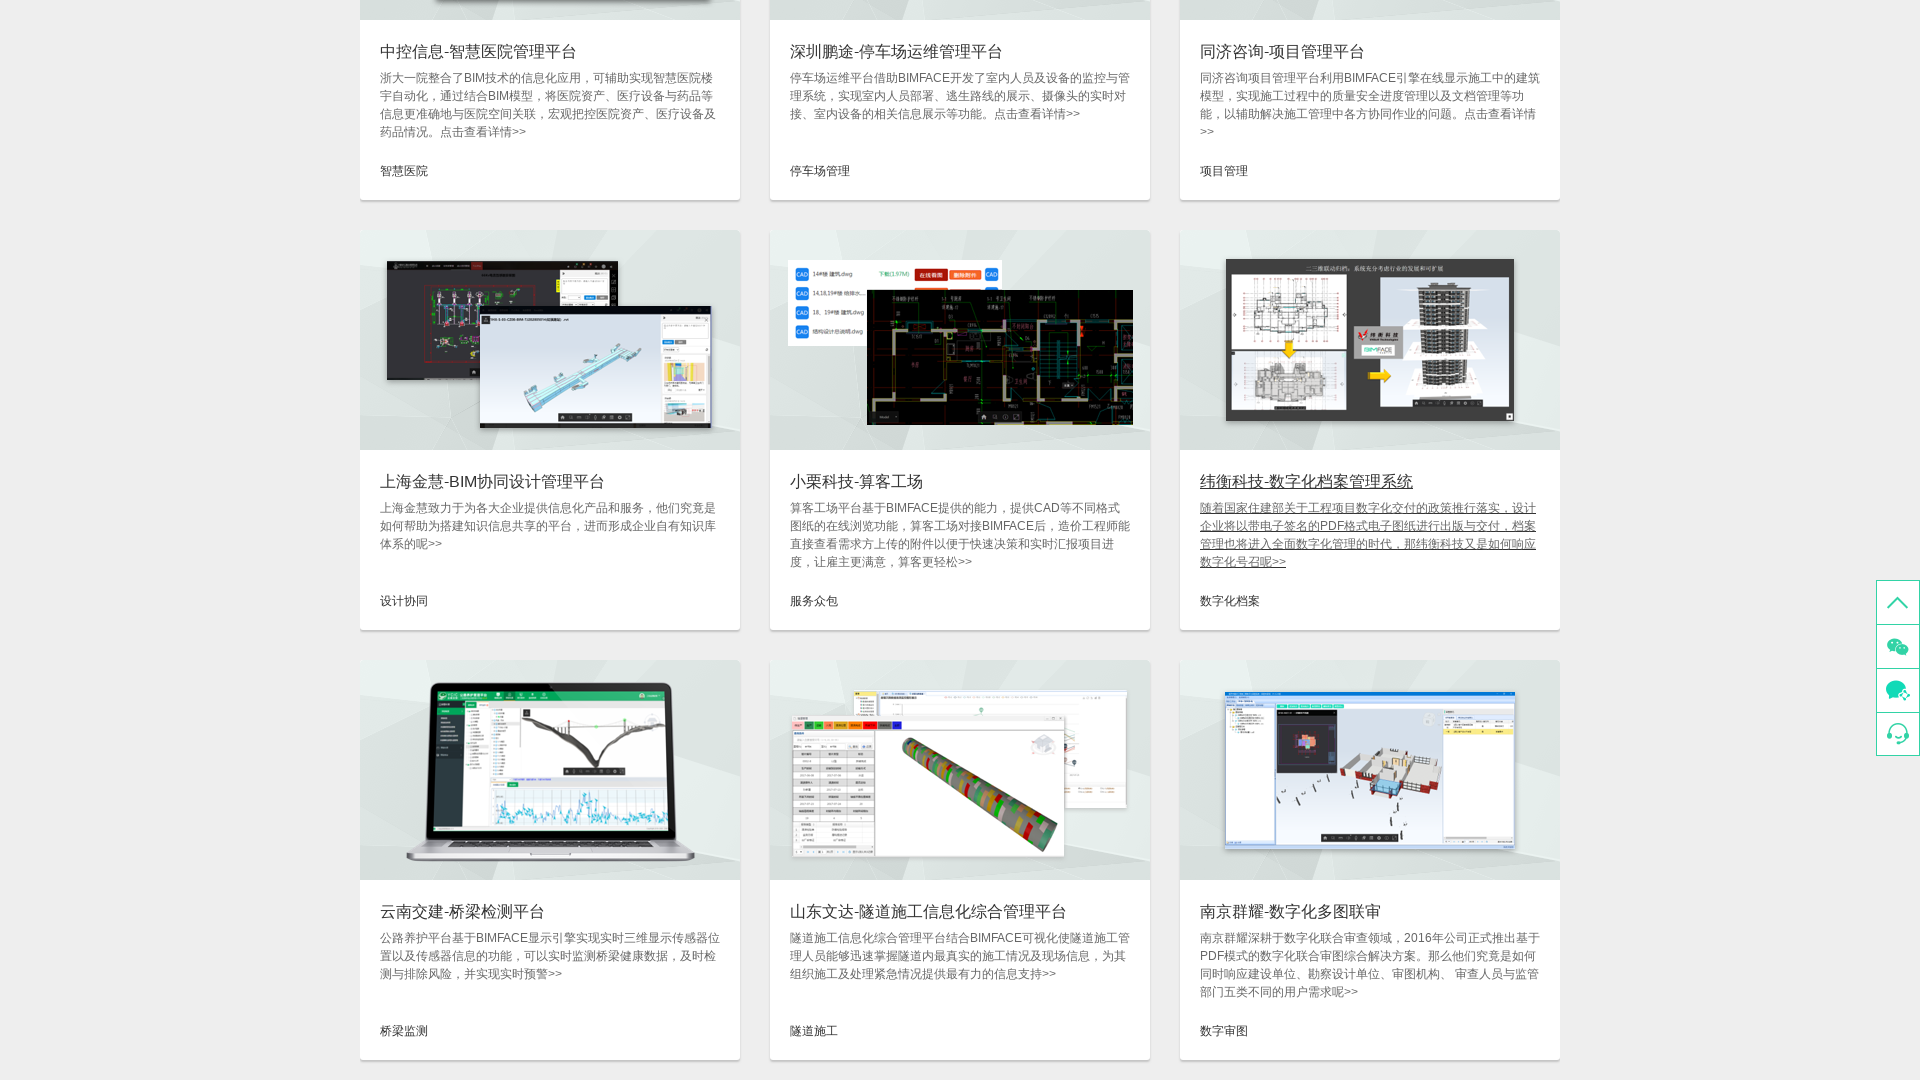

Clicked on case study item 22 of 36 at (550, 970) on xpath=//div[@class="info"] >> nth=21
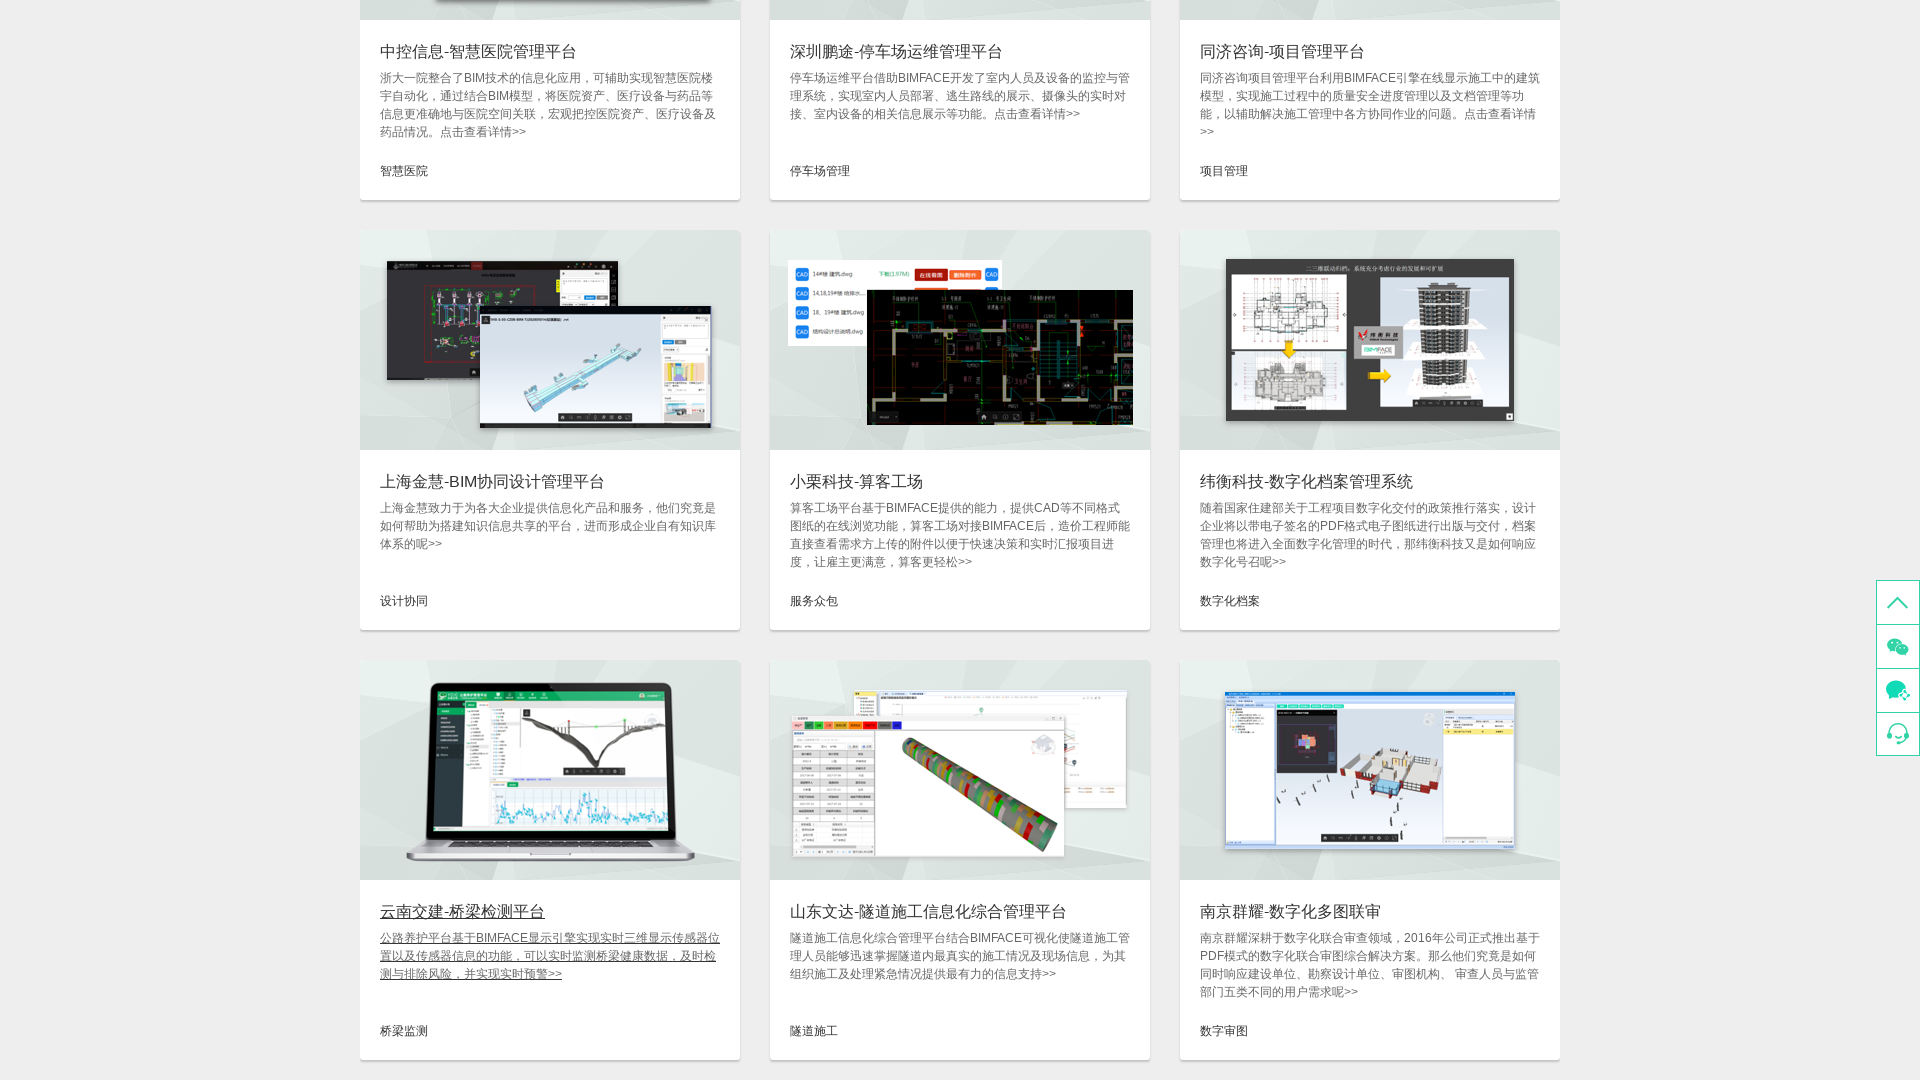

Waited 2 seconds after clicking case study item 22
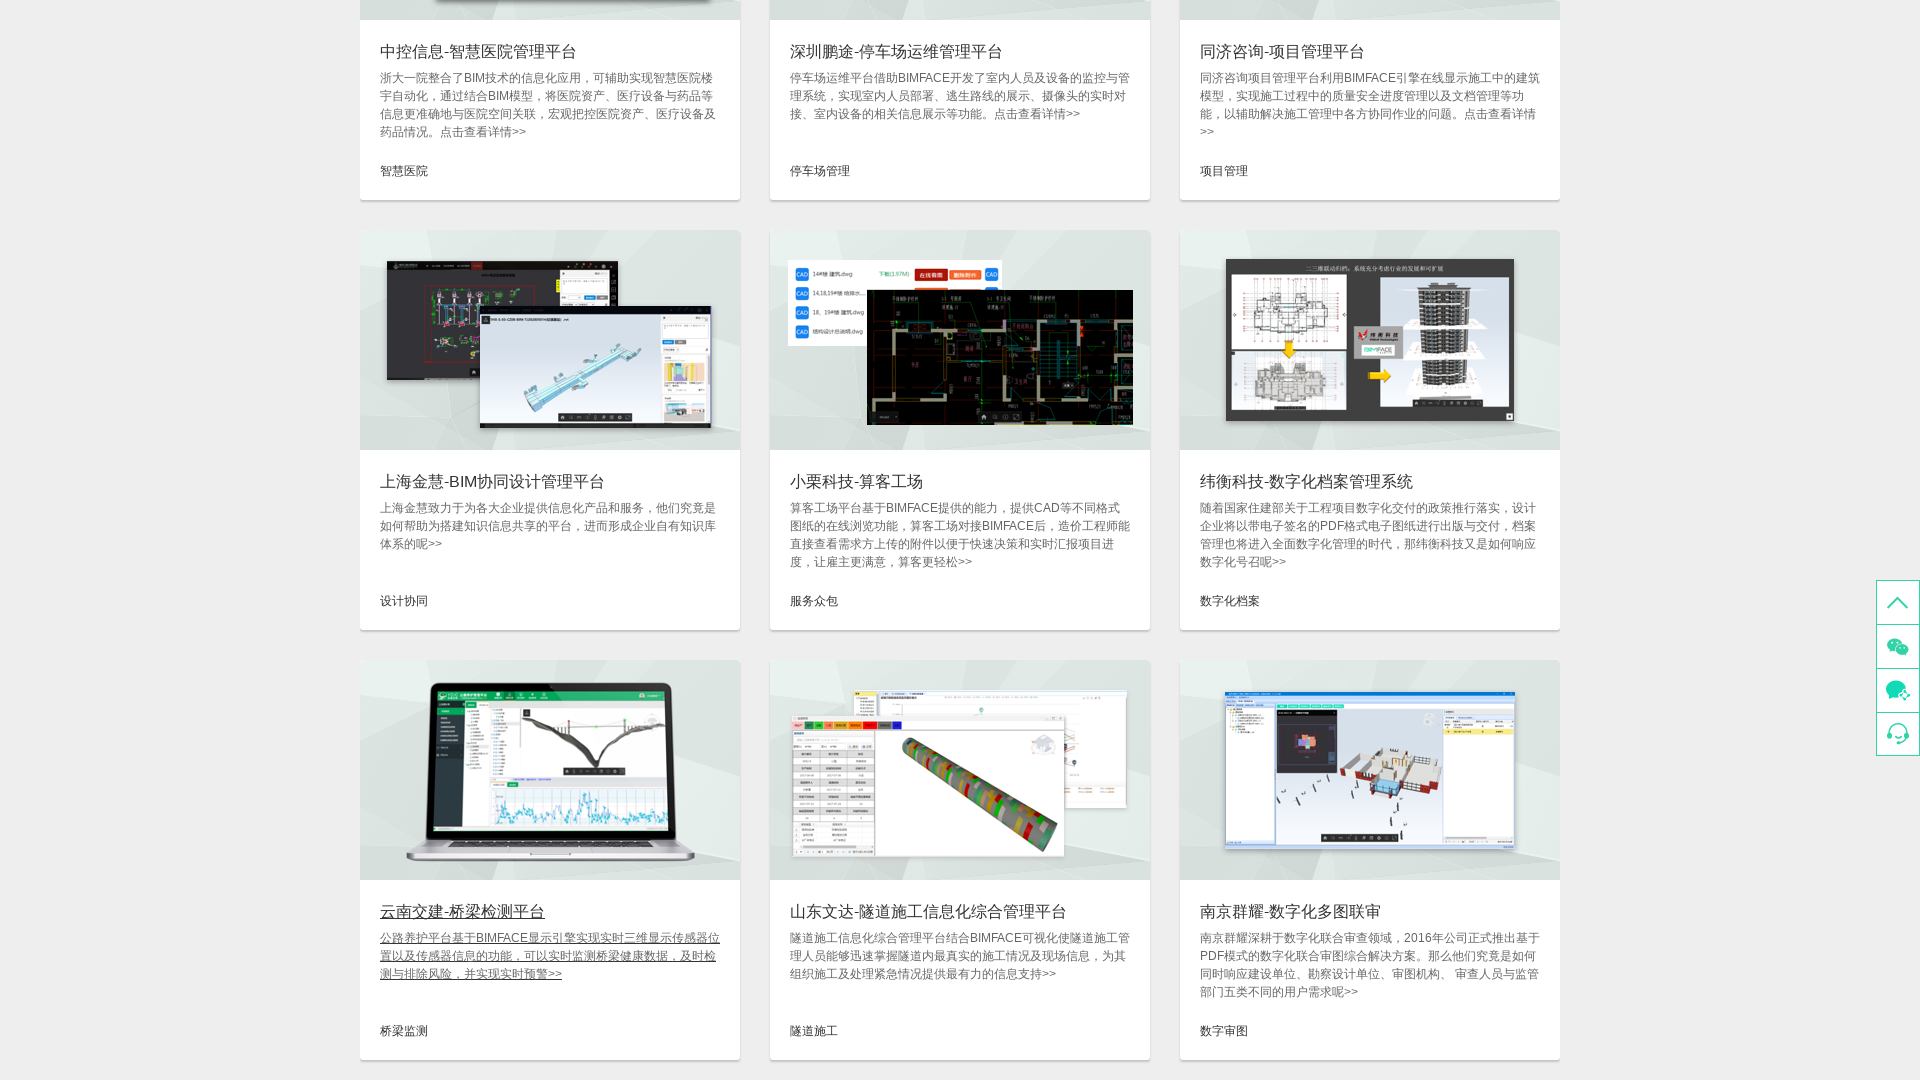

Closed popup/new page opened by case study item 22
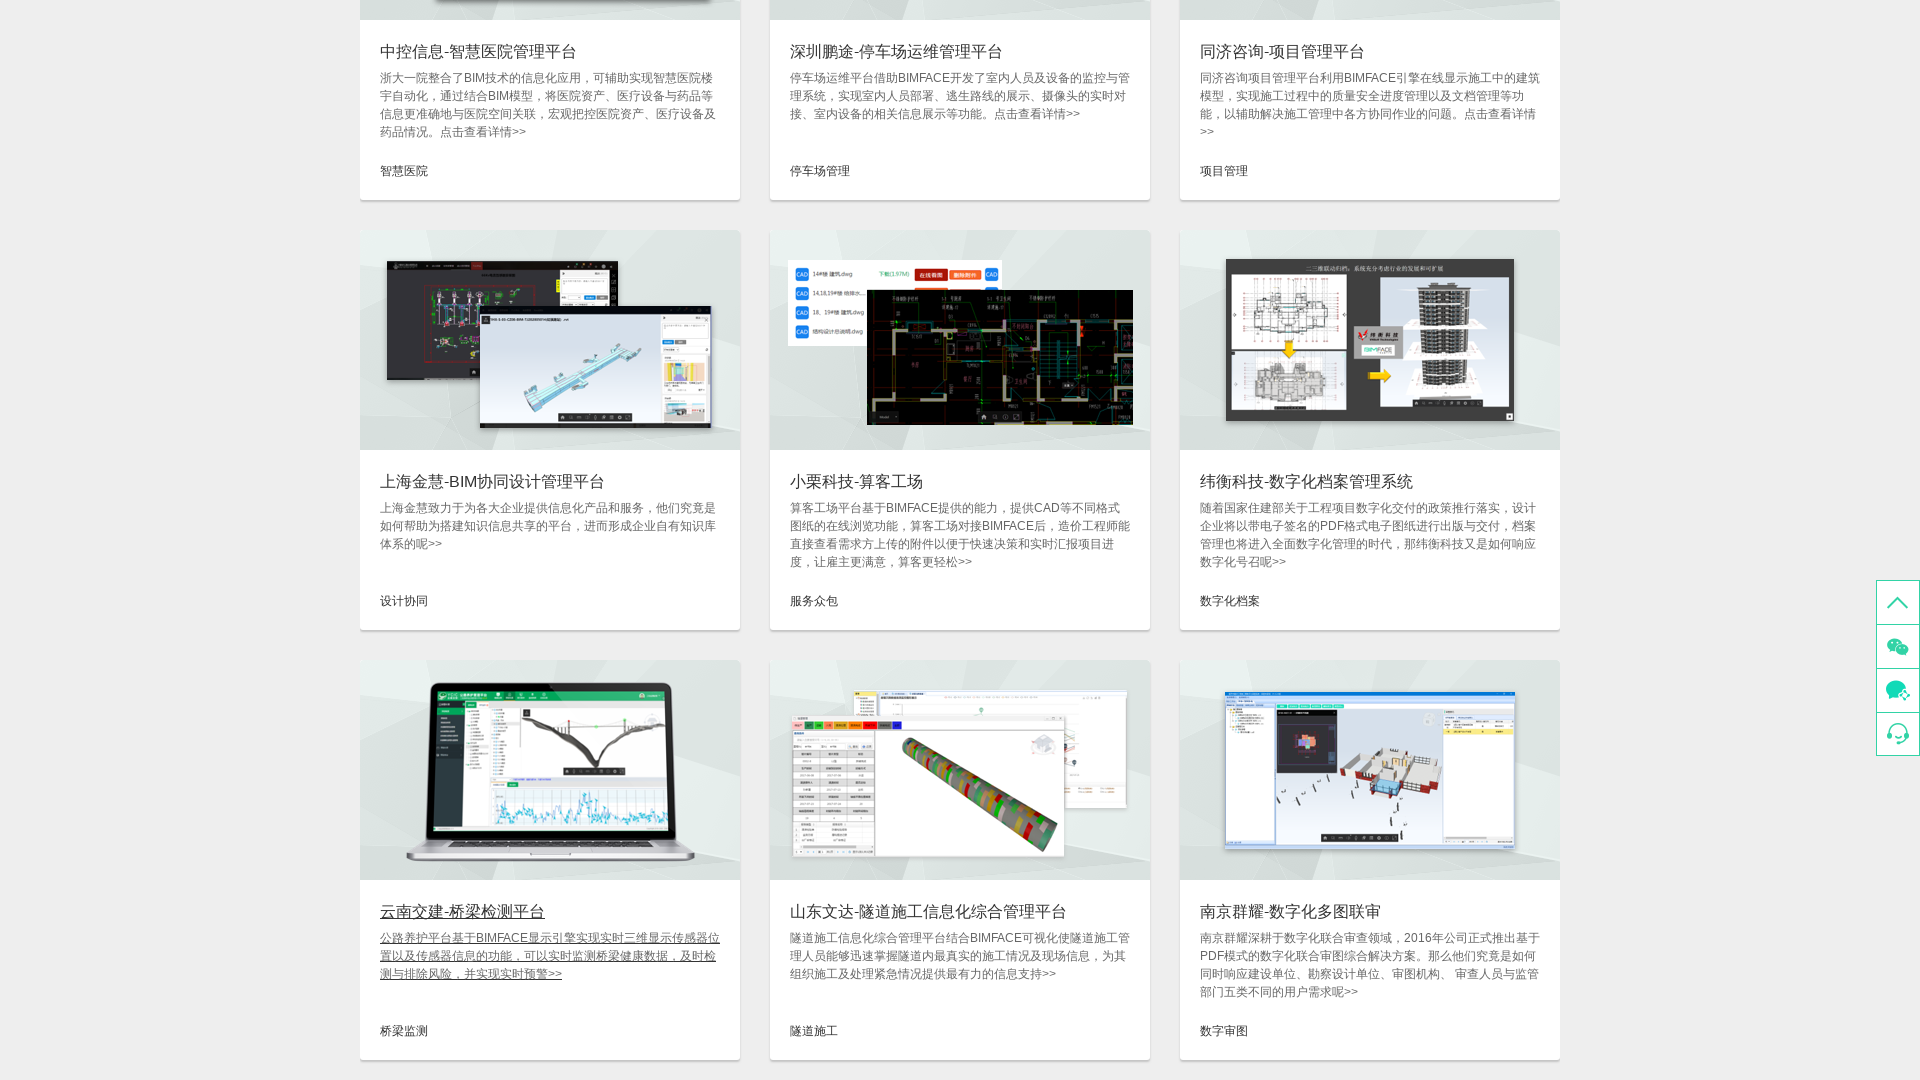

Clicked on case study item 23 of 36 at (960, 970) on xpath=//div[@class="info"] >> nth=22
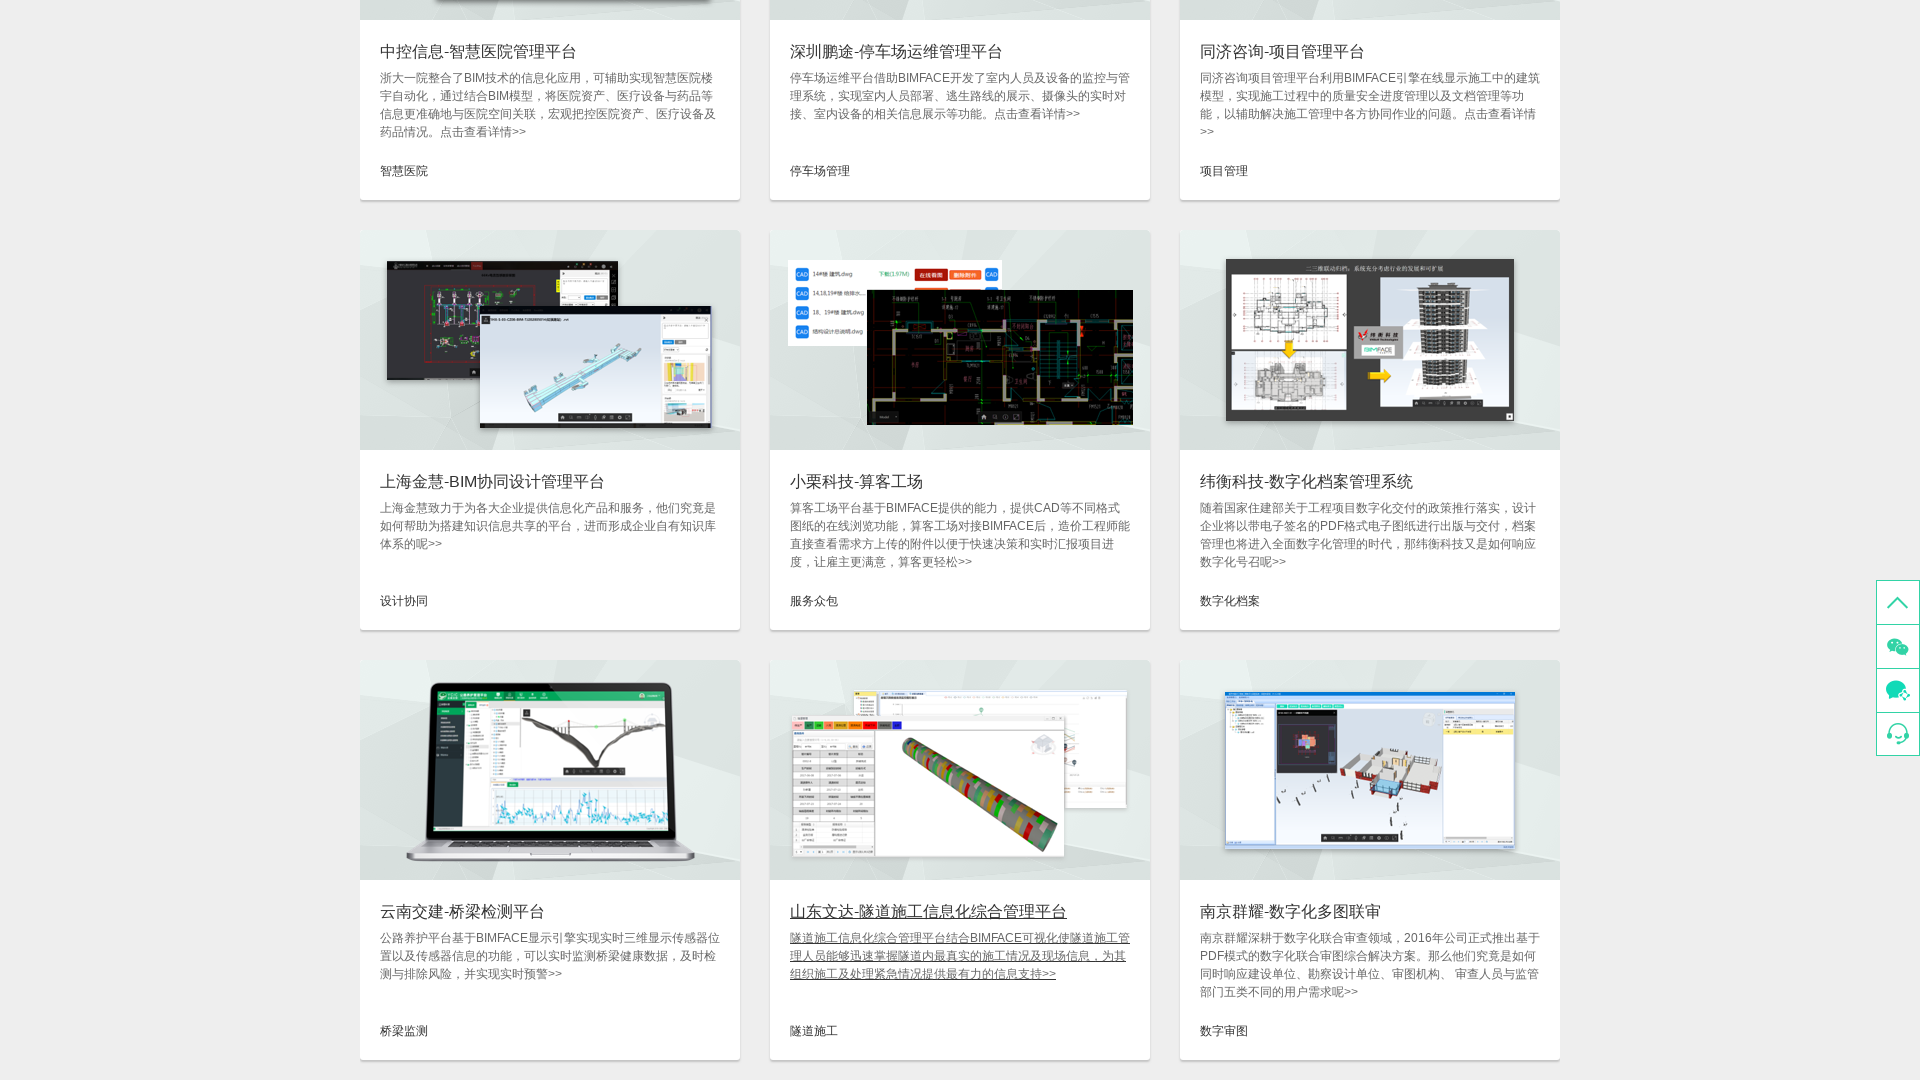

Waited 2 seconds after clicking case study item 23
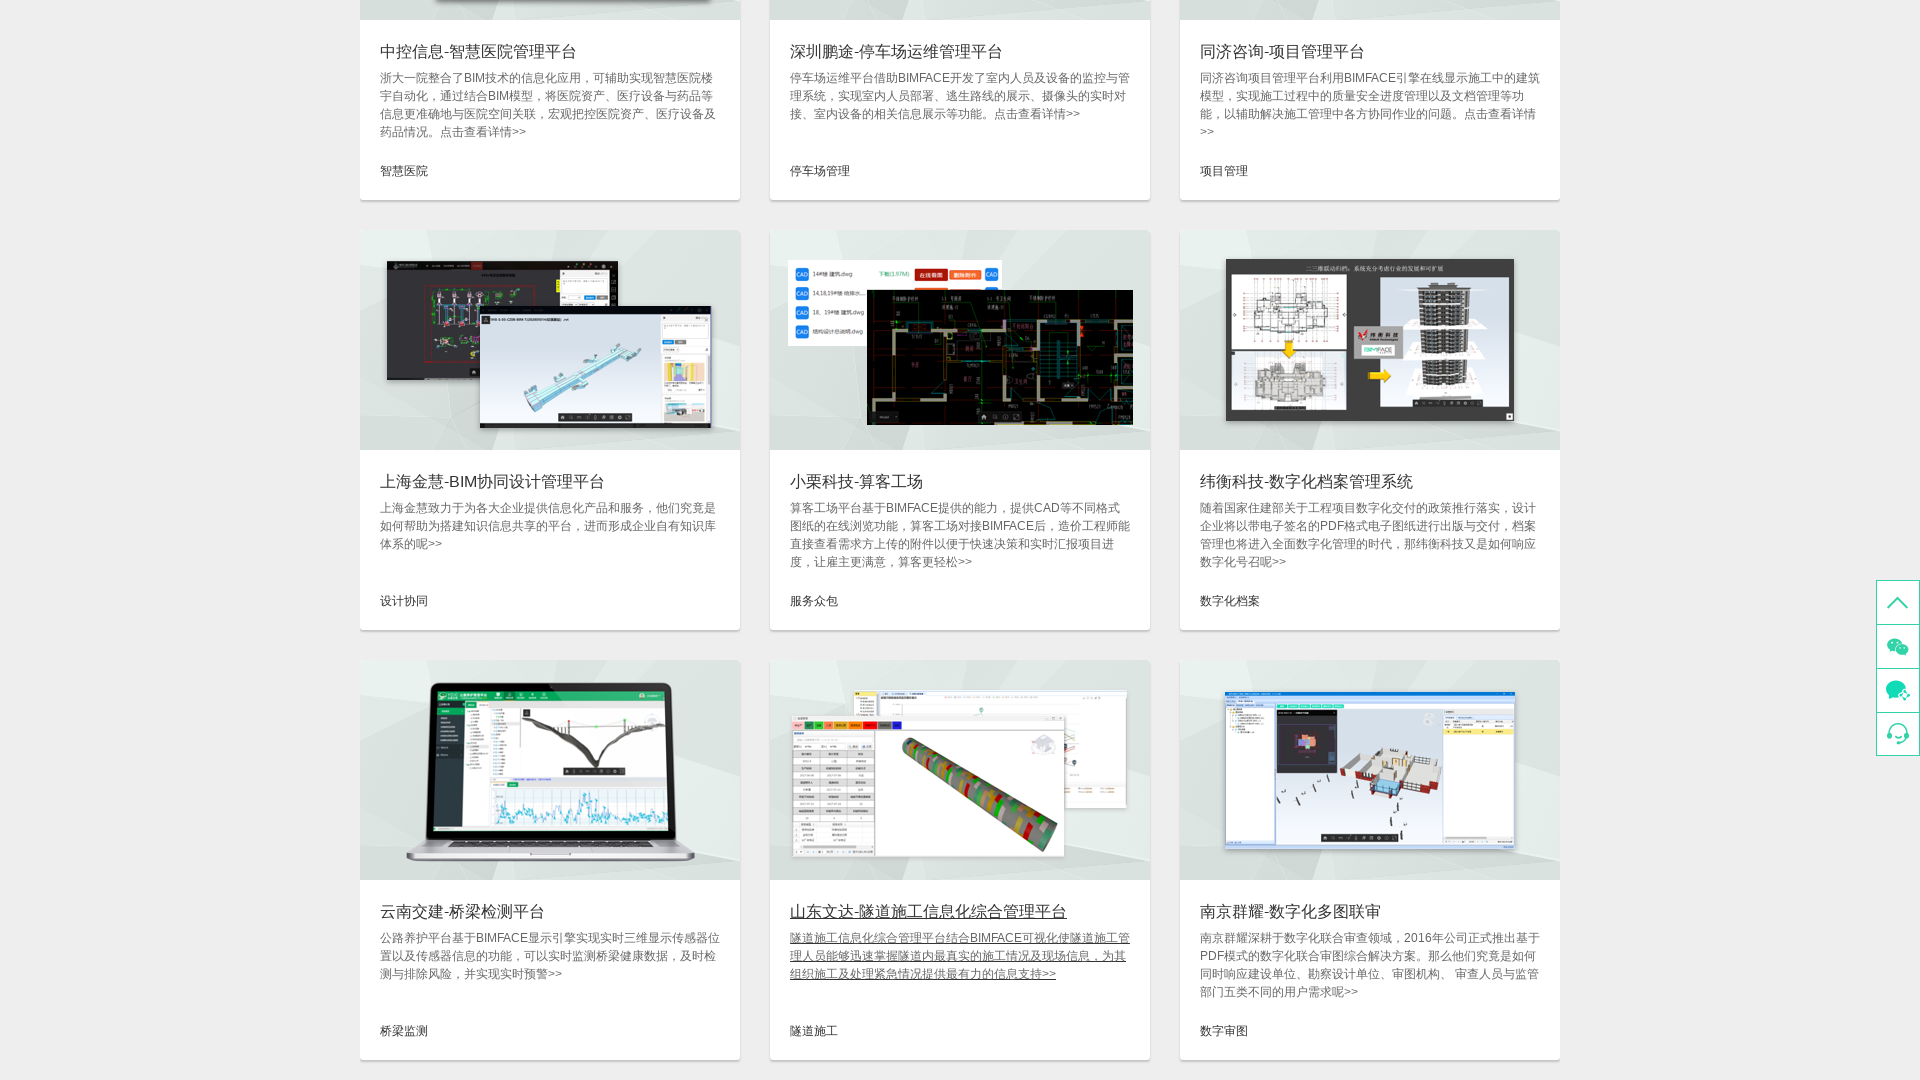

Closed popup/new page opened by case study item 23
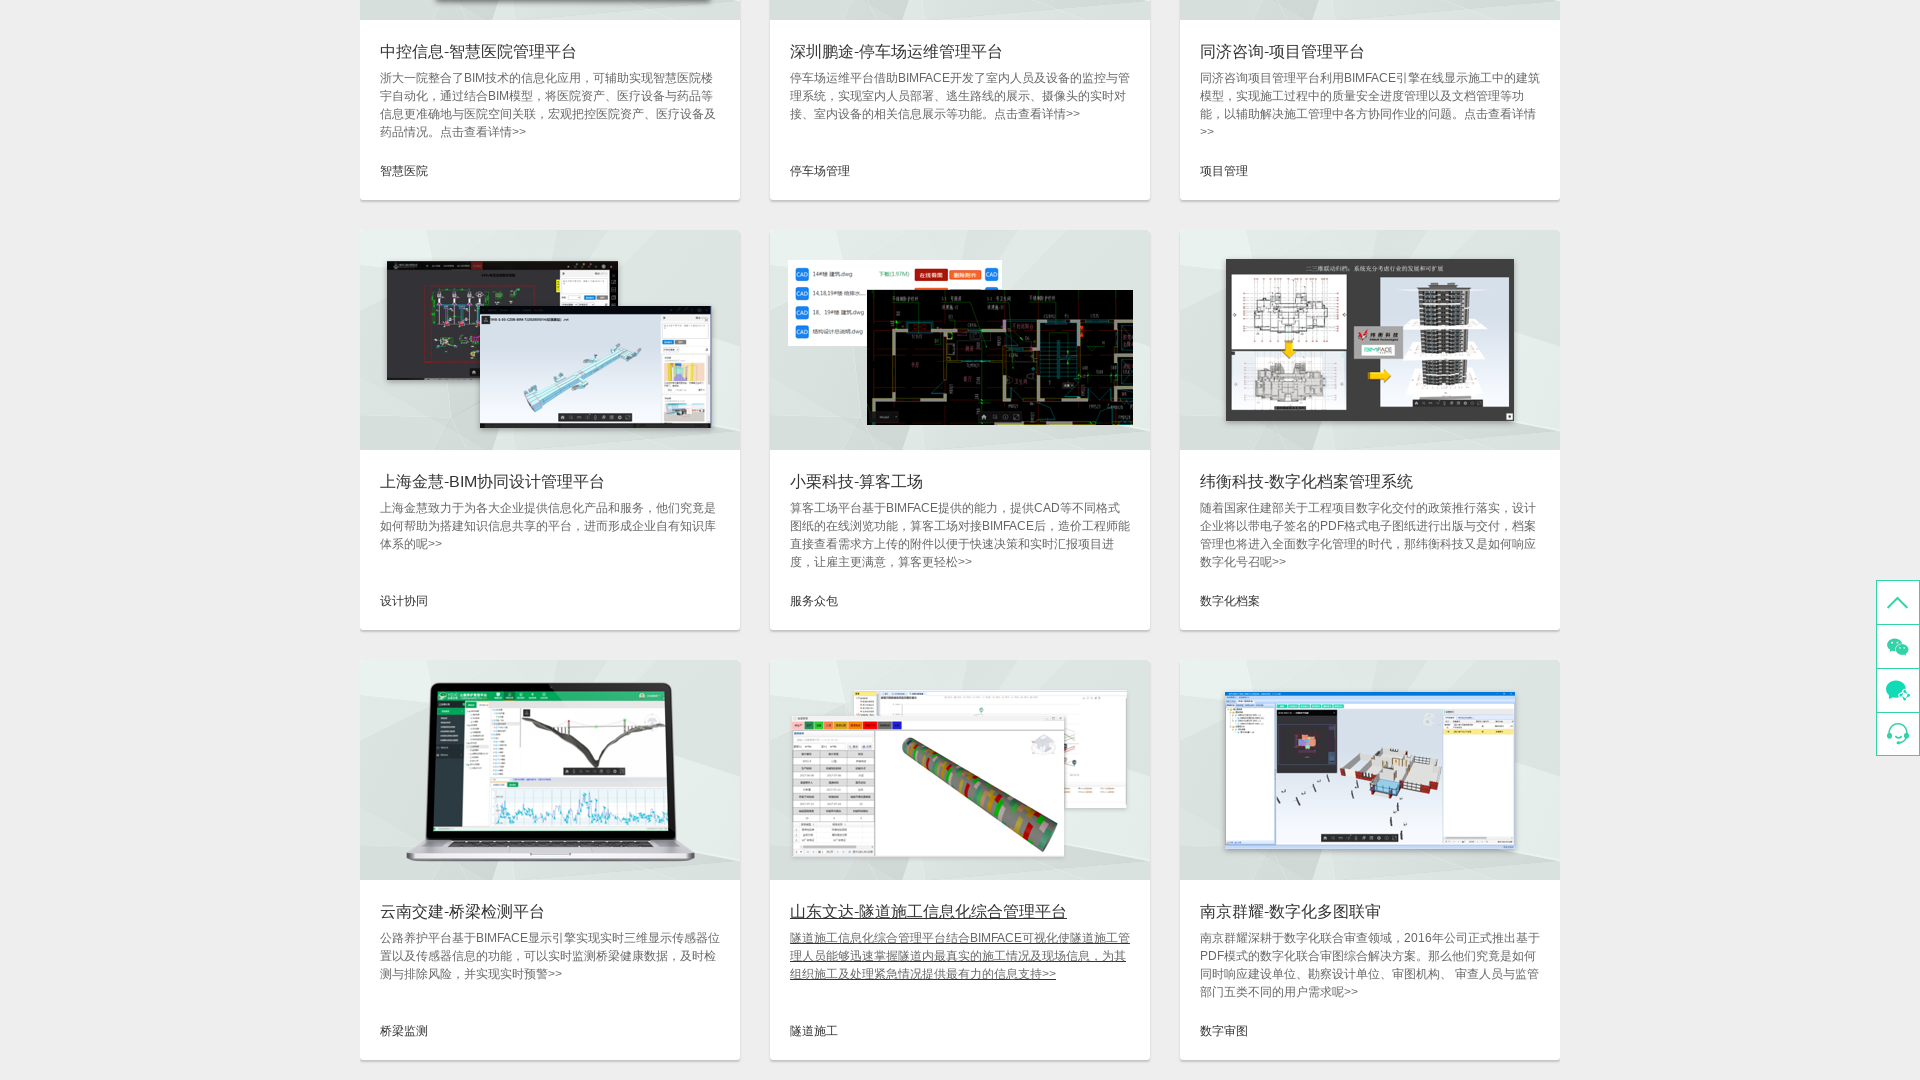

Clicked on case study item 24 of 36 at (1370, 970) on xpath=//div[@class="info"] >> nth=23
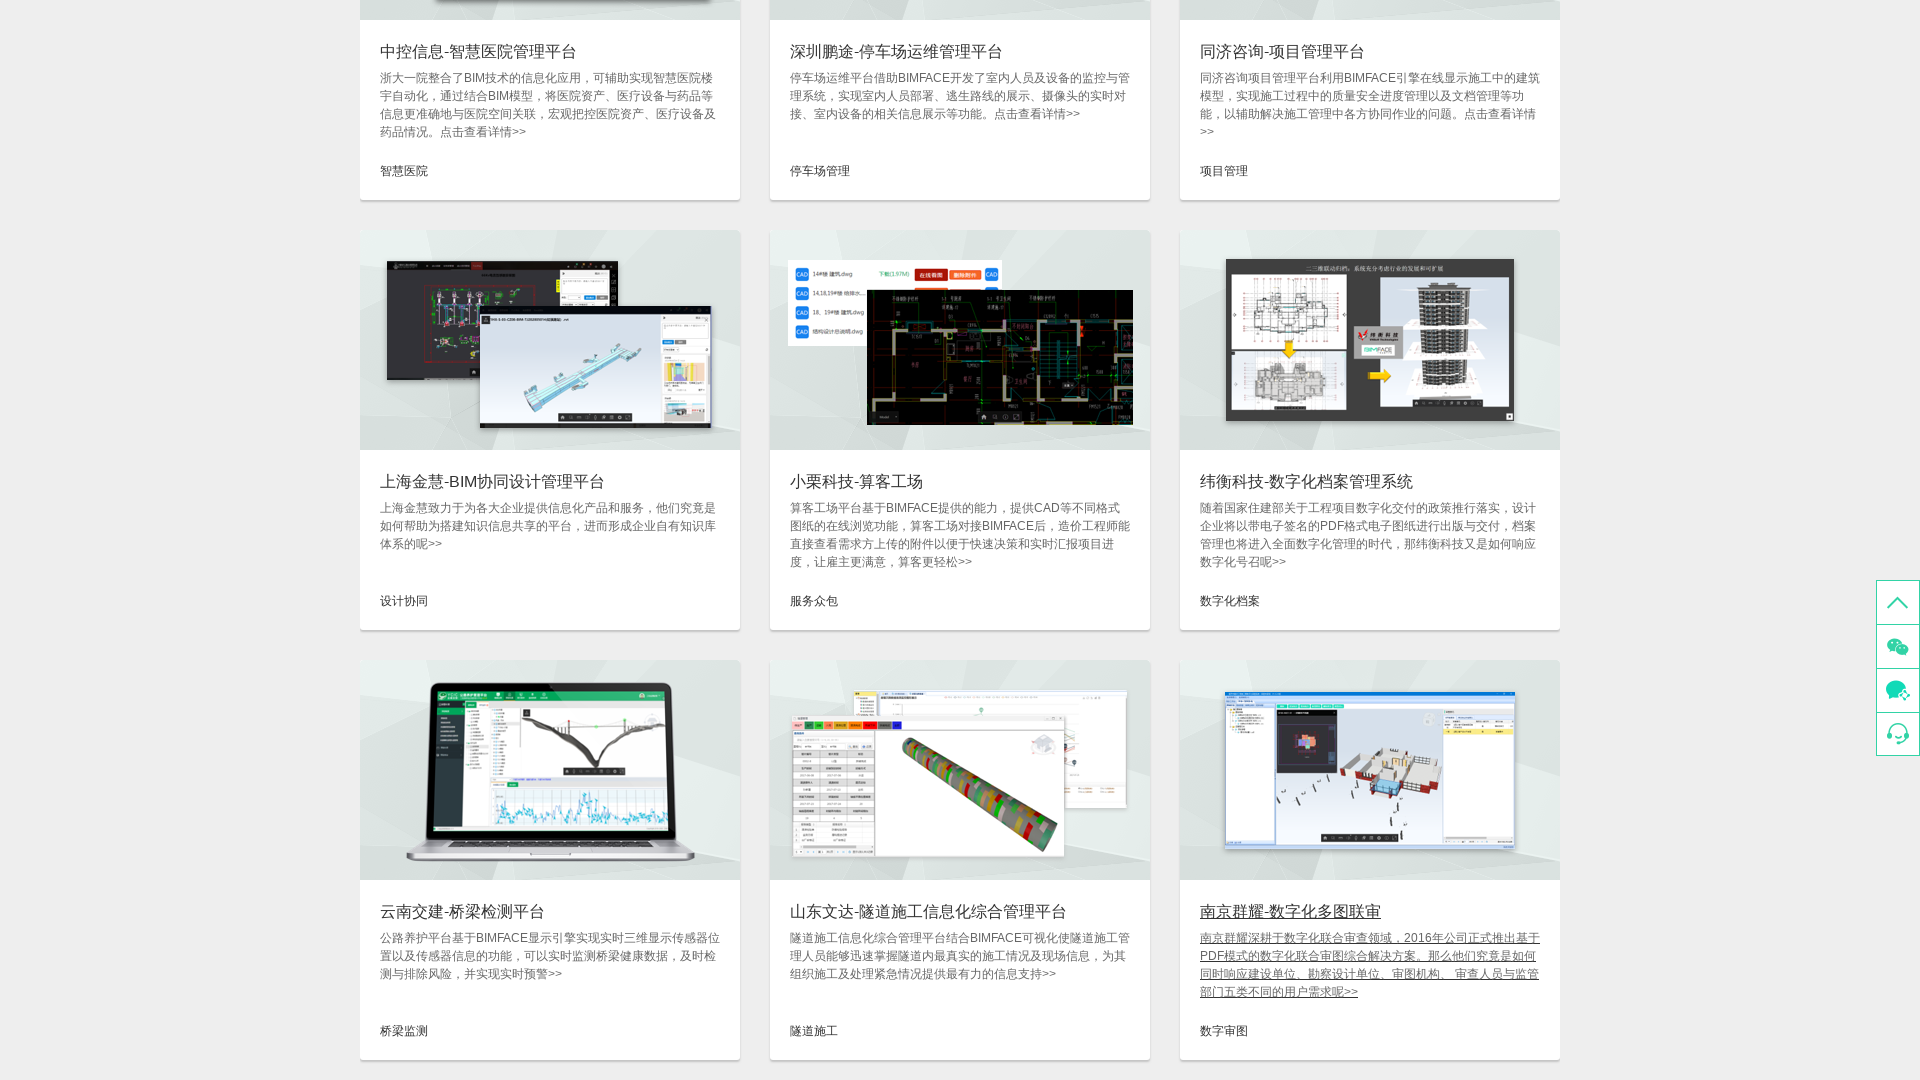

Waited 2 seconds after clicking case study item 24
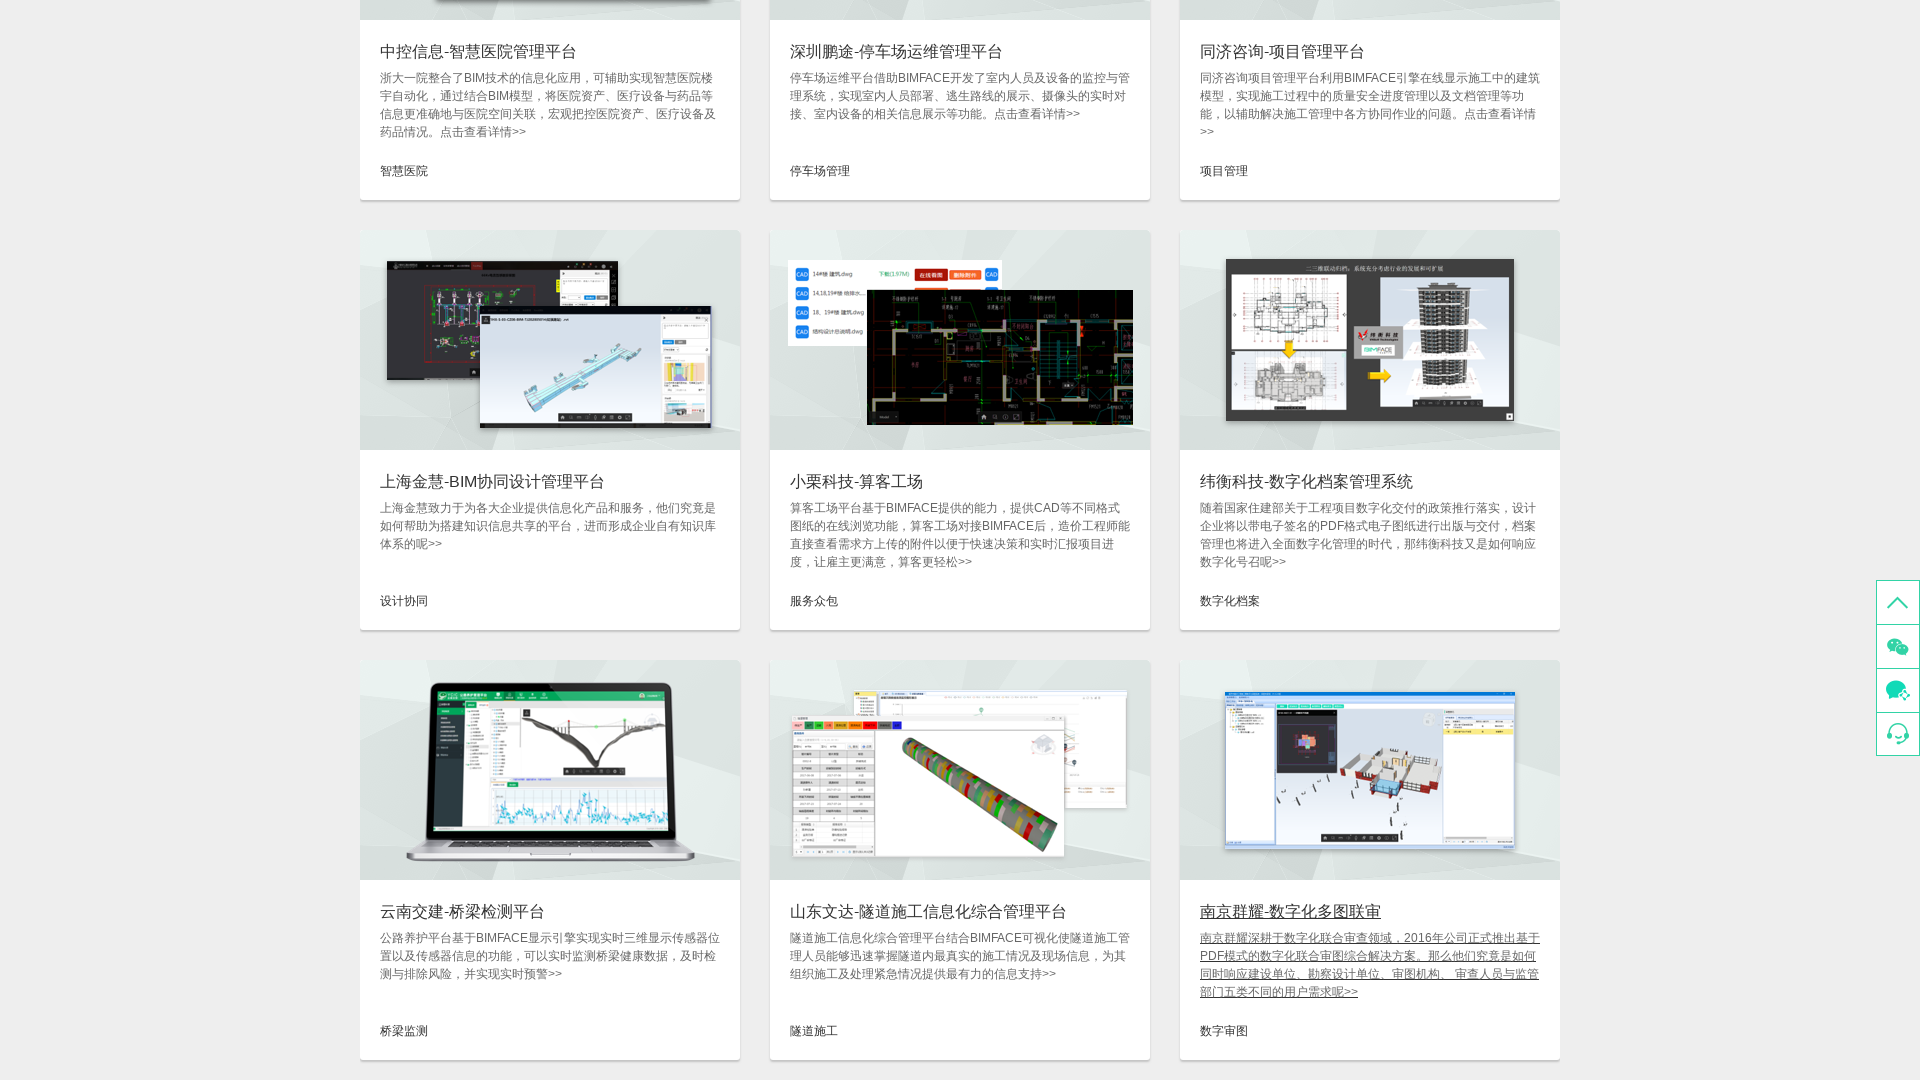

Closed popup/new page opened by case study item 24
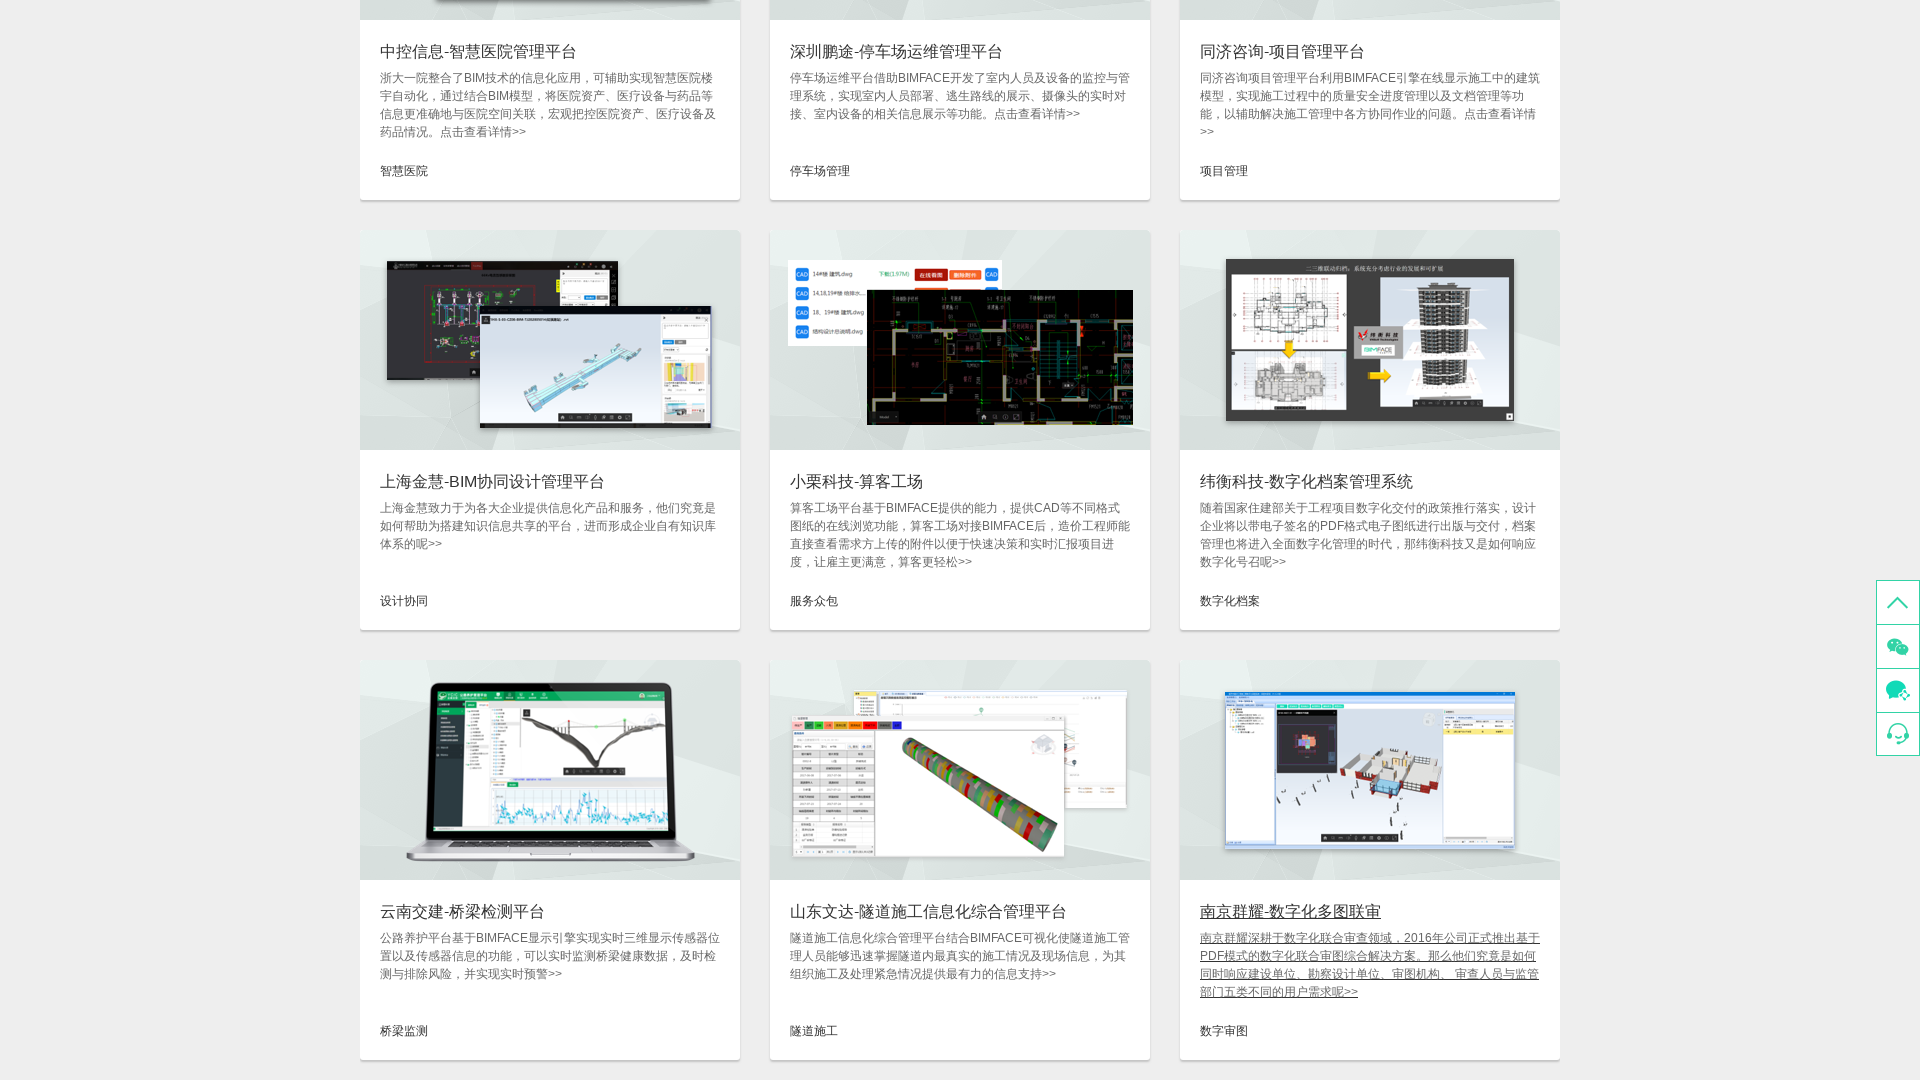

Clicked on case study item 25 of 36 at (550, 540) on xpath=//div[@class="info"] >> nth=24
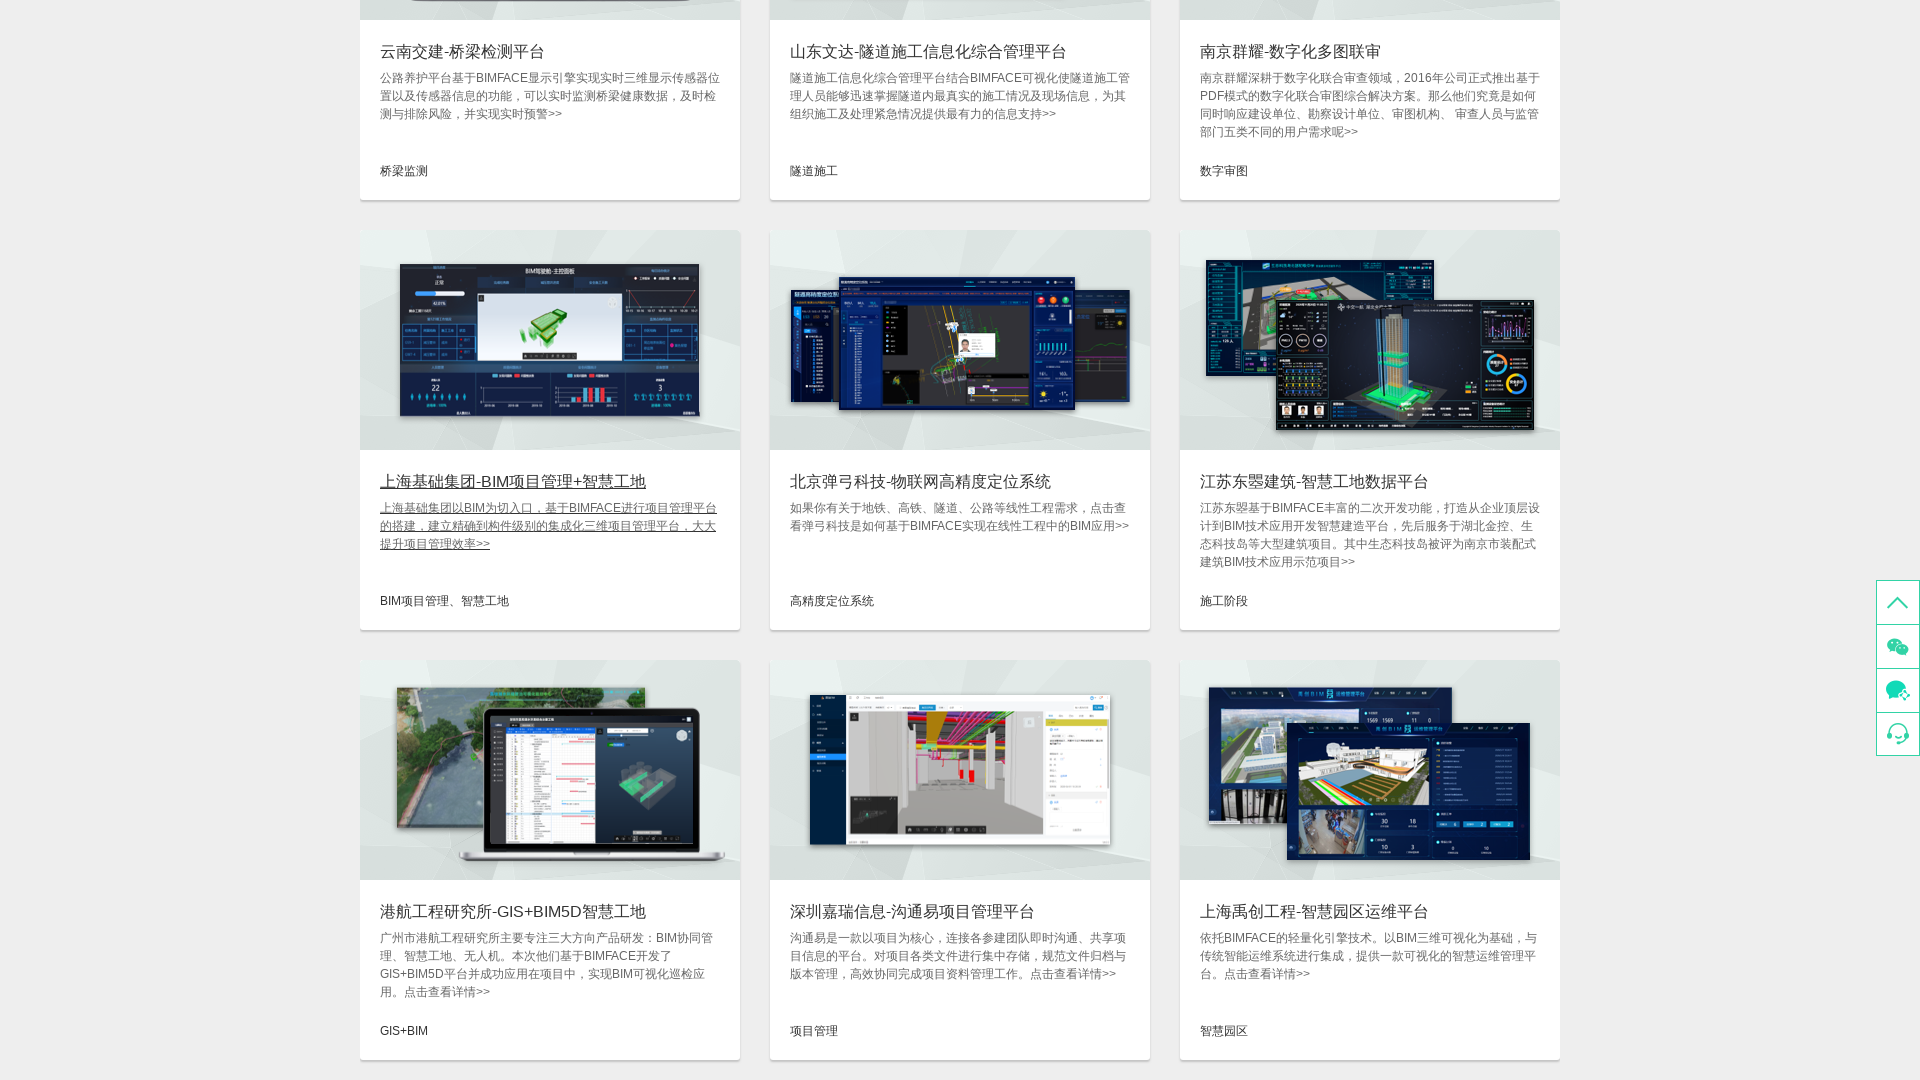

Waited 2 seconds after clicking case study item 25
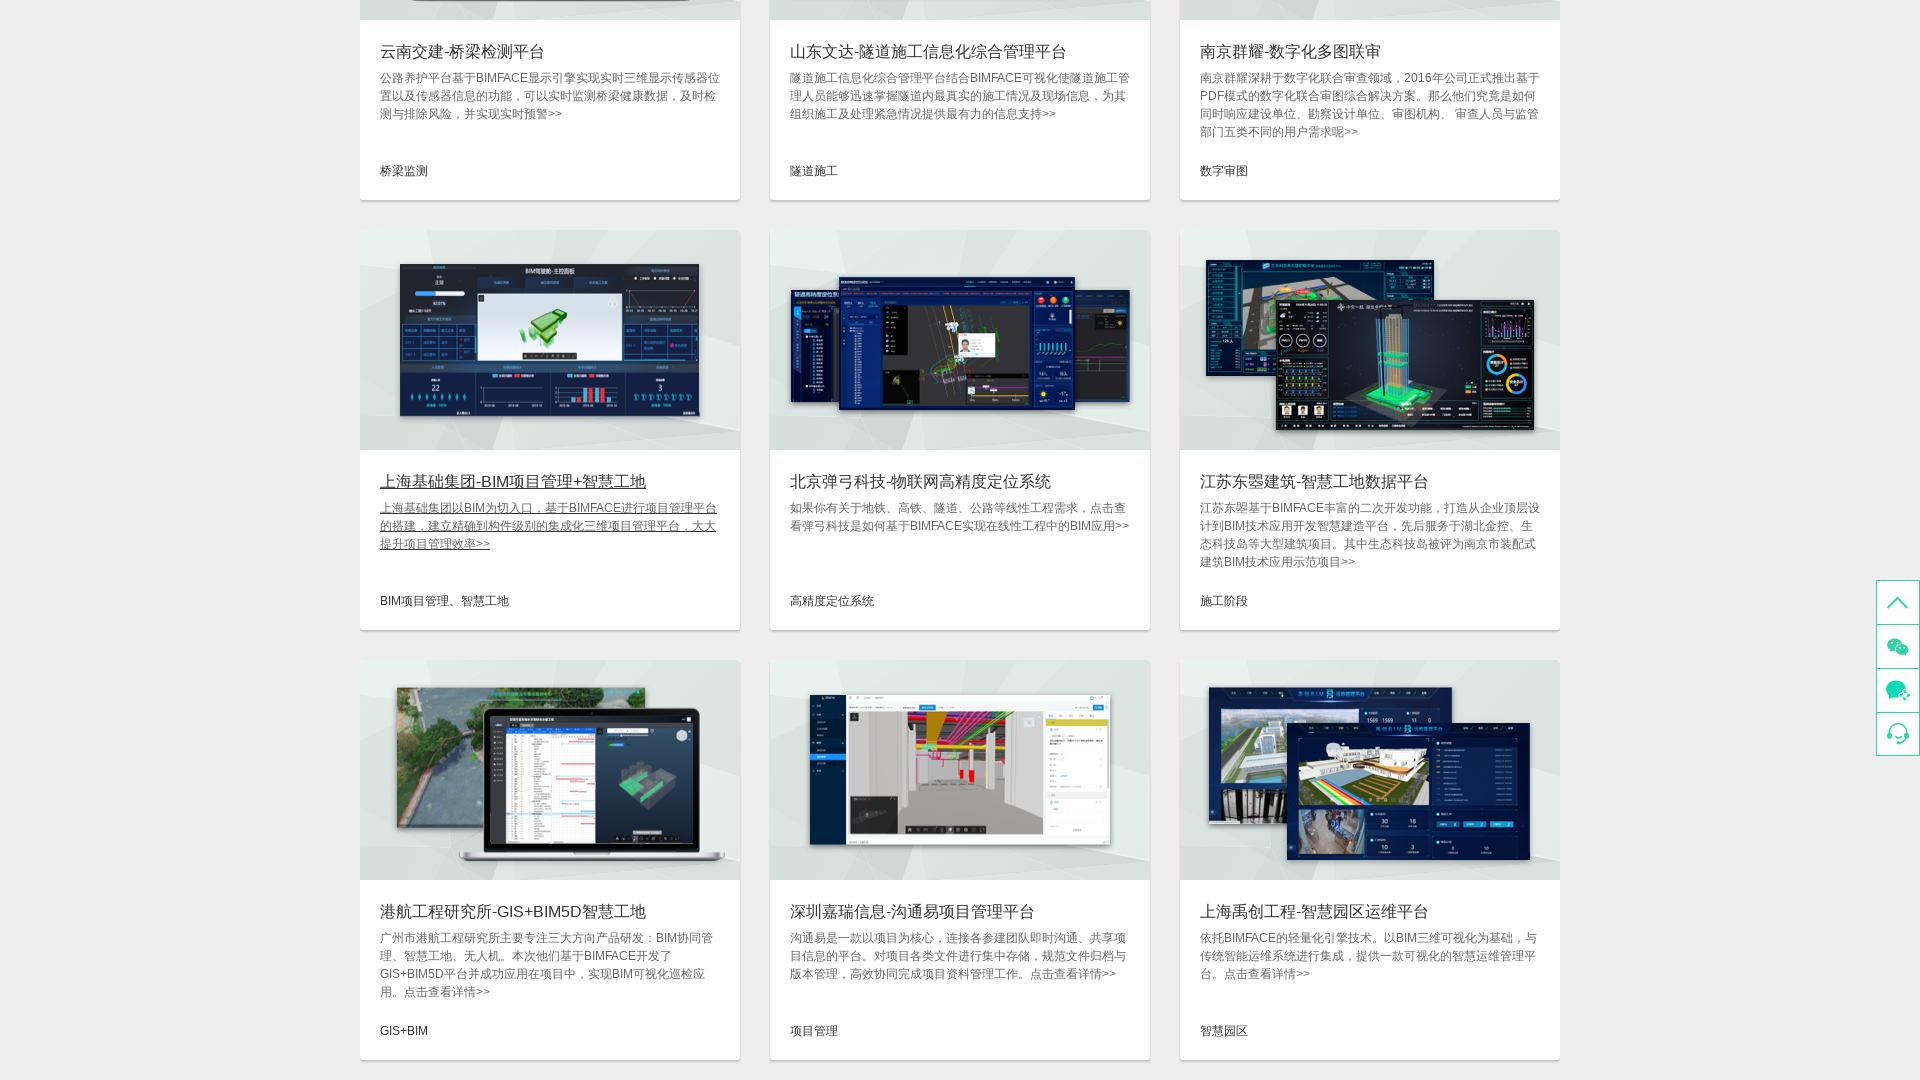

Closed popup/new page opened by case study item 25
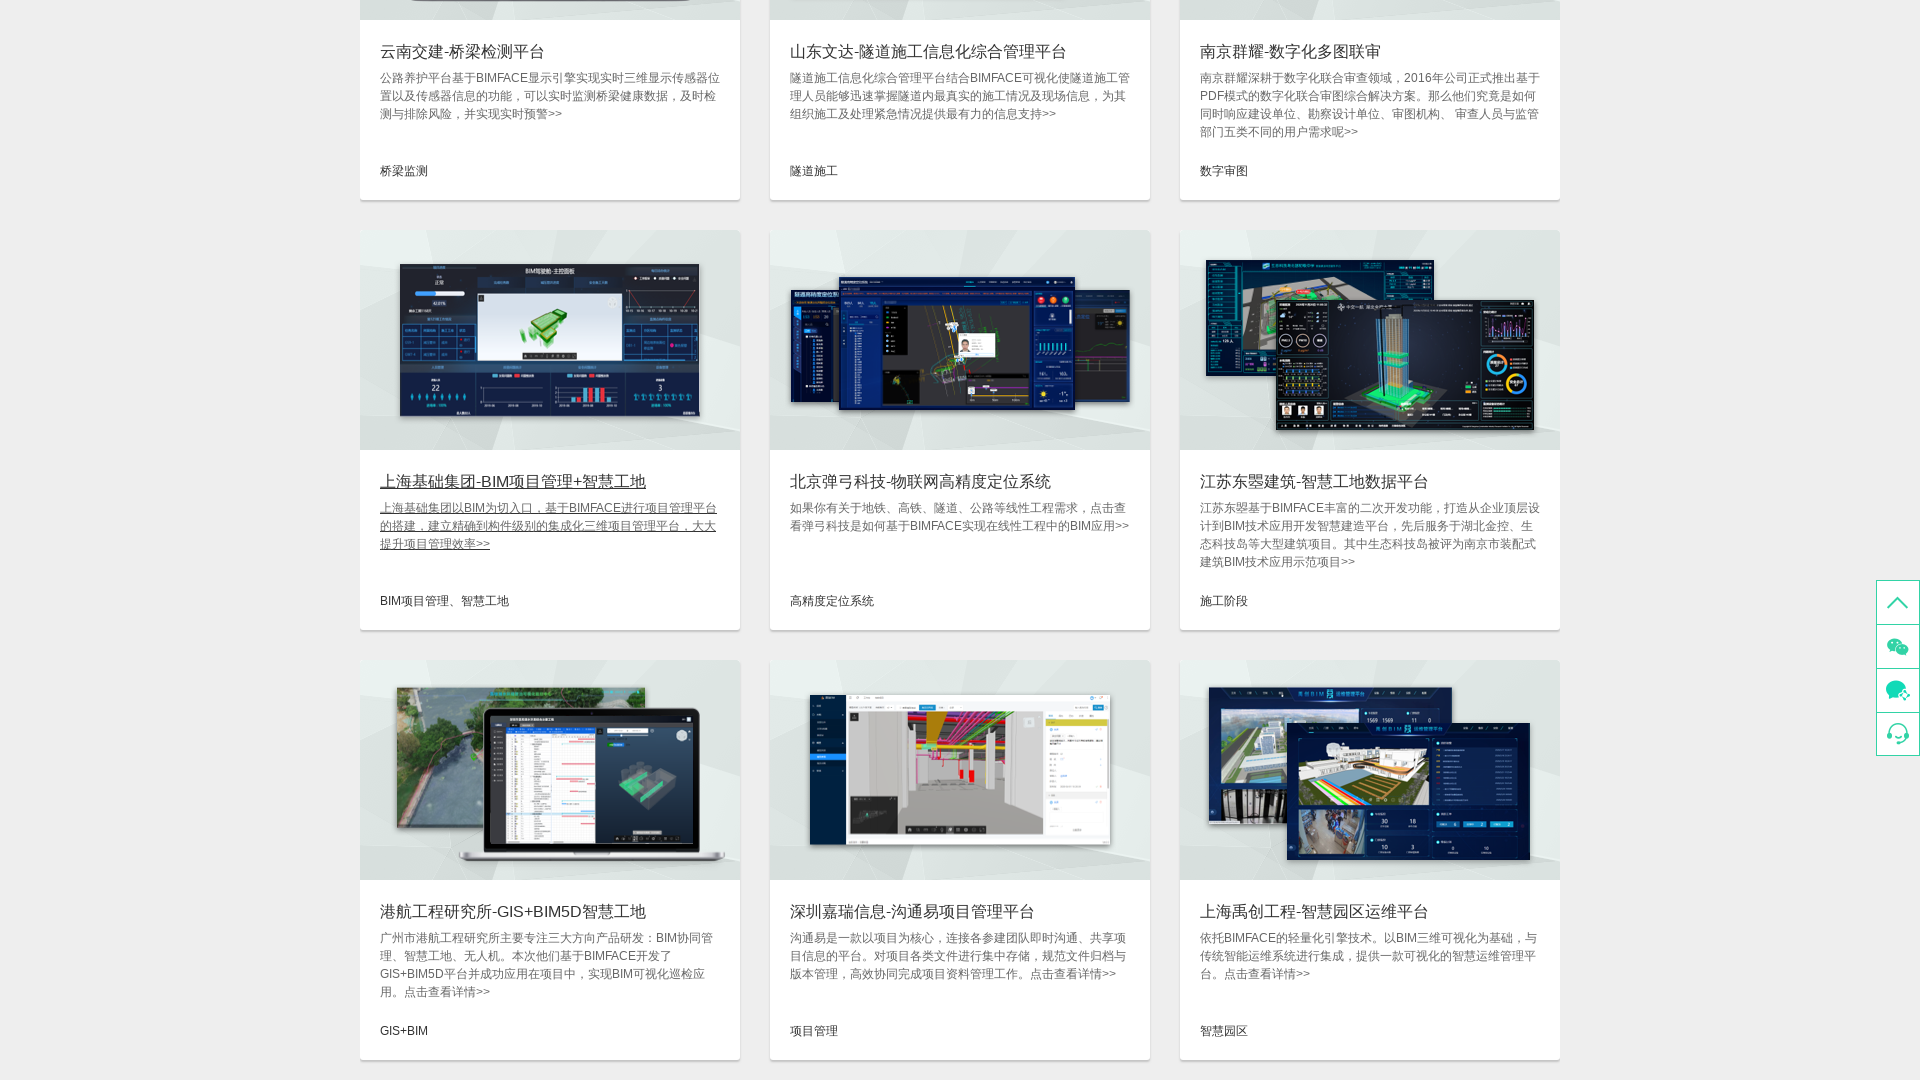

Clicked on case study item 26 of 36 at (960, 540) on xpath=//div[@class="info"] >> nth=25
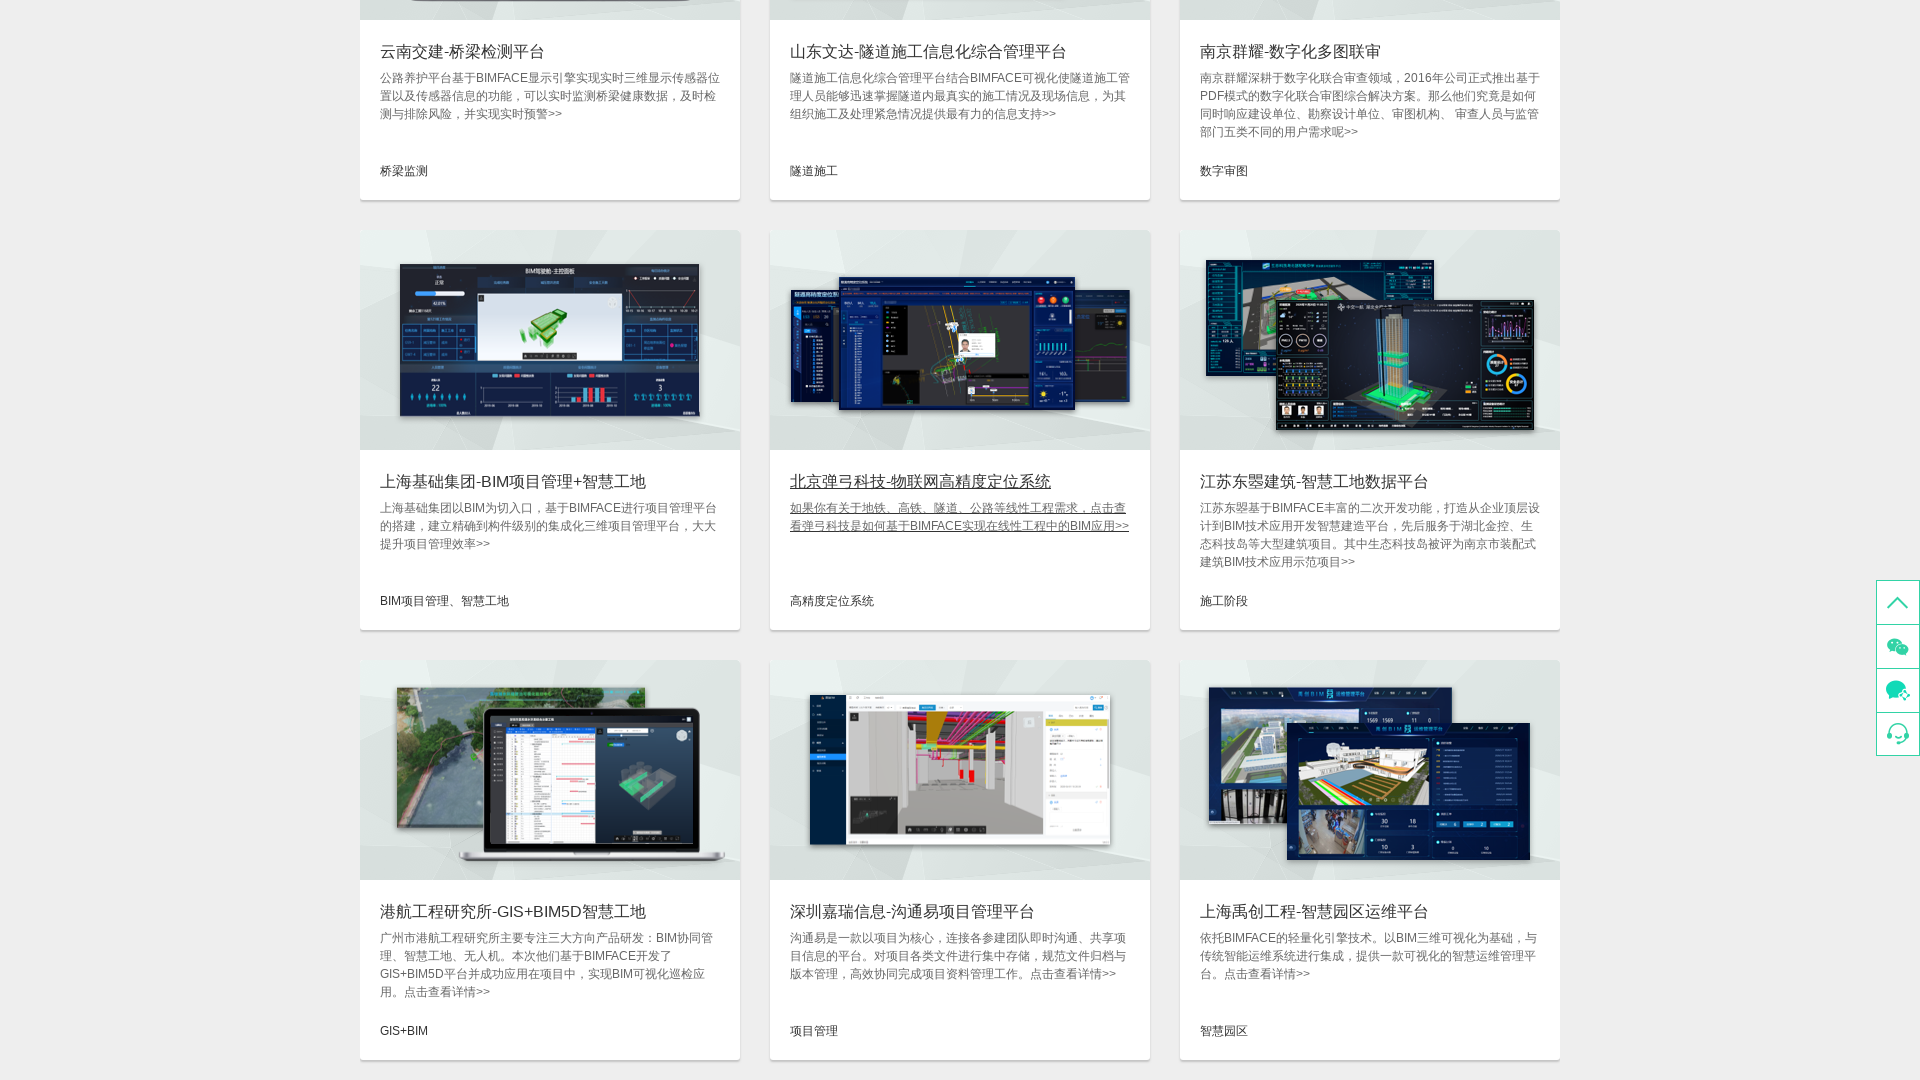

Waited 2 seconds after clicking case study item 26
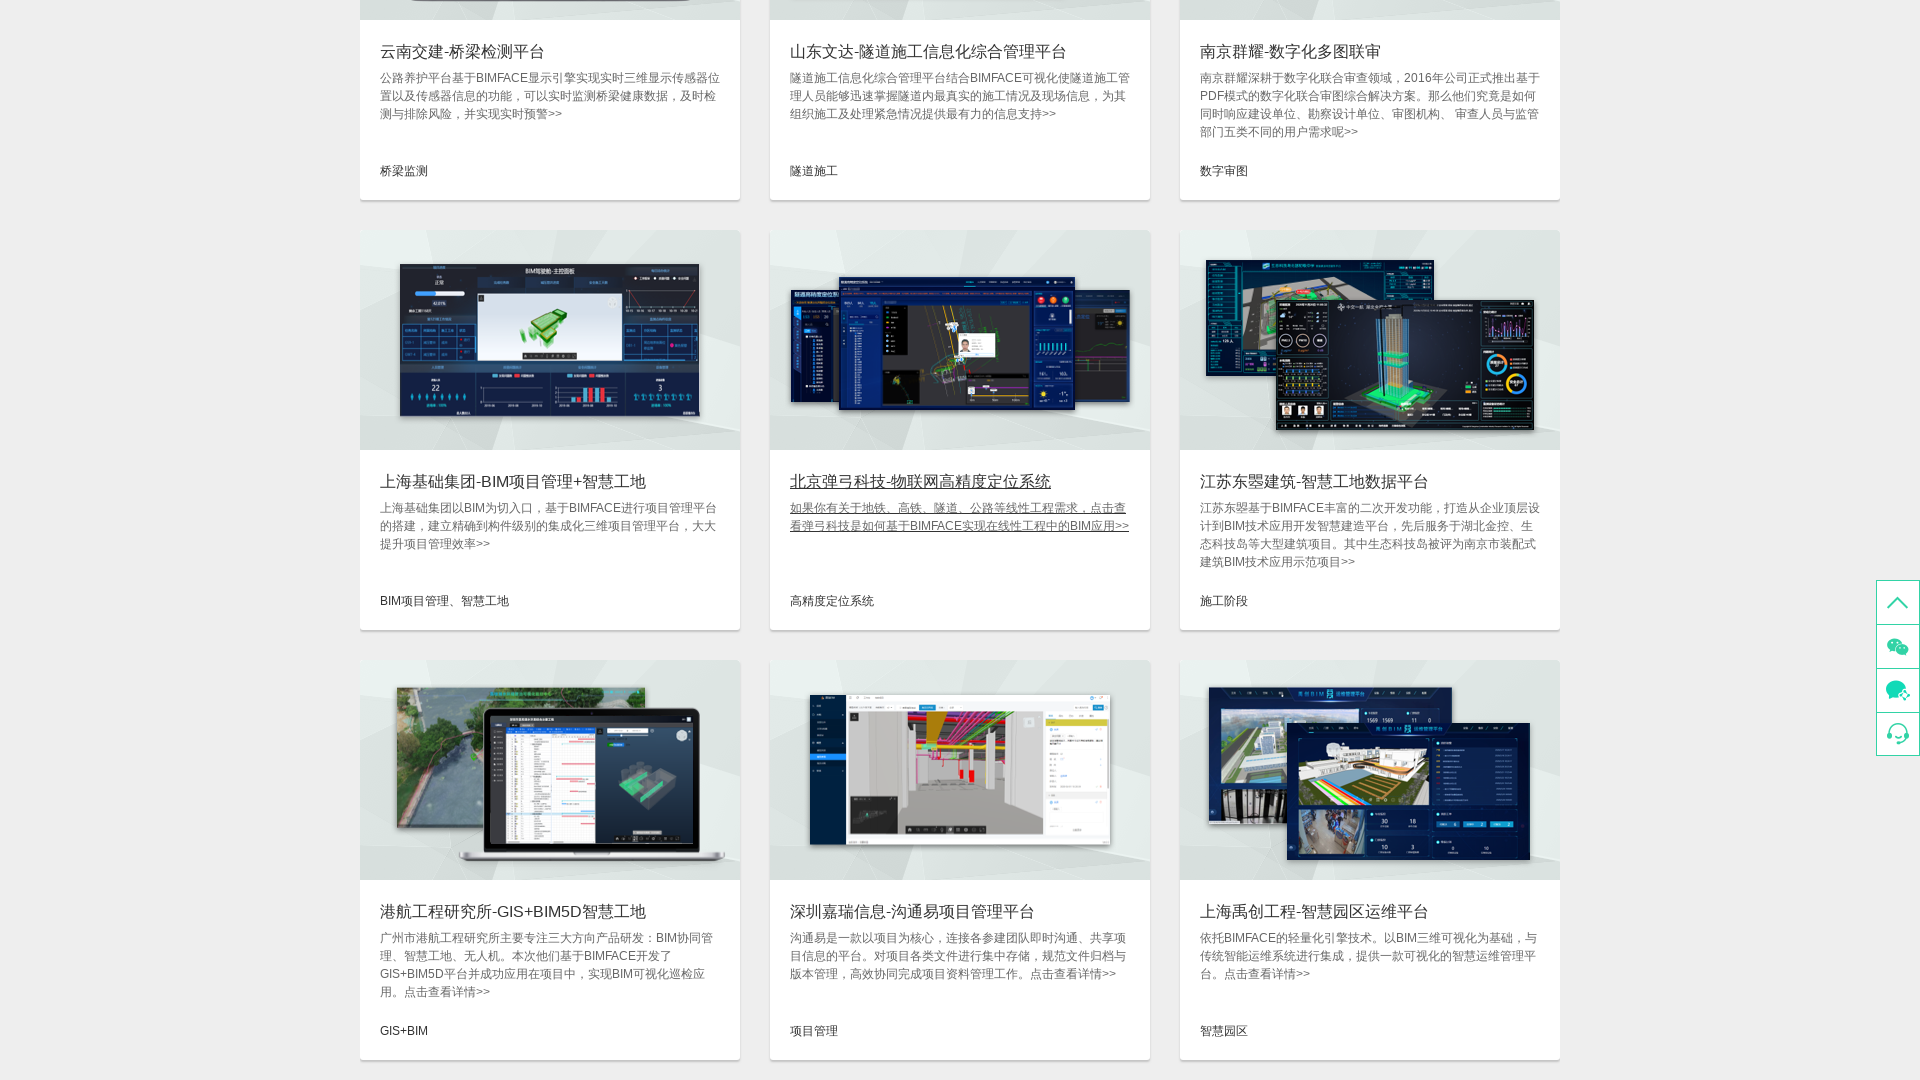

Closed popup/new page opened by case study item 26
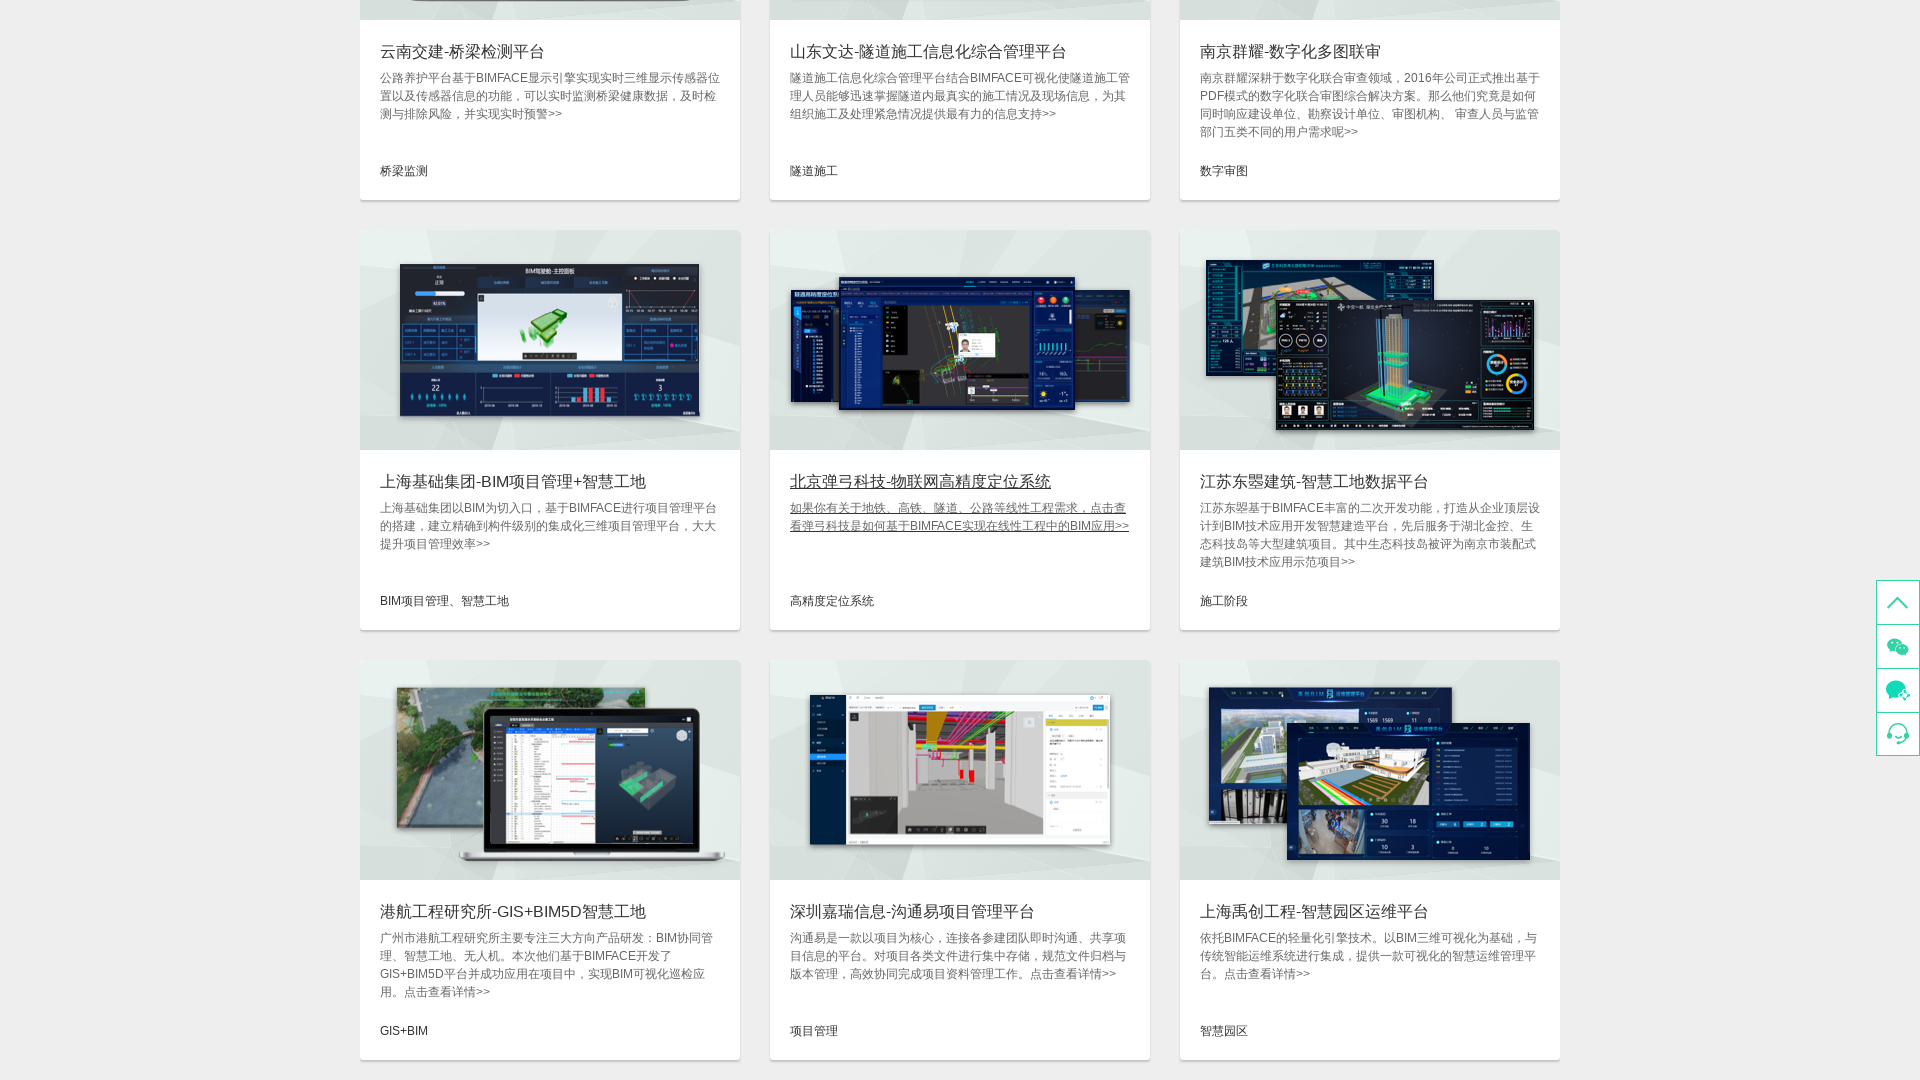

Clicked on case study item 27 of 36 at (1370, 540) on xpath=//div[@class="info"] >> nth=26
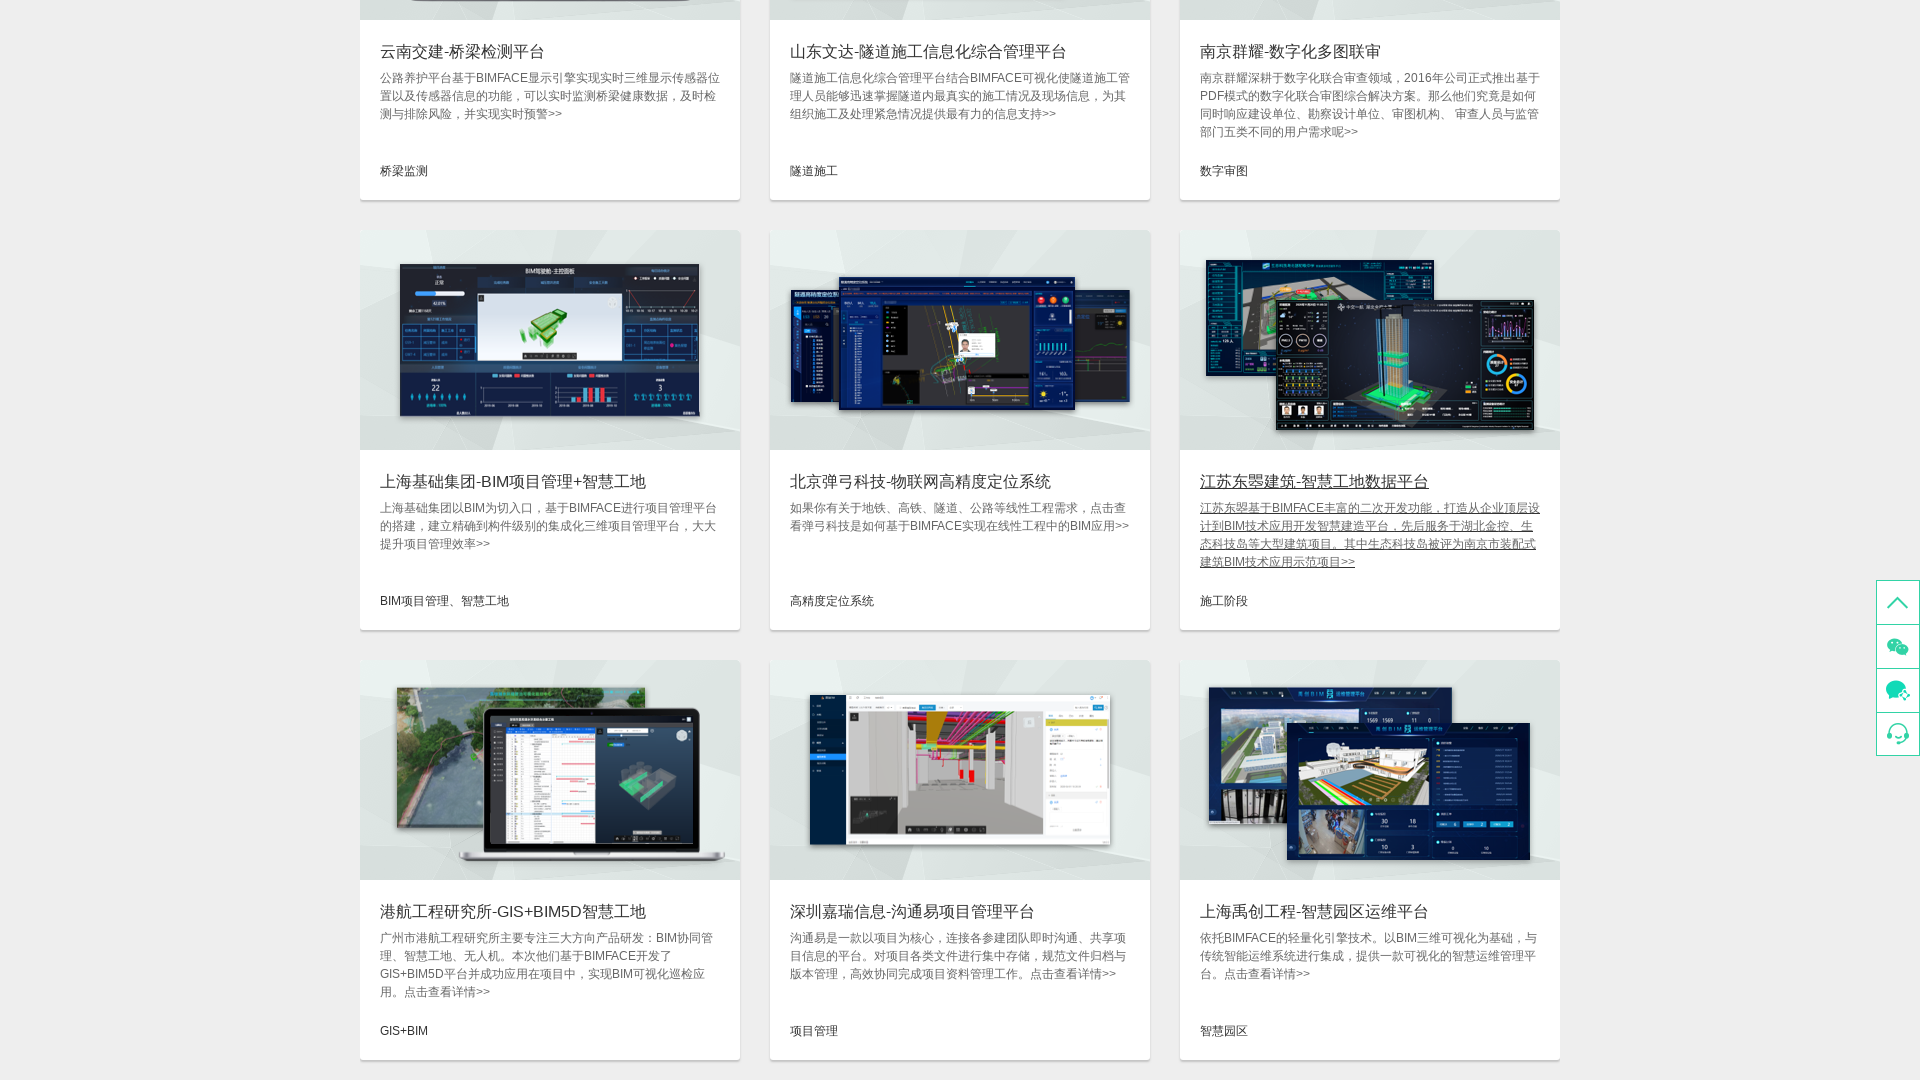

Waited 2 seconds after clicking case study item 27
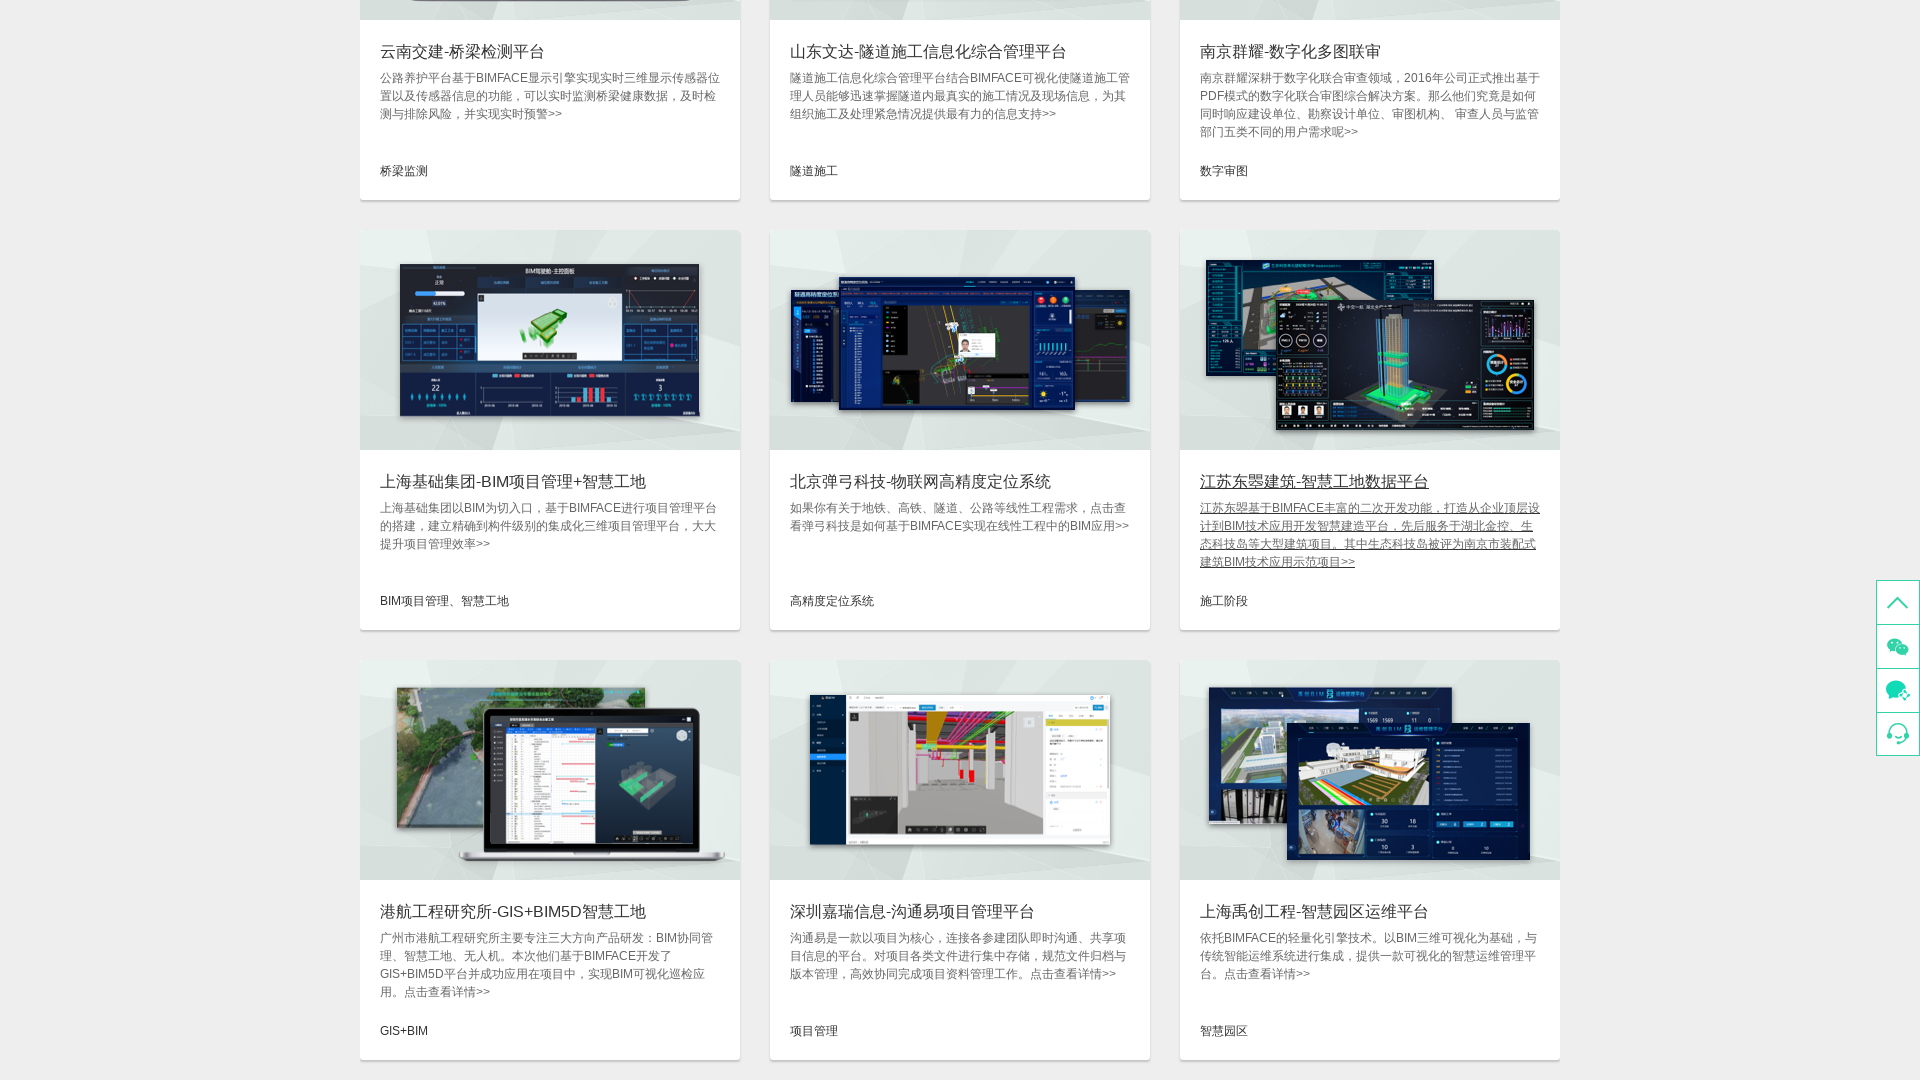

Closed popup/new page opened by case study item 27
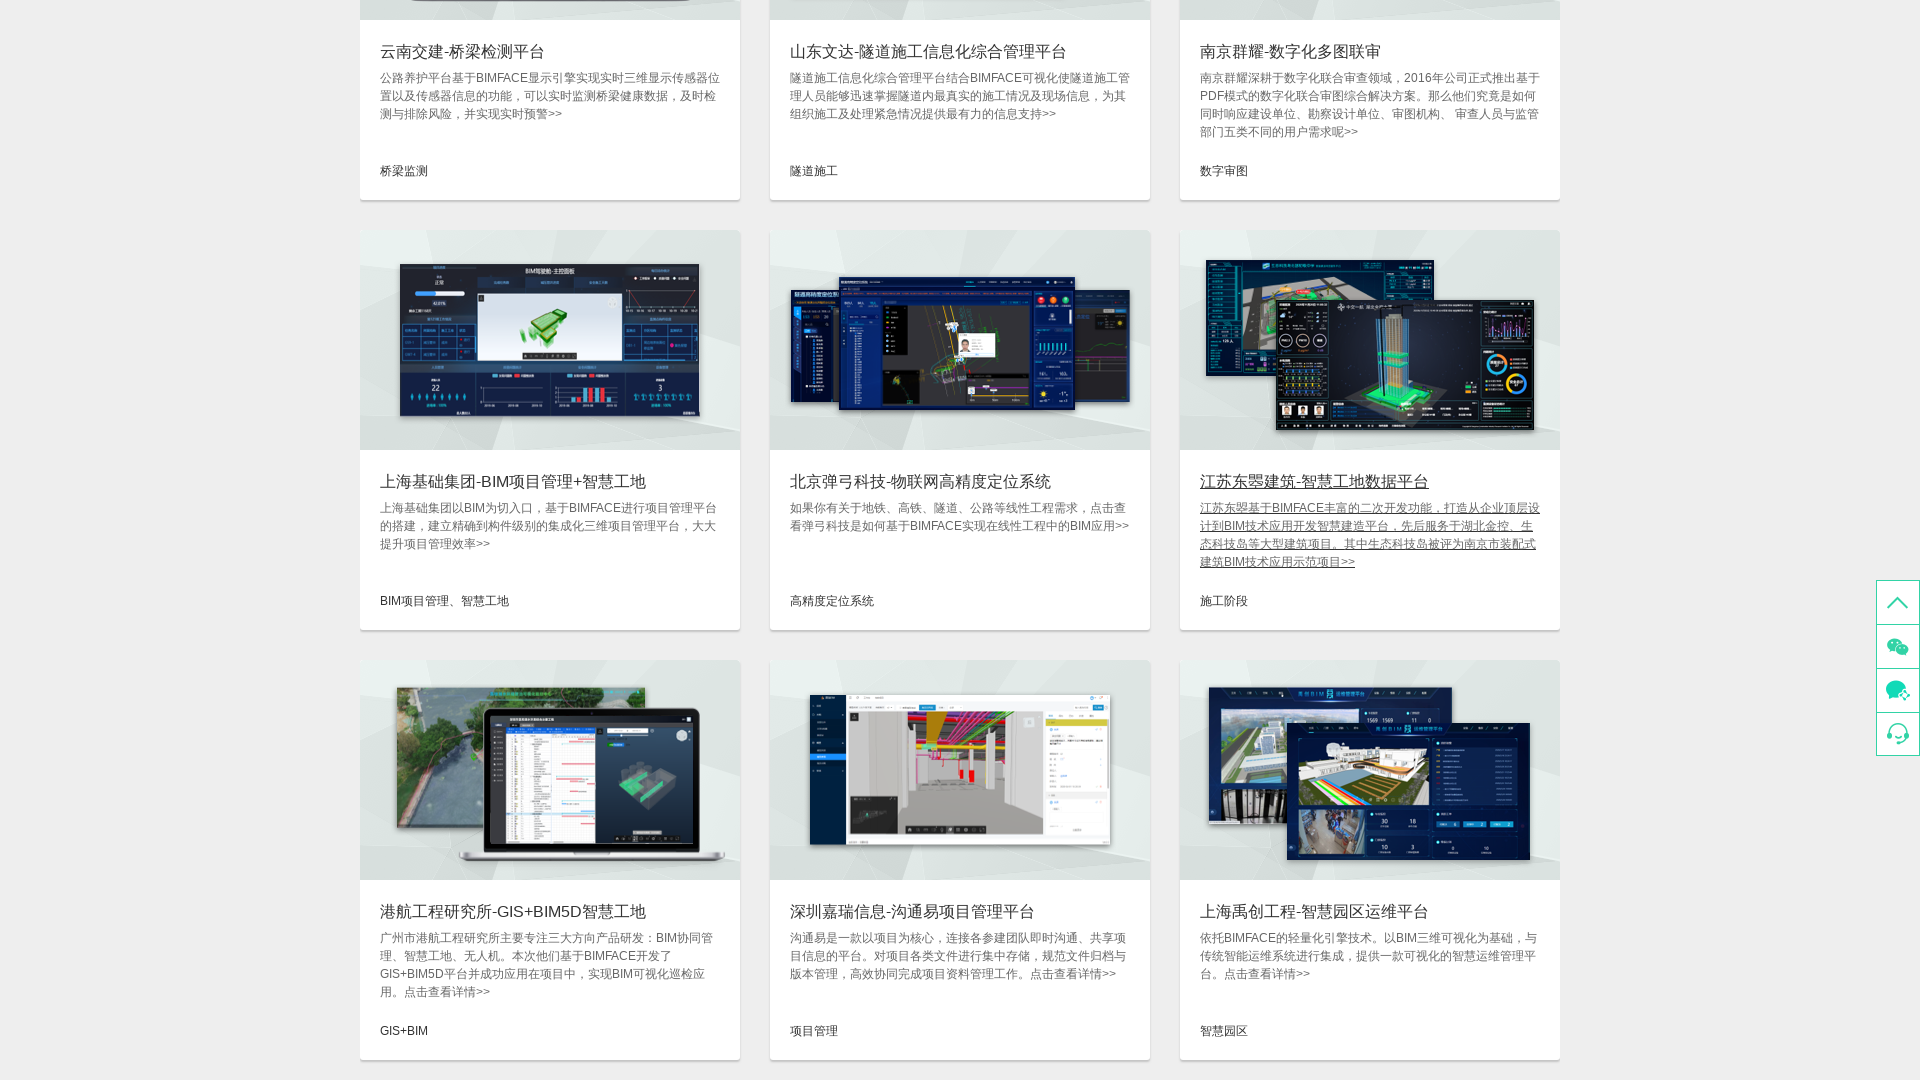

Clicked on case study item 28 of 36 at (550, 970) on xpath=//div[@class="info"] >> nth=27
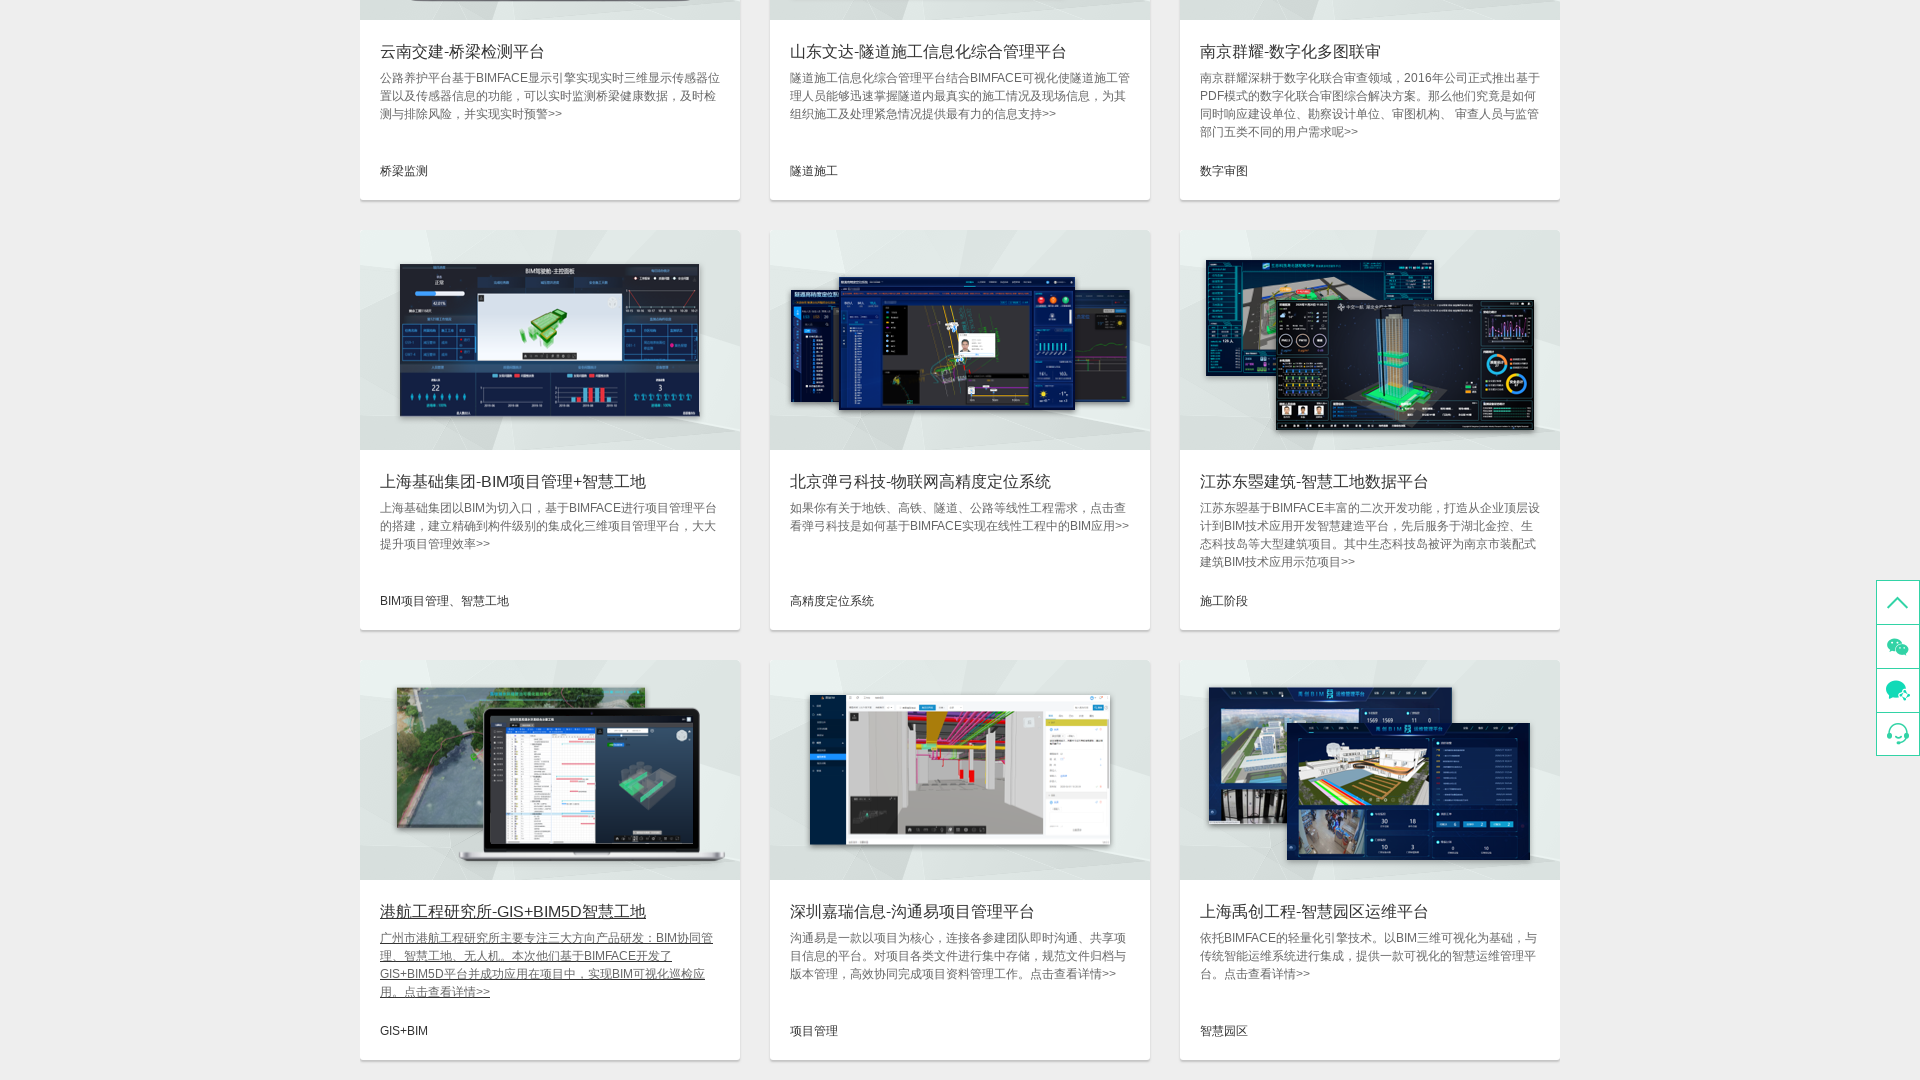

Waited 2 seconds after clicking case study item 28
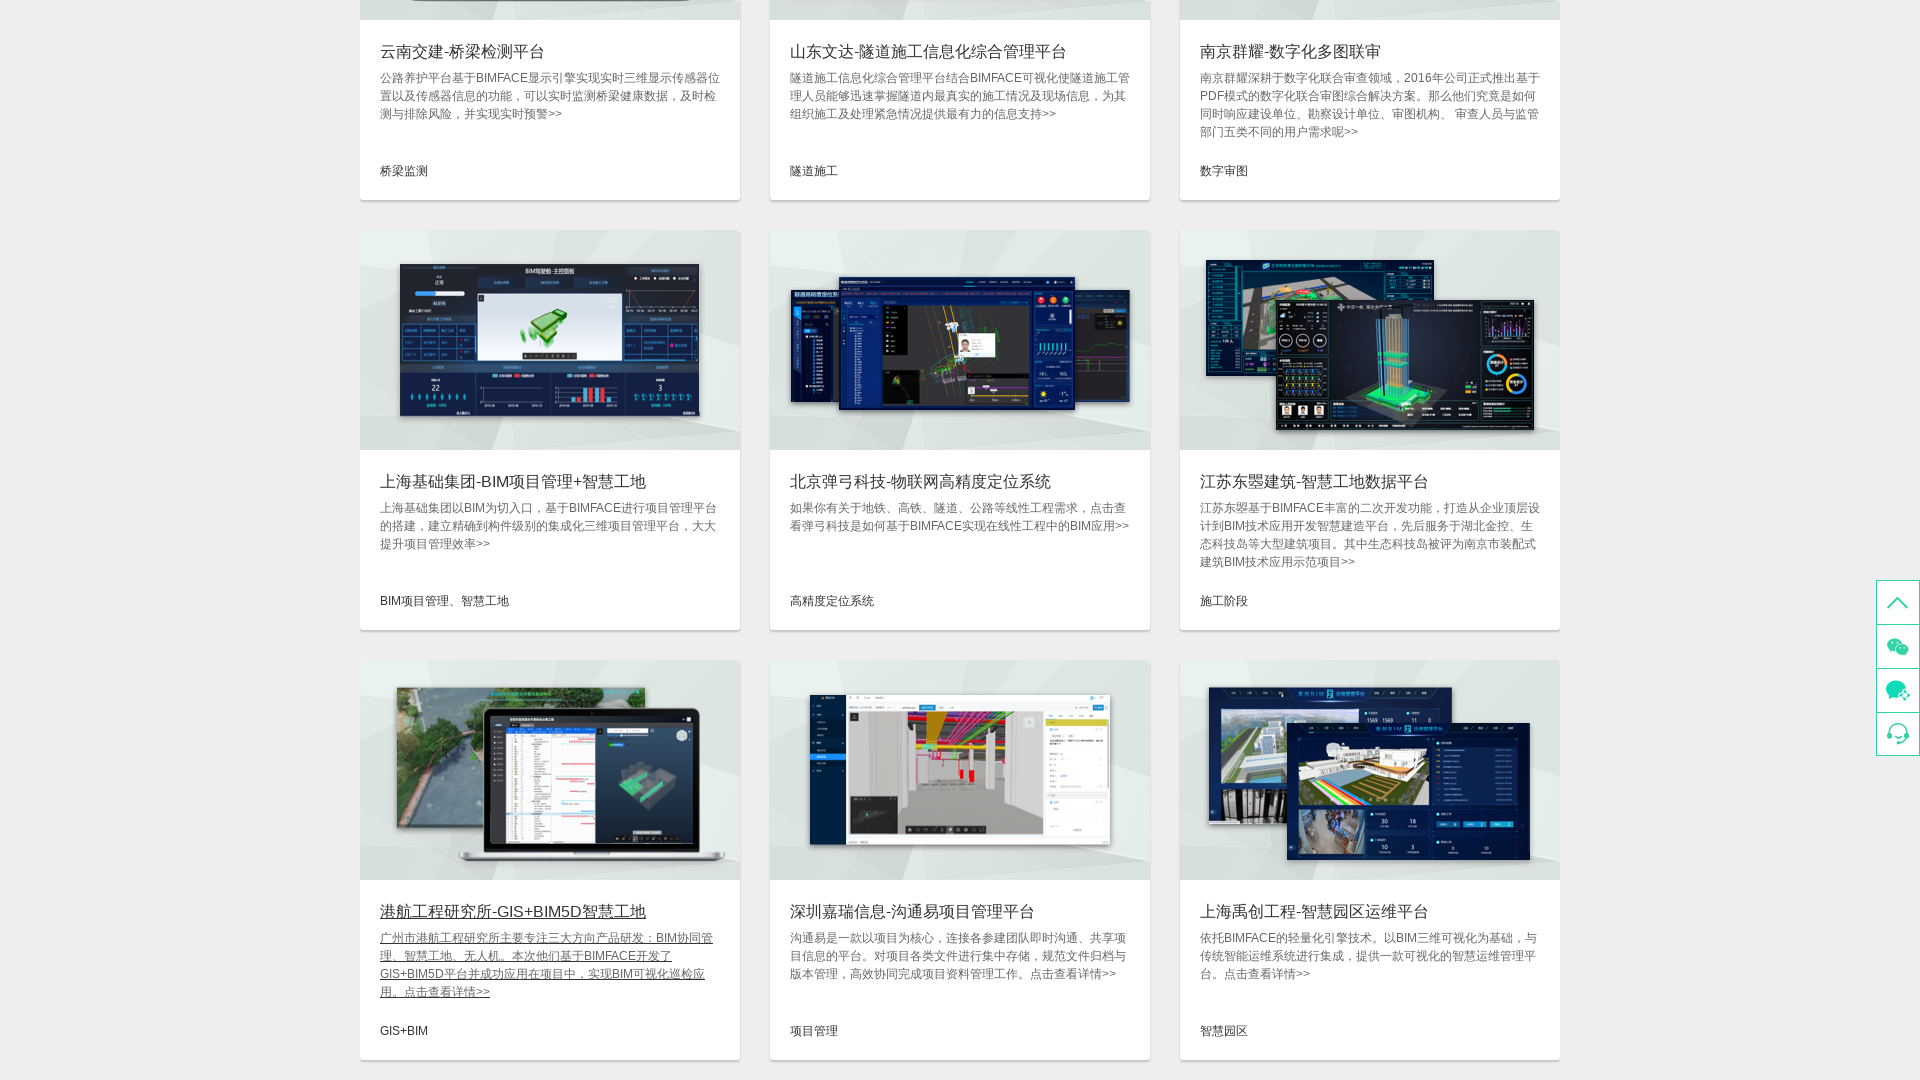

Closed popup/new page opened by case study item 28
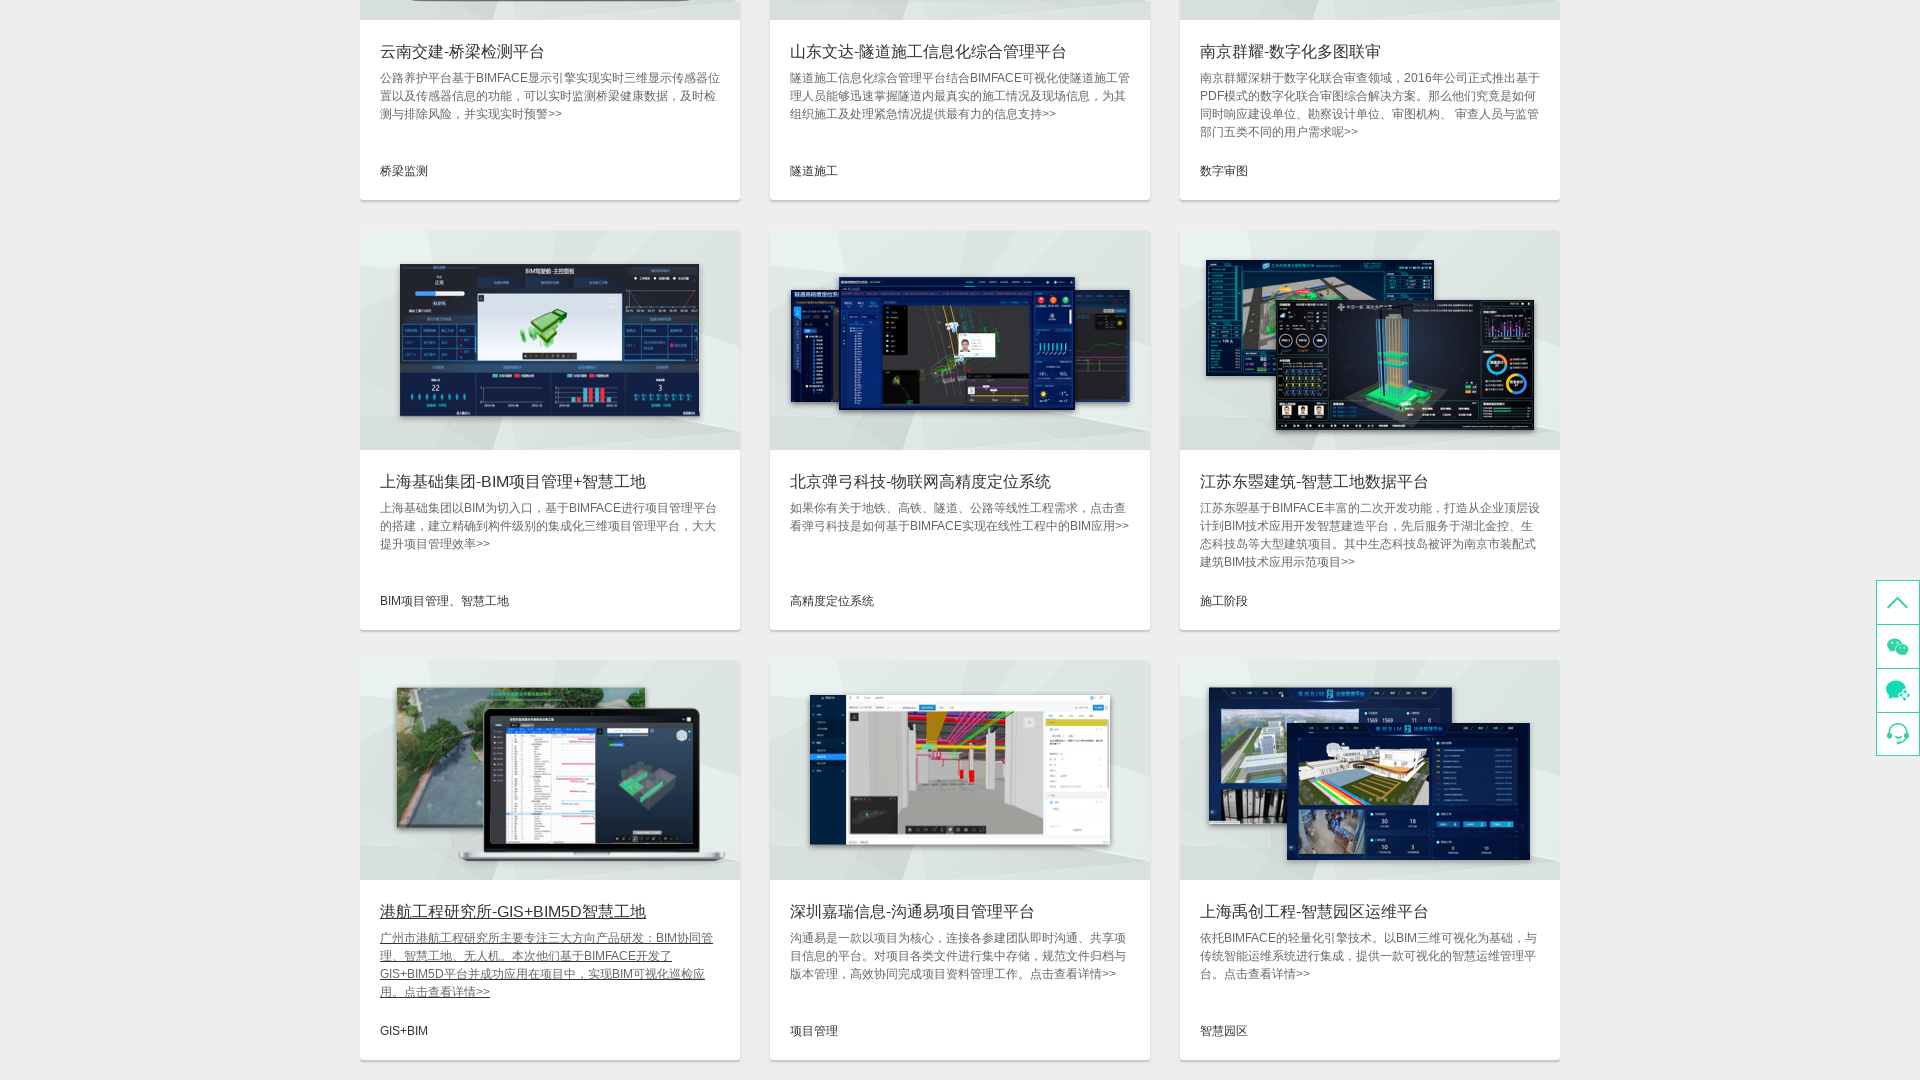

Clicked on case study item 29 of 36 at (960, 970) on xpath=//div[@class="info"] >> nth=28
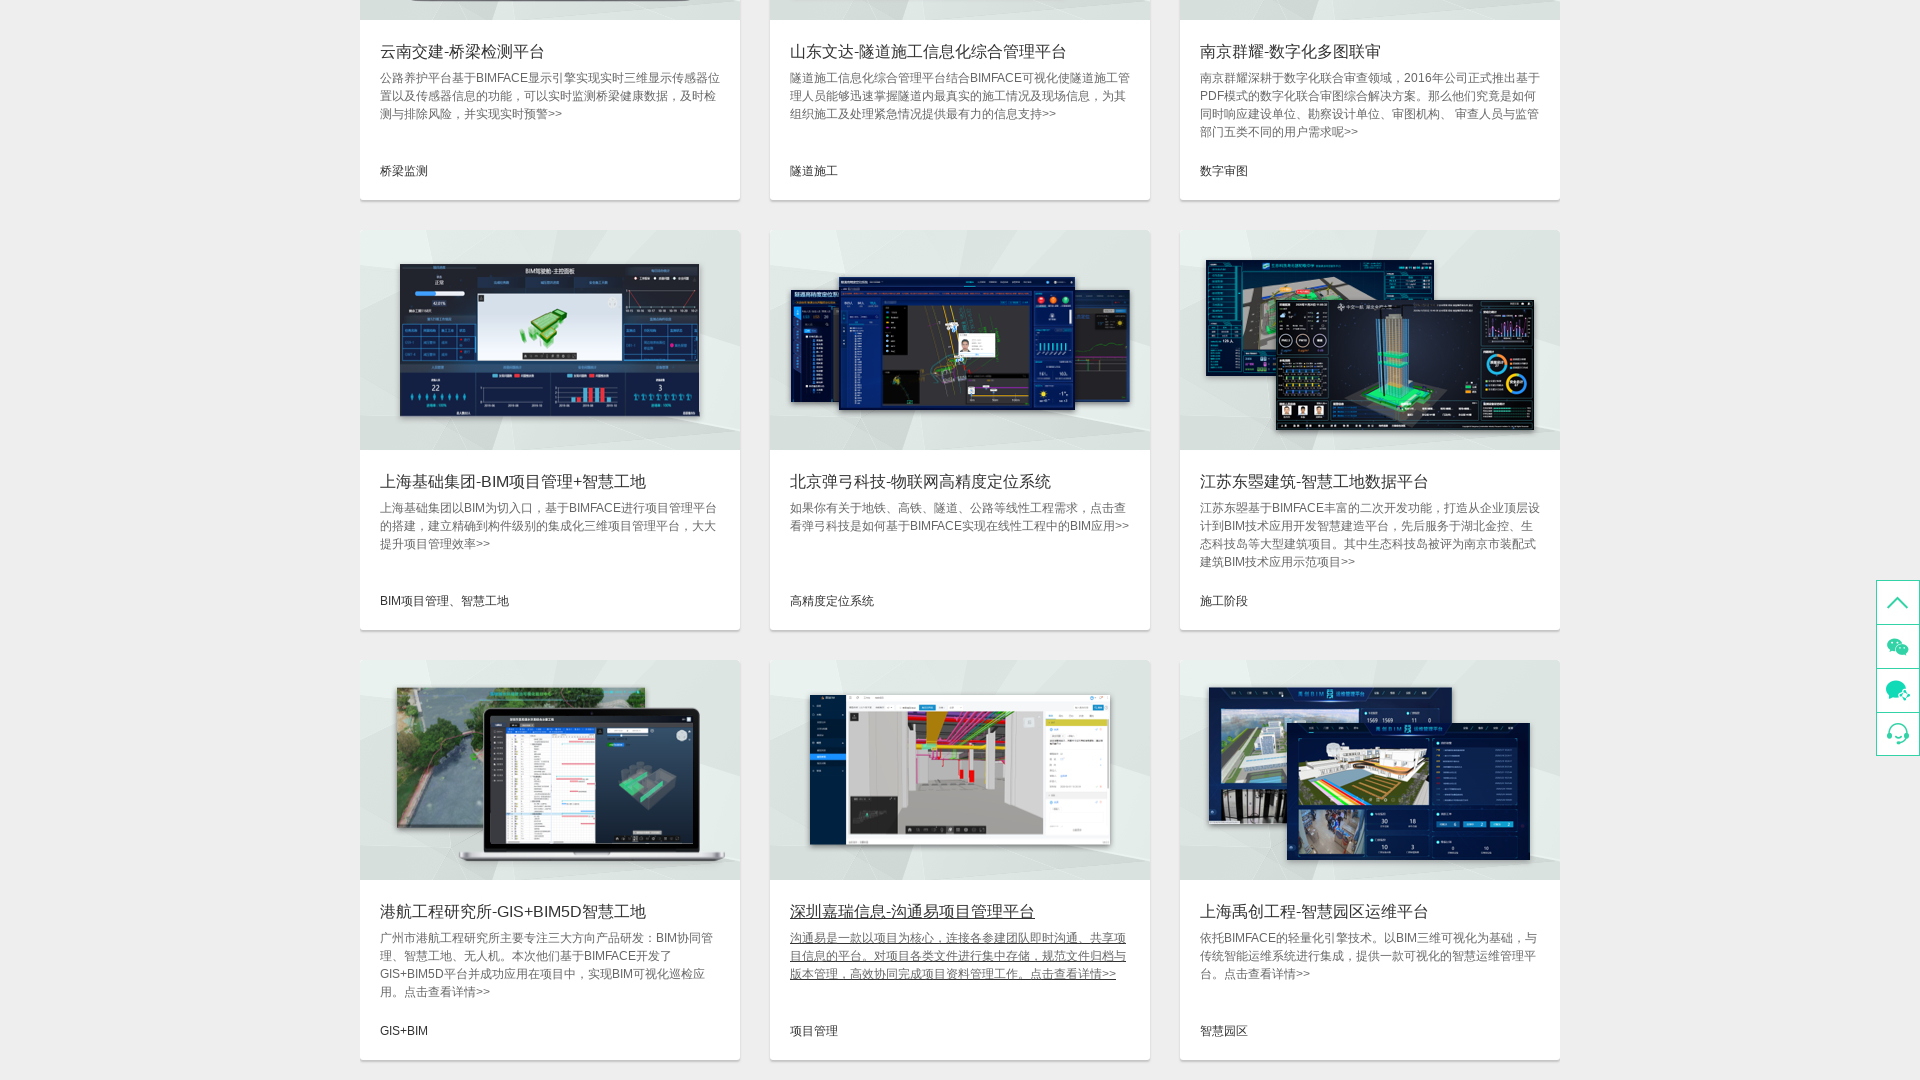

Waited 2 seconds after clicking case study item 29
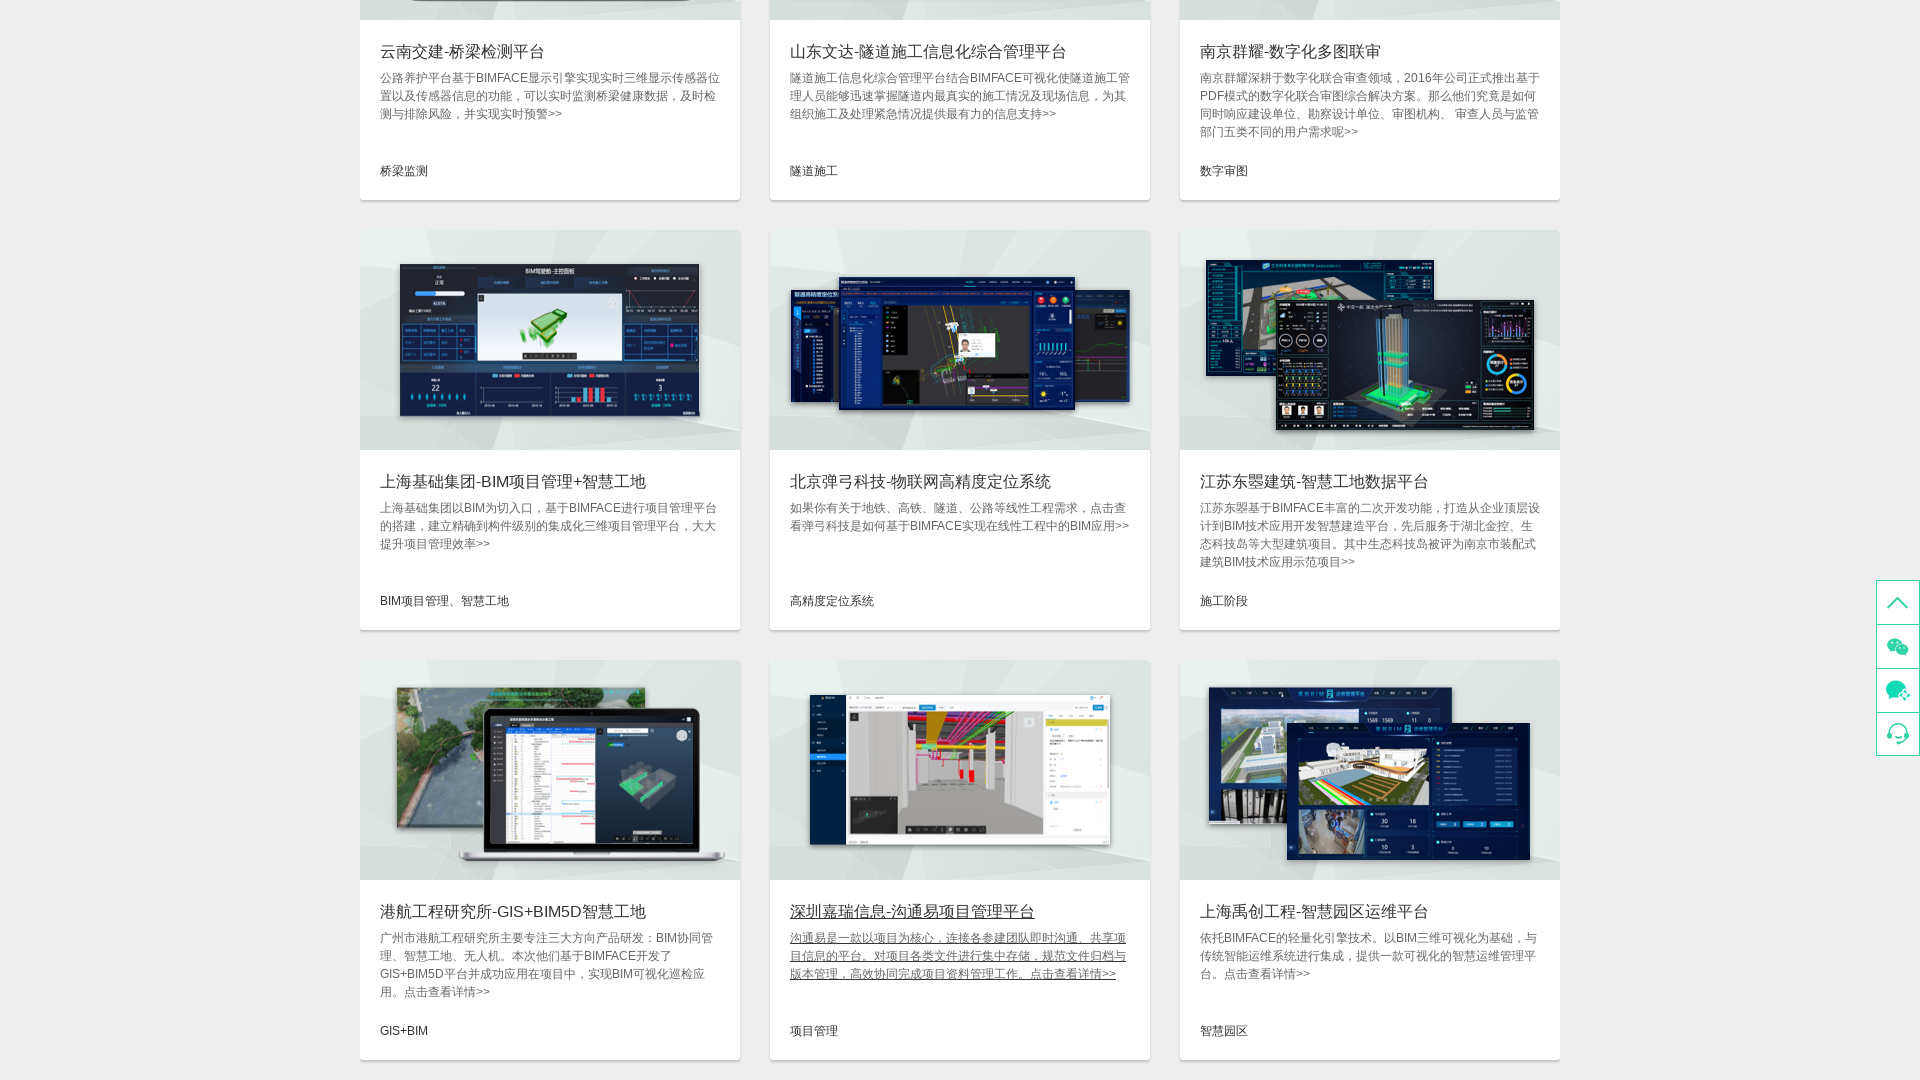

Closed popup/new page opened by case study item 29
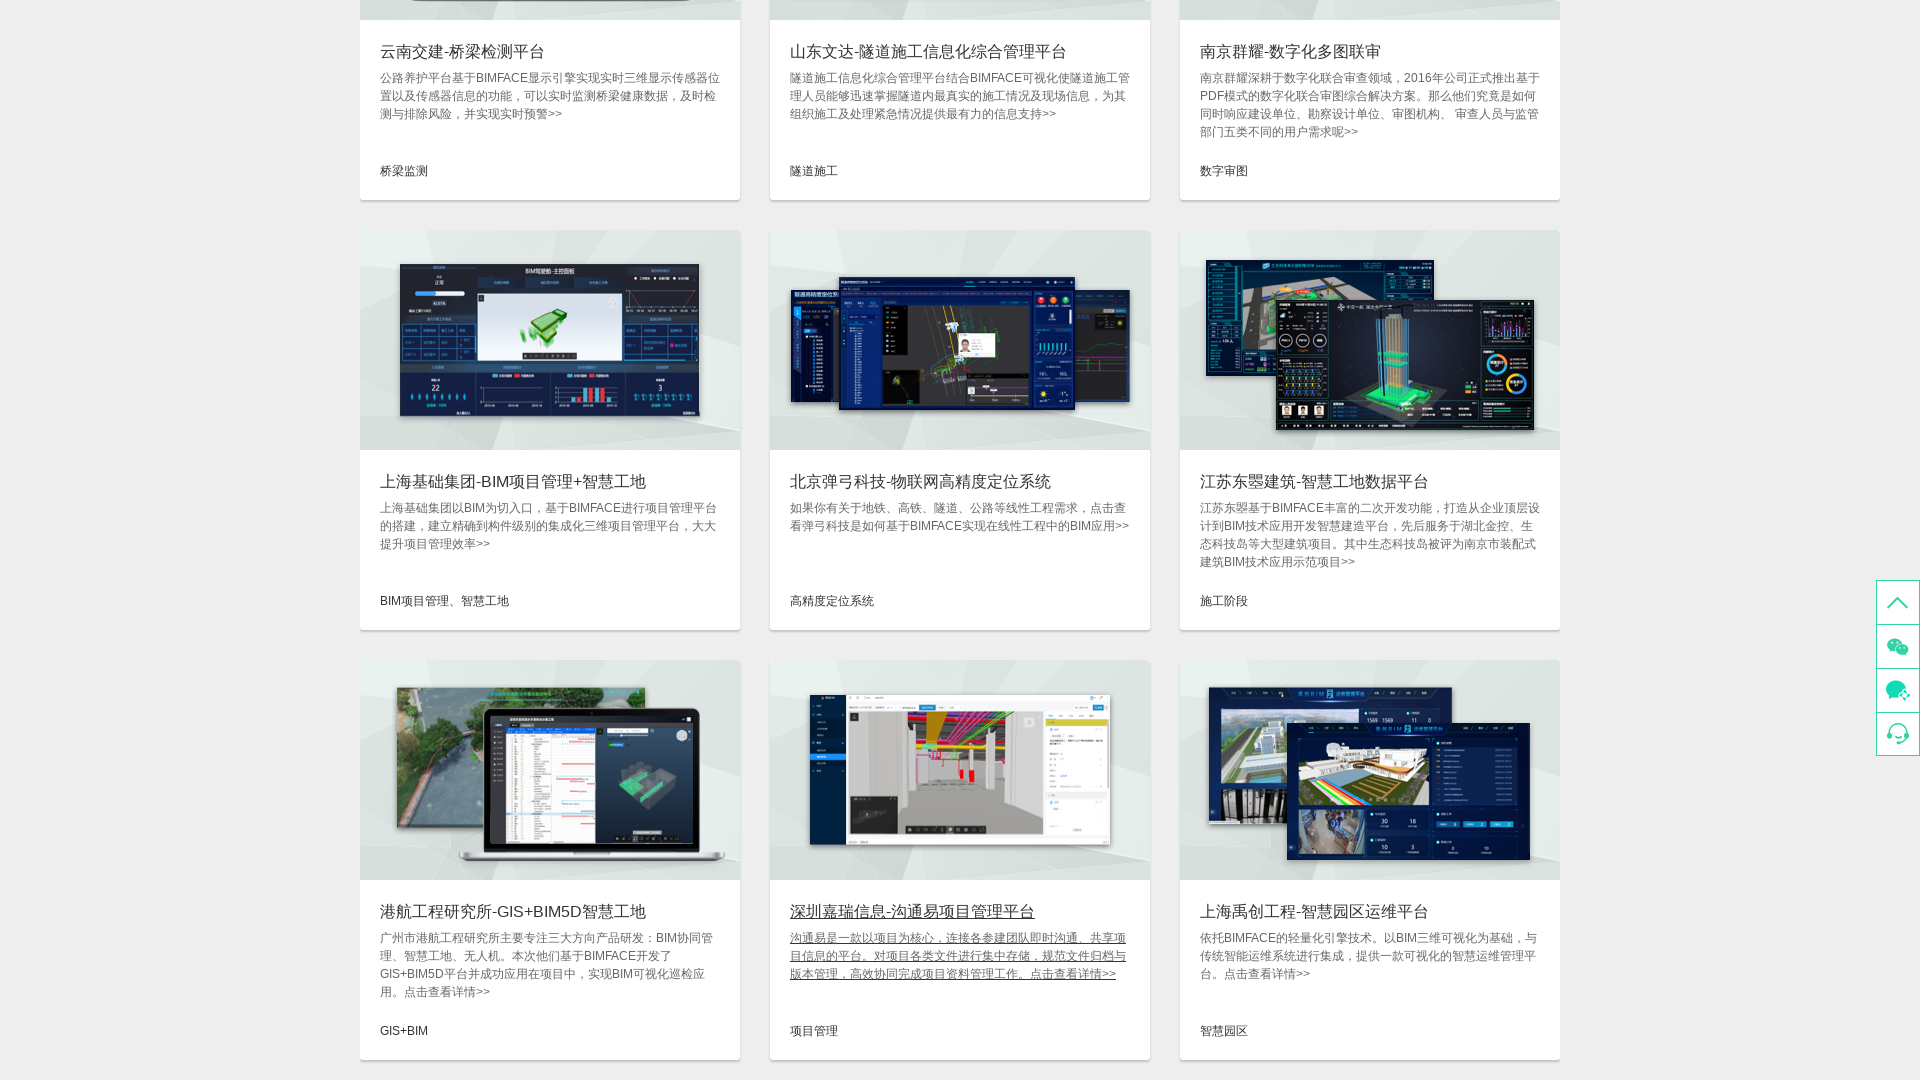

Clicked on case study item 30 of 36 at (1370, 970) on xpath=//div[@class="info"] >> nth=29
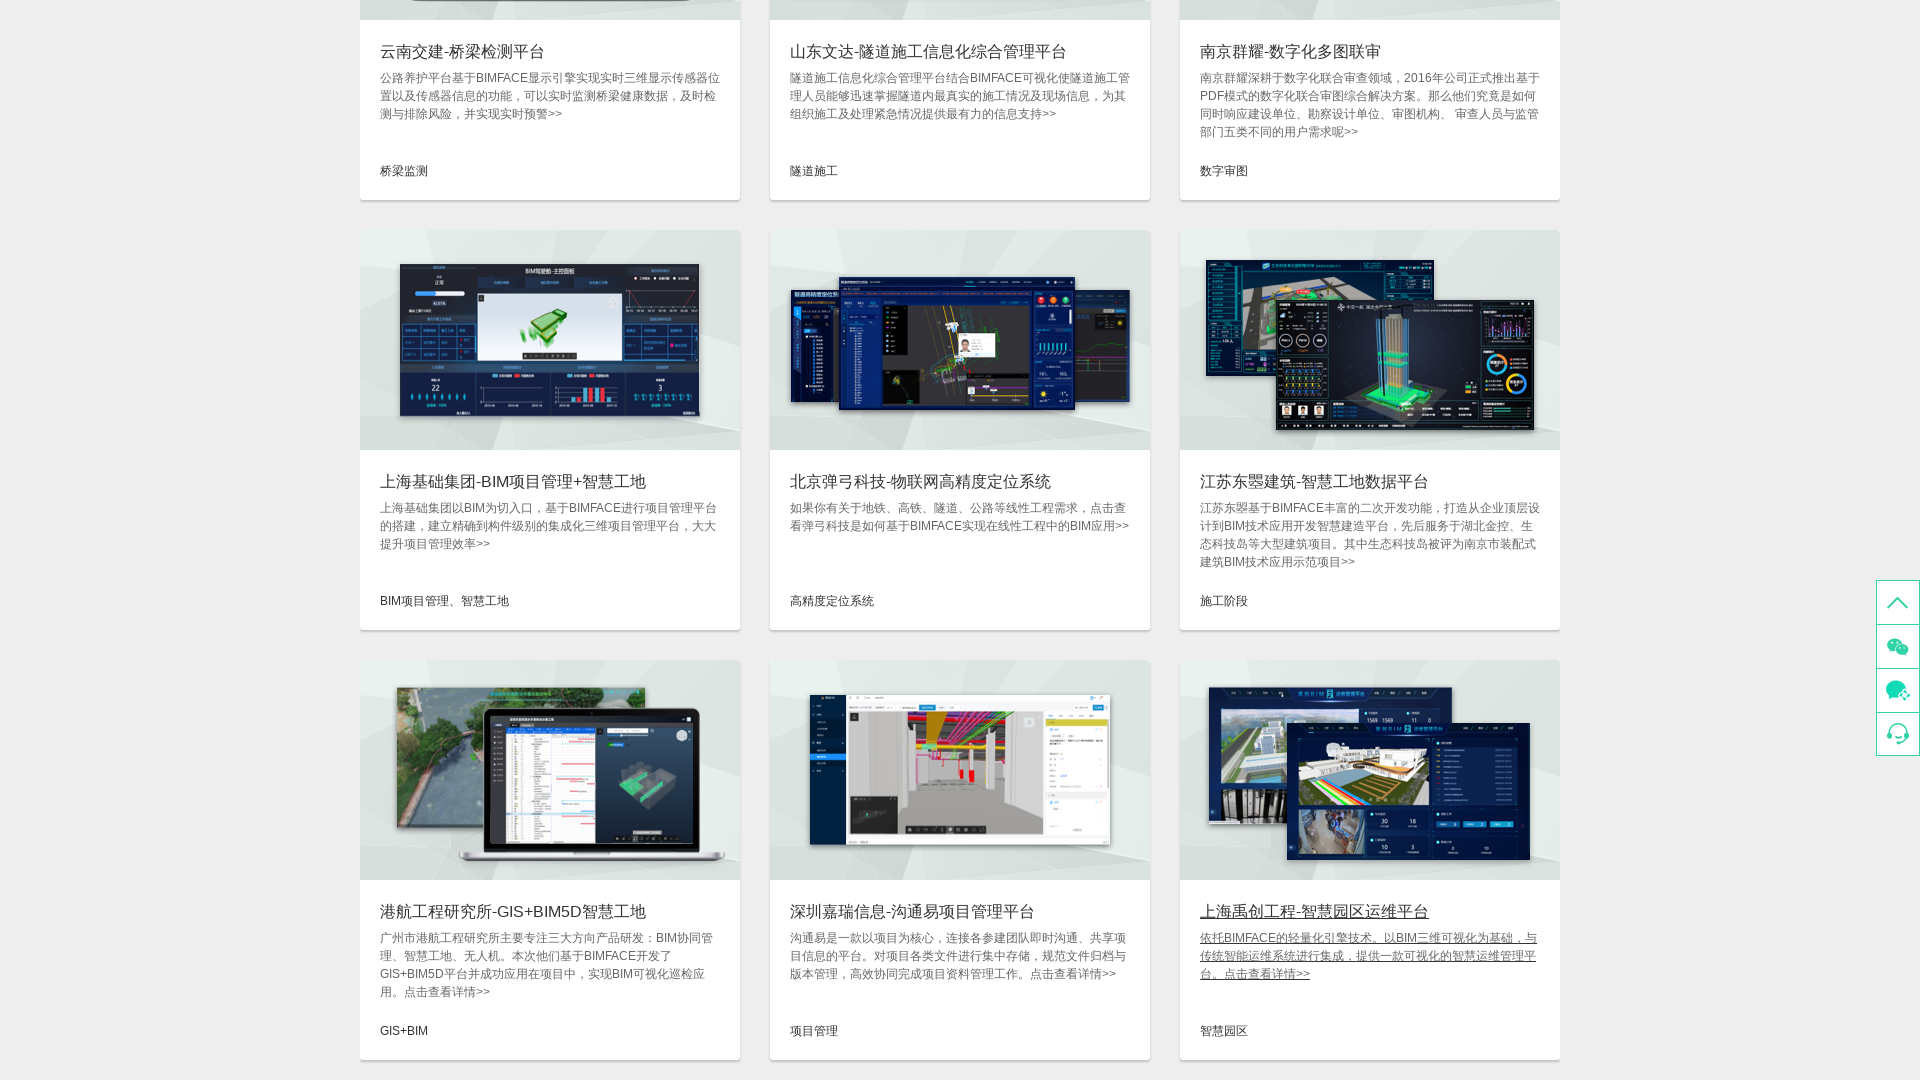

Waited 2 seconds after clicking case study item 30
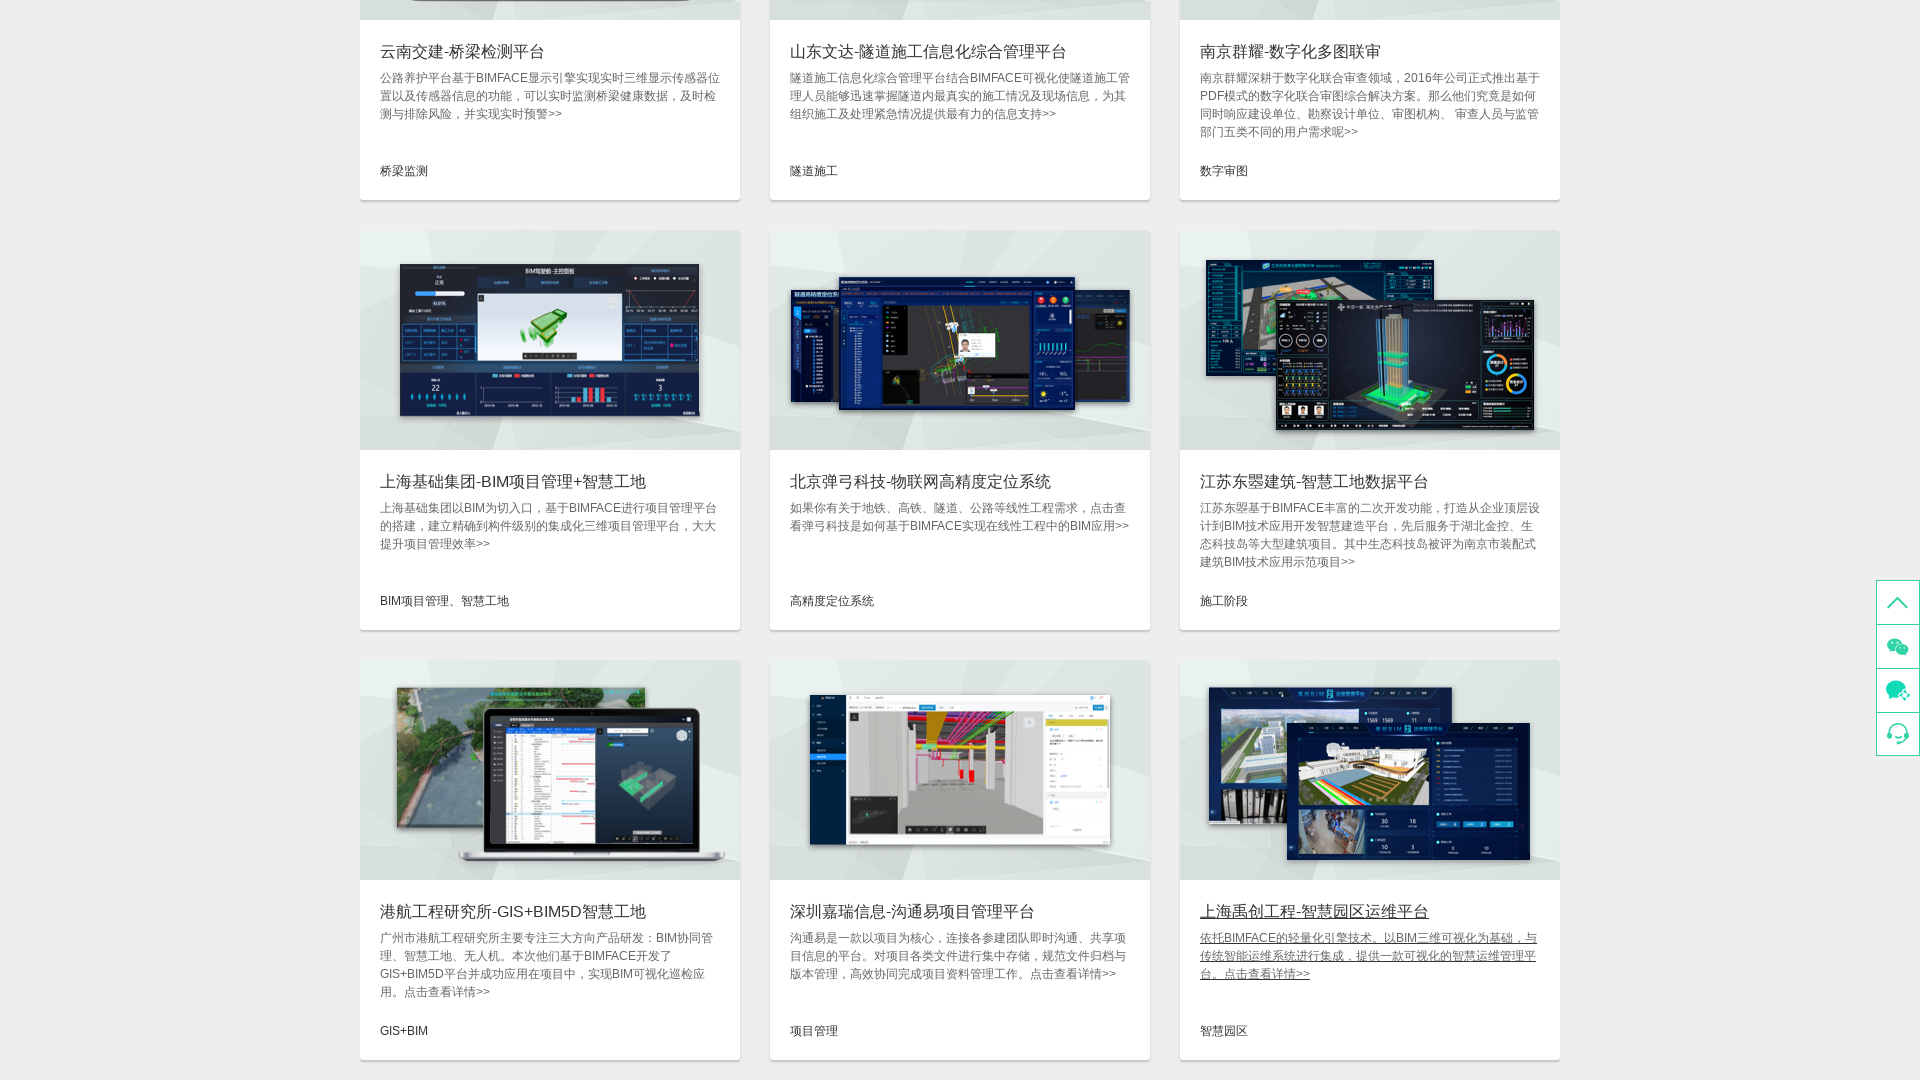

Closed popup/new page opened by case study item 30
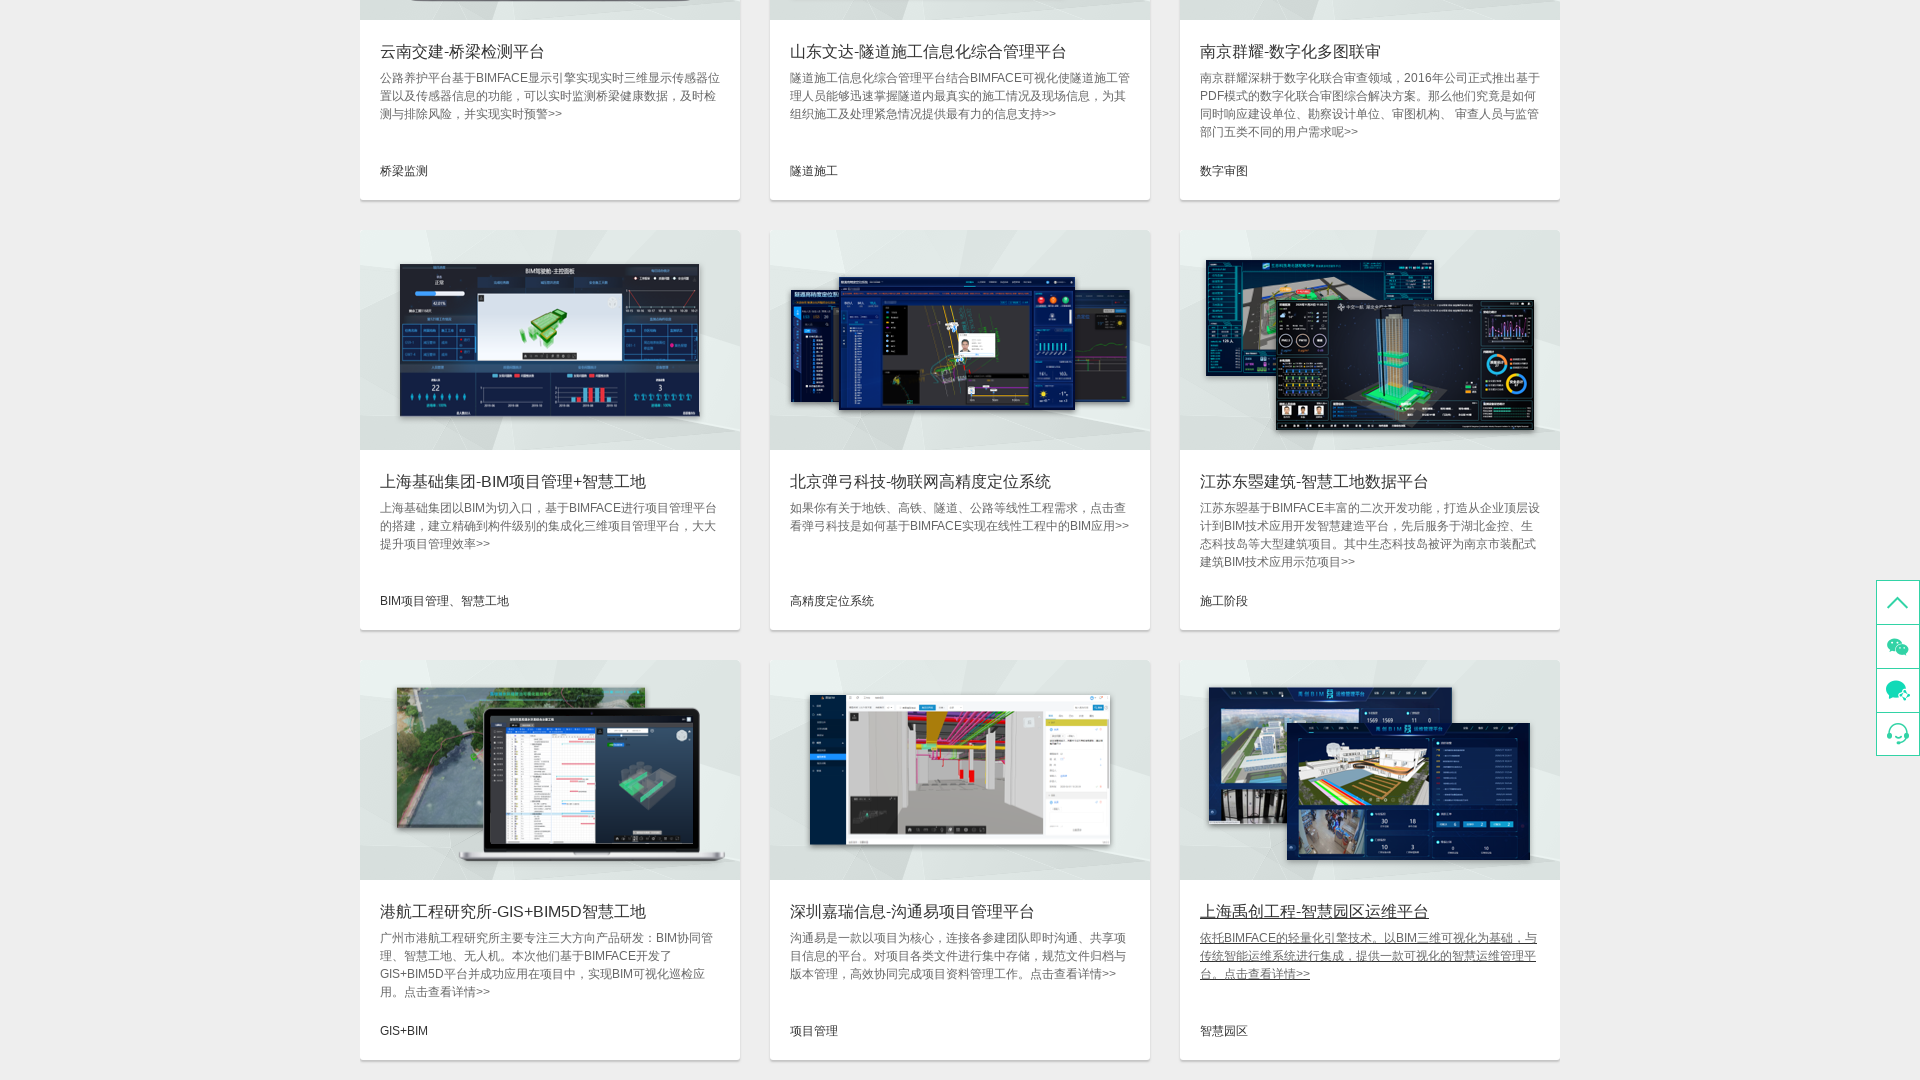

Clicked on case study item 31 of 36 at (550, 540) on xpath=//div[@class="info"] >> nth=30
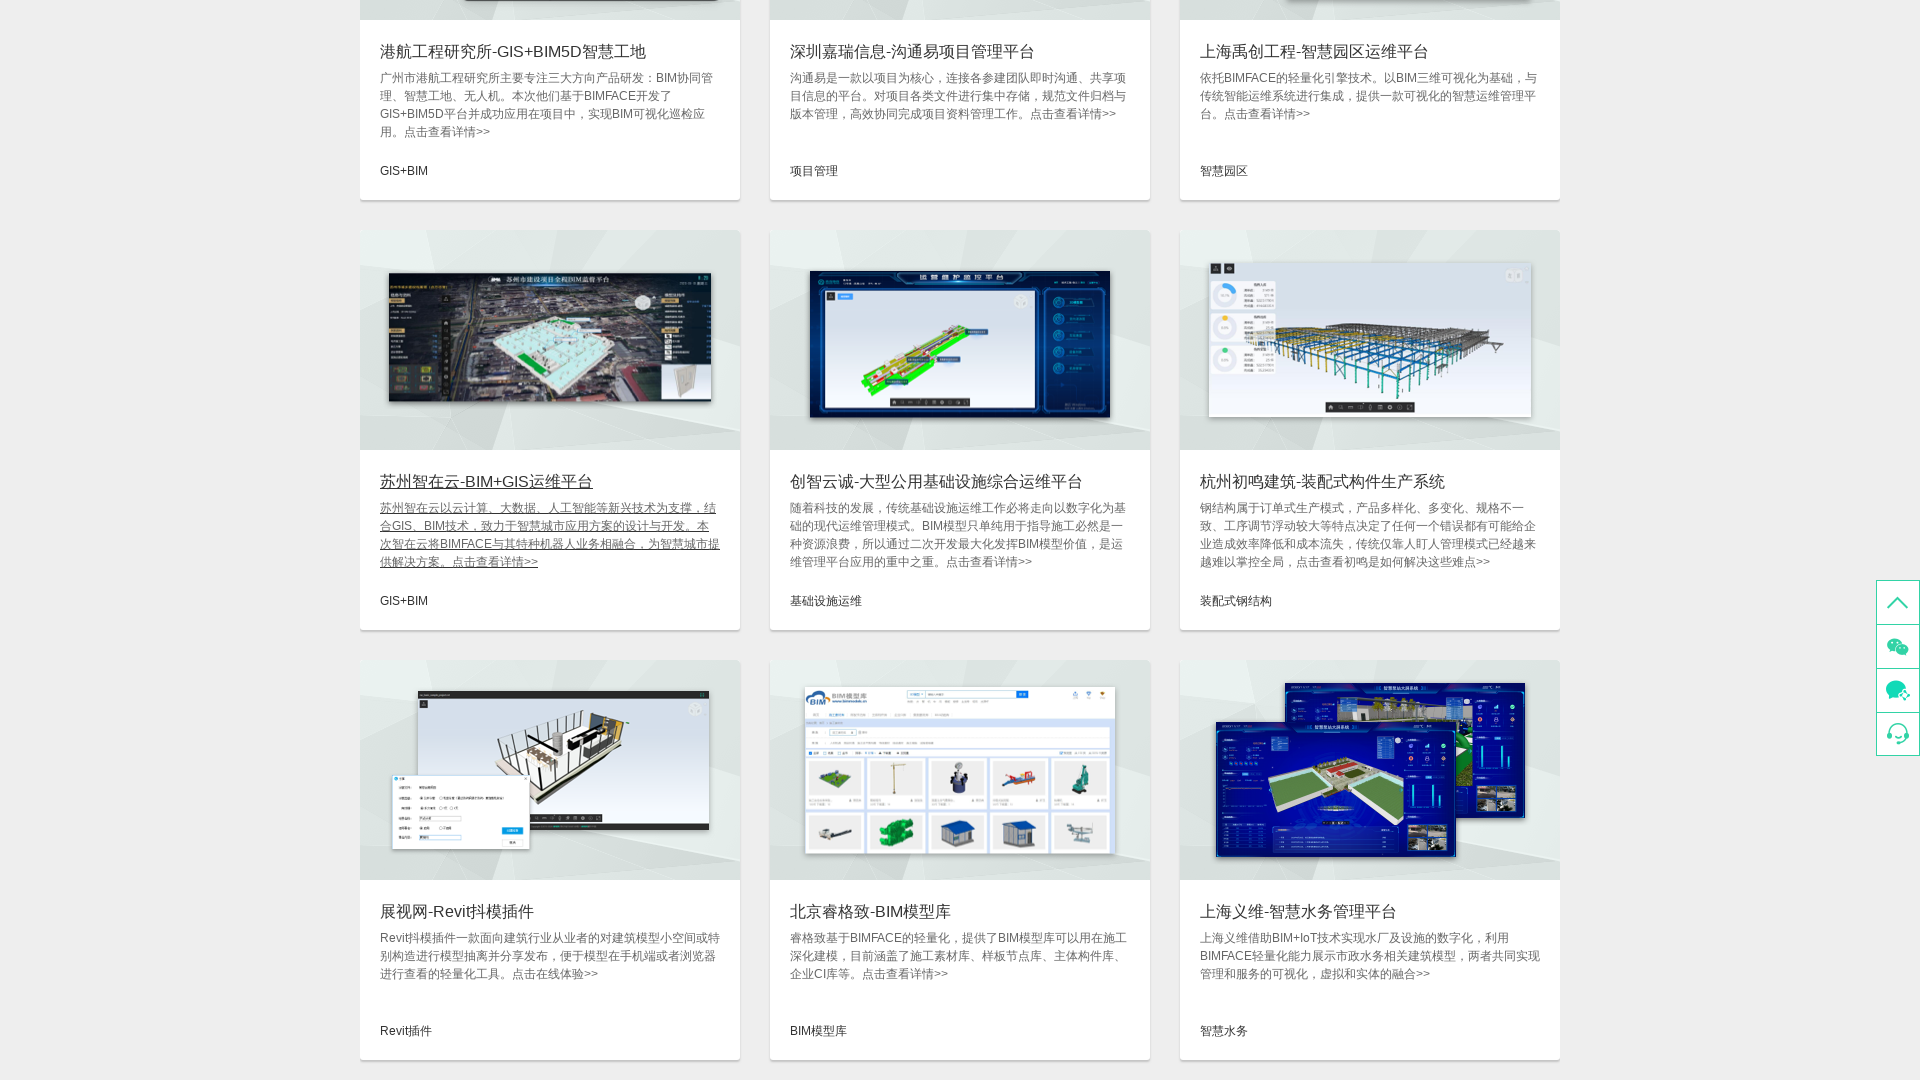

Waited 2 seconds after clicking case study item 31
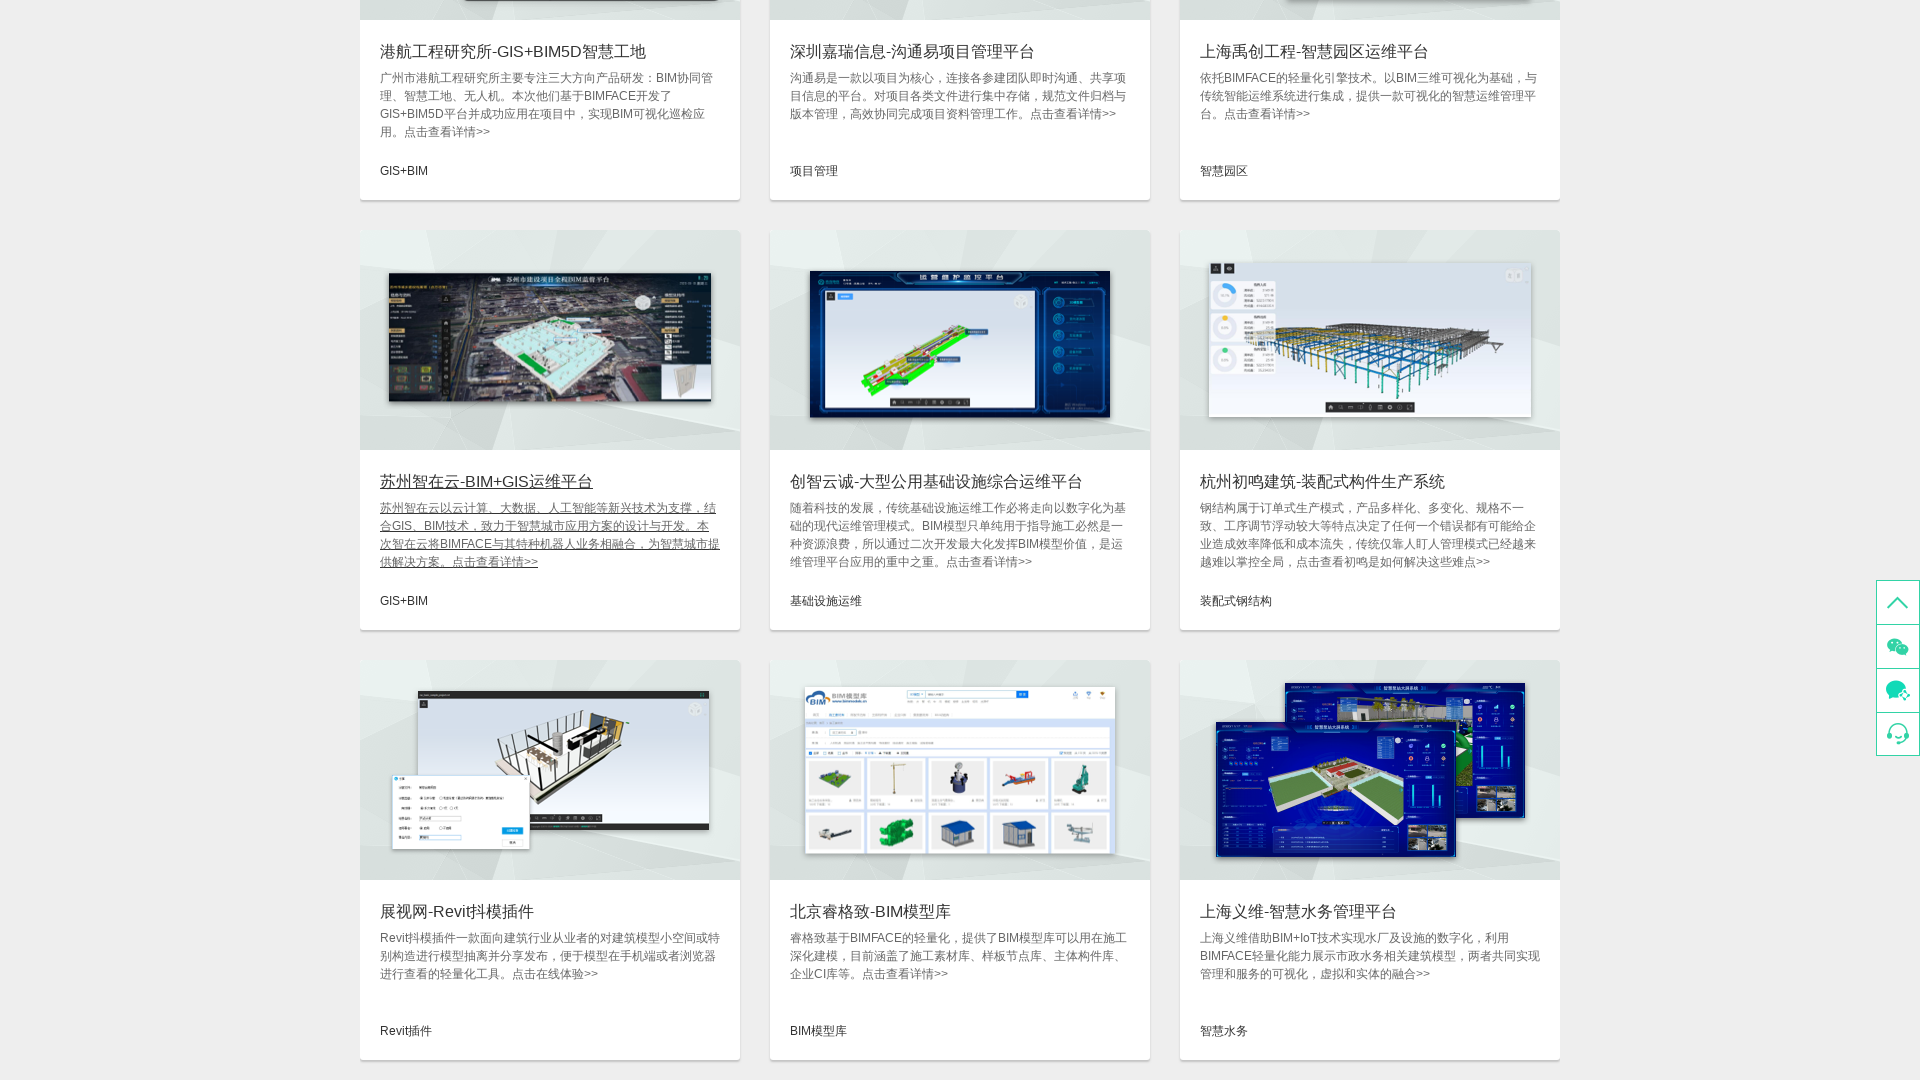

Closed popup/new page opened by case study item 31
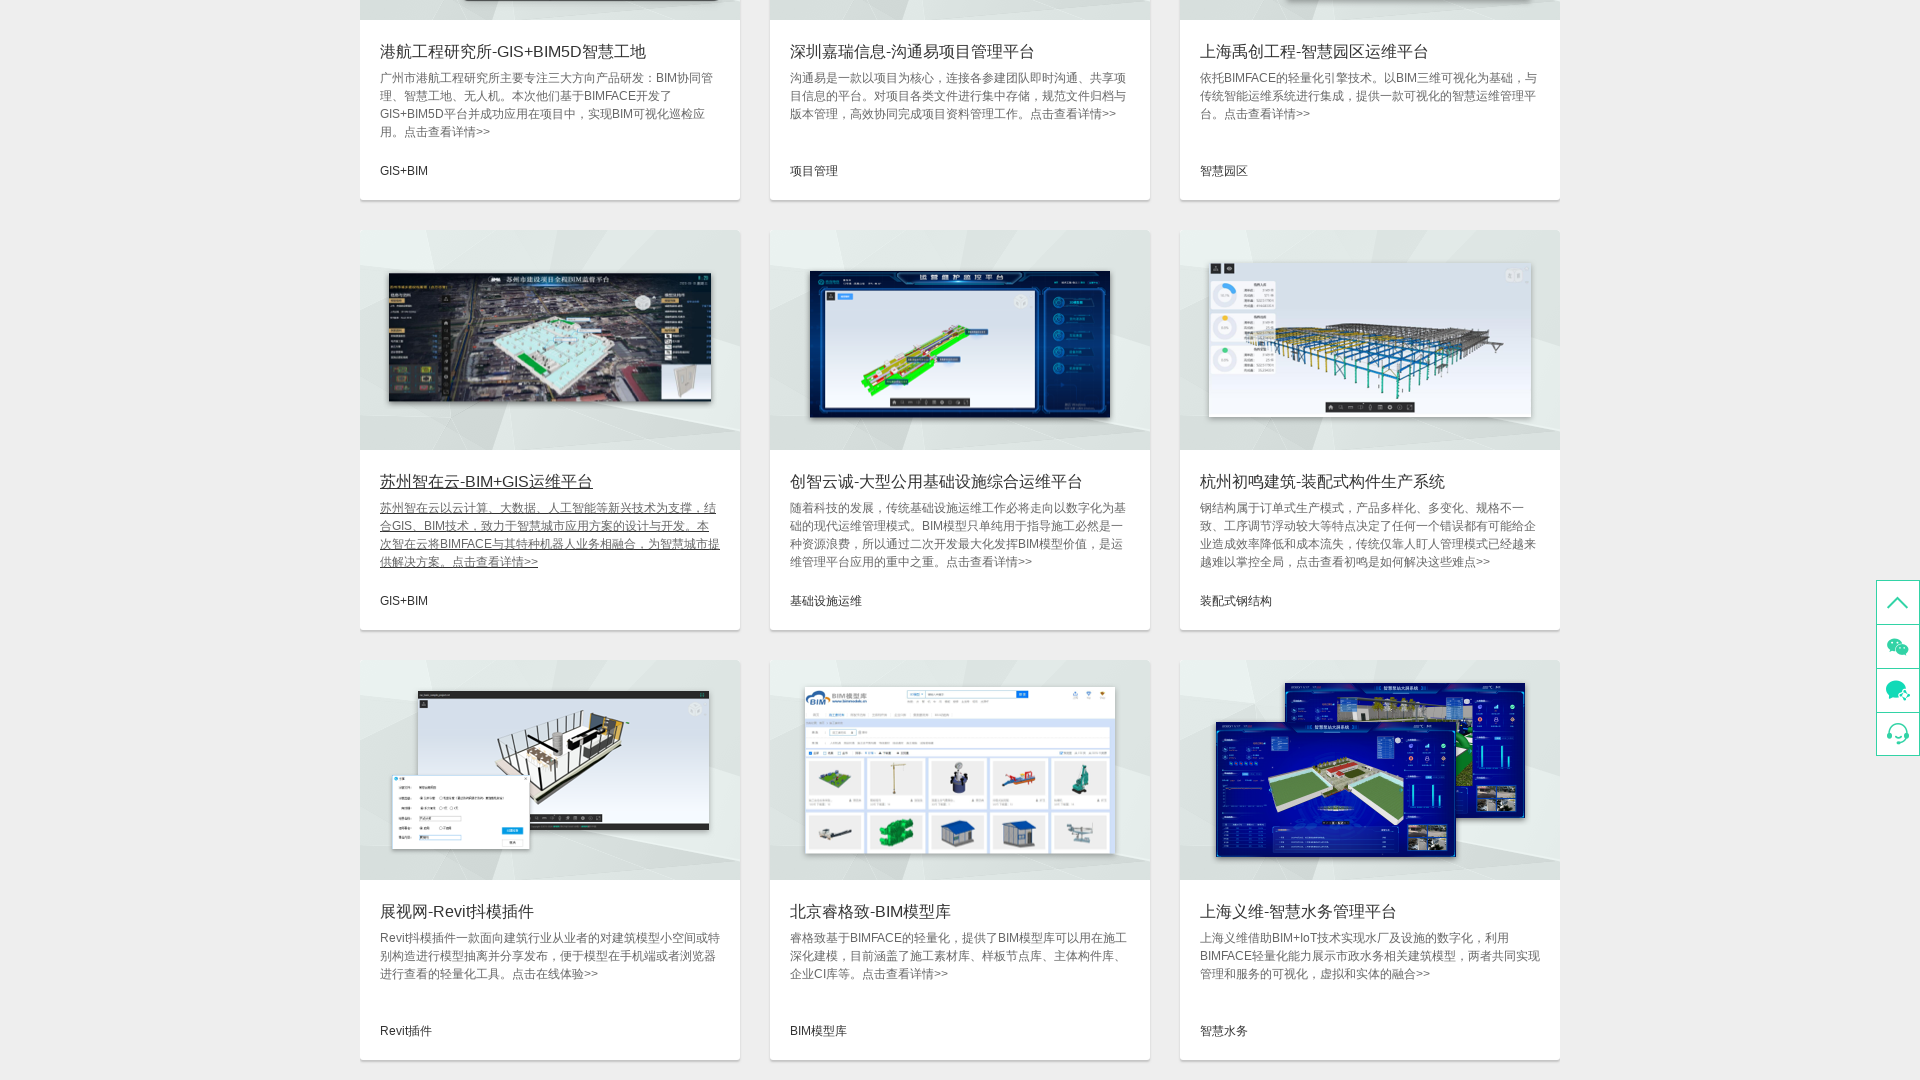

Clicked on case study item 32 of 36 at (960, 540) on xpath=//div[@class="info"] >> nth=31
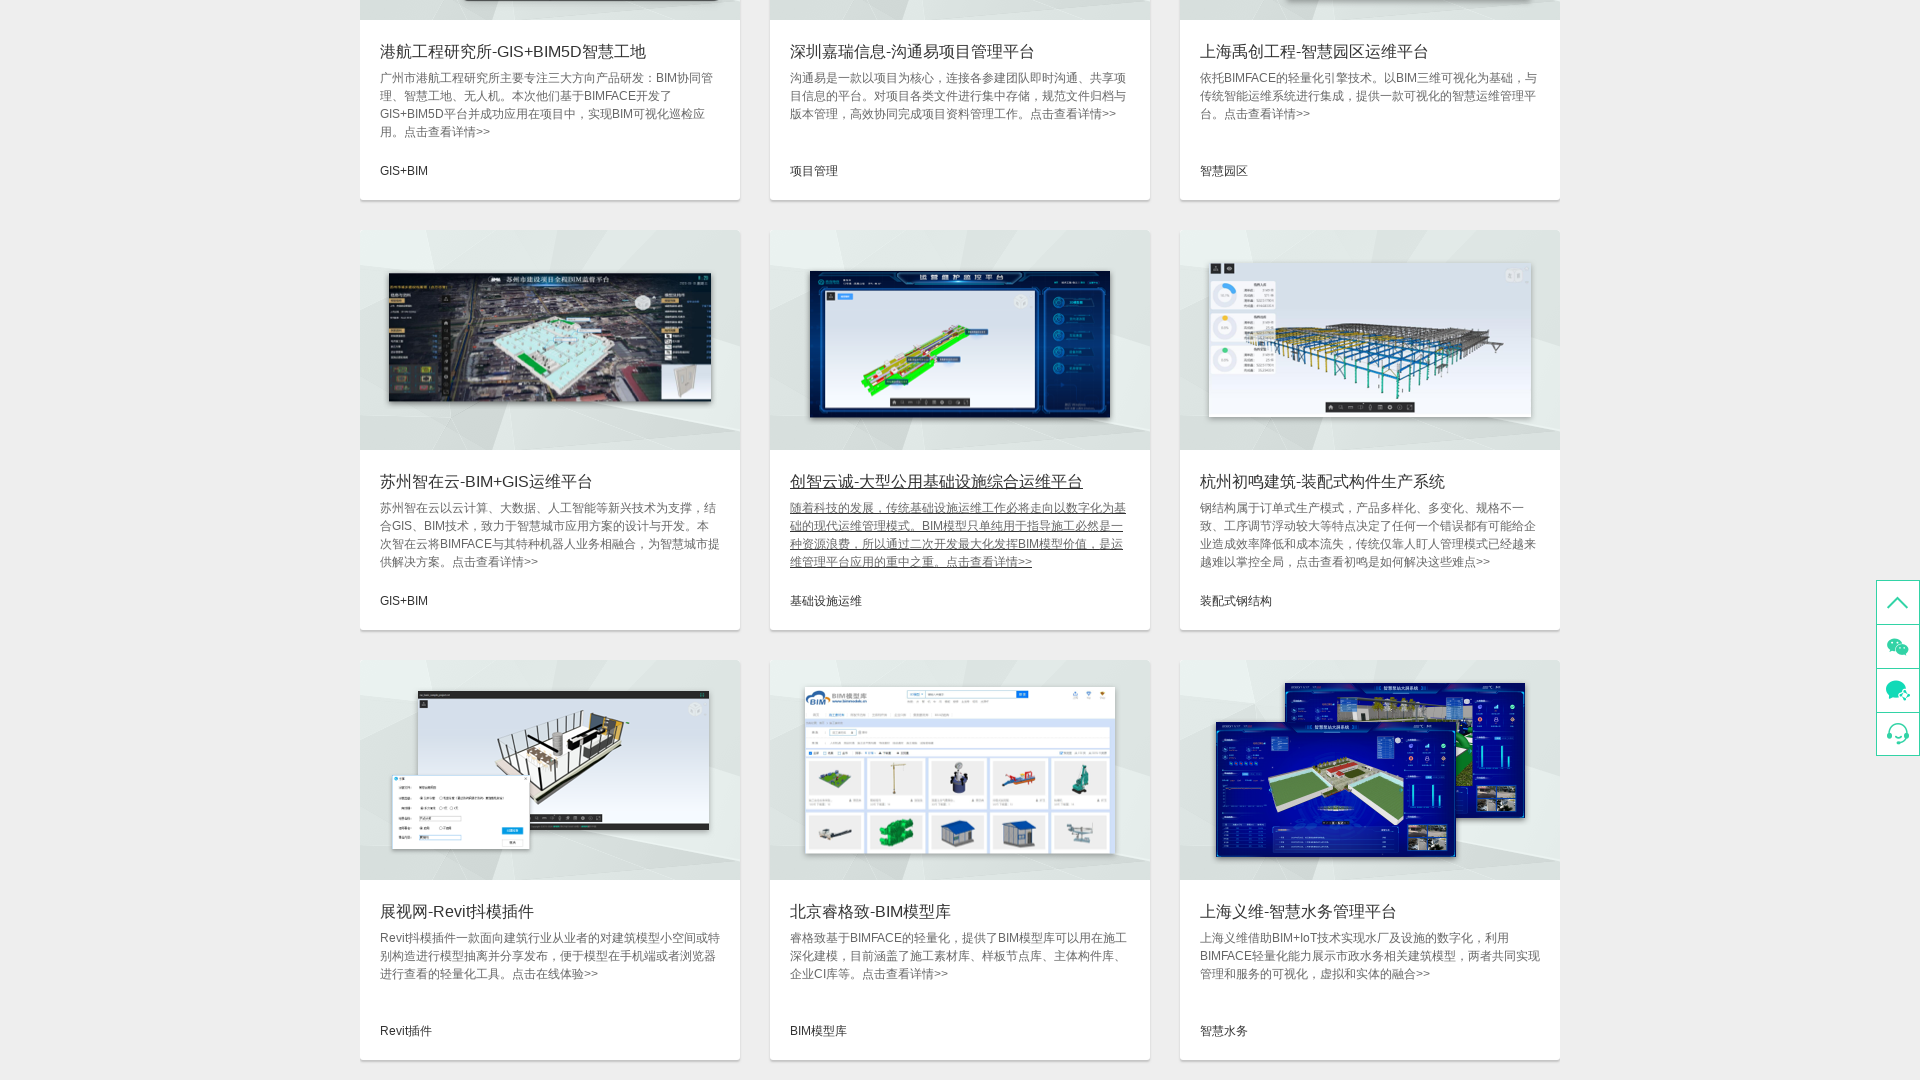

Waited 2 seconds after clicking case study item 32
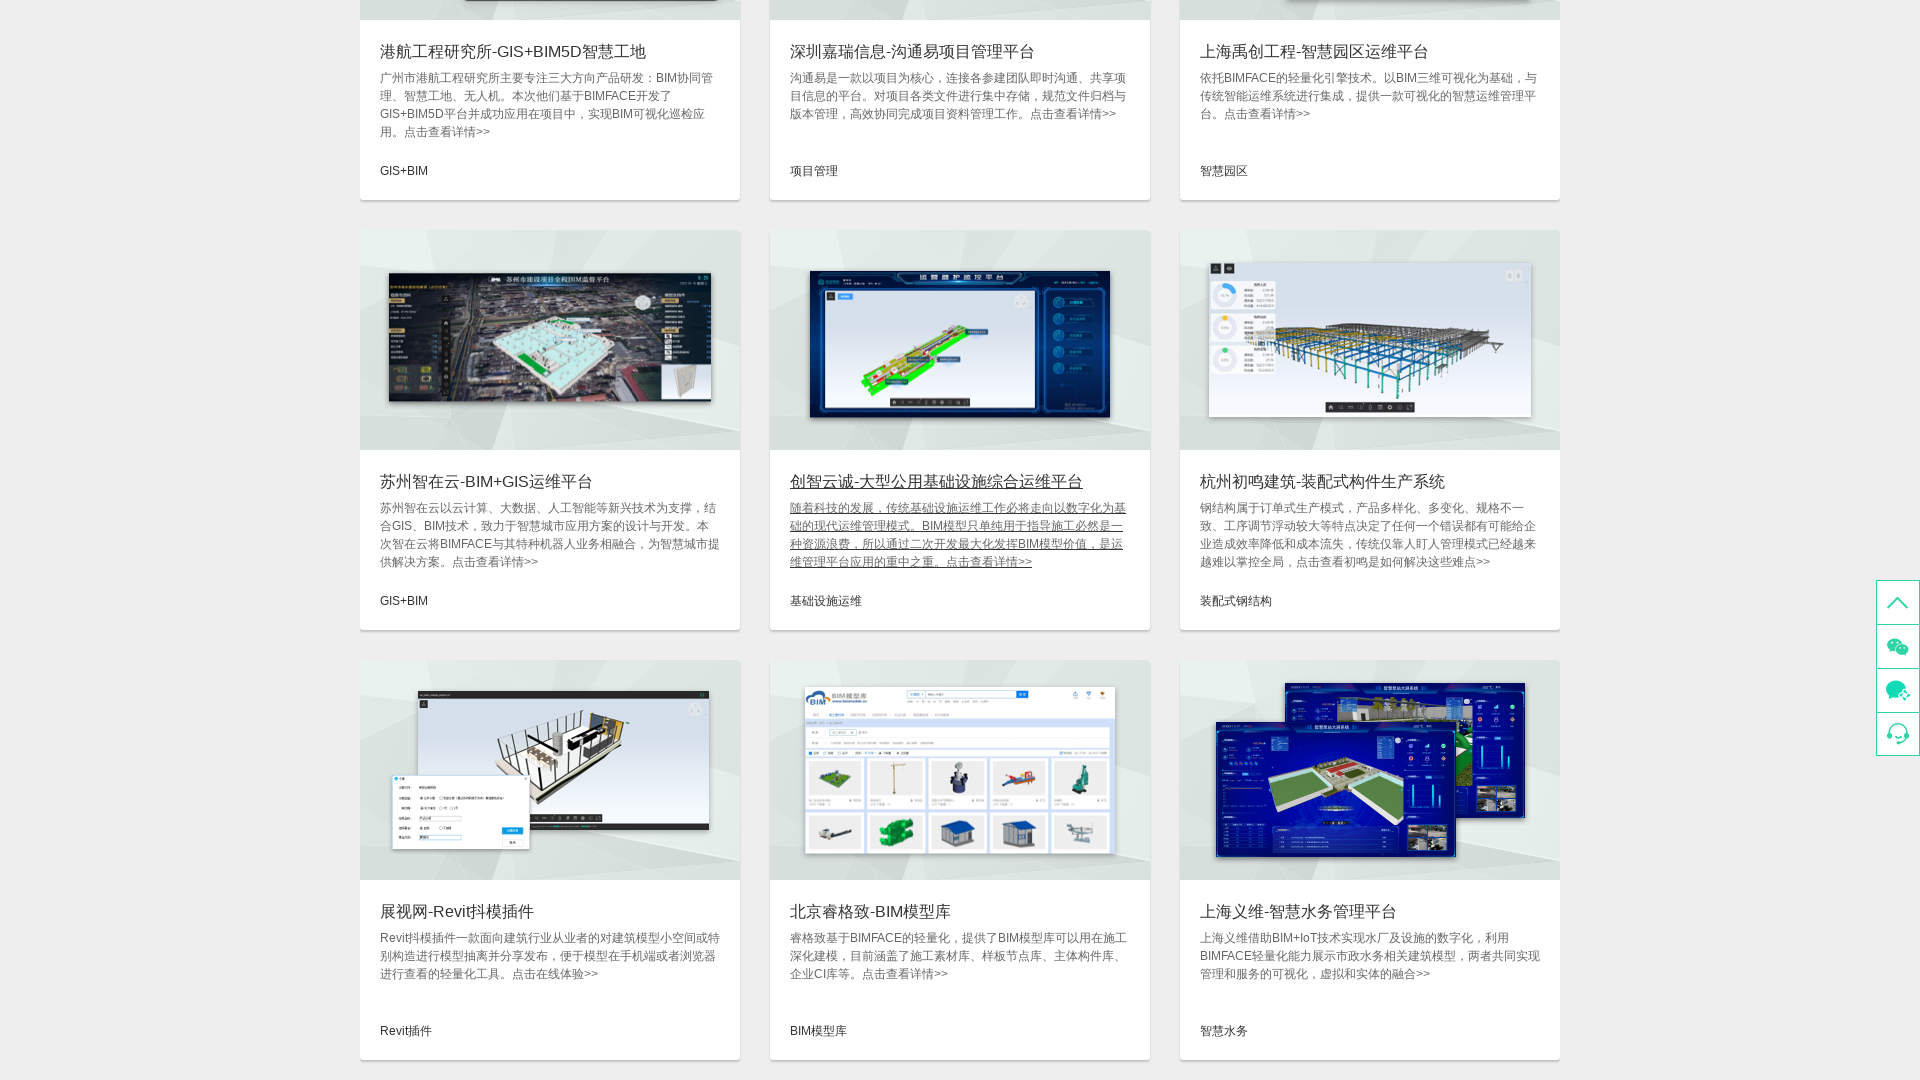

Closed popup/new page opened by case study item 32
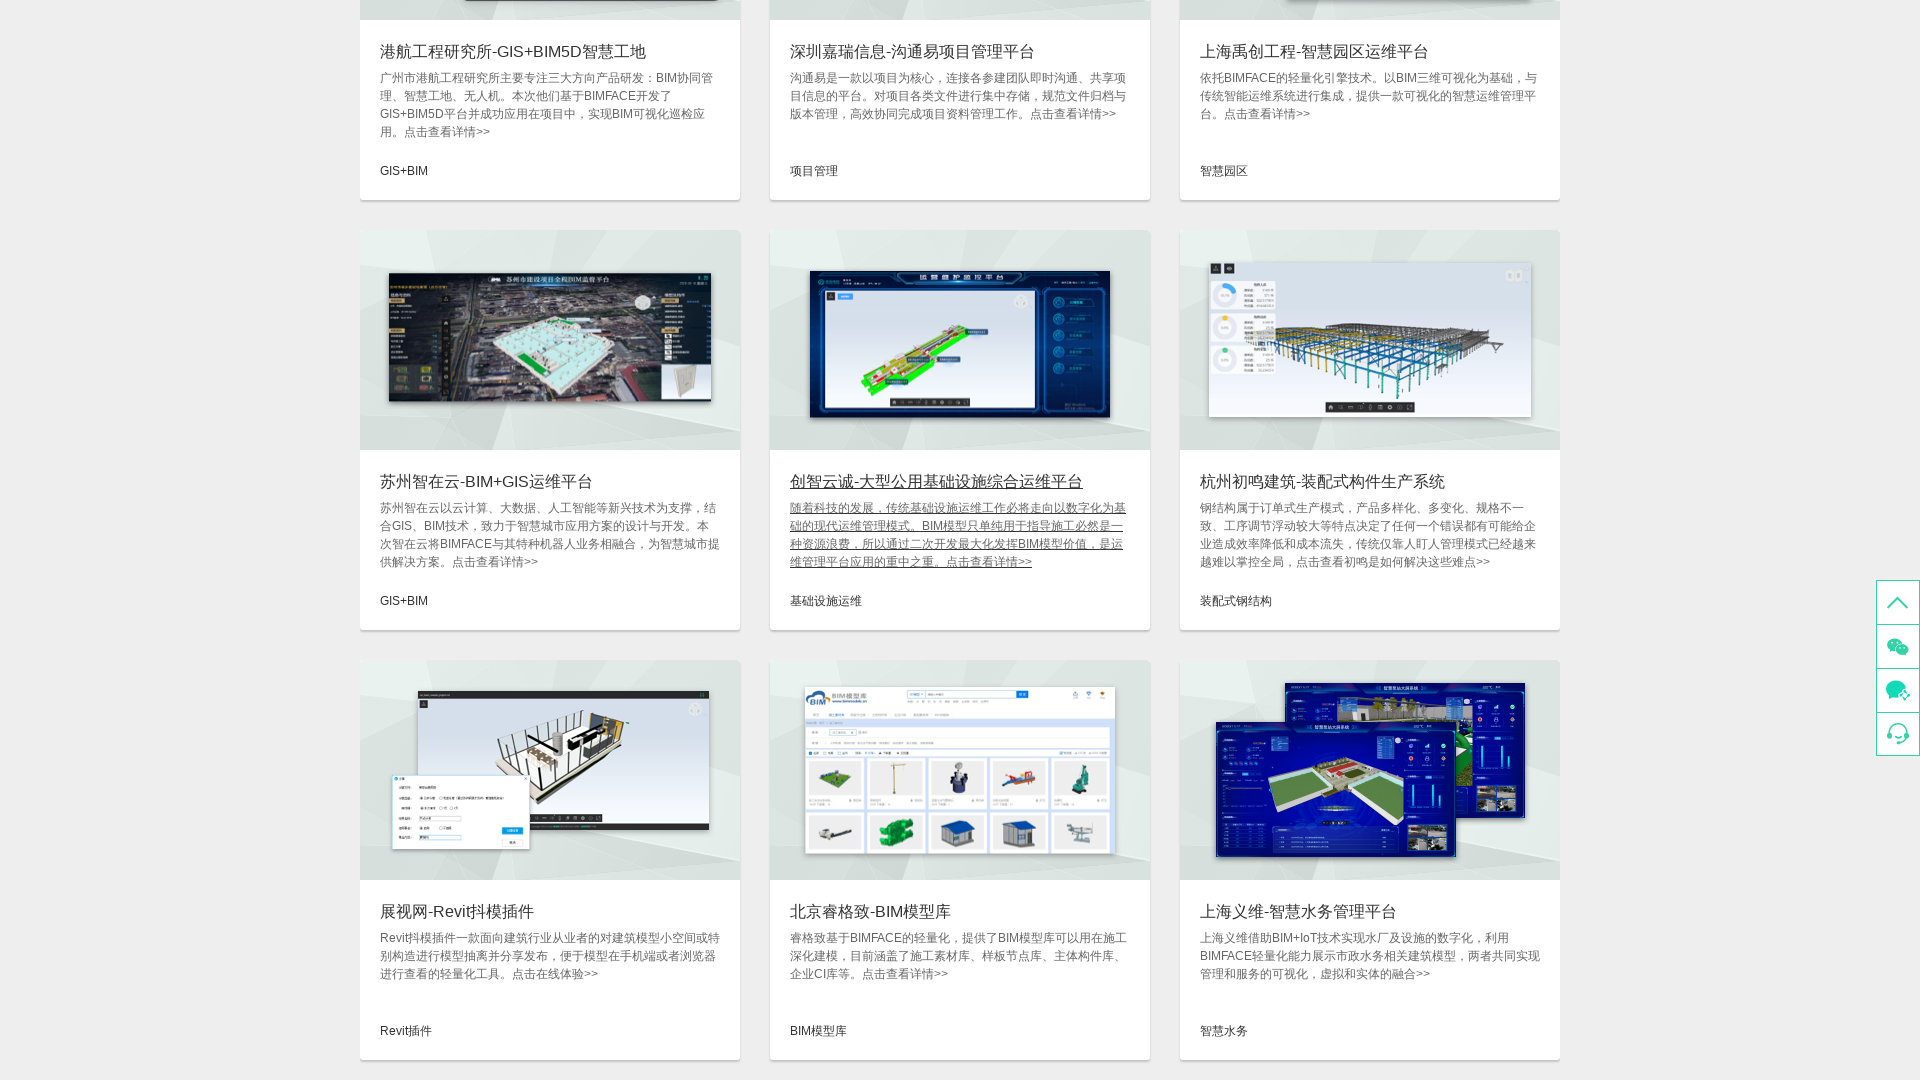

Clicked on case study item 33 of 36 at (1370, 540) on xpath=//div[@class="info"] >> nth=32
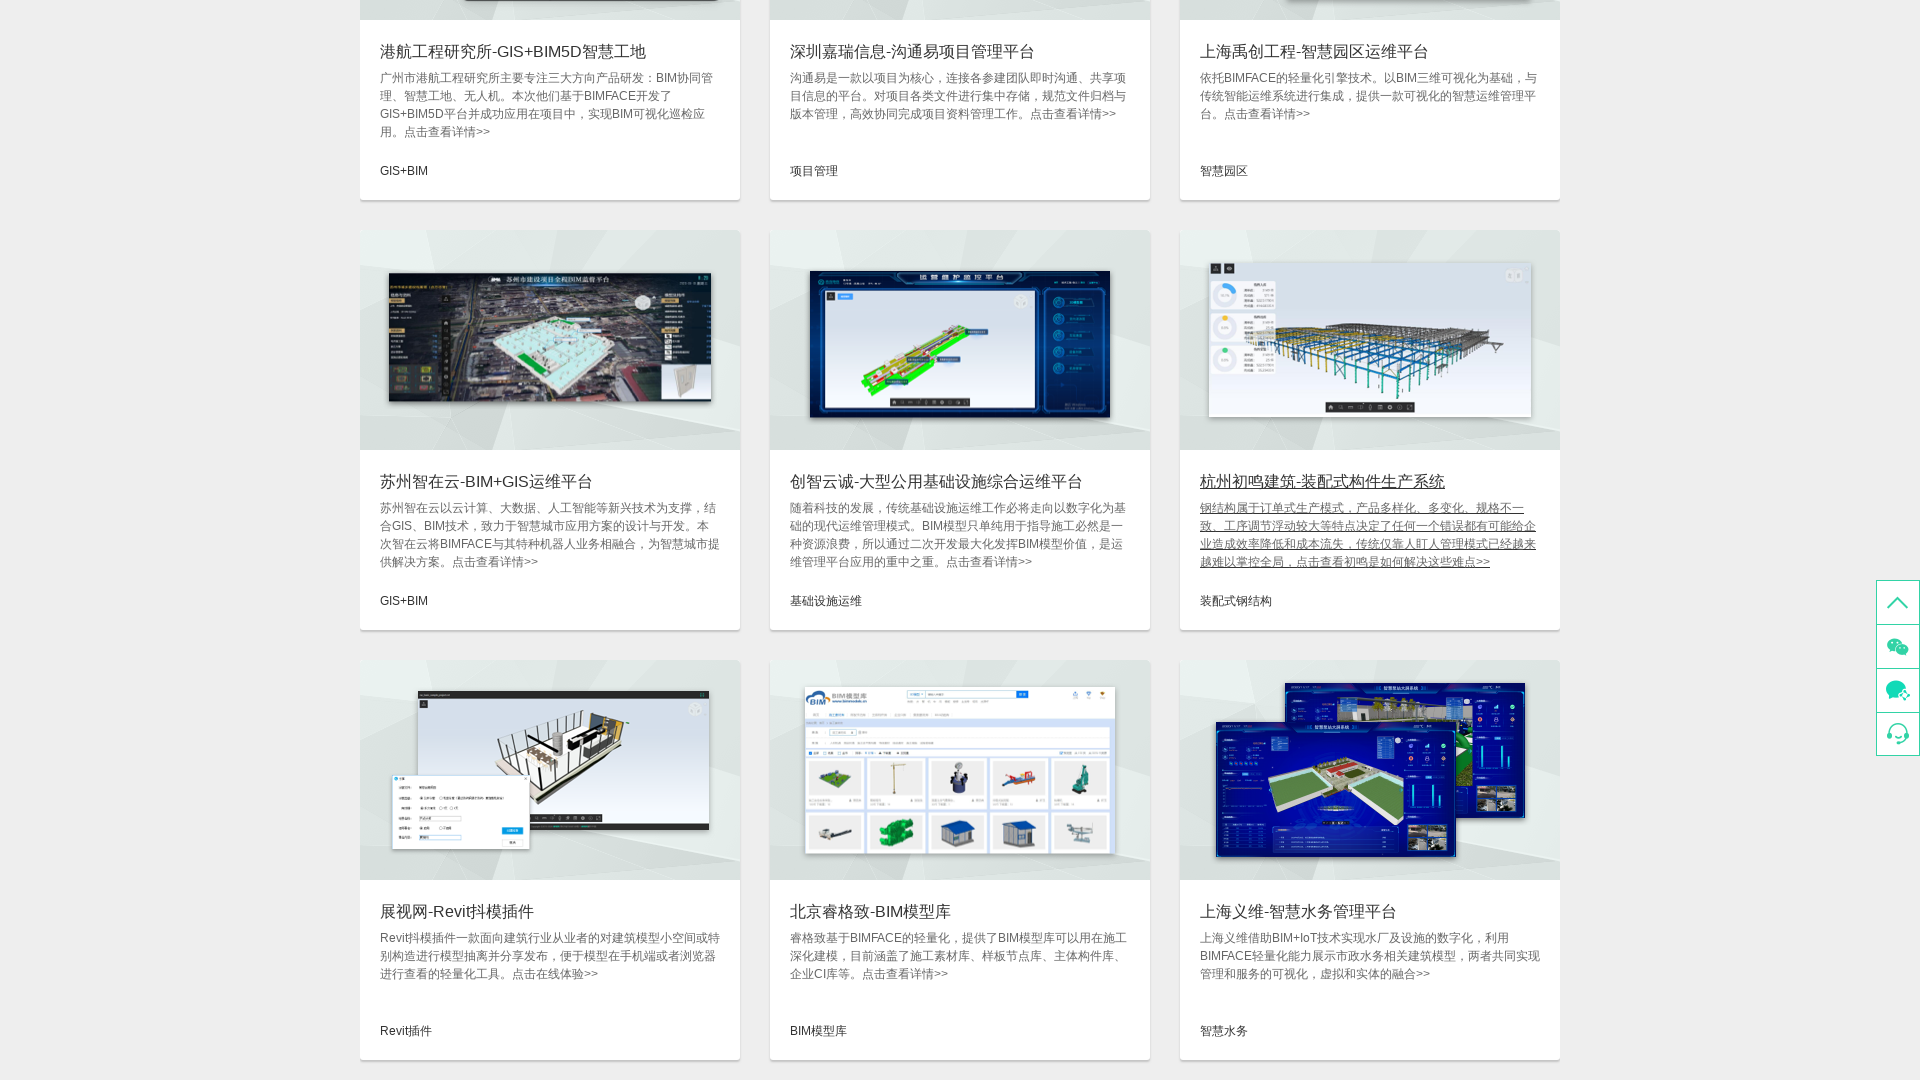

Waited 2 seconds after clicking case study item 33
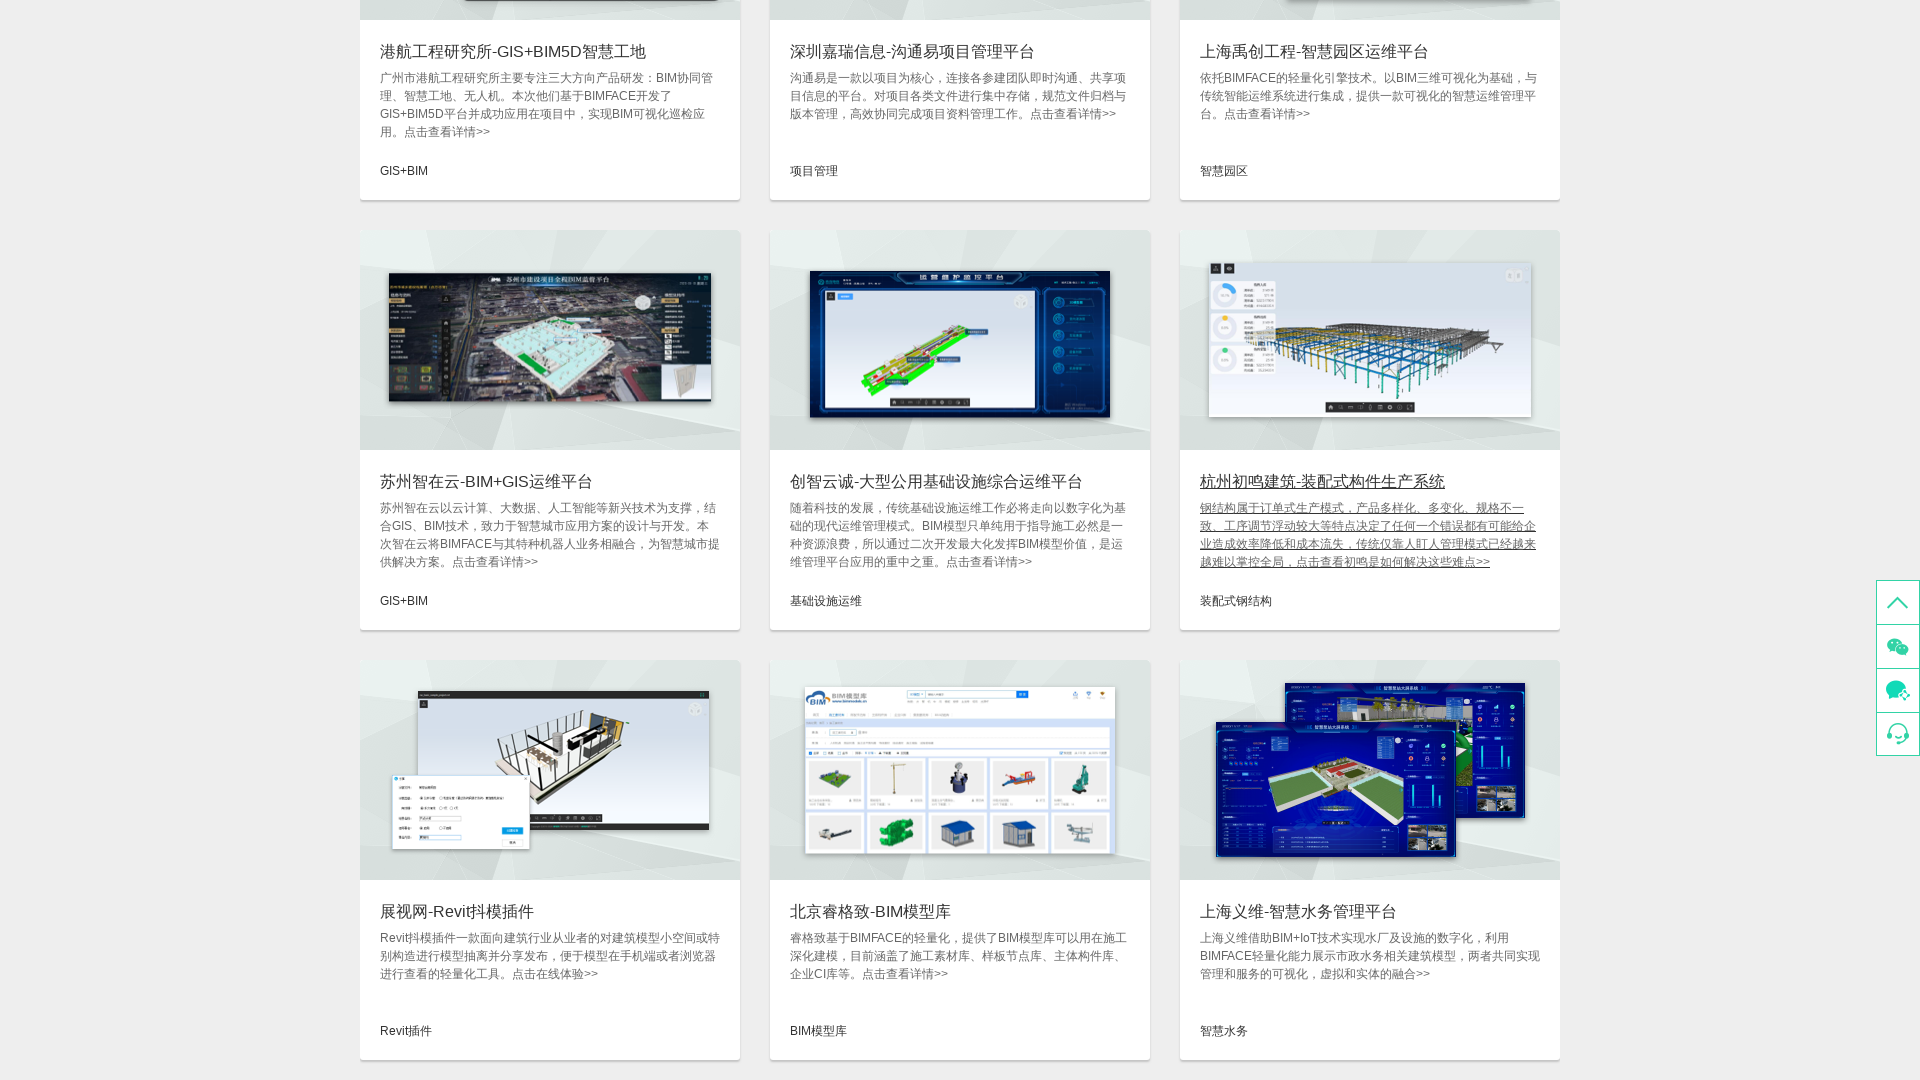

Closed popup/new page opened by case study item 33
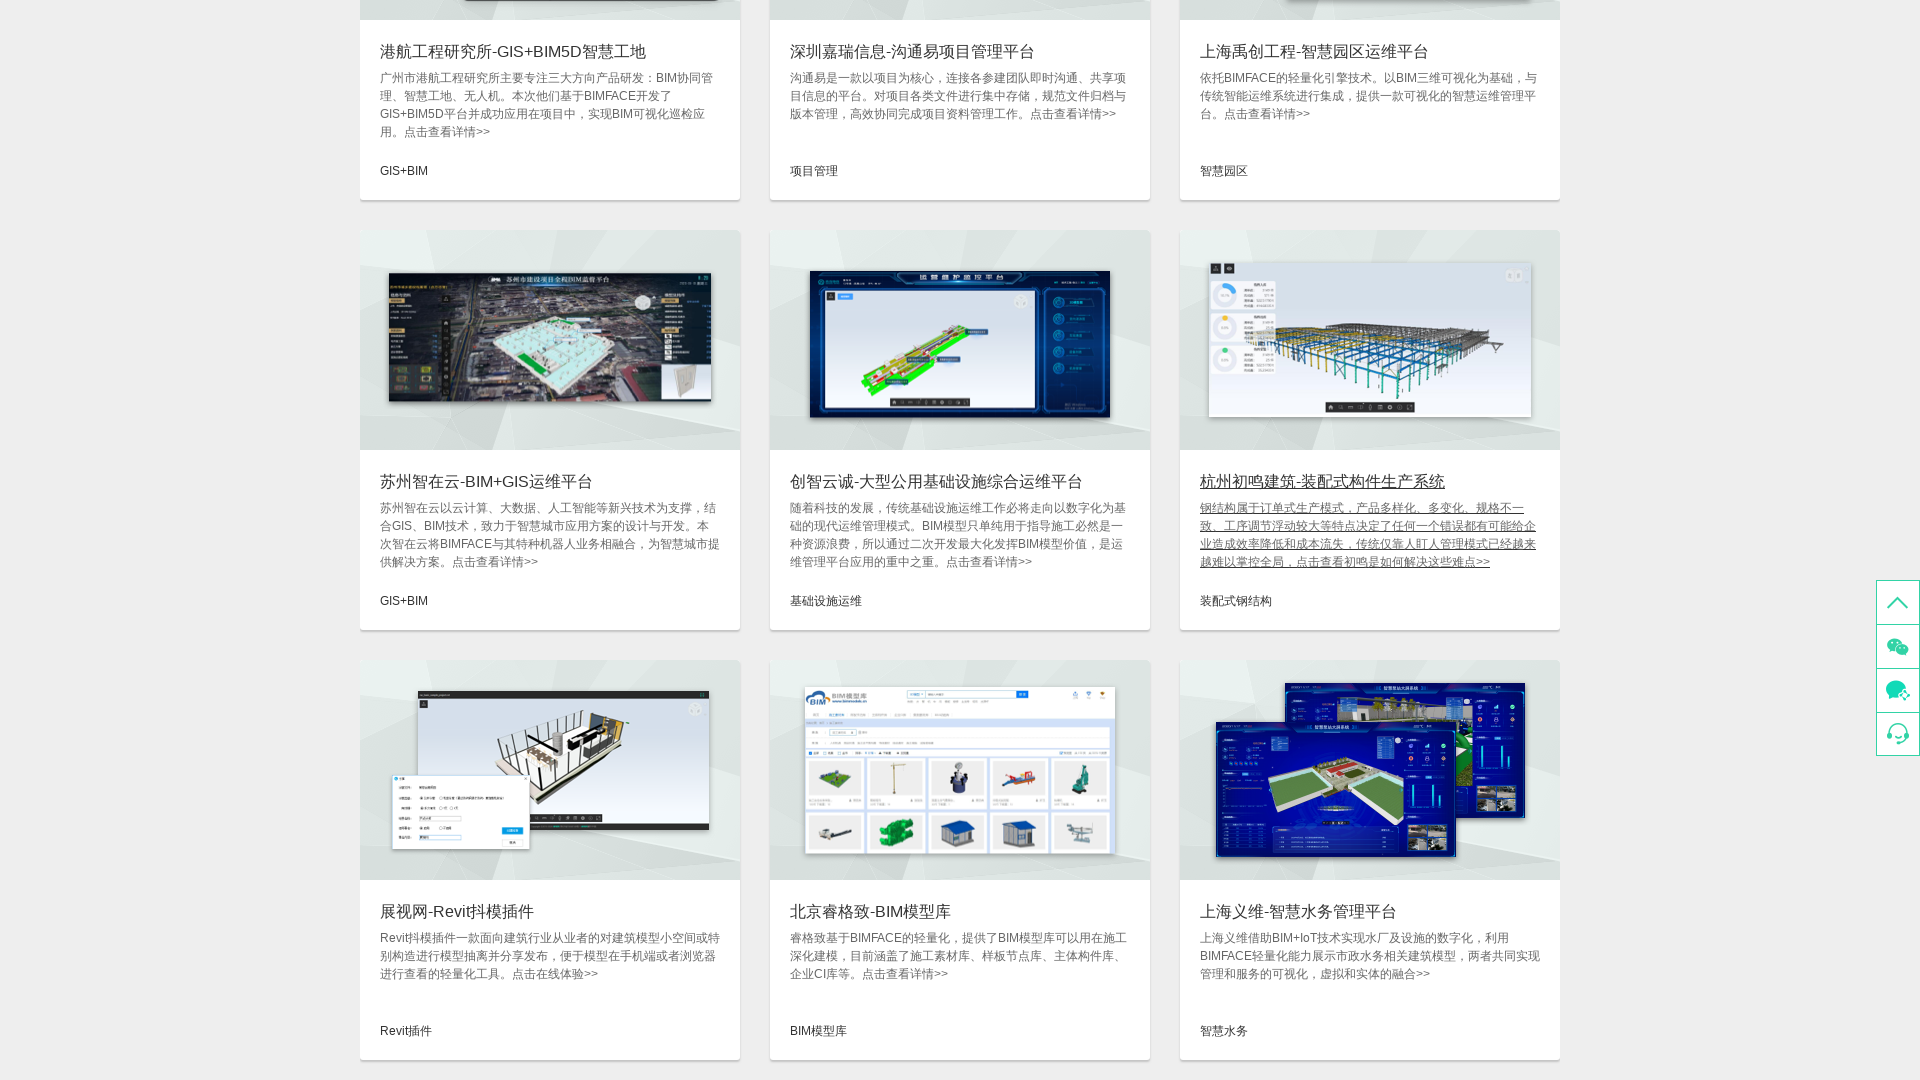

Clicked on case study item 34 of 36 at (550, 970) on xpath=//div[@class="info"] >> nth=33
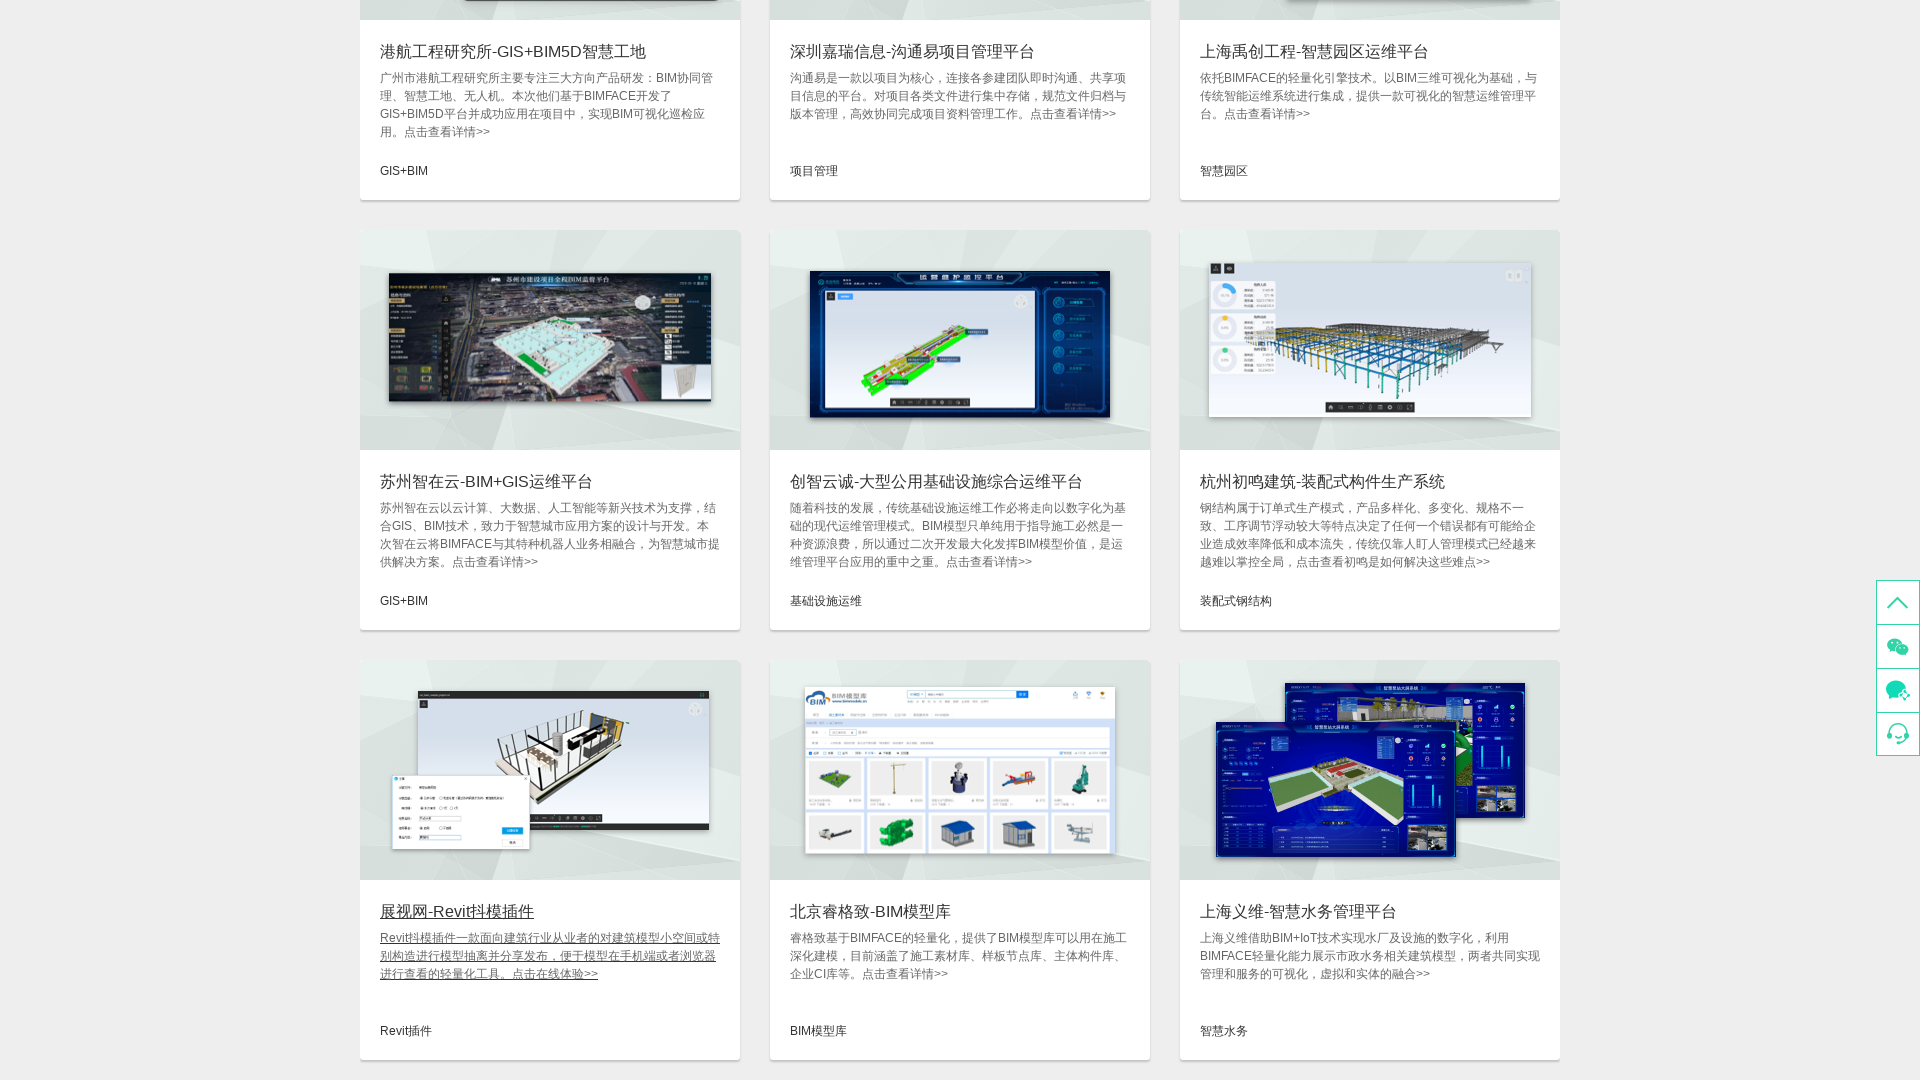

Waited 2 seconds after clicking case study item 34
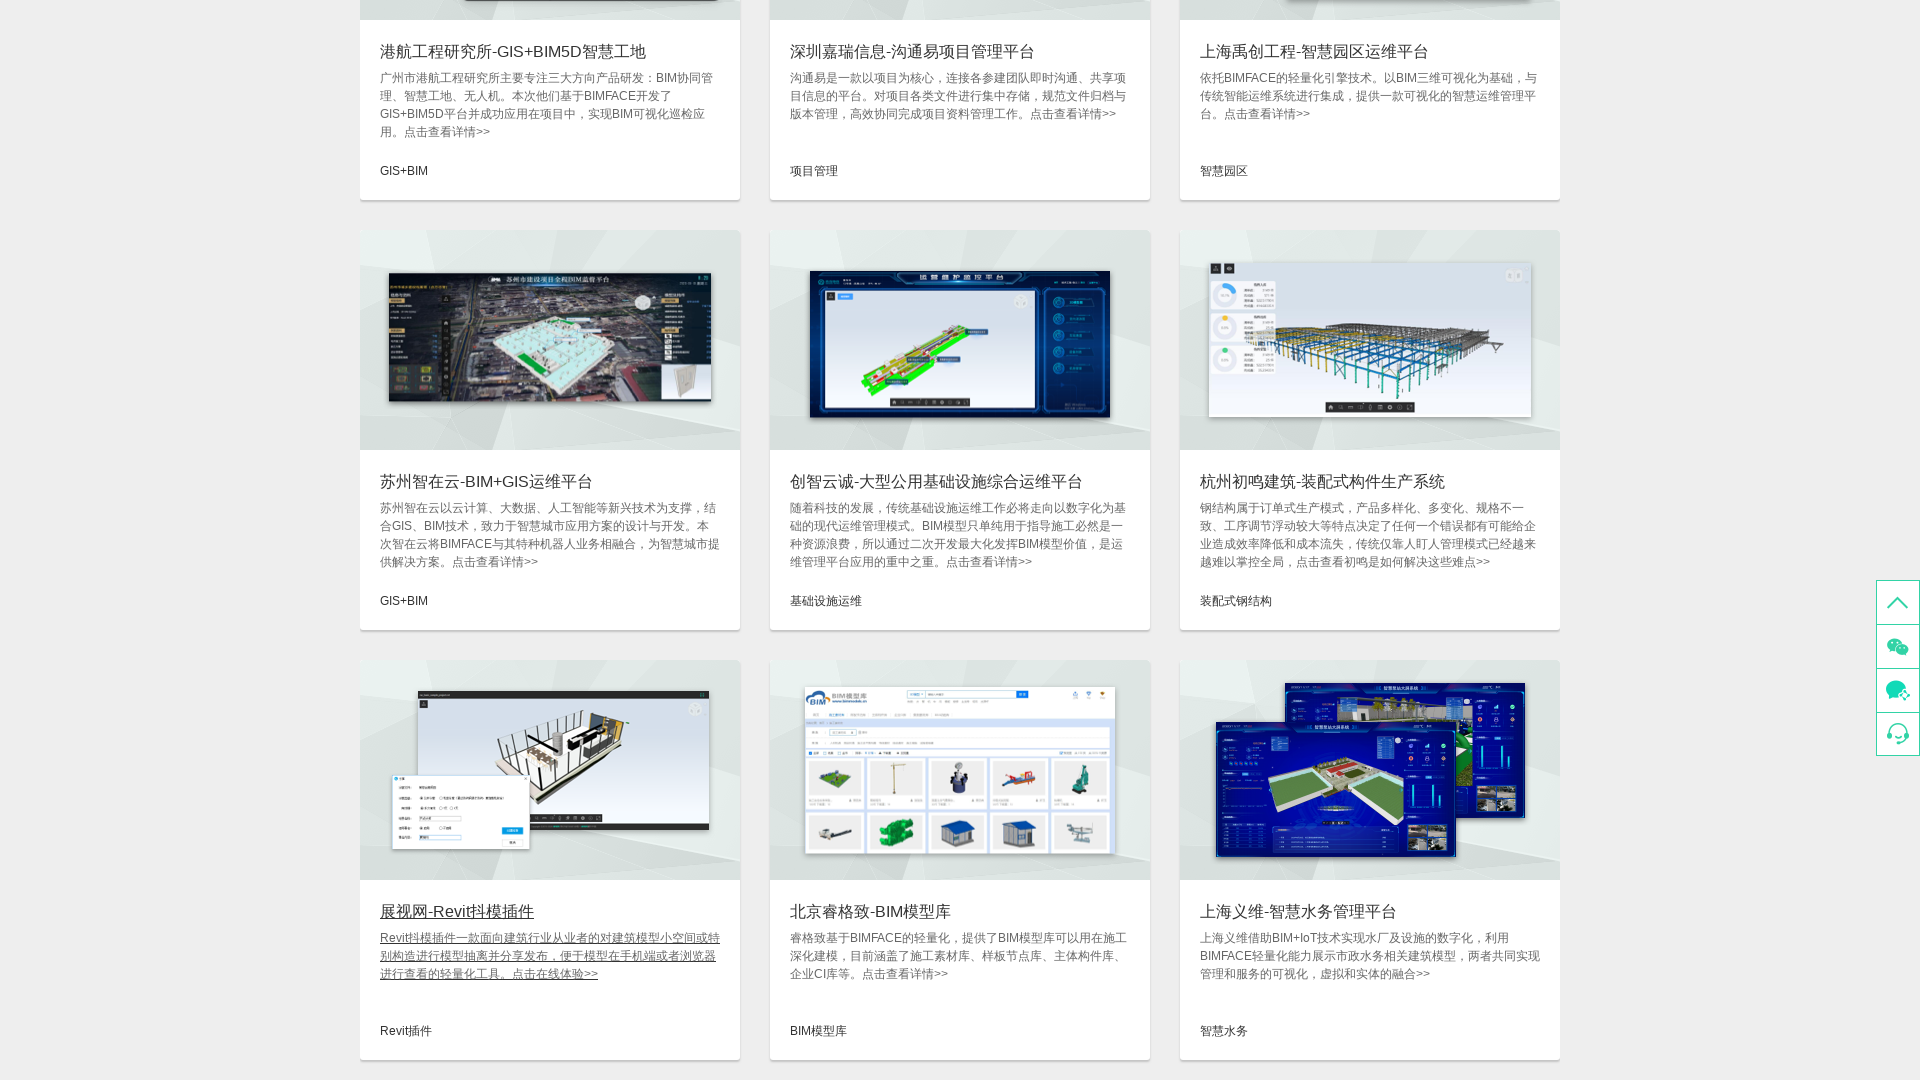

Closed popup/new page opened by case study item 34
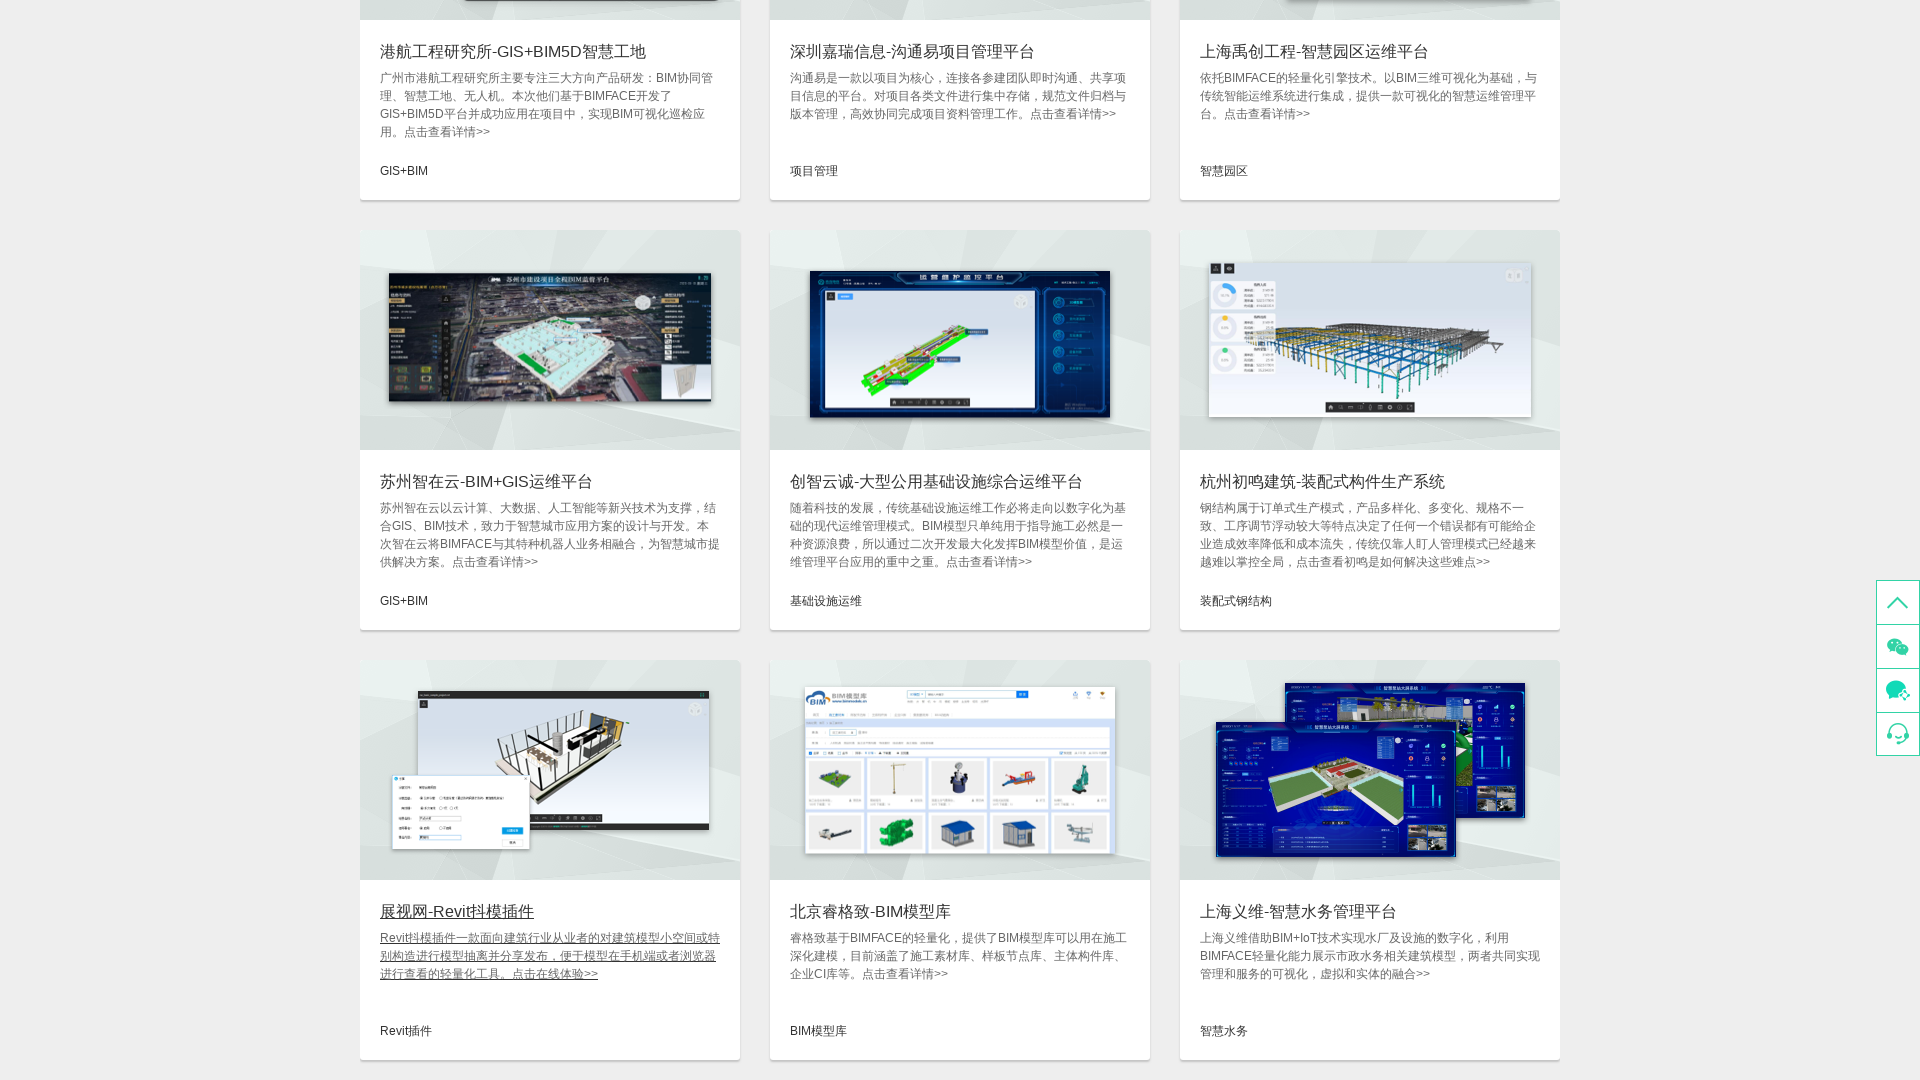

Clicked on case study item 35 of 36 at (960, 970) on xpath=//div[@class="info"] >> nth=34
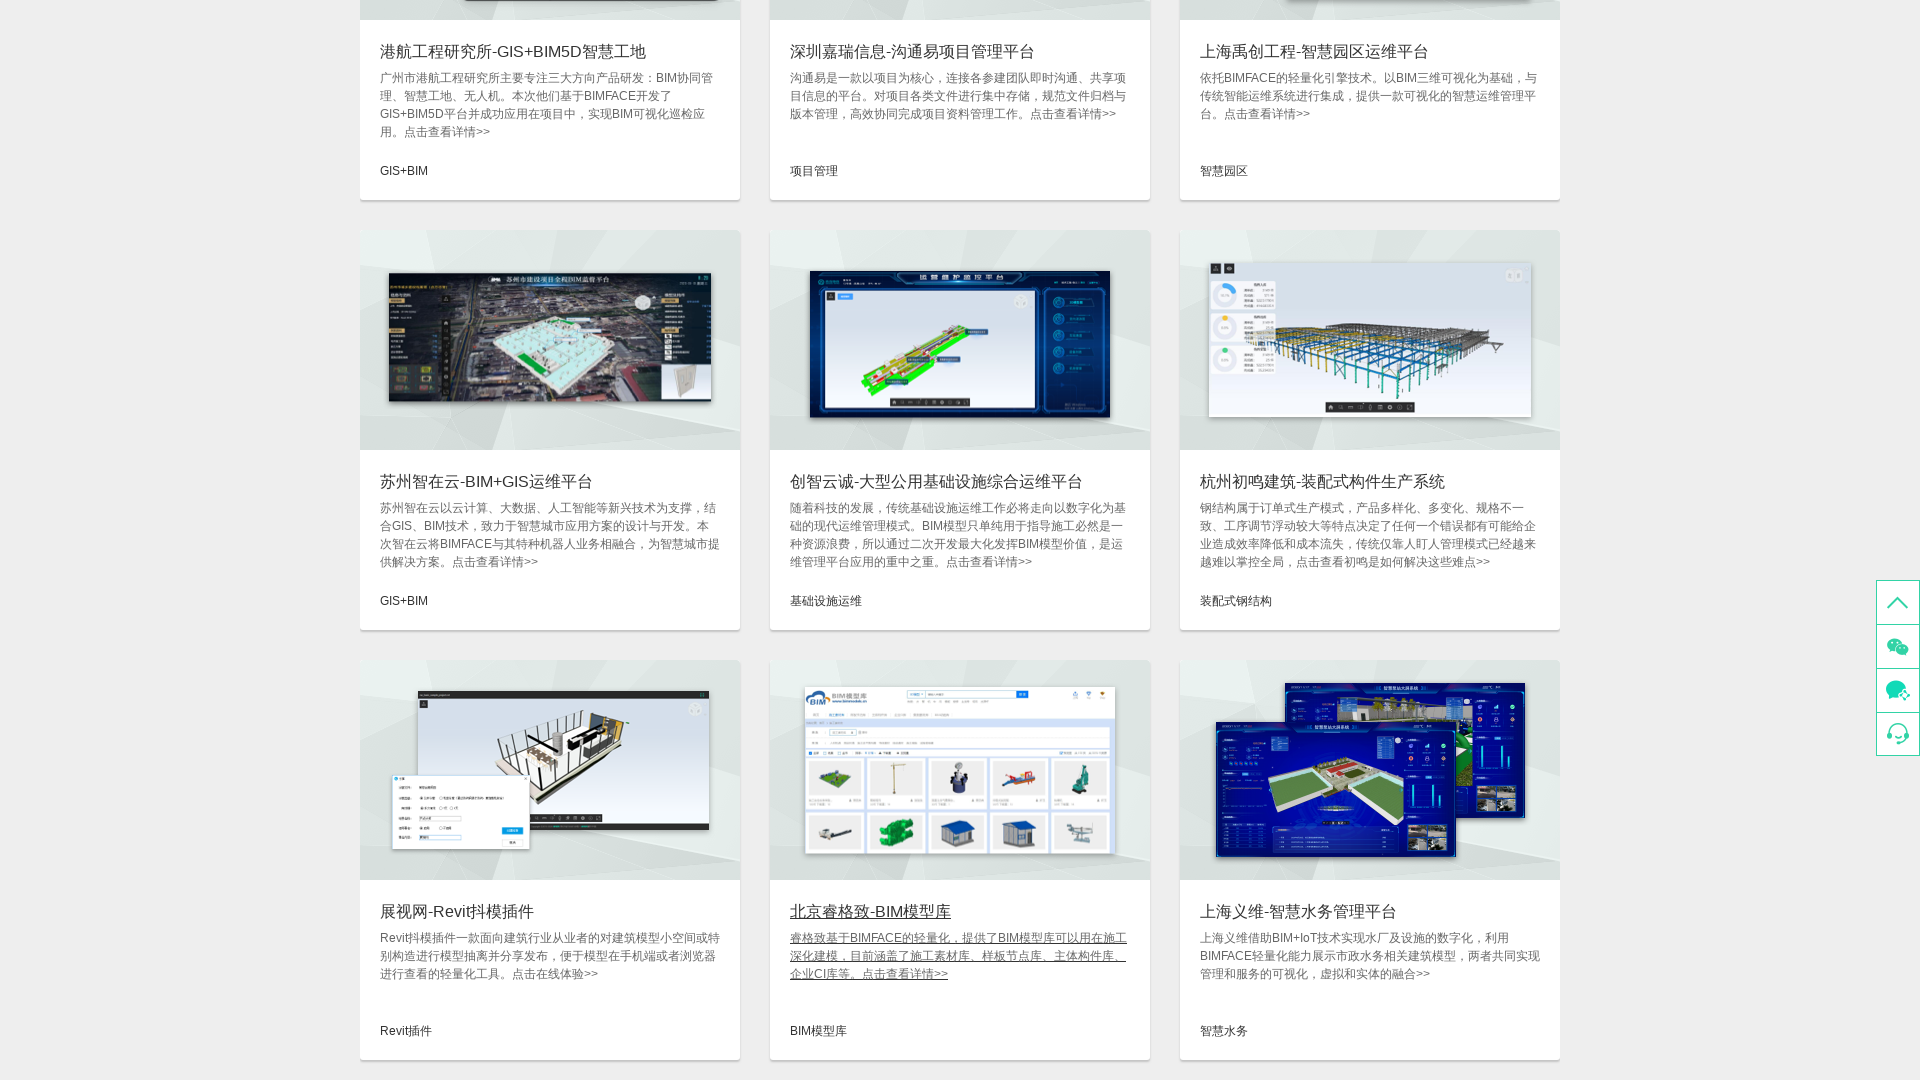

Waited 2 seconds after clicking case study item 35
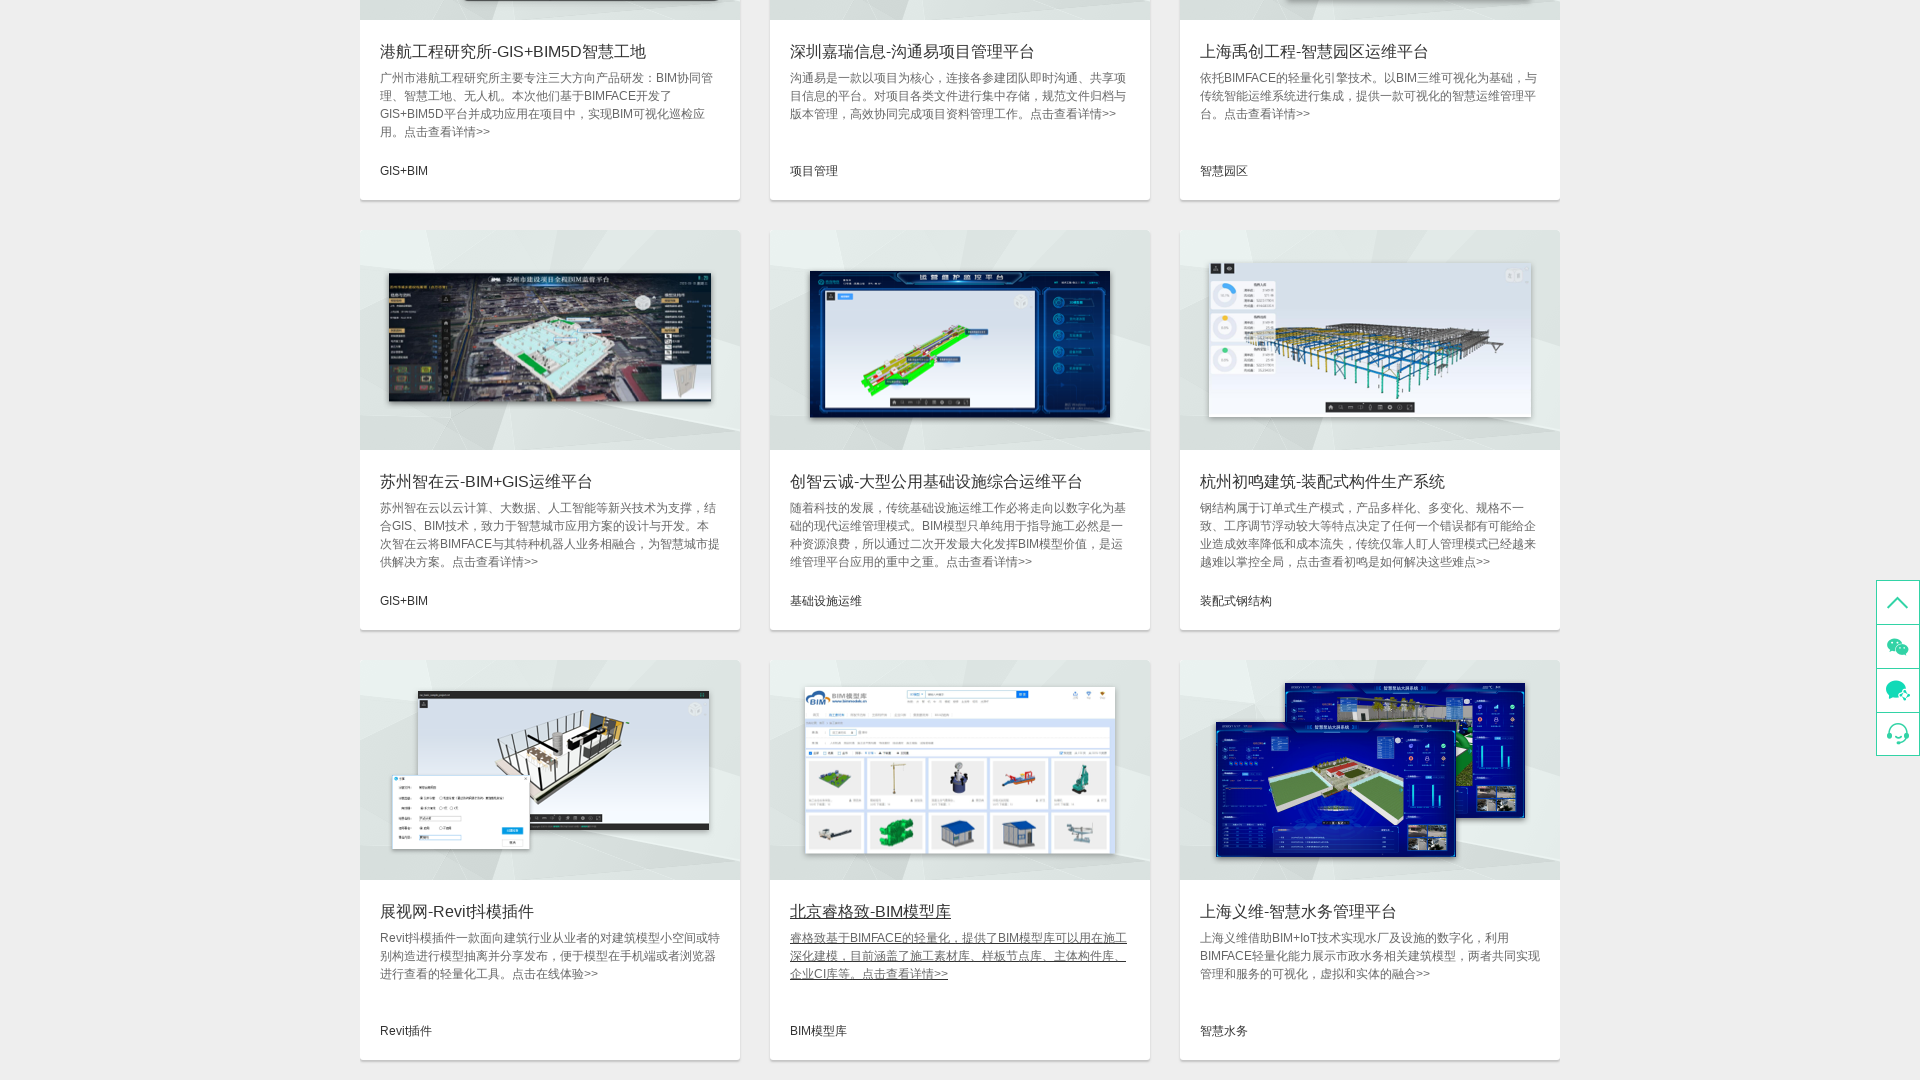

Closed popup/new page opened by case study item 35
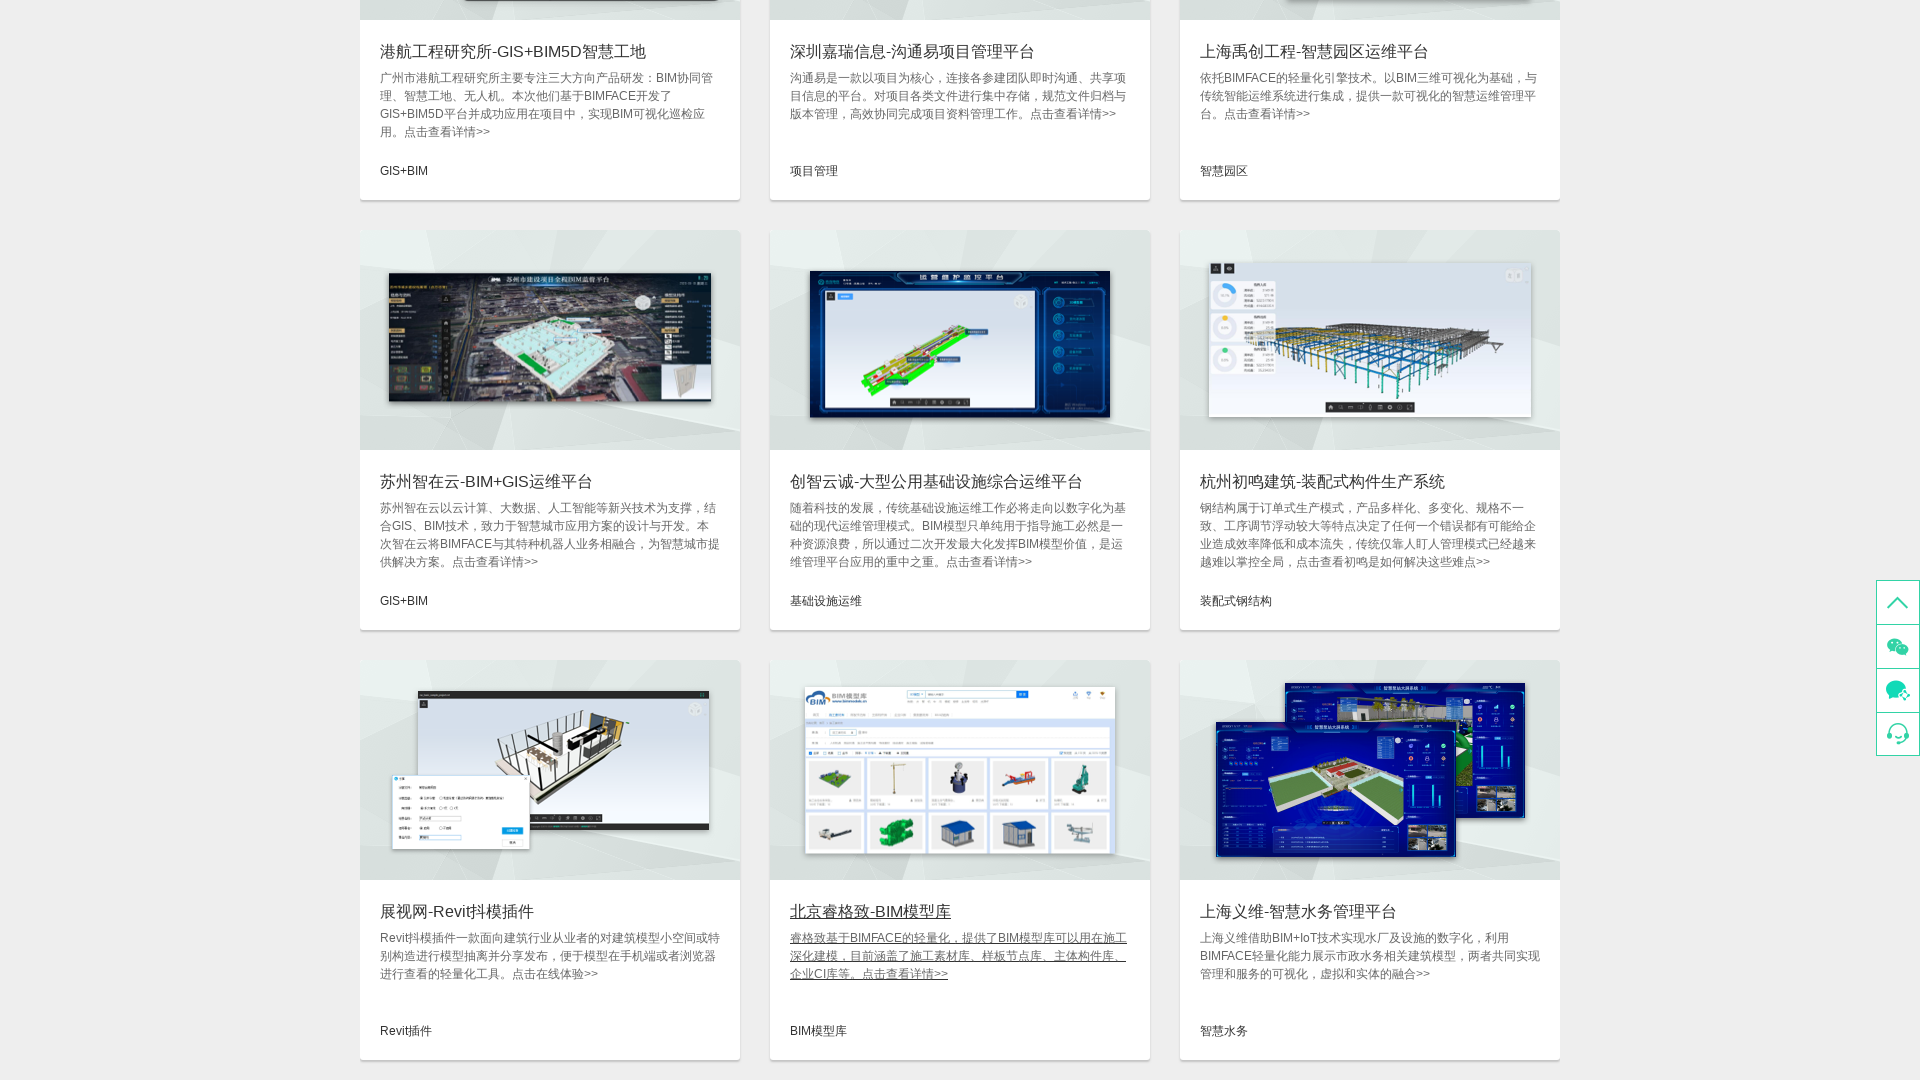

Clicked on case study item 36 of 36 at (1370, 970) on xpath=//div[@class="info"] >> nth=35
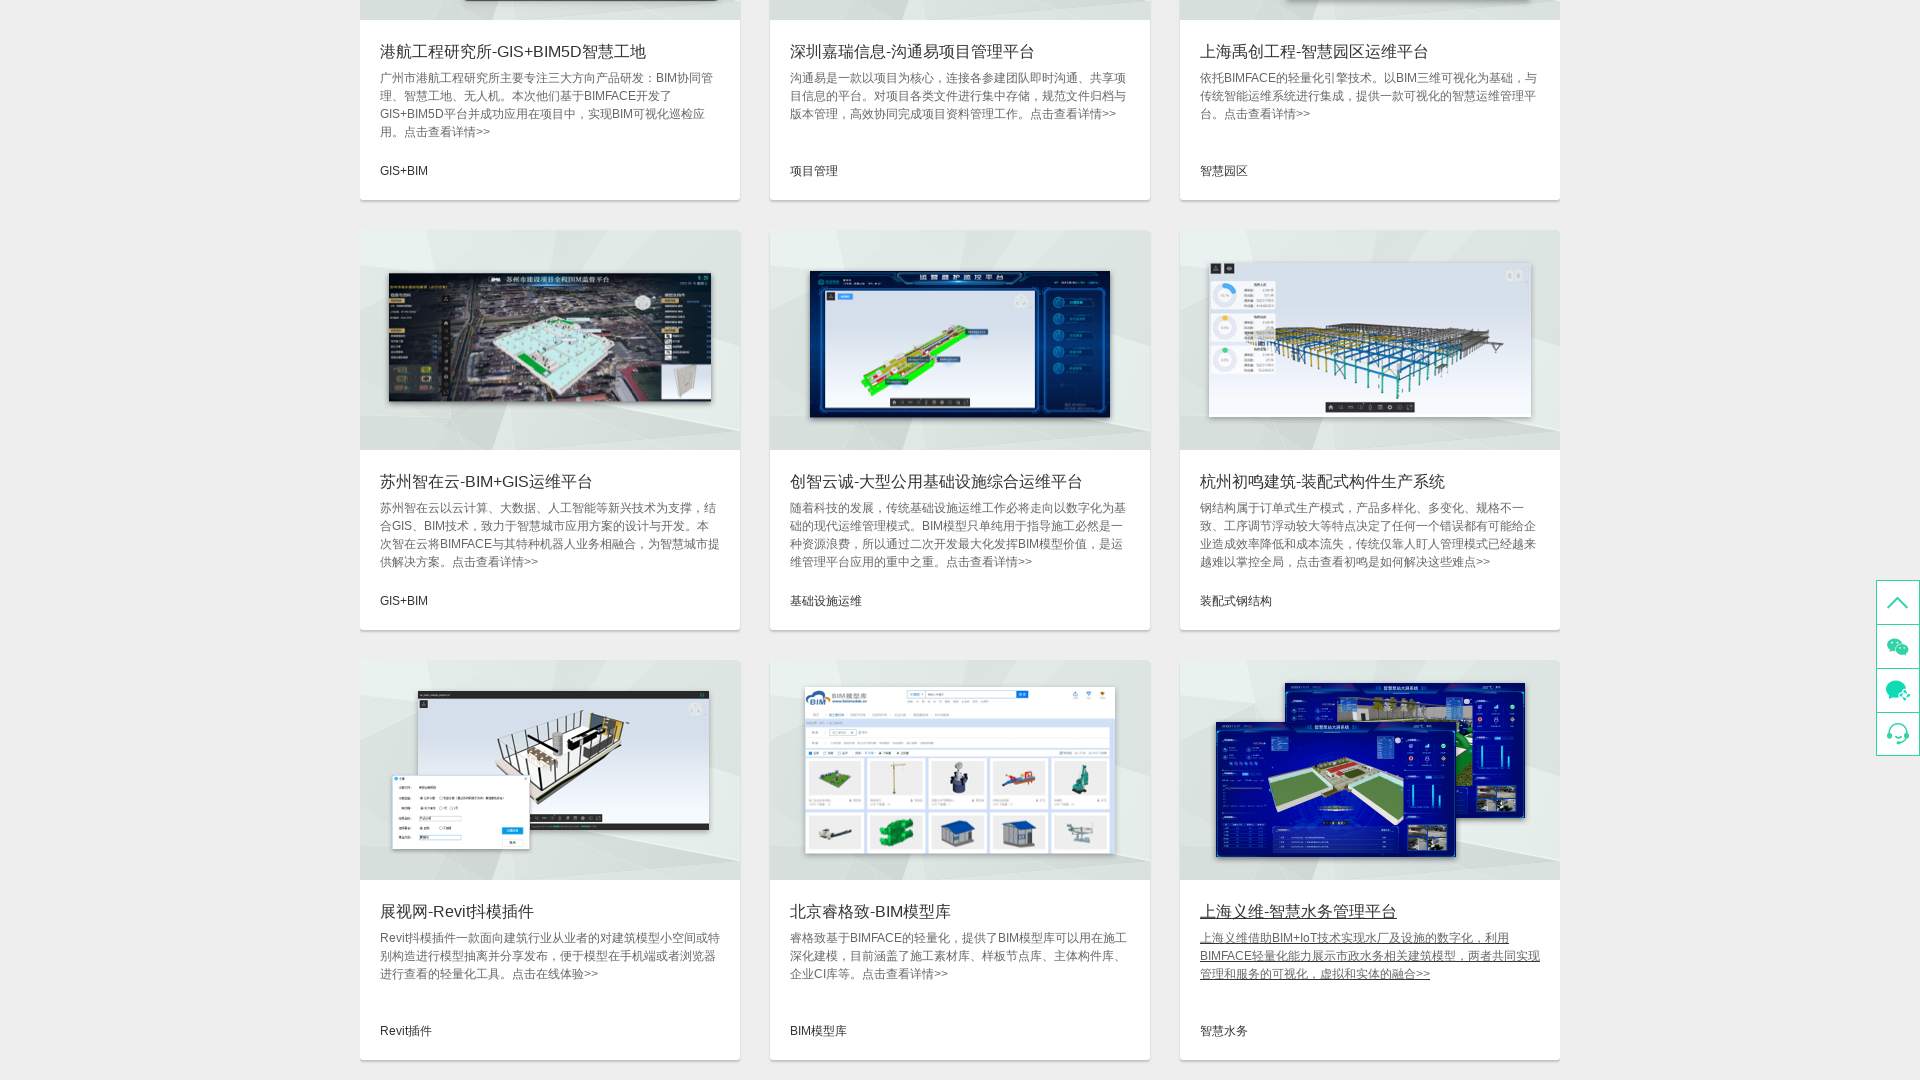

Waited 2 seconds after clicking case study item 36
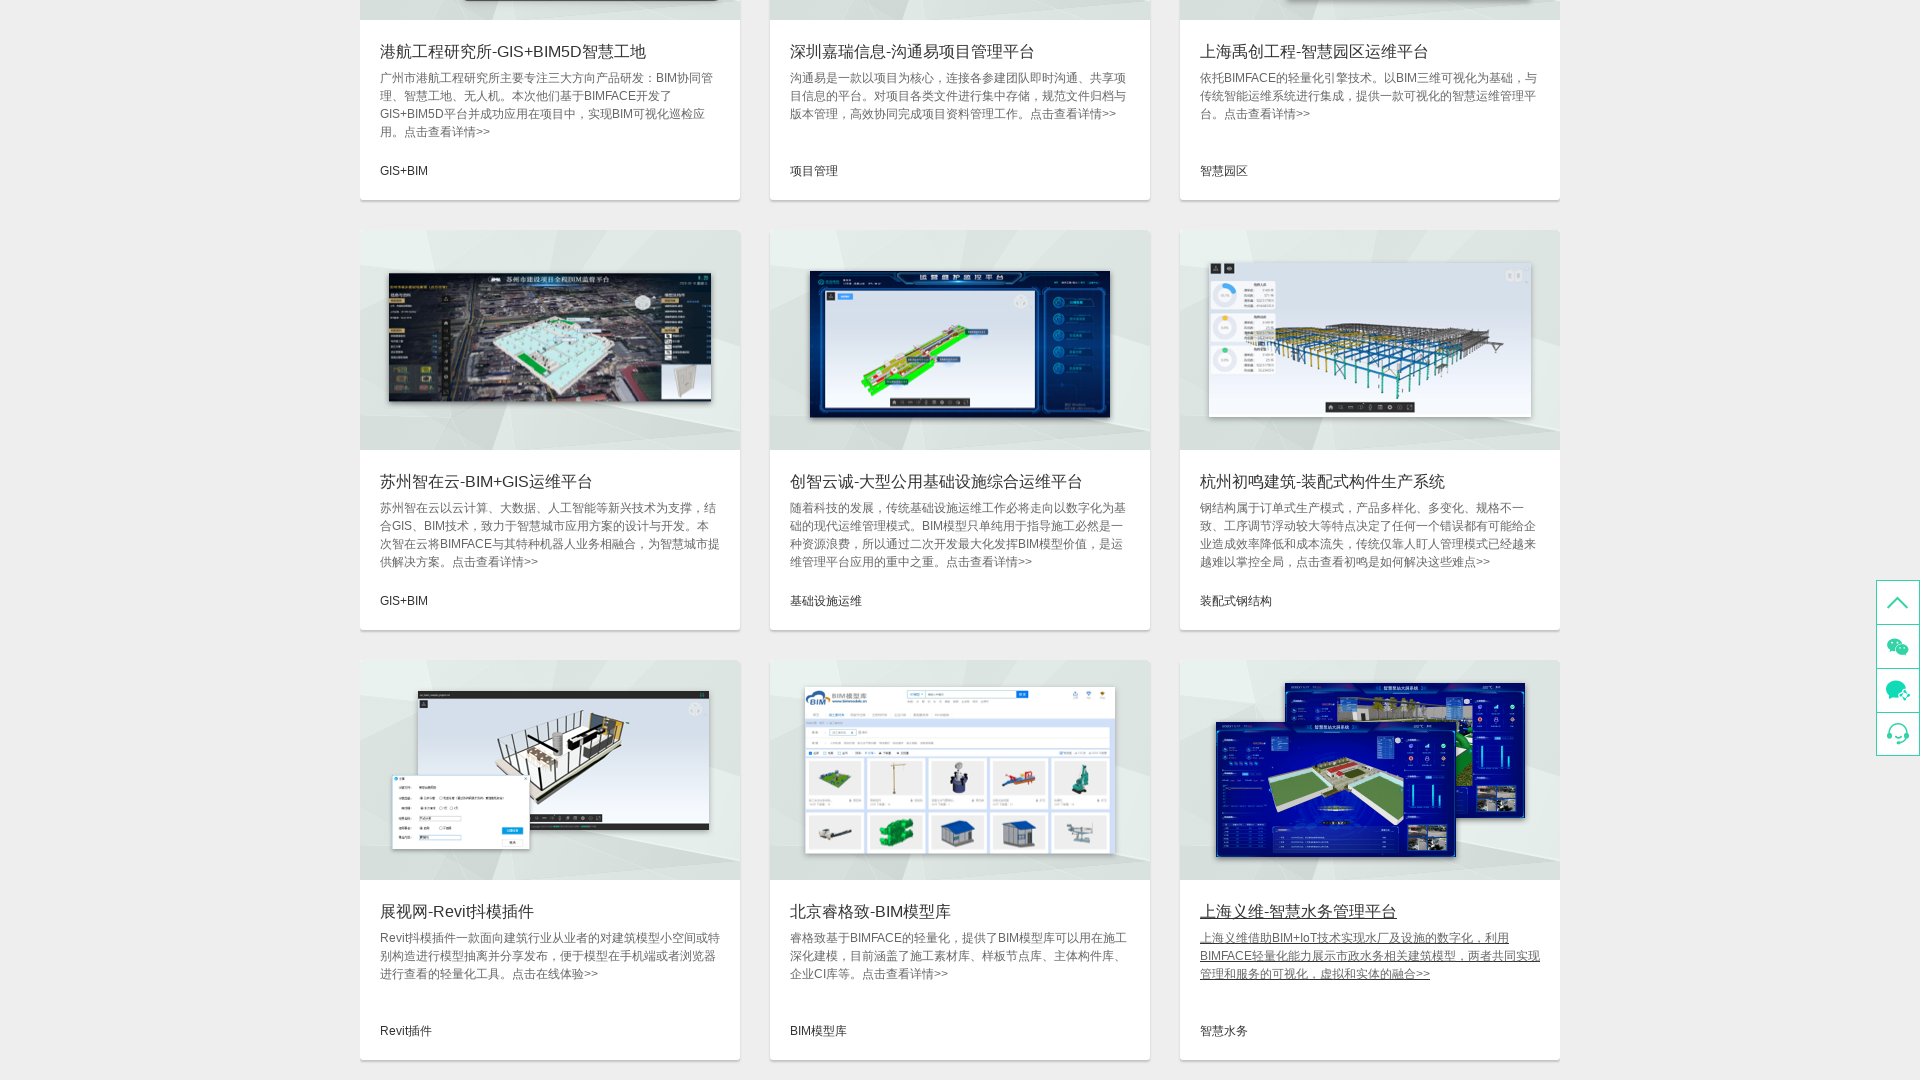

Closed popup/new page opened by case study item 36
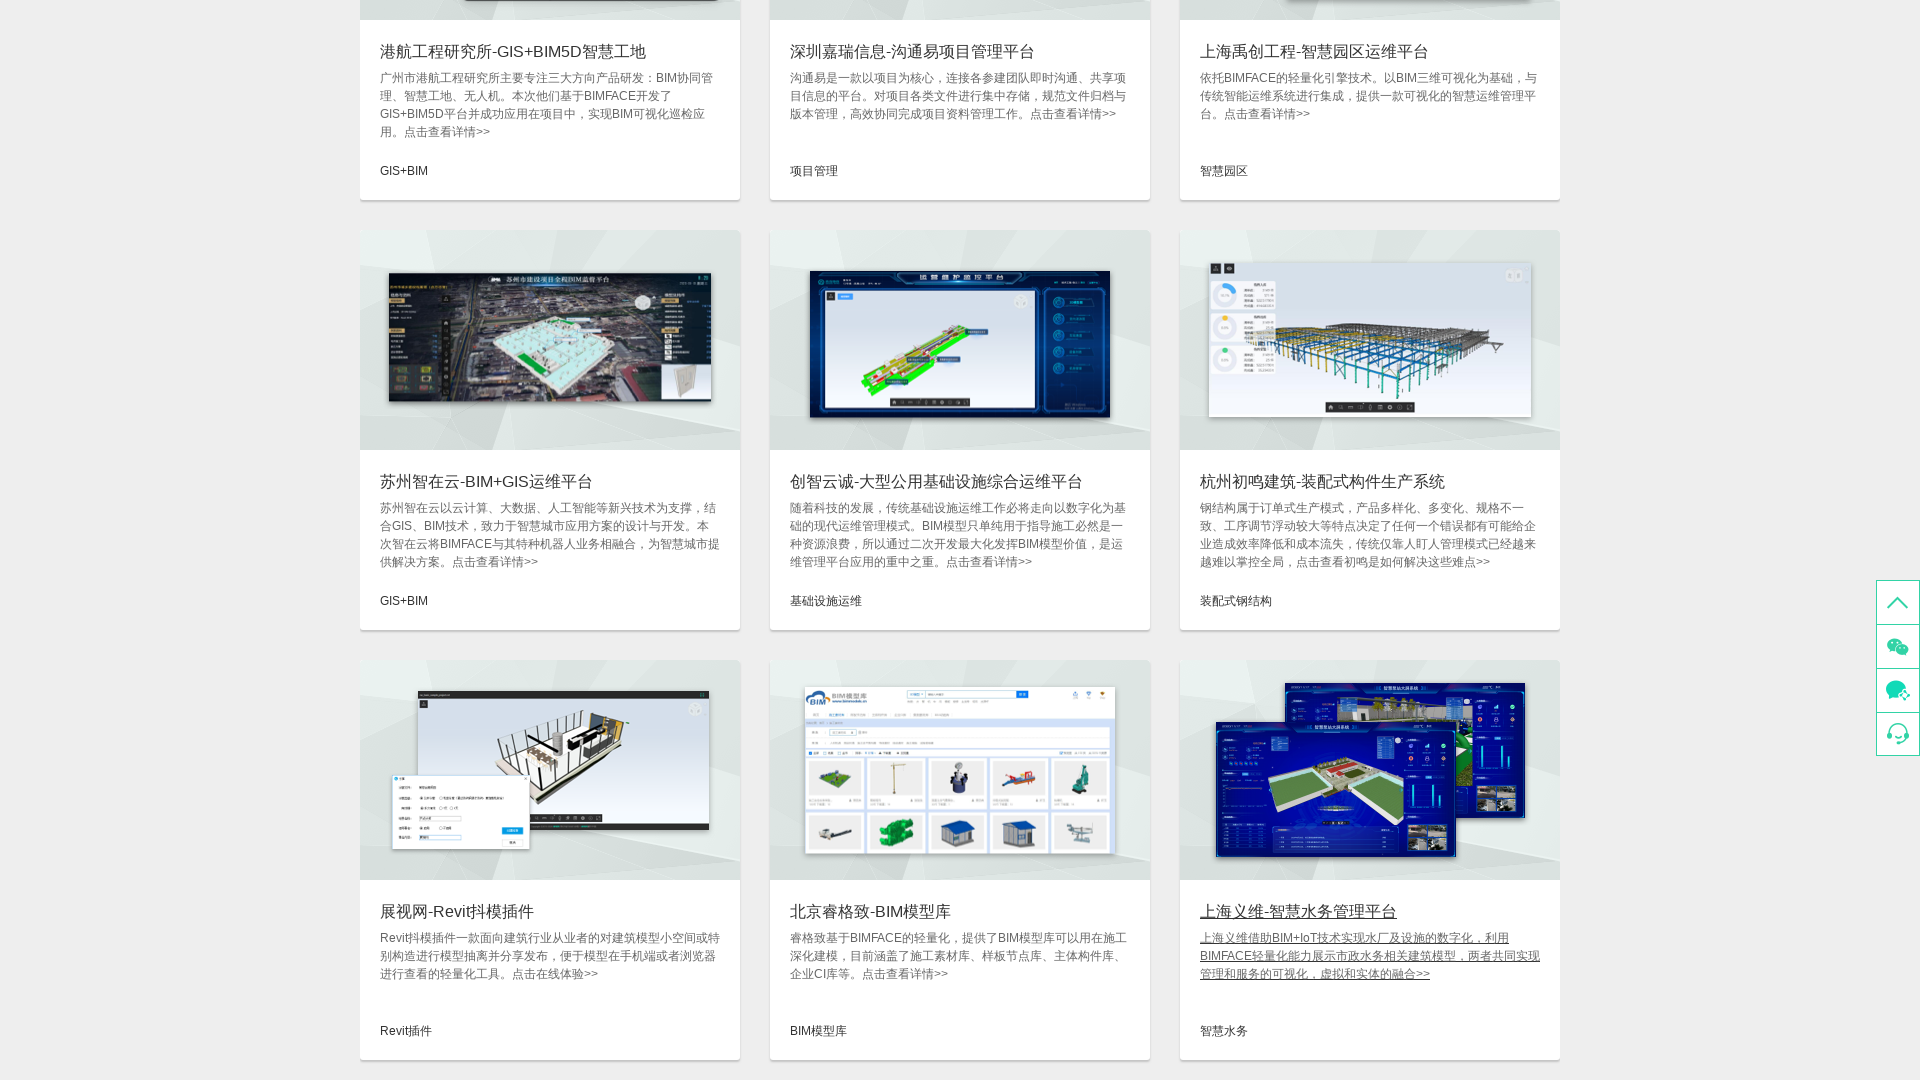

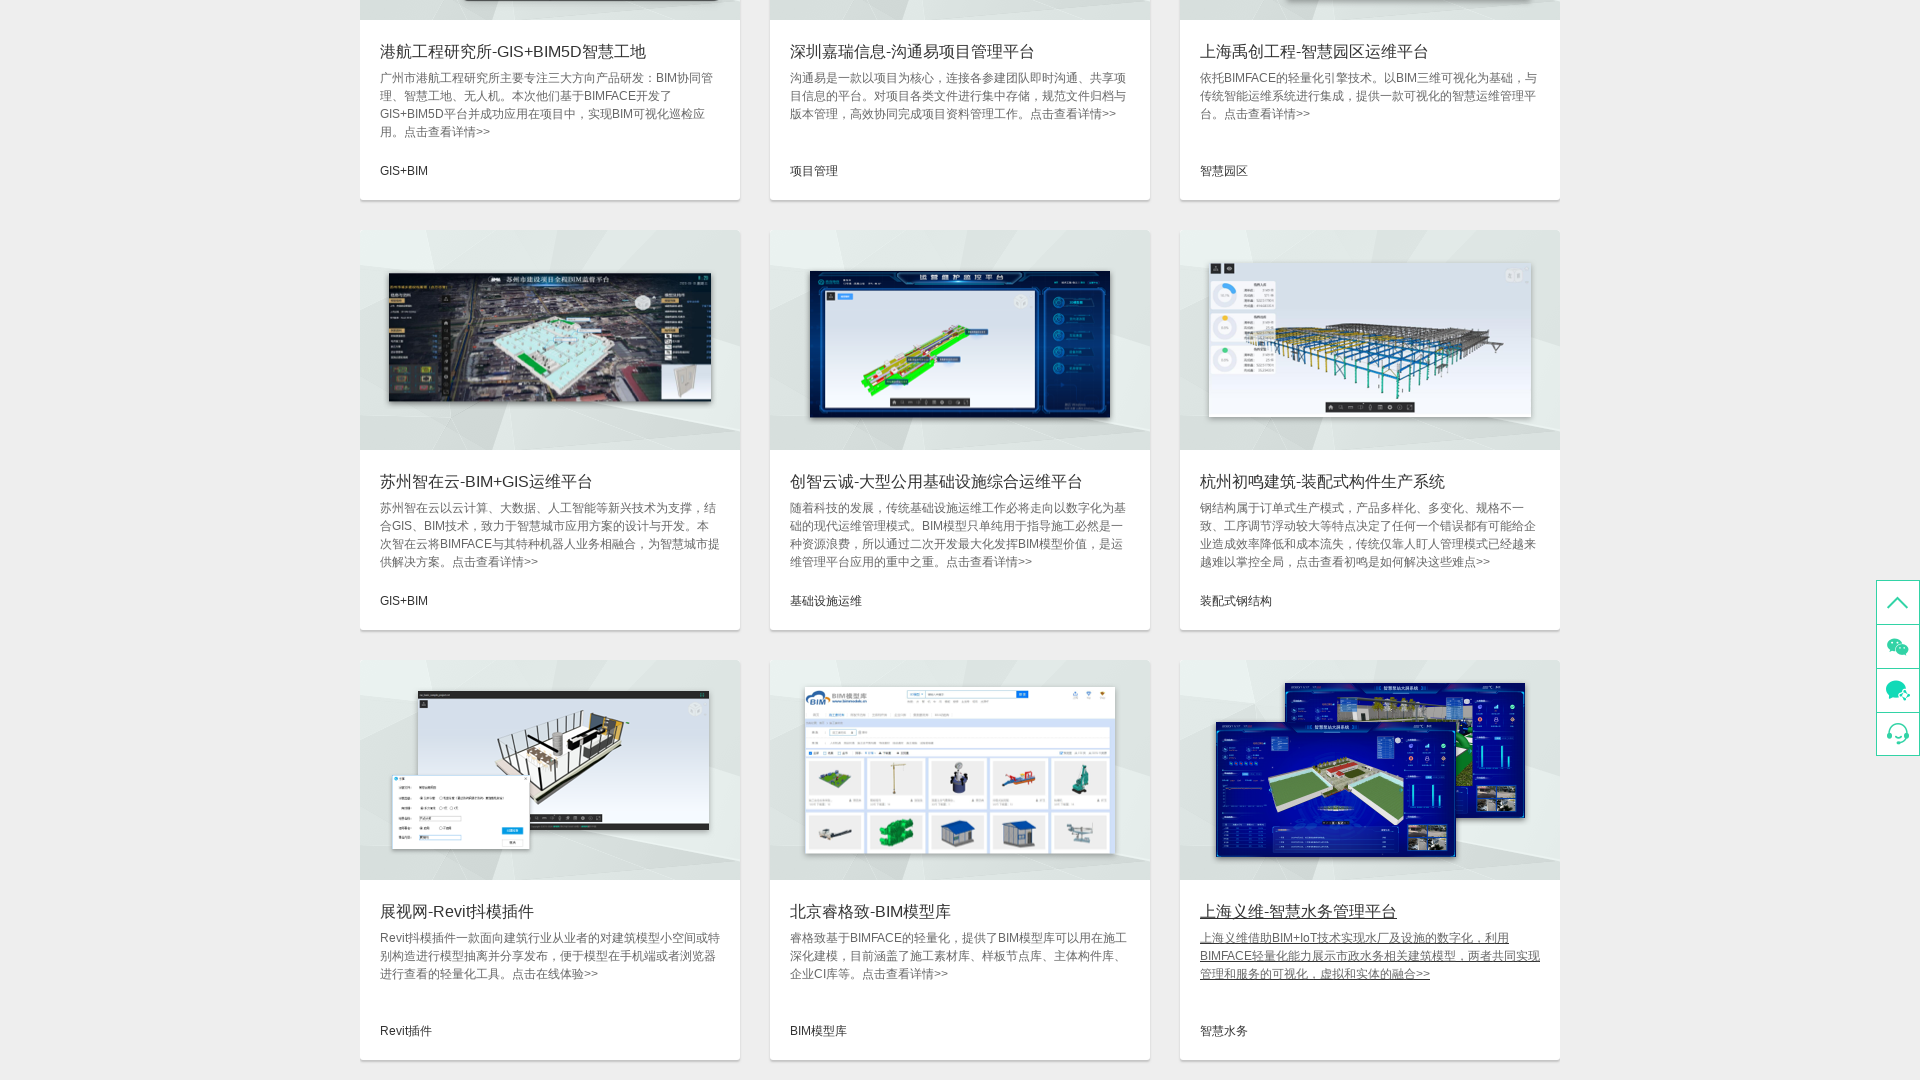